Tests calendar date picker functionality by clicking on a date input field, waiting for the calendar to appear, then navigating through months to select a specific date (March 15, 2021).

Starting URL: http://seleniumpractise.blogspot.com/2016/08/how-to-handle-calendar-in-selenium.html

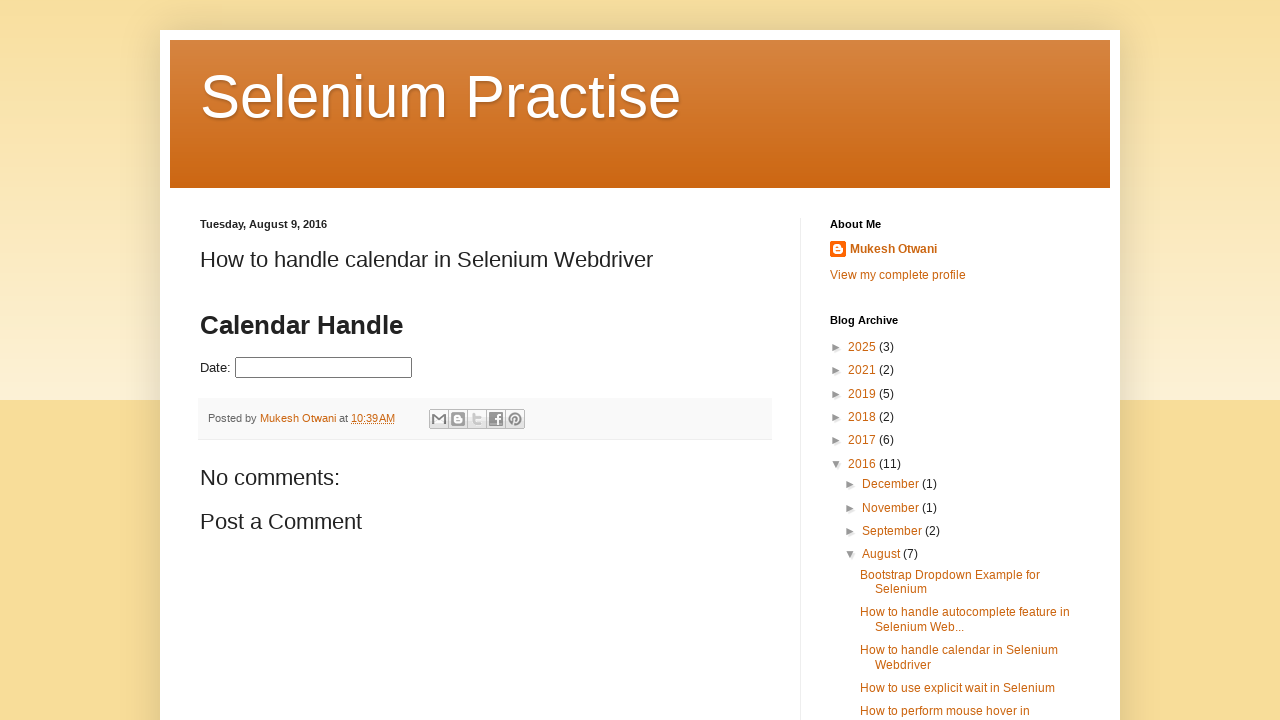

Clicked on date picker input field at (324, 368) on input#datepicker
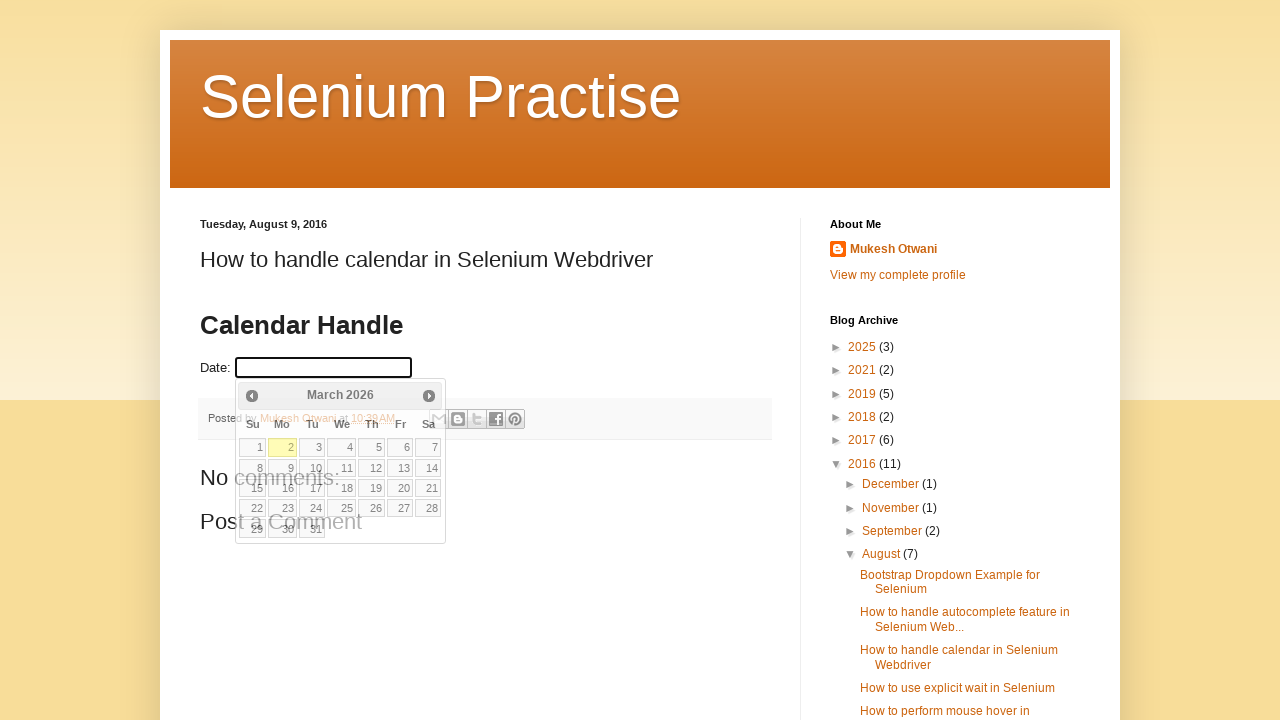

Calendar date picker appeared
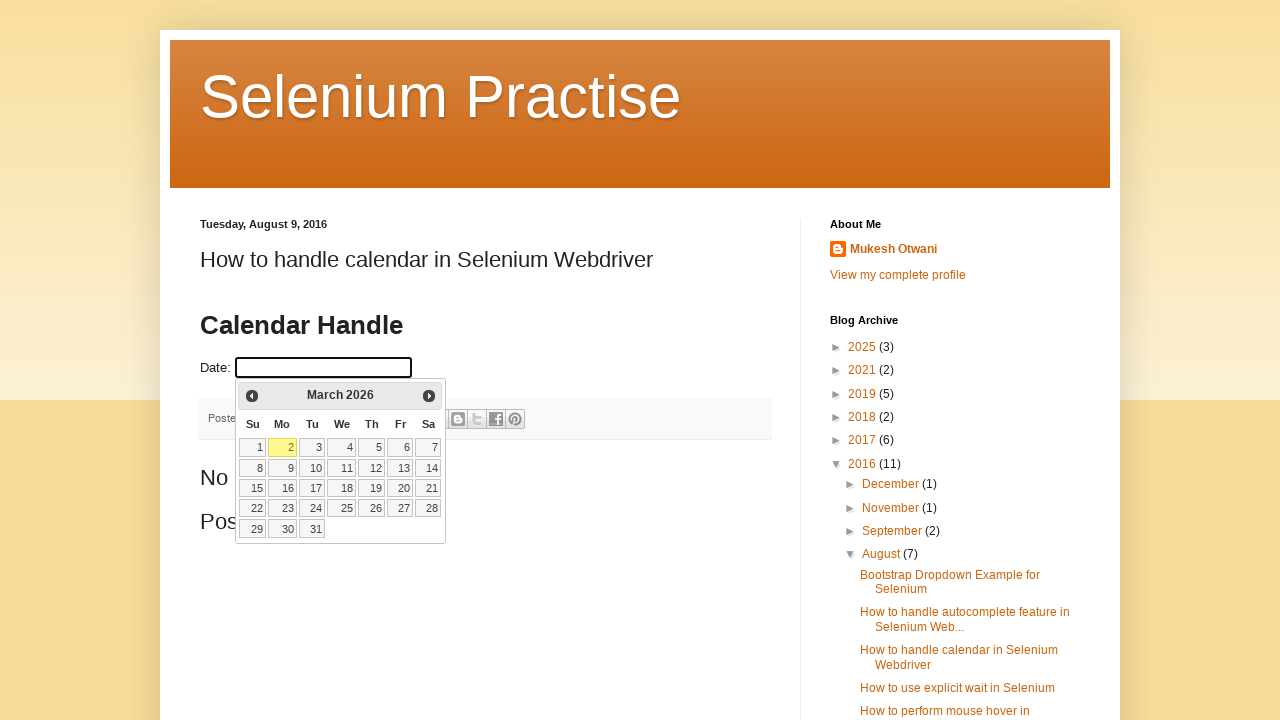

Retrieved current calendar view: March 2026
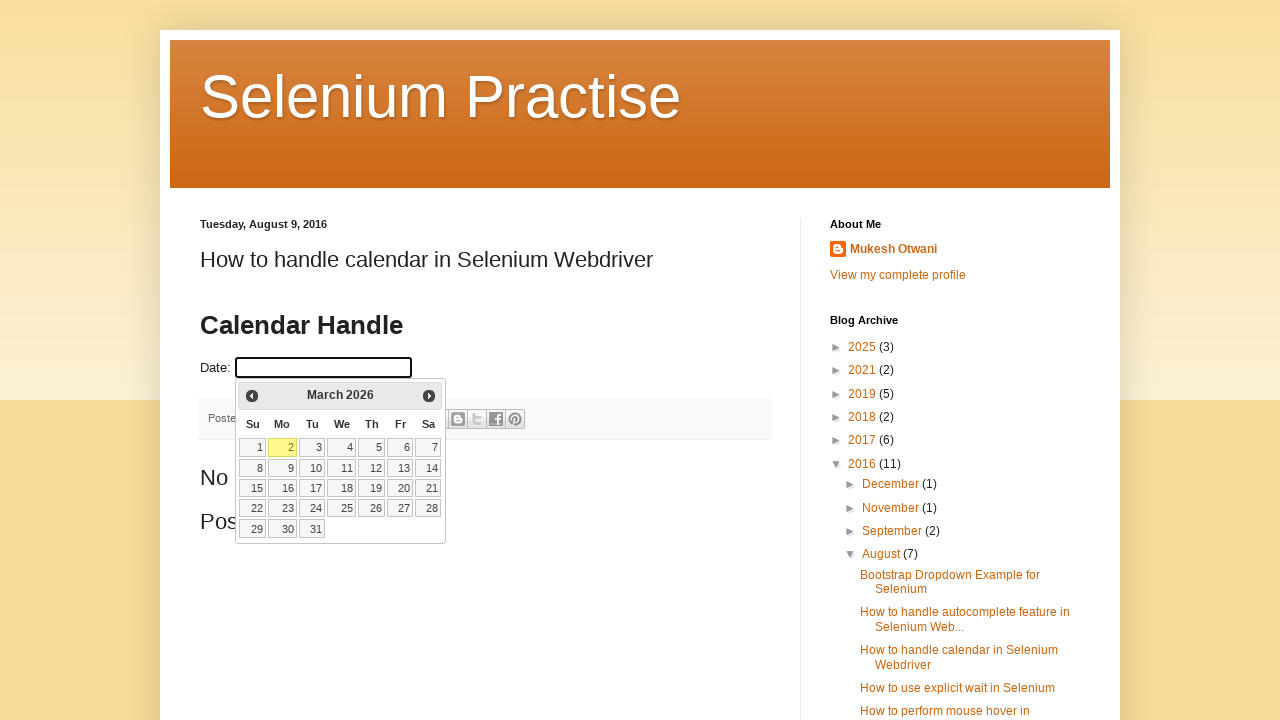

Clicked previous month button to navigate calendar at (252, 396) on .ui-icon-circle-triangle-w
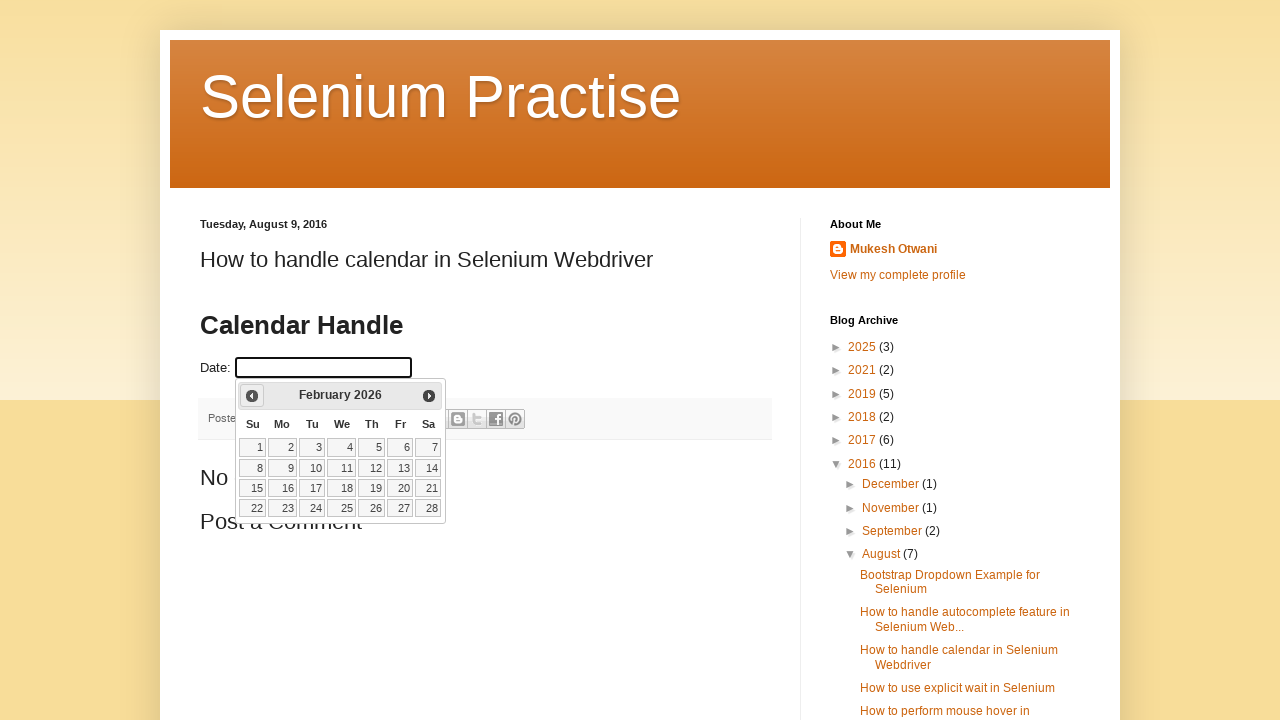

Waited for month selector to be visible
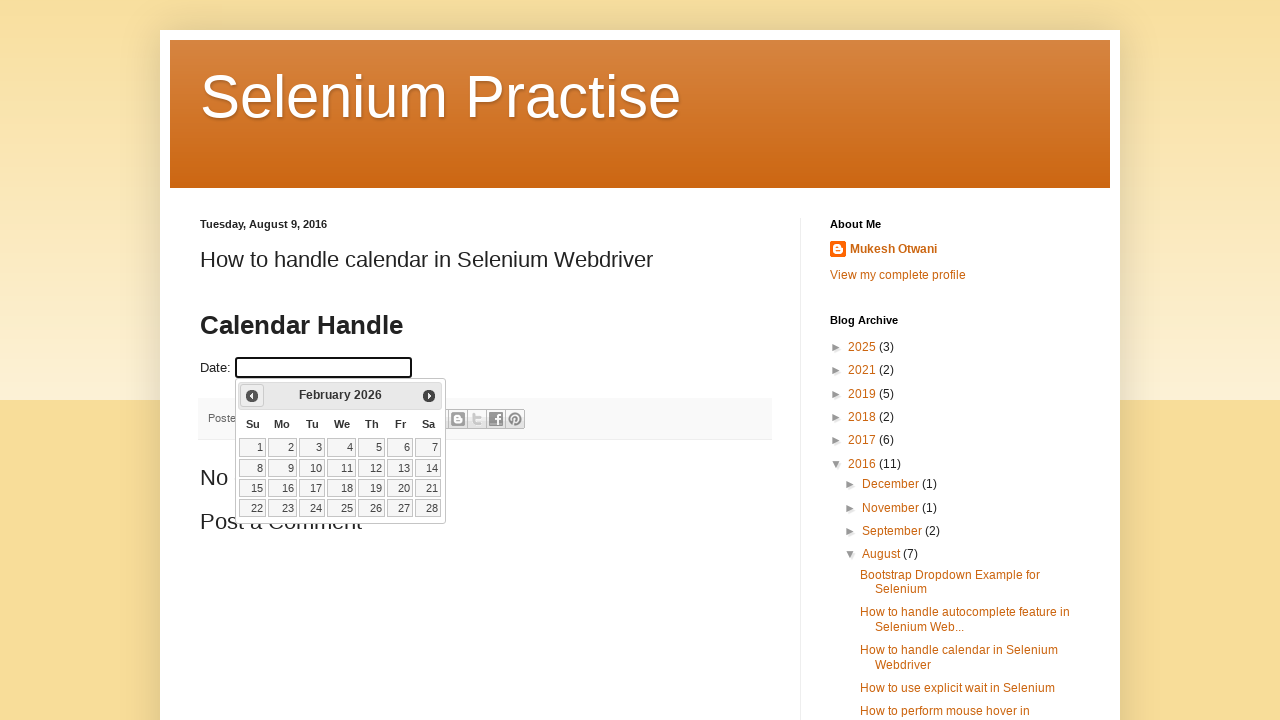

Updated calendar view to: February 2026
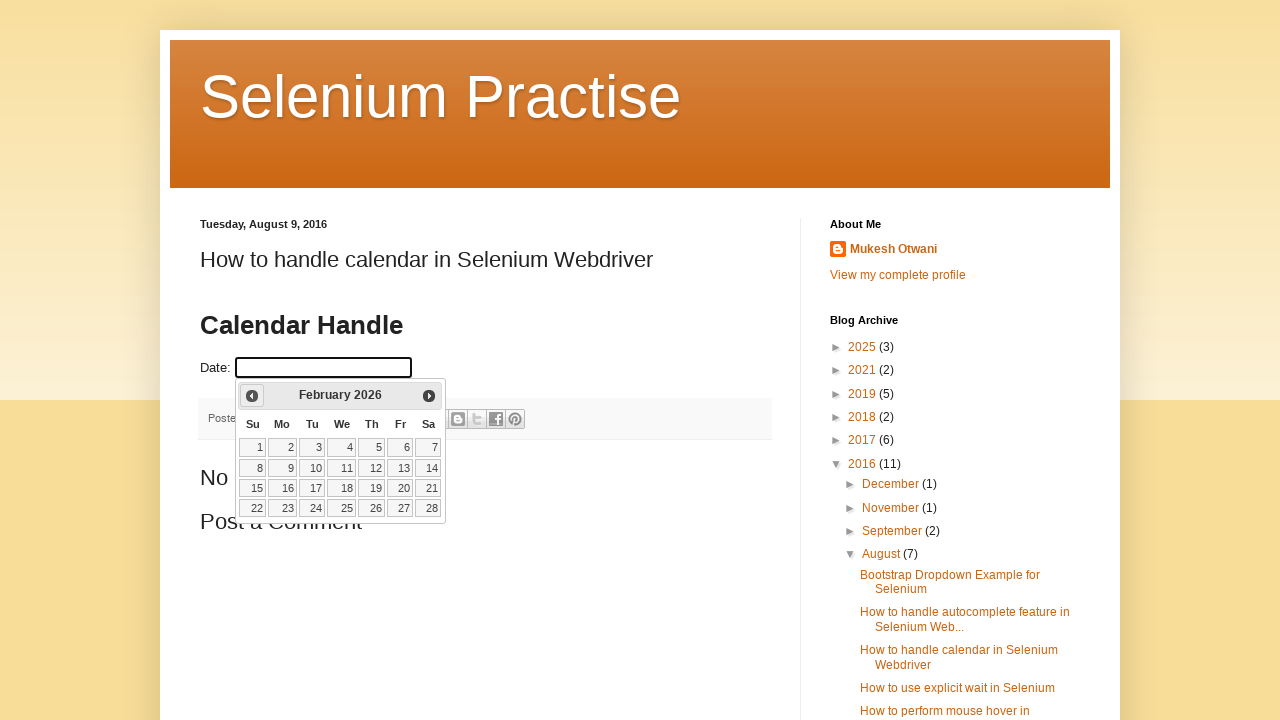

Clicked previous month button to navigate calendar at (252, 396) on .ui-icon-circle-triangle-w
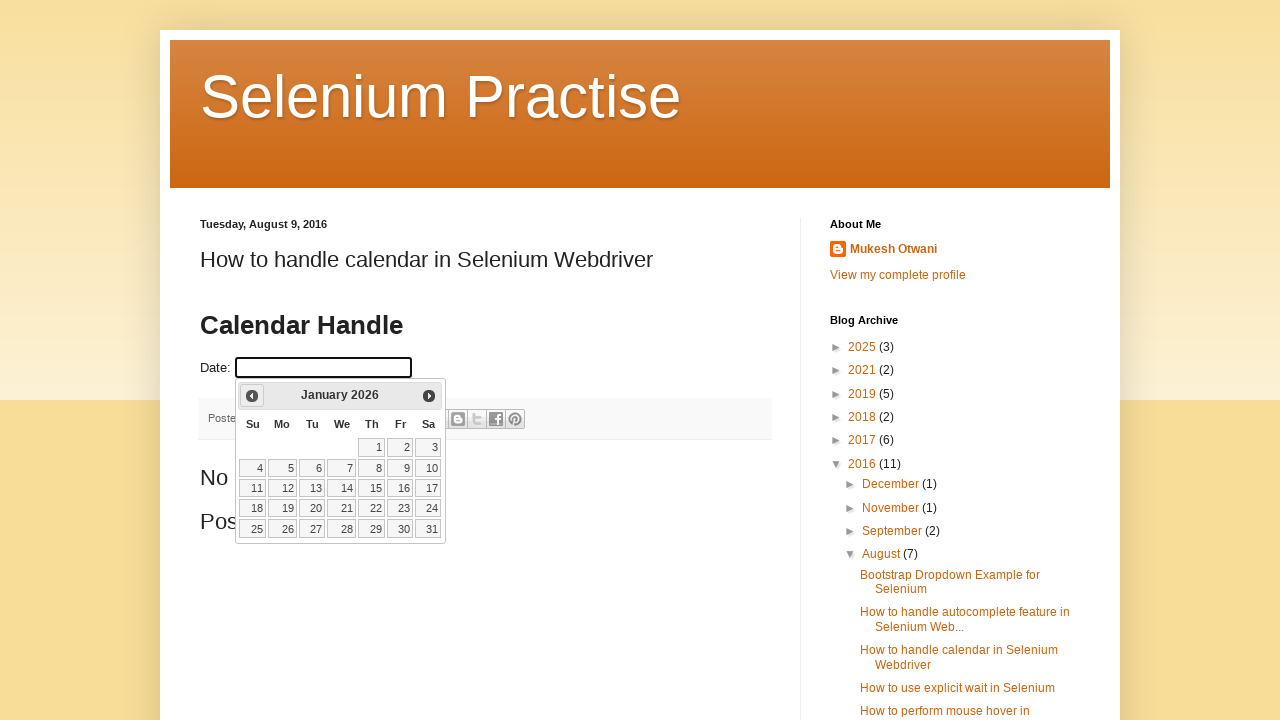

Waited for month selector to be visible
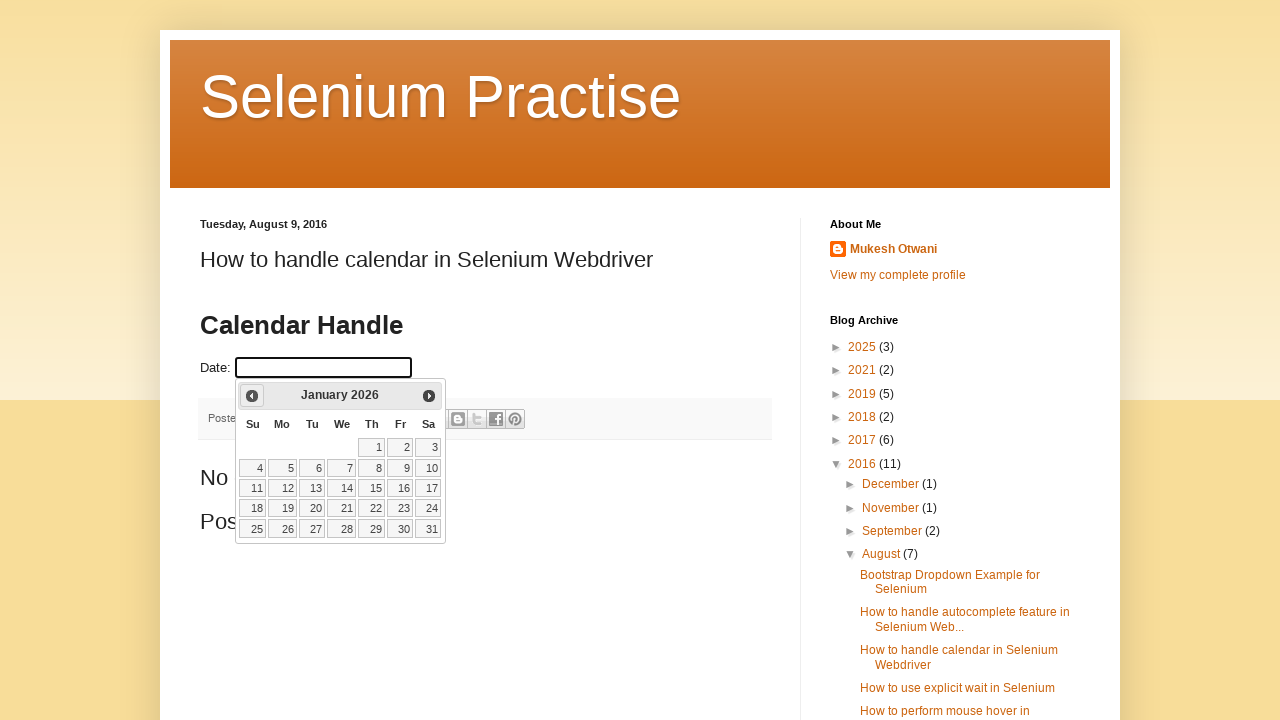

Updated calendar view to: January 2026
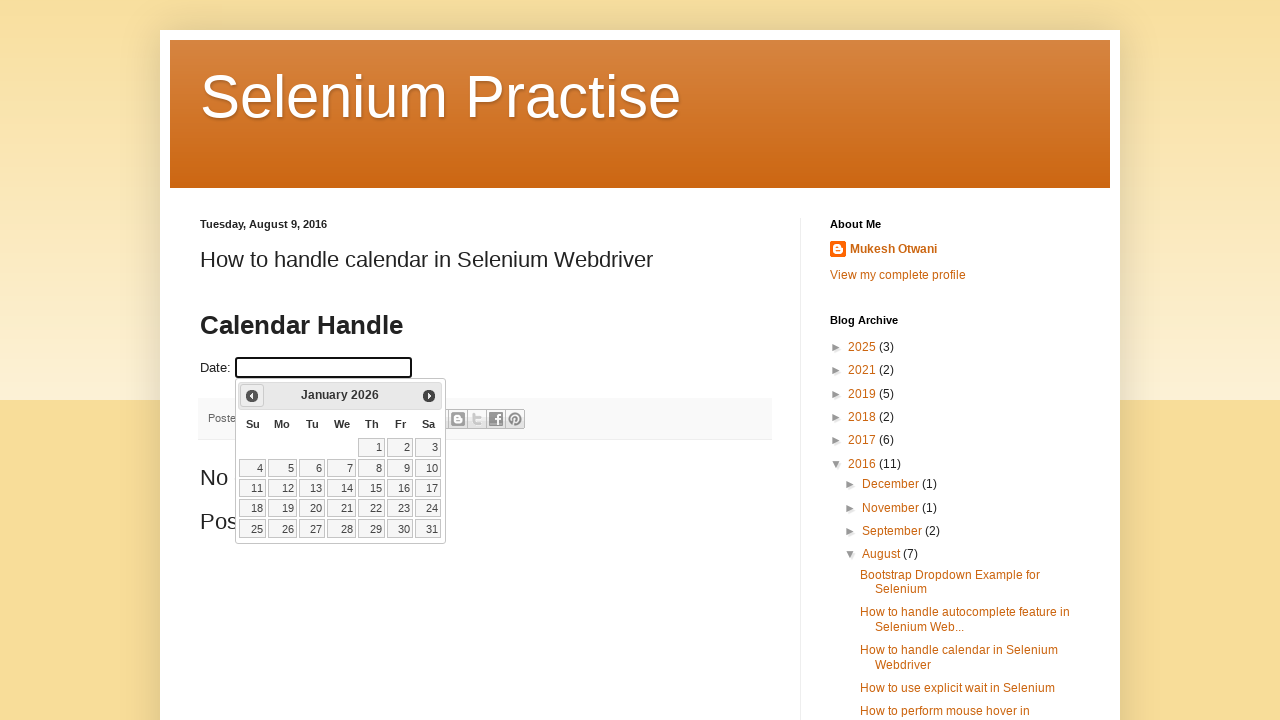

Clicked previous month button to navigate calendar at (252, 396) on .ui-icon-circle-triangle-w
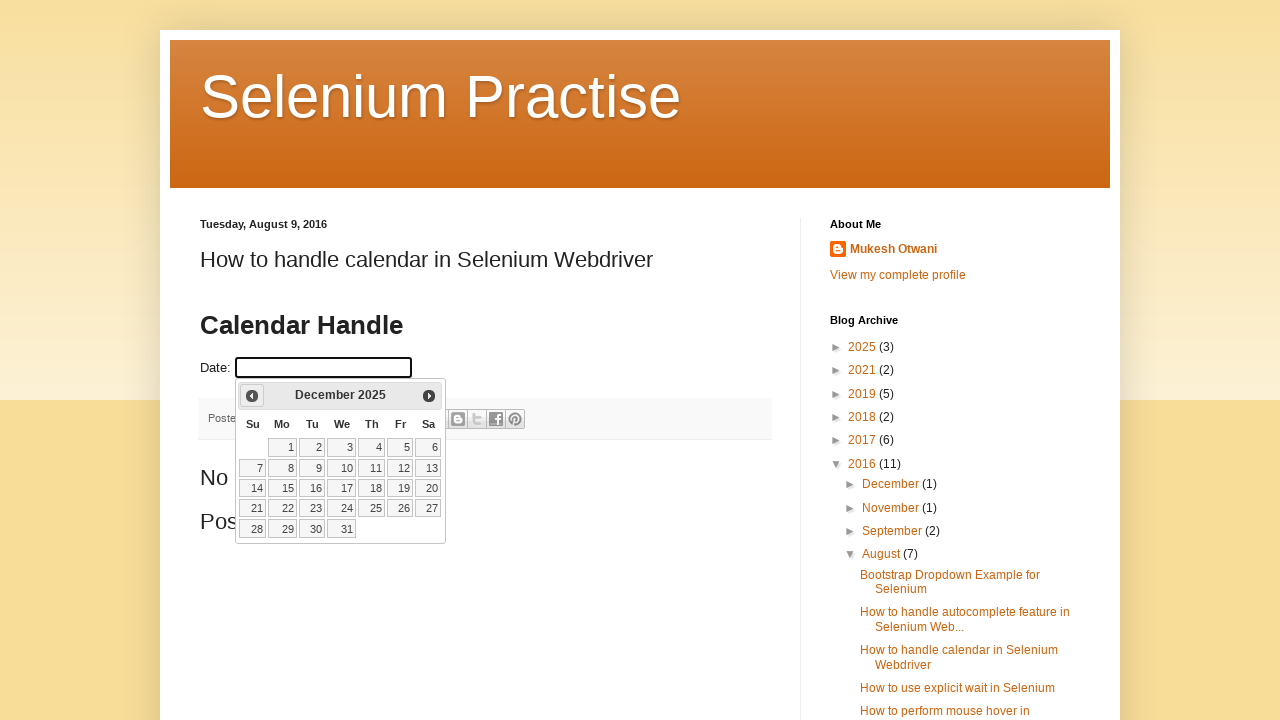

Waited for month selector to be visible
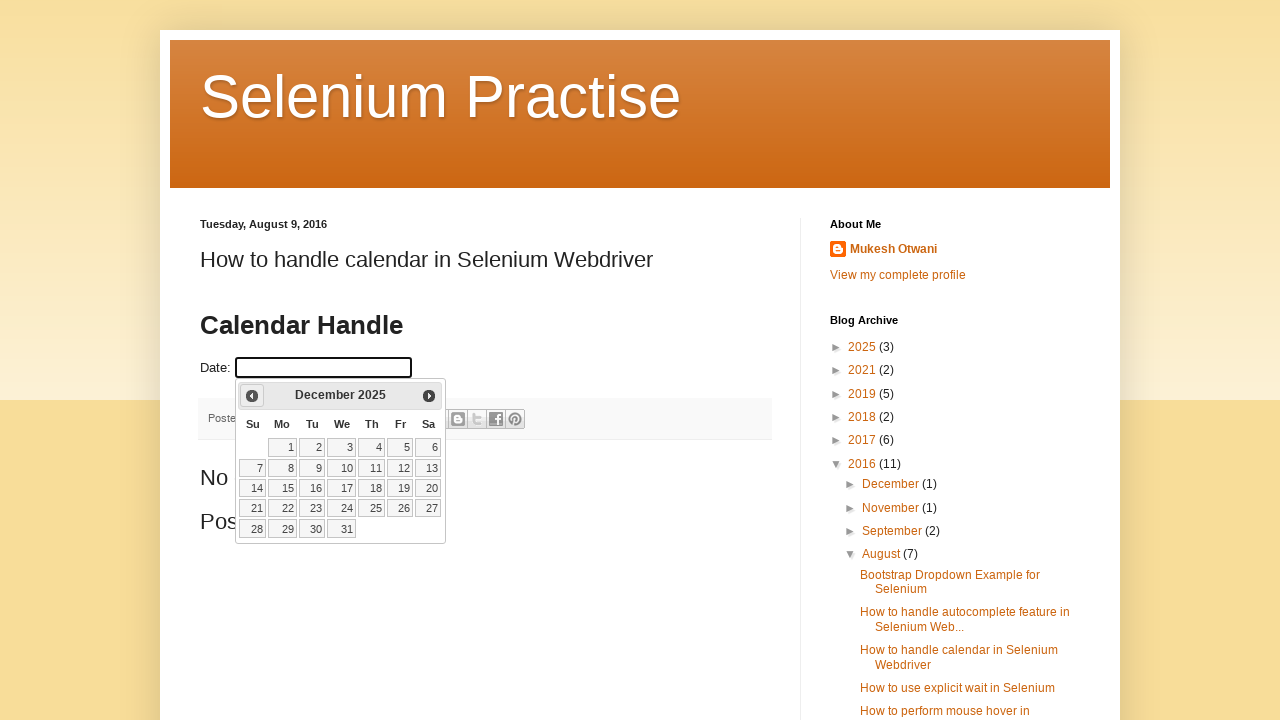

Updated calendar view to: December 2025
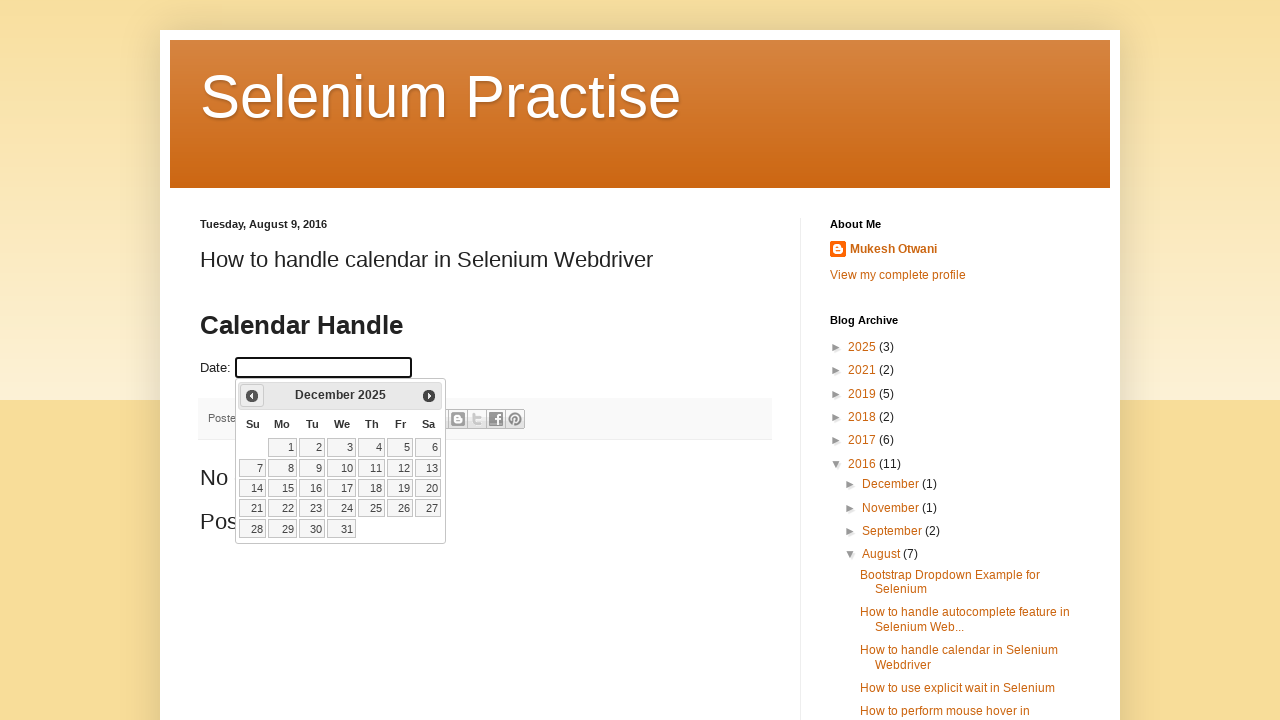

Clicked previous month button to navigate calendar at (252, 396) on .ui-icon-circle-triangle-w
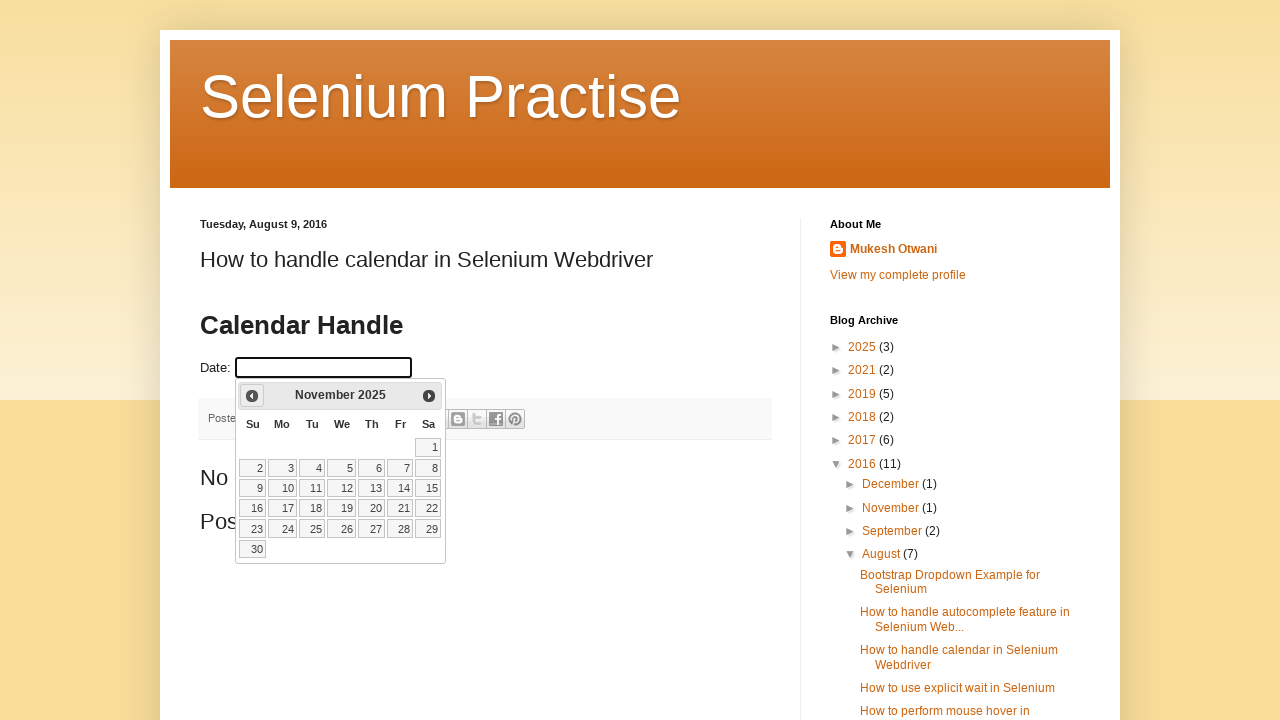

Waited for month selector to be visible
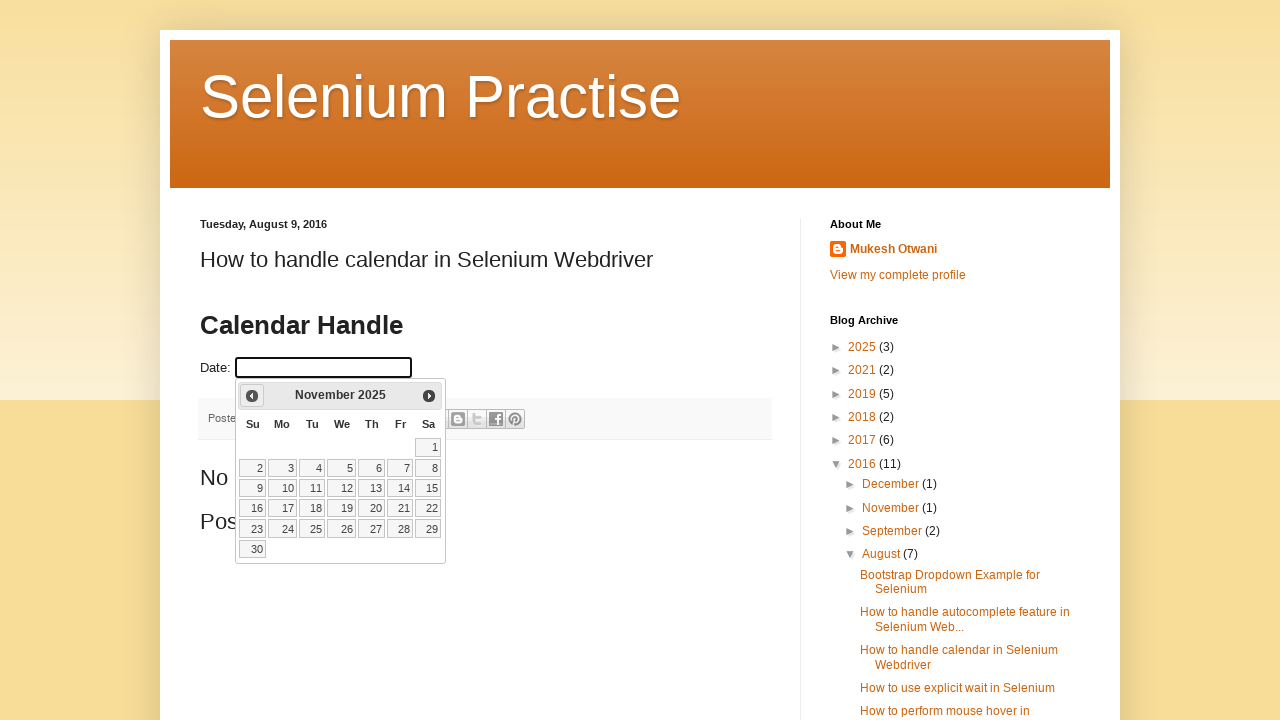

Updated calendar view to: November 2025
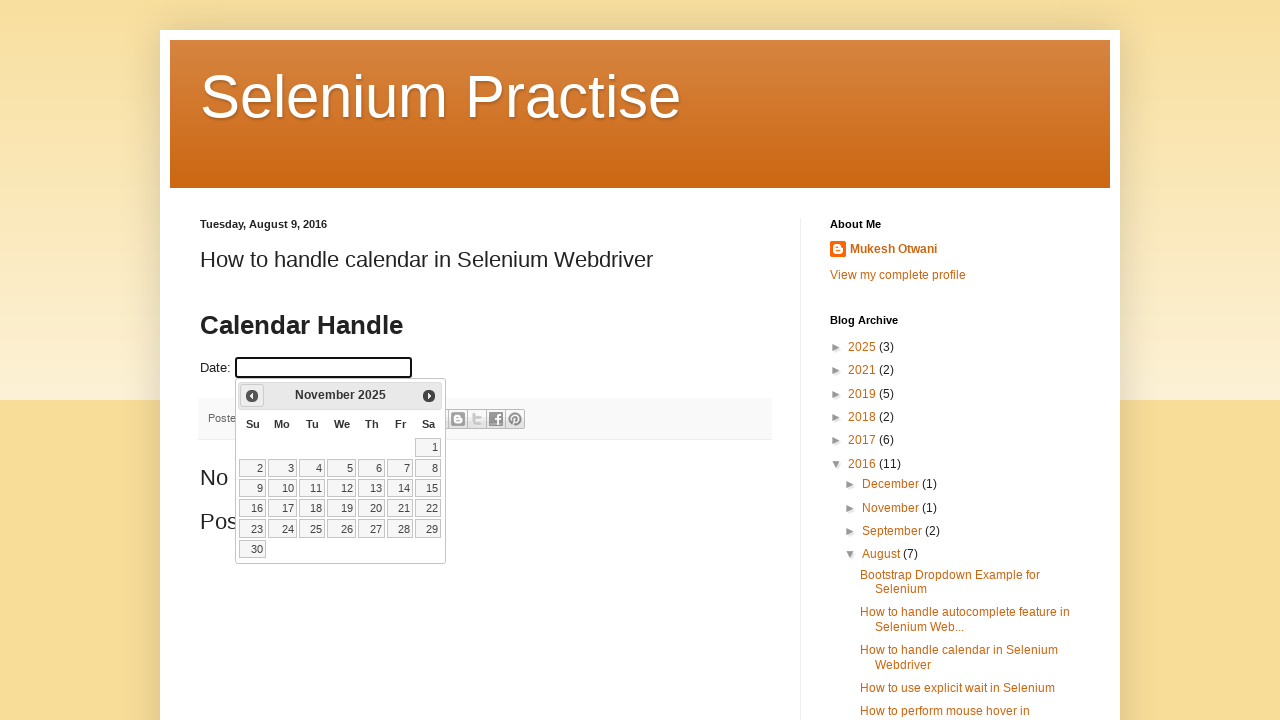

Clicked previous month button to navigate calendar at (252, 396) on .ui-icon-circle-triangle-w
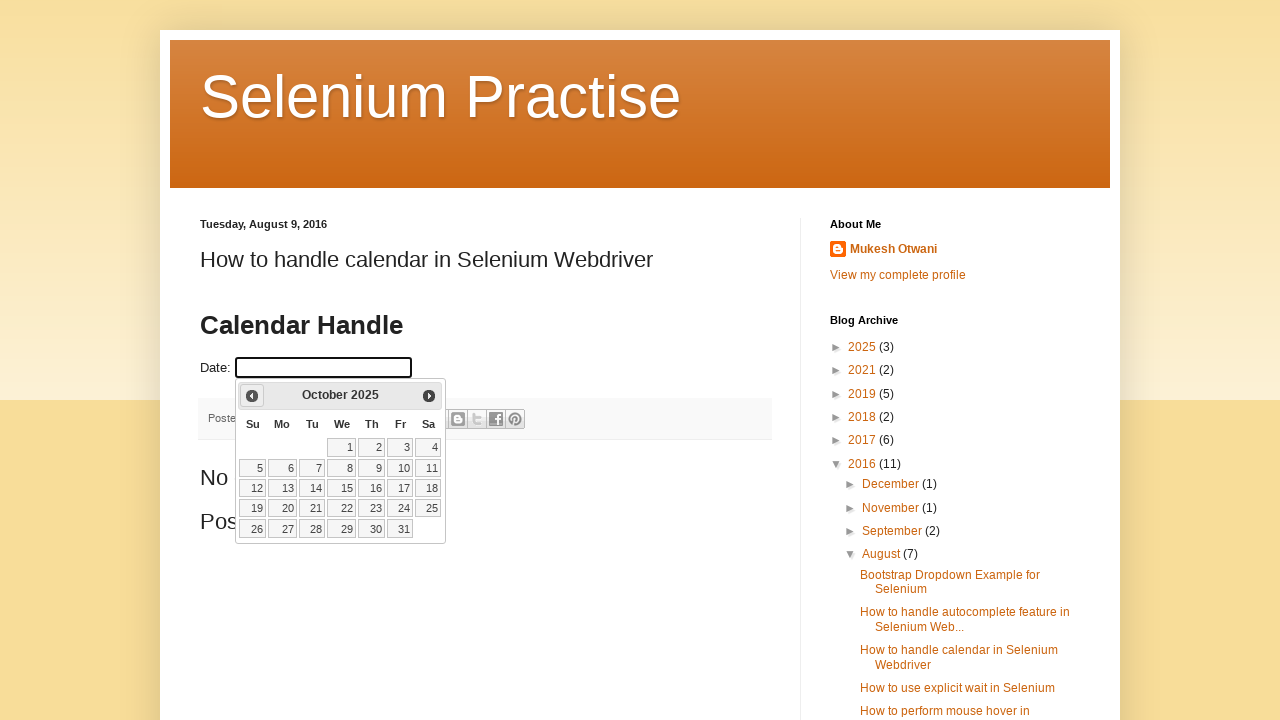

Waited for month selector to be visible
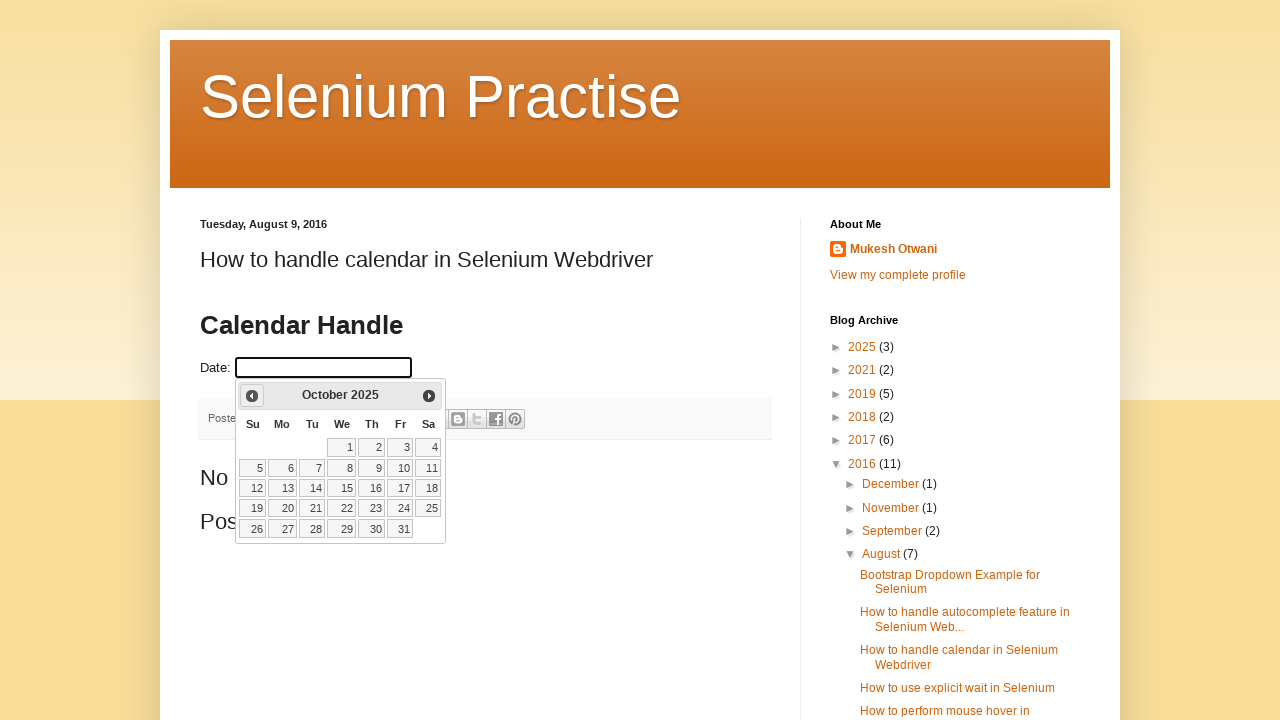

Updated calendar view to: October 2025
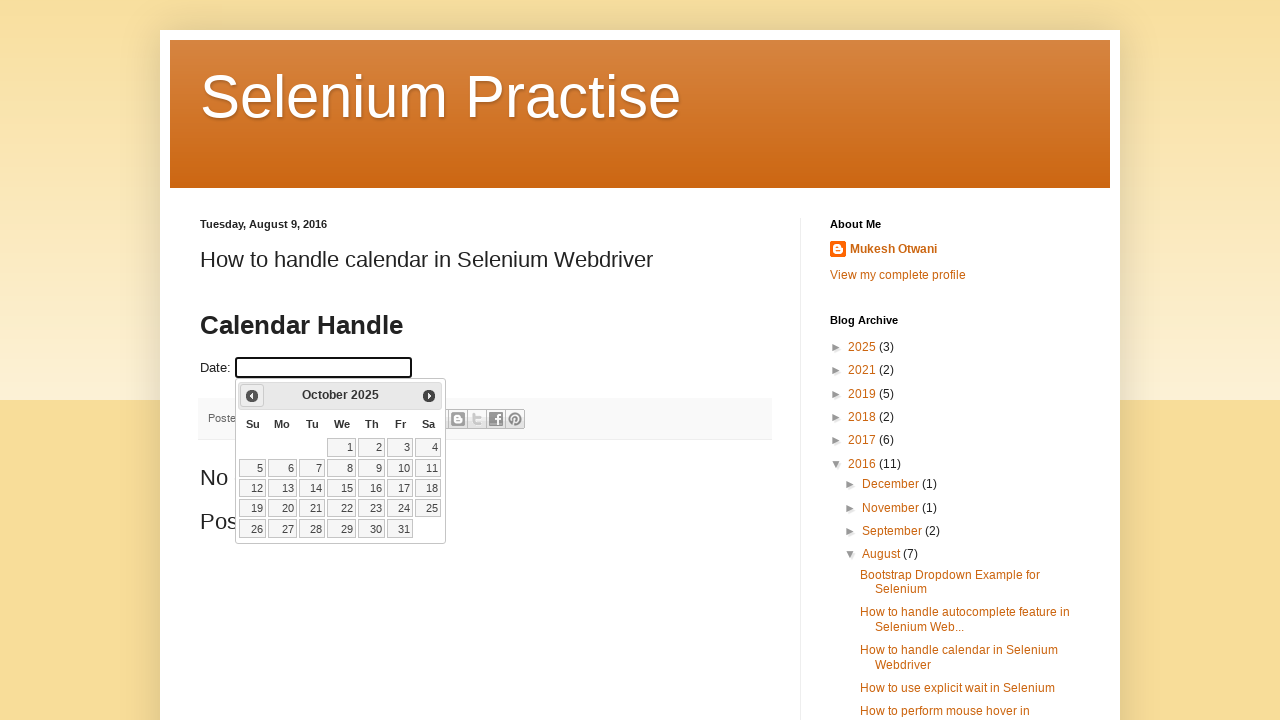

Clicked previous month button to navigate calendar at (252, 396) on .ui-icon-circle-triangle-w
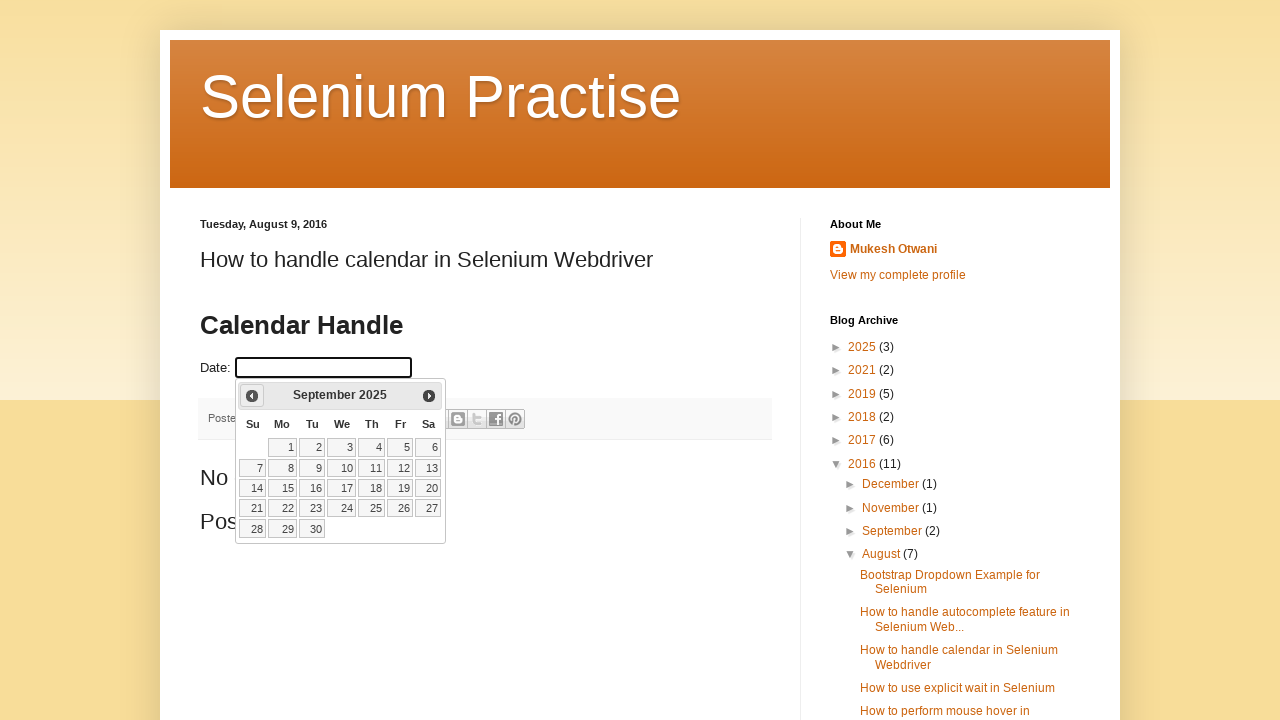

Waited for month selector to be visible
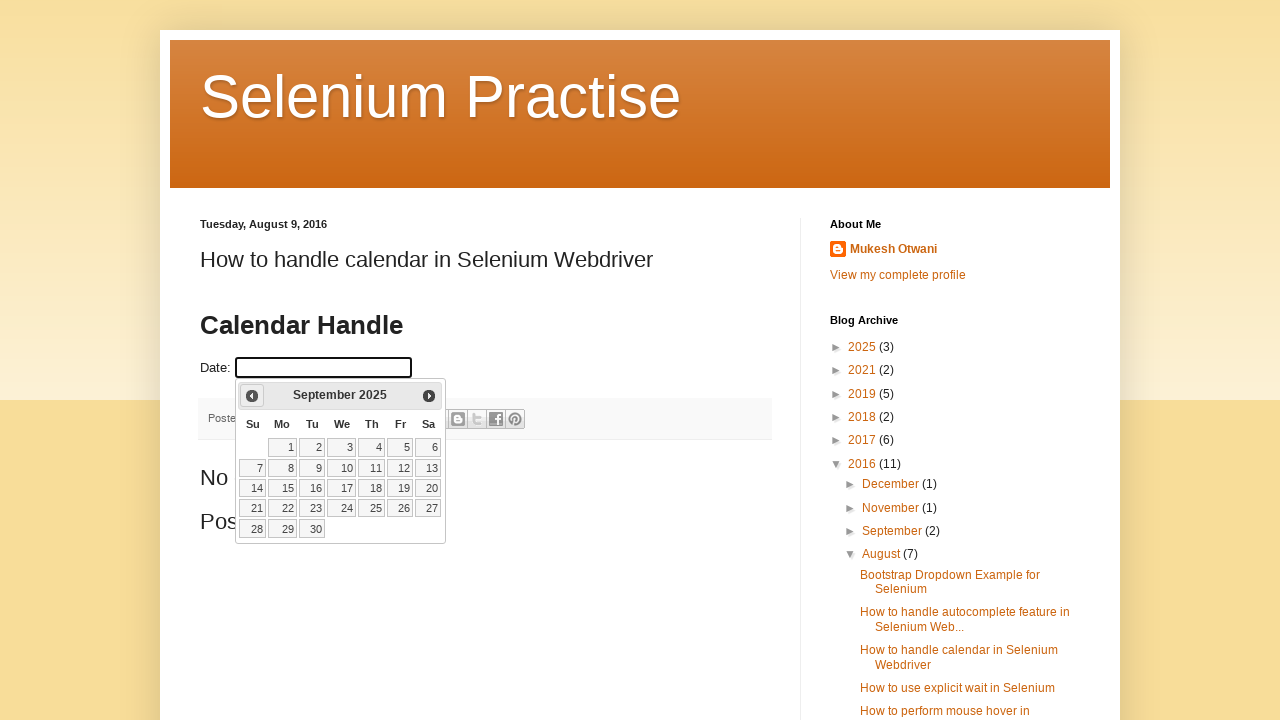

Updated calendar view to: September 2025
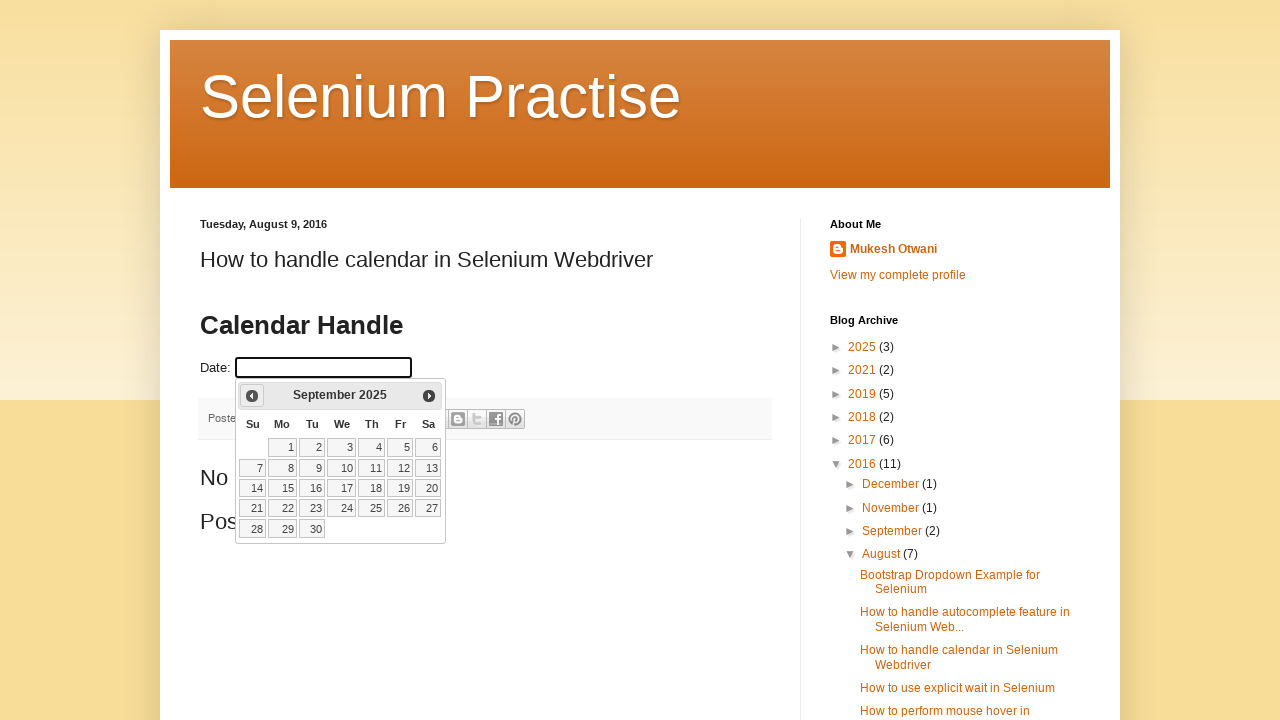

Clicked previous month button to navigate calendar at (252, 396) on .ui-icon-circle-triangle-w
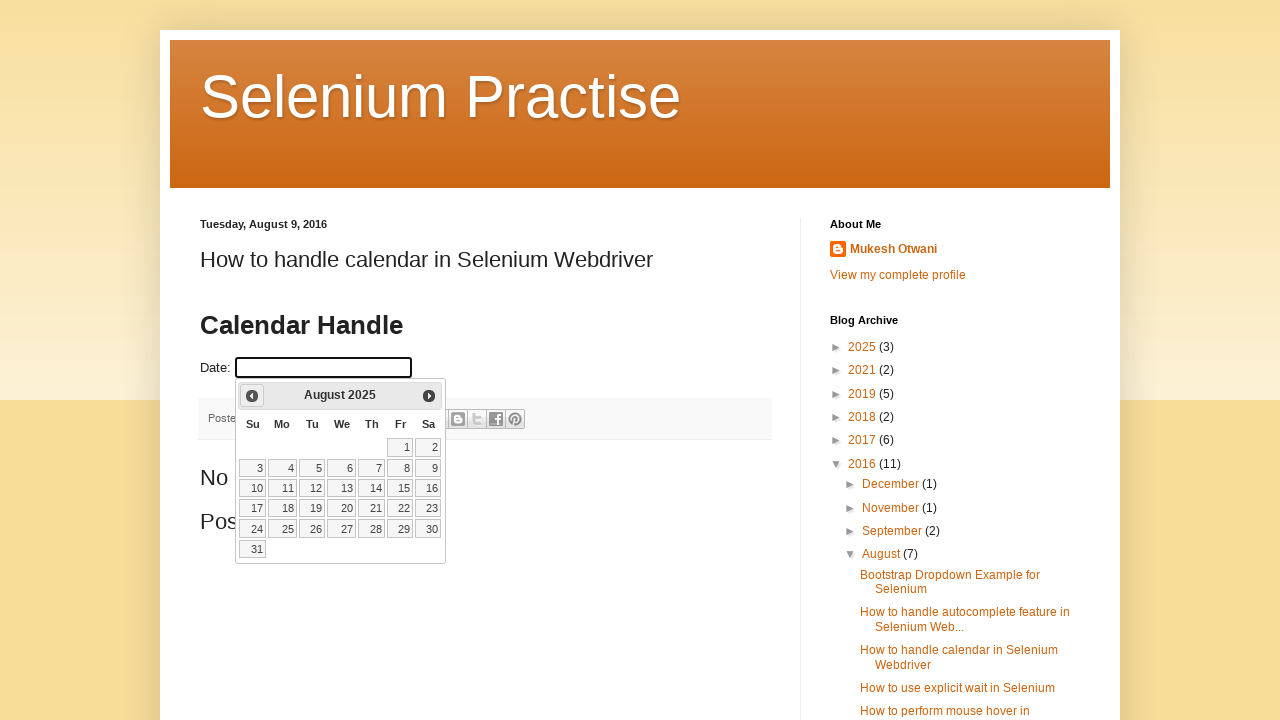

Waited for month selector to be visible
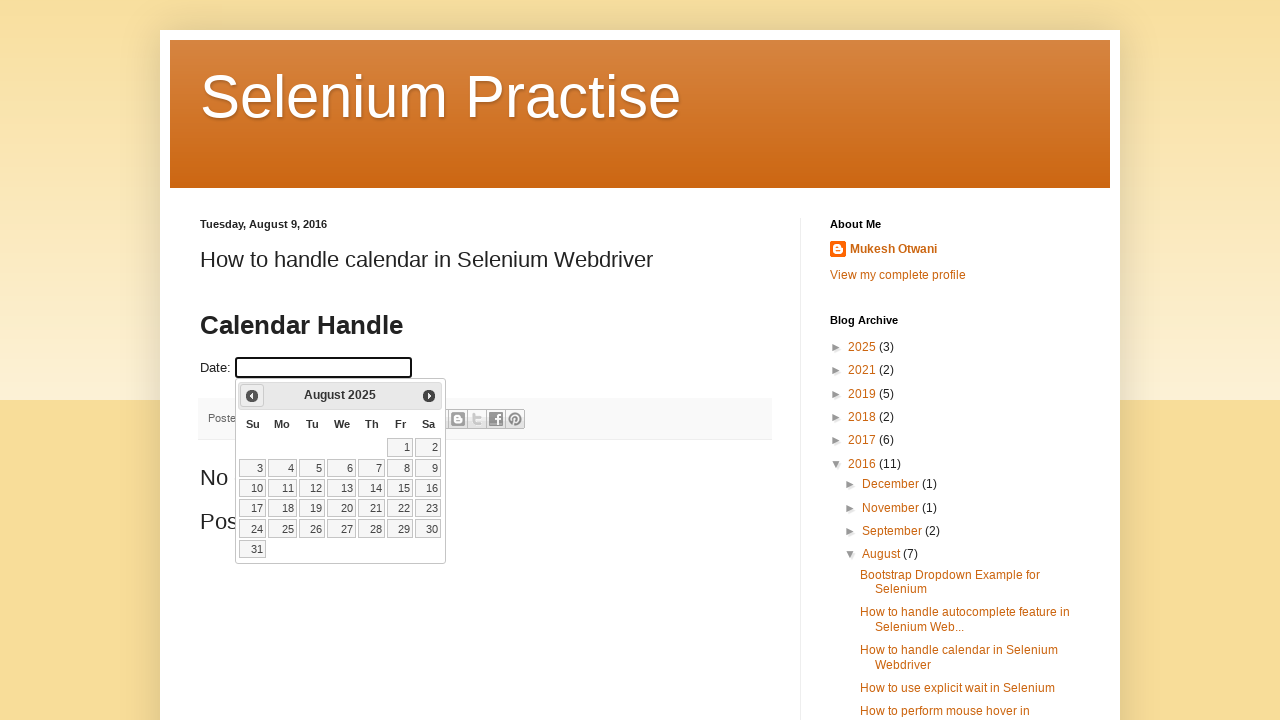

Updated calendar view to: August 2025
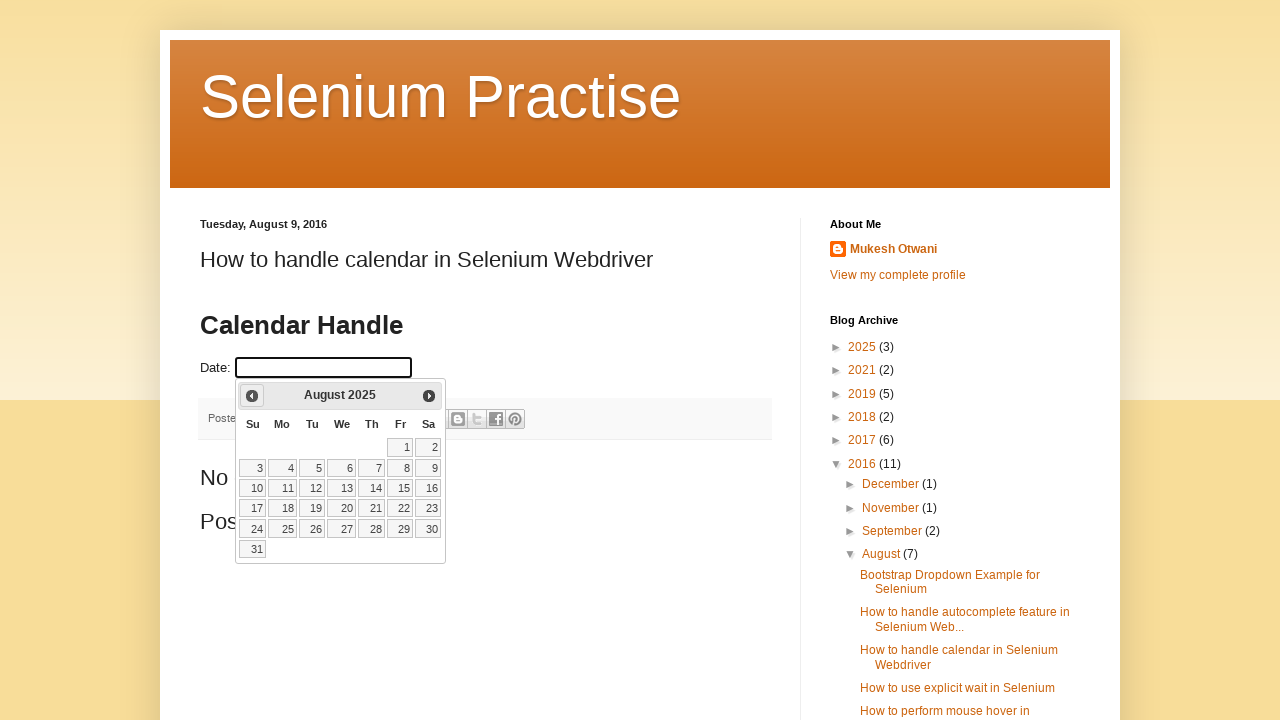

Clicked previous month button to navigate calendar at (252, 396) on .ui-icon-circle-triangle-w
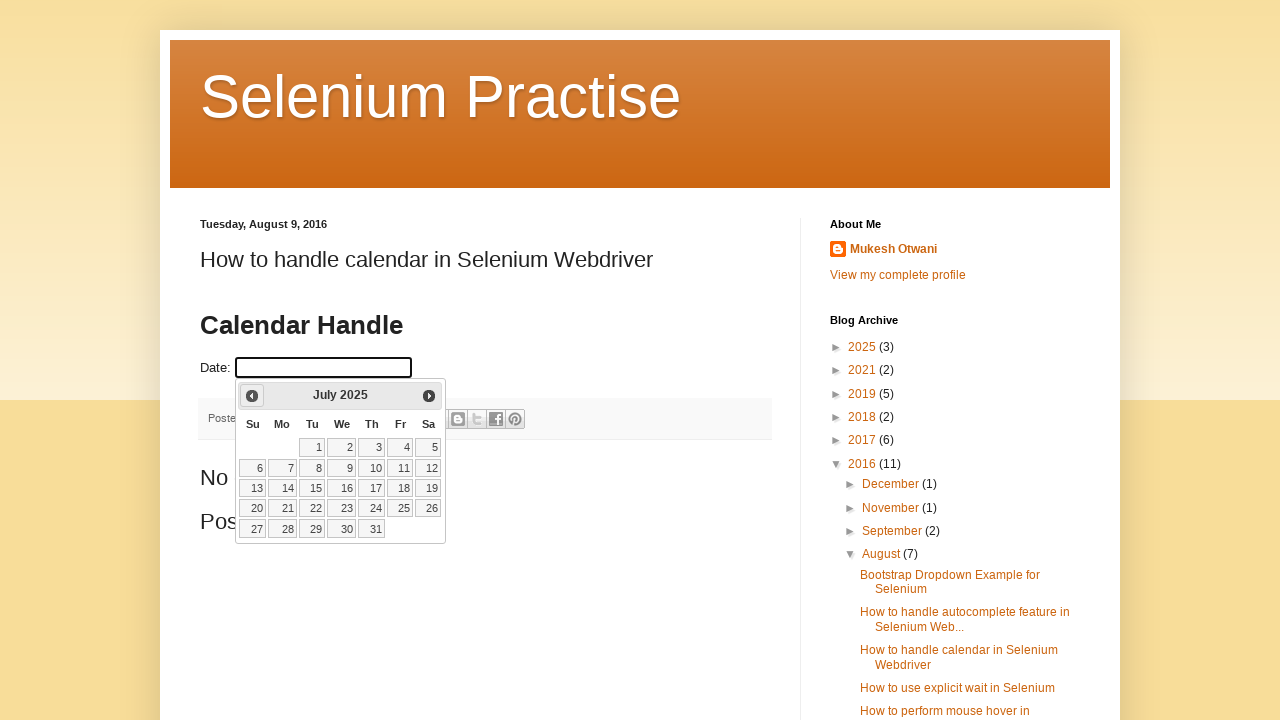

Waited for month selector to be visible
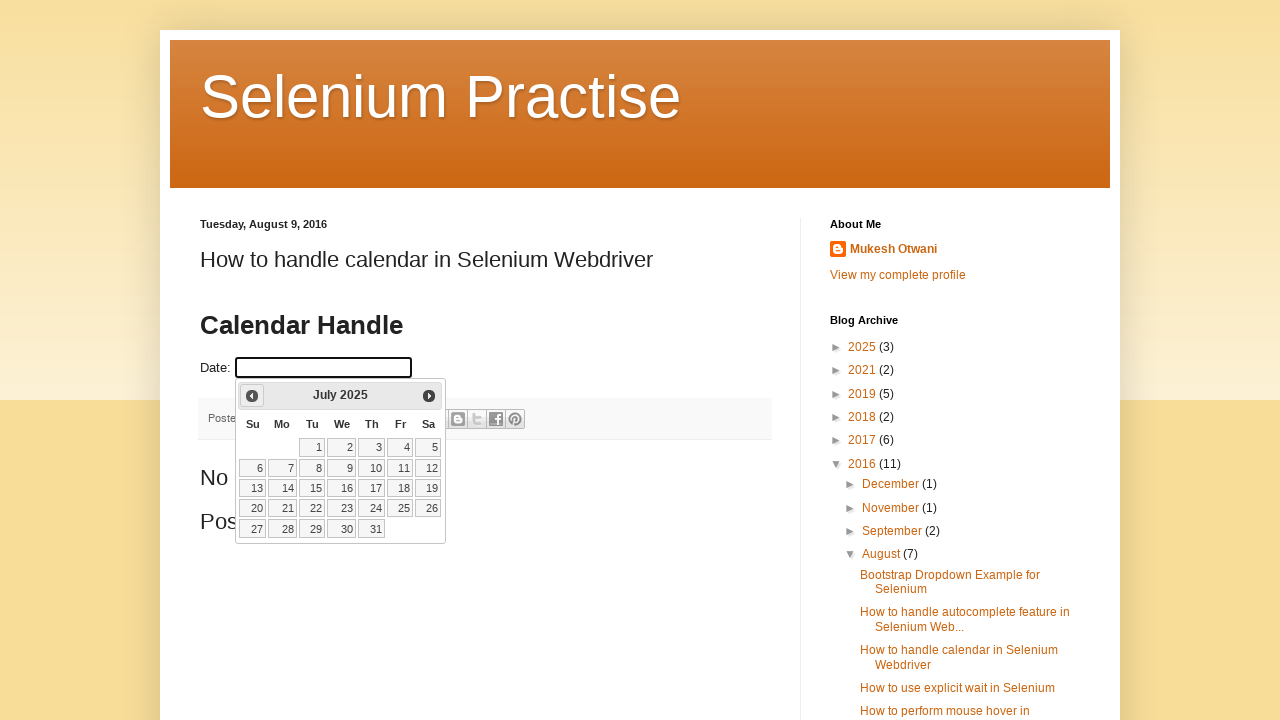

Updated calendar view to: July 2025
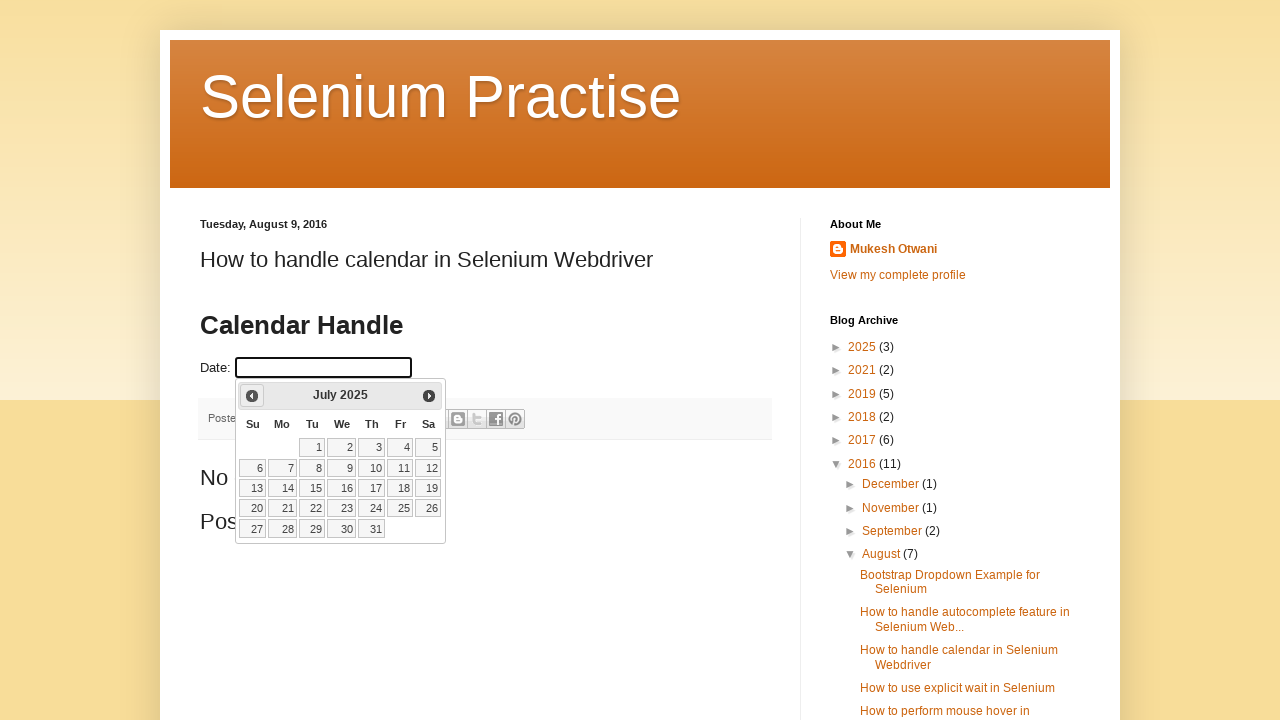

Clicked previous month button to navigate calendar at (252, 396) on .ui-icon-circle-triangle-w
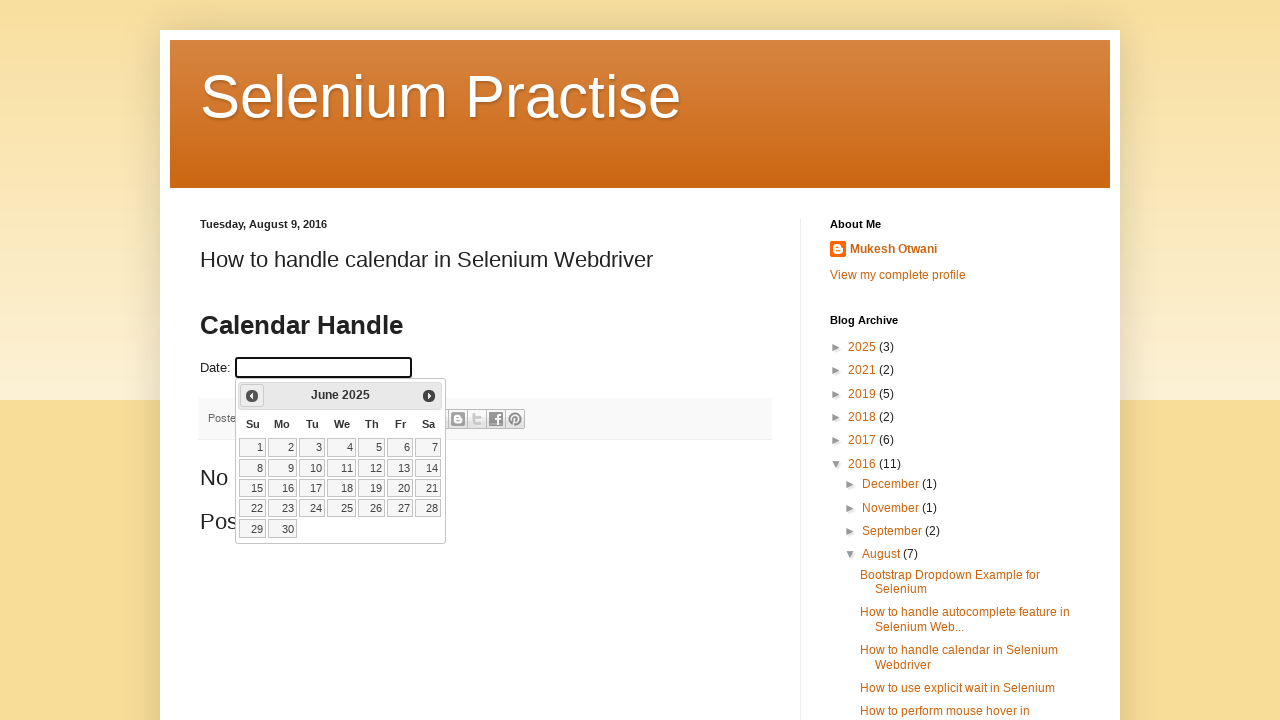

Waited for month selector to be visible
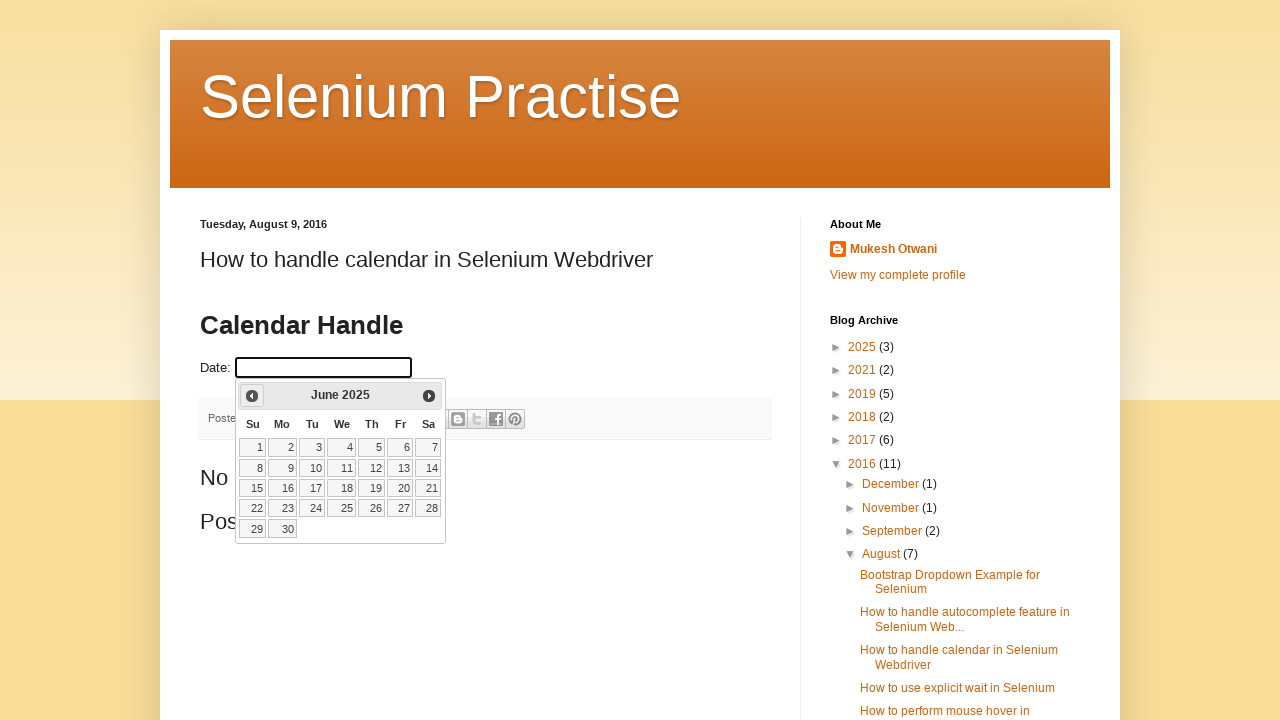

Updated calendar view to: June 2025
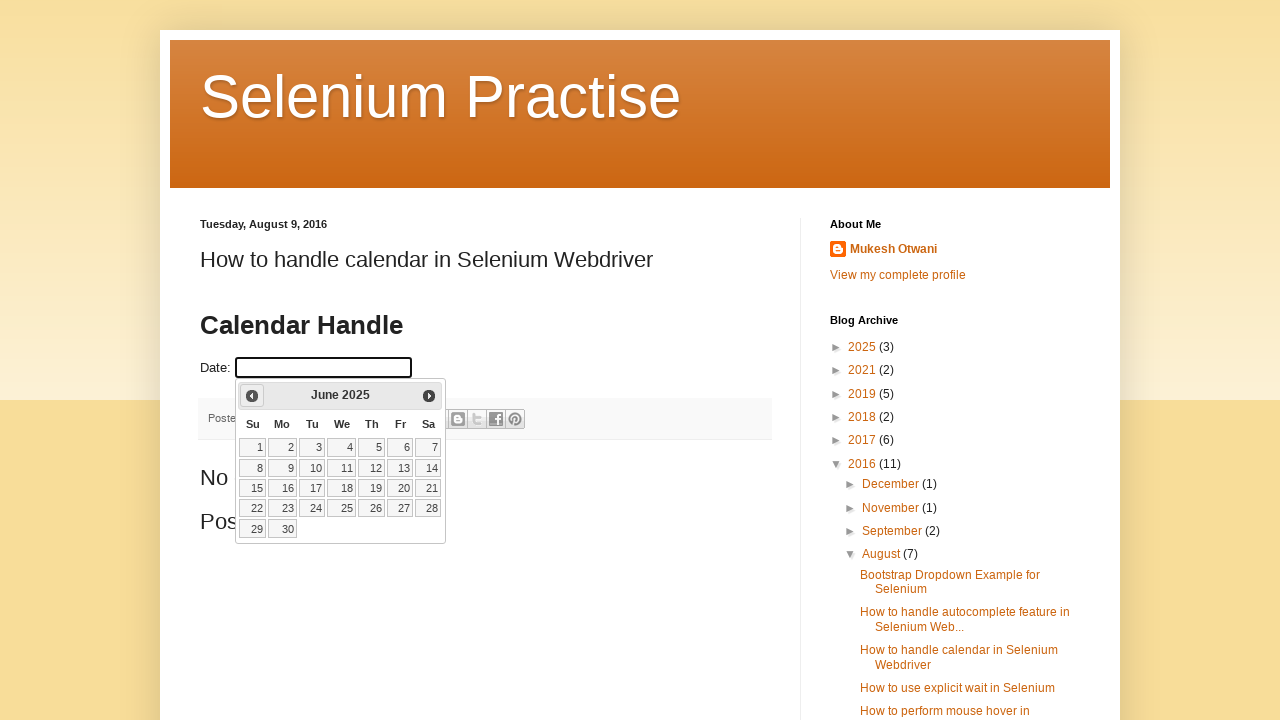

Clicked previous month button to navigate calendar at (252, 396) on .ui-icon-circle-triangle-w
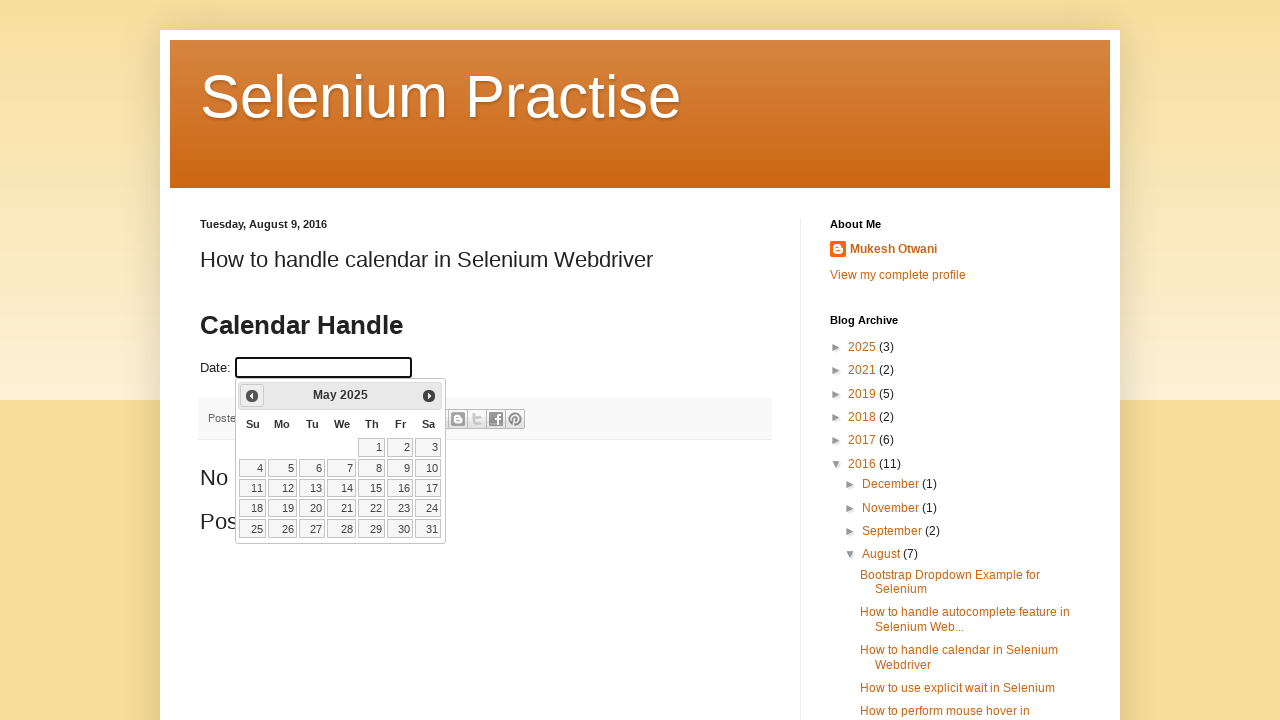

Waited for month selector to be visible
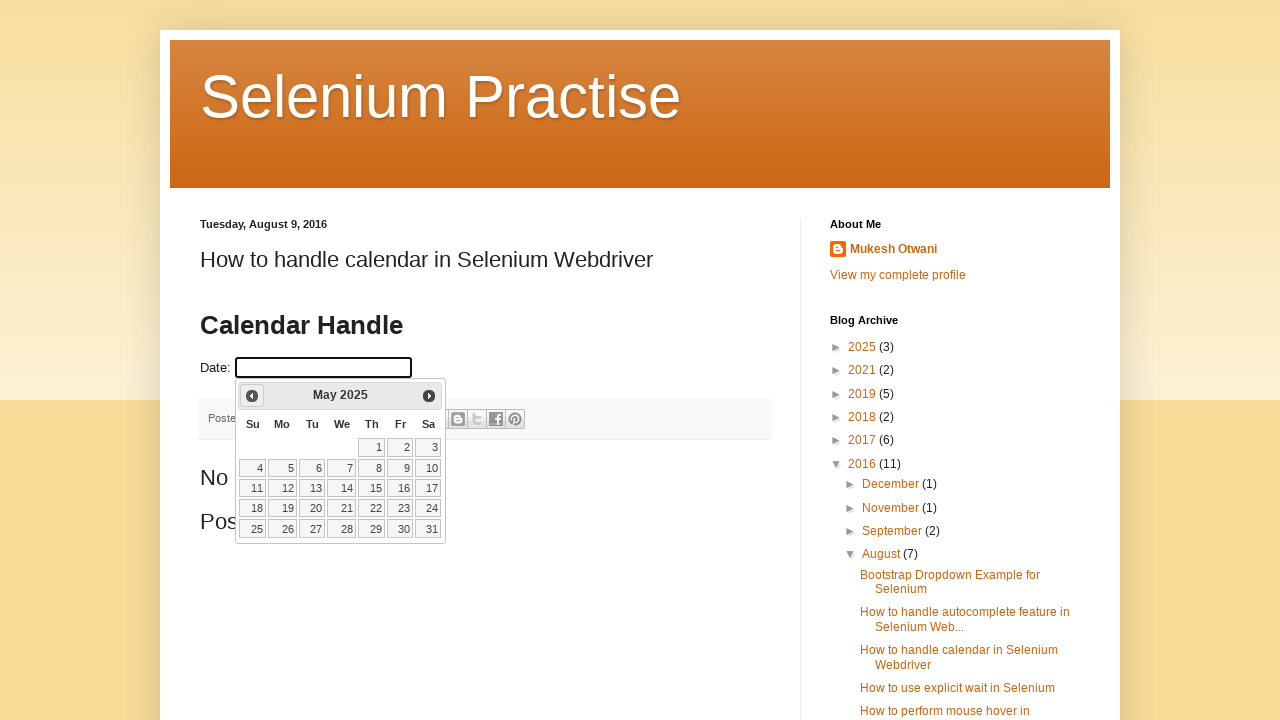

Updated calendar view to: May 2025
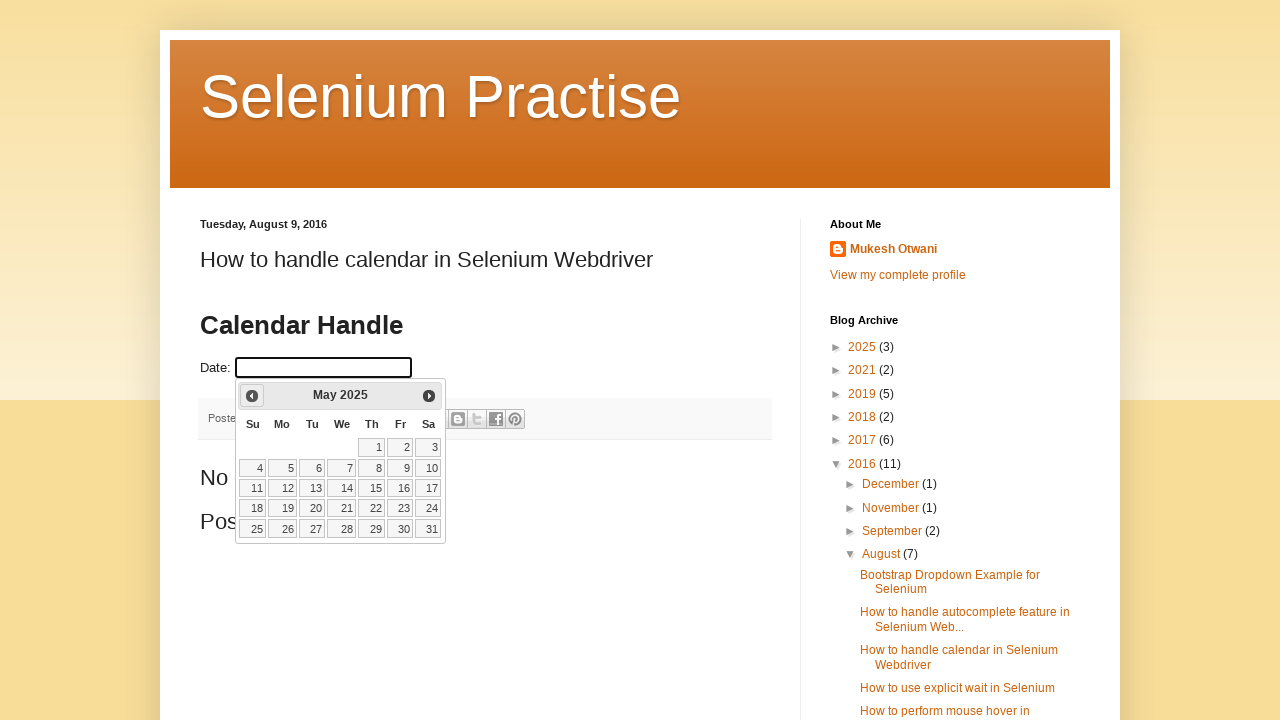

Clicked previous month button to navigate calendar at (252, 396) on .ui-icon-circle-triangle-w
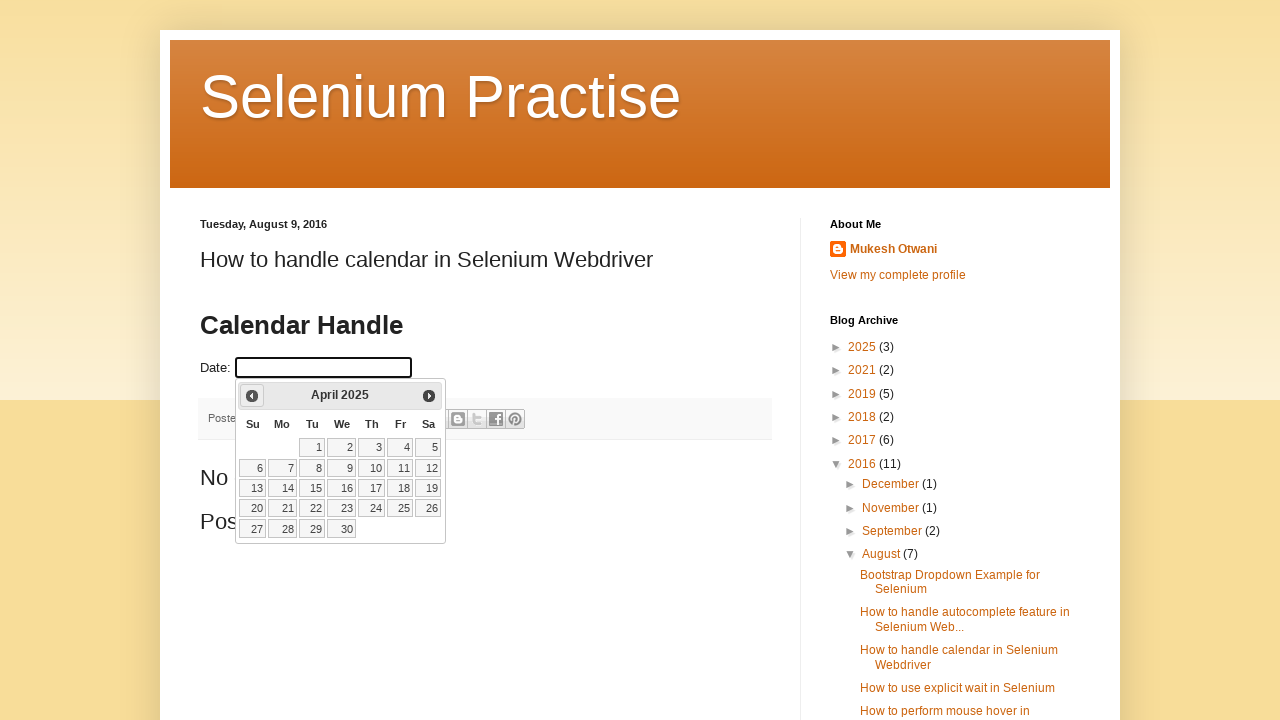

Waited for month selector to be visible
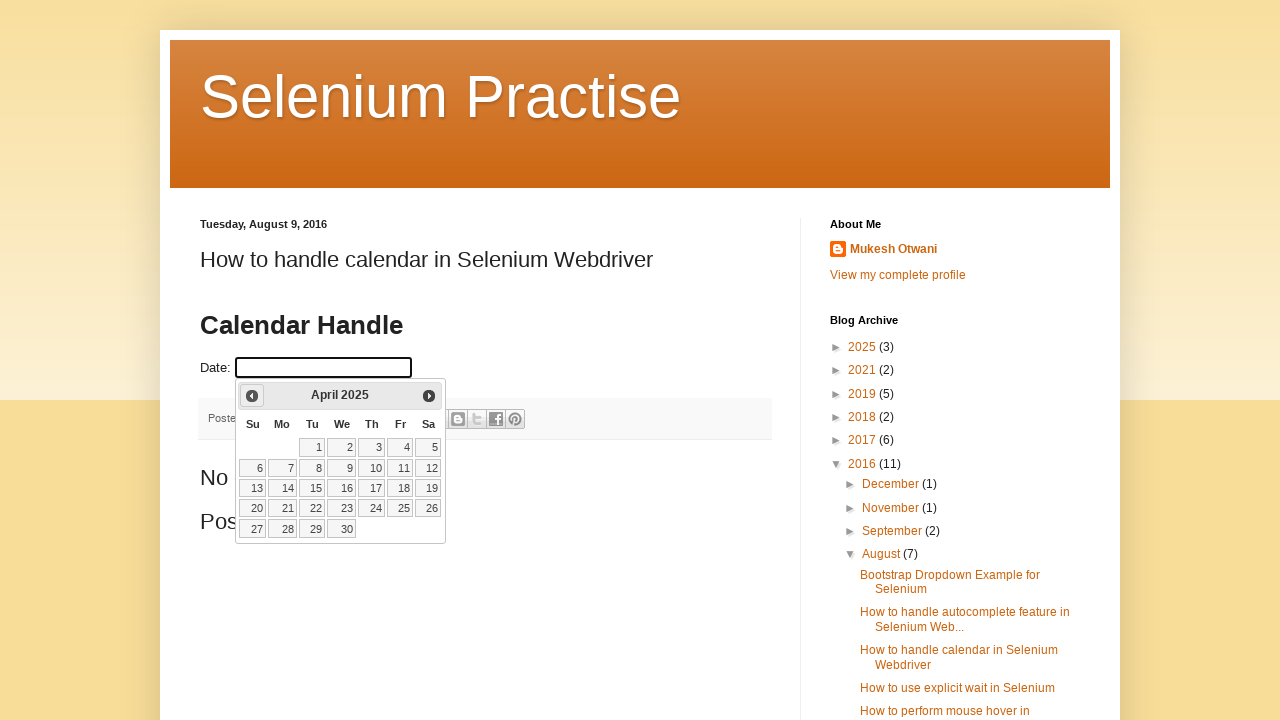

Updated calendar view to: April 2025
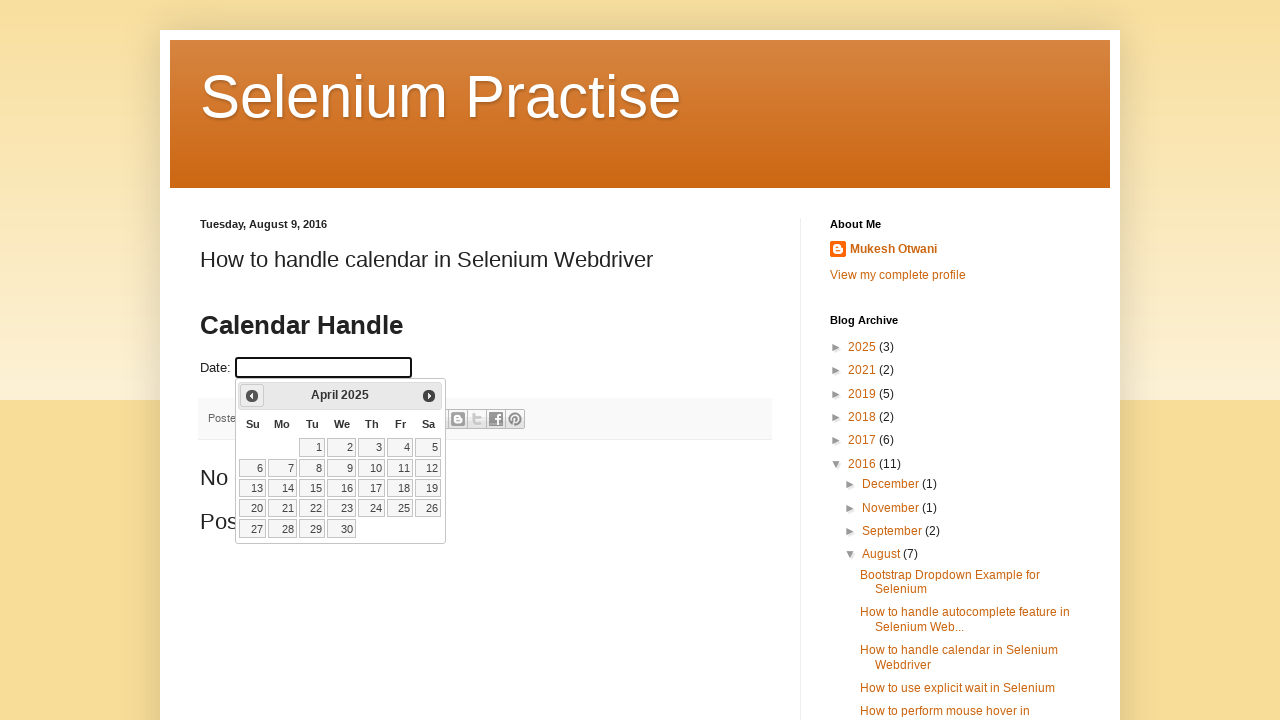

Clicked previous month button to navigate calendar at (252, 396) on .ui-icon-circle-triangle-w
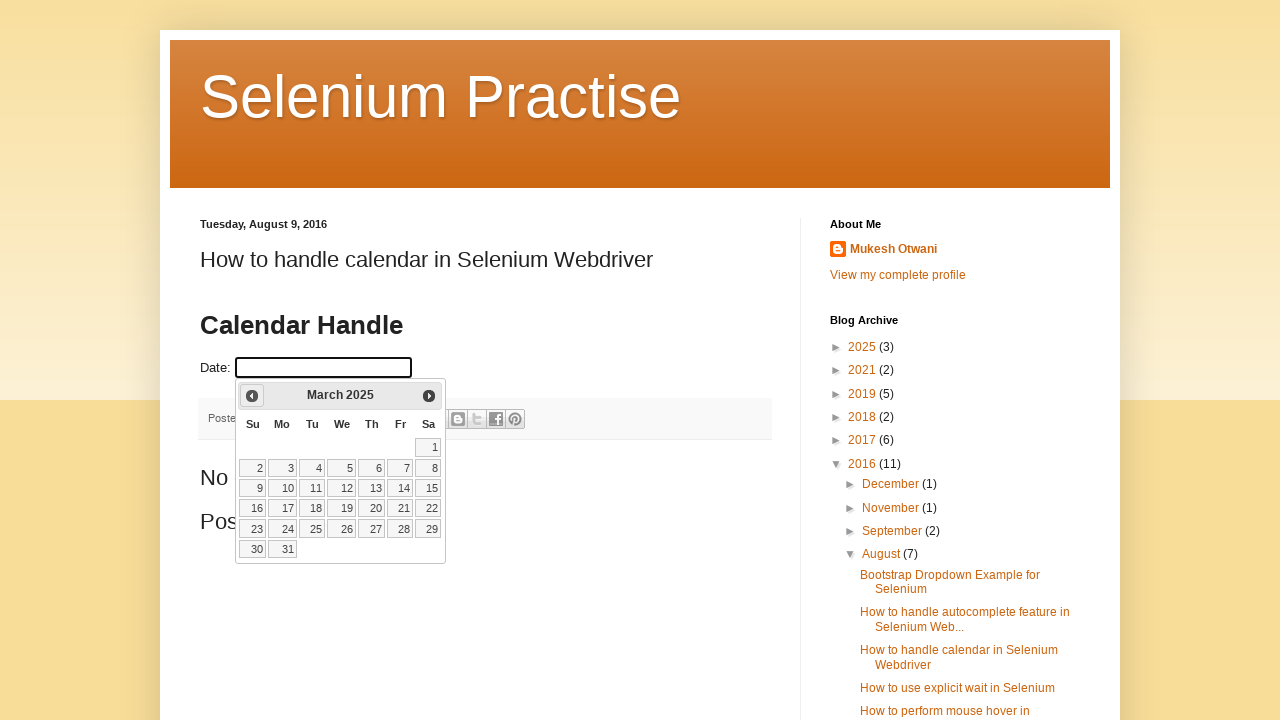

Waited for month selector to be visible
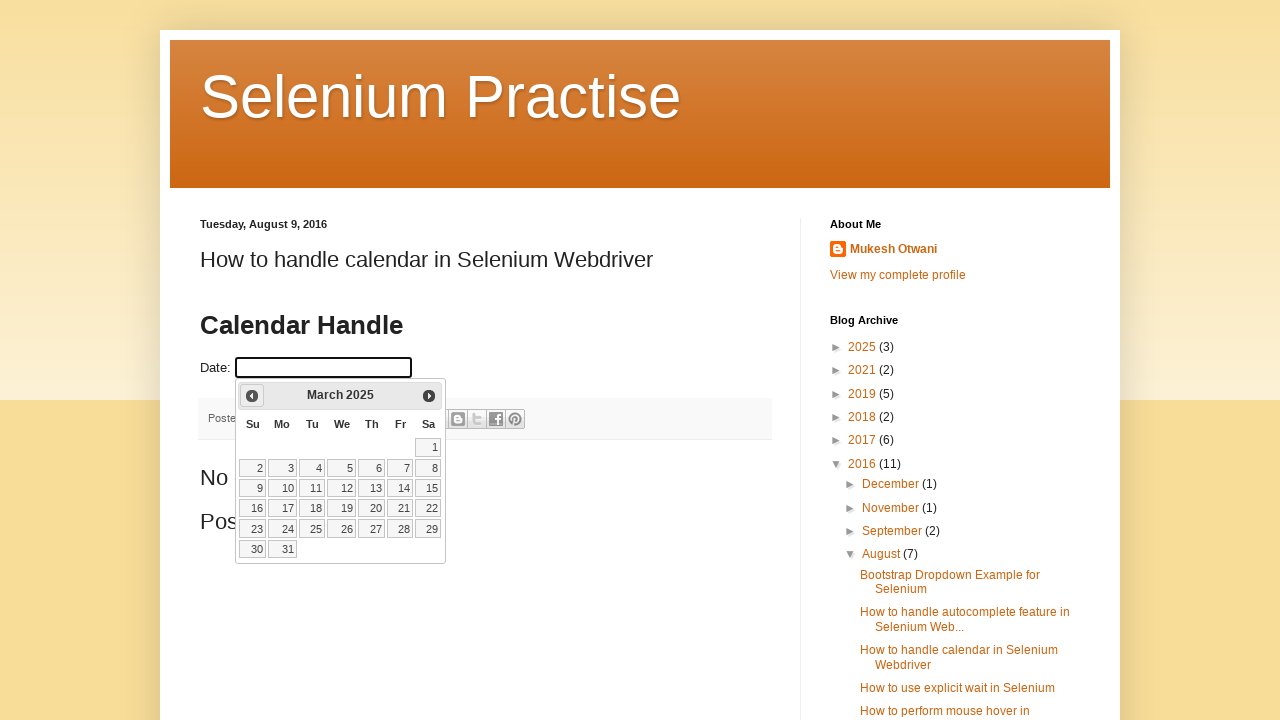

Updated calendar view to: March 2025
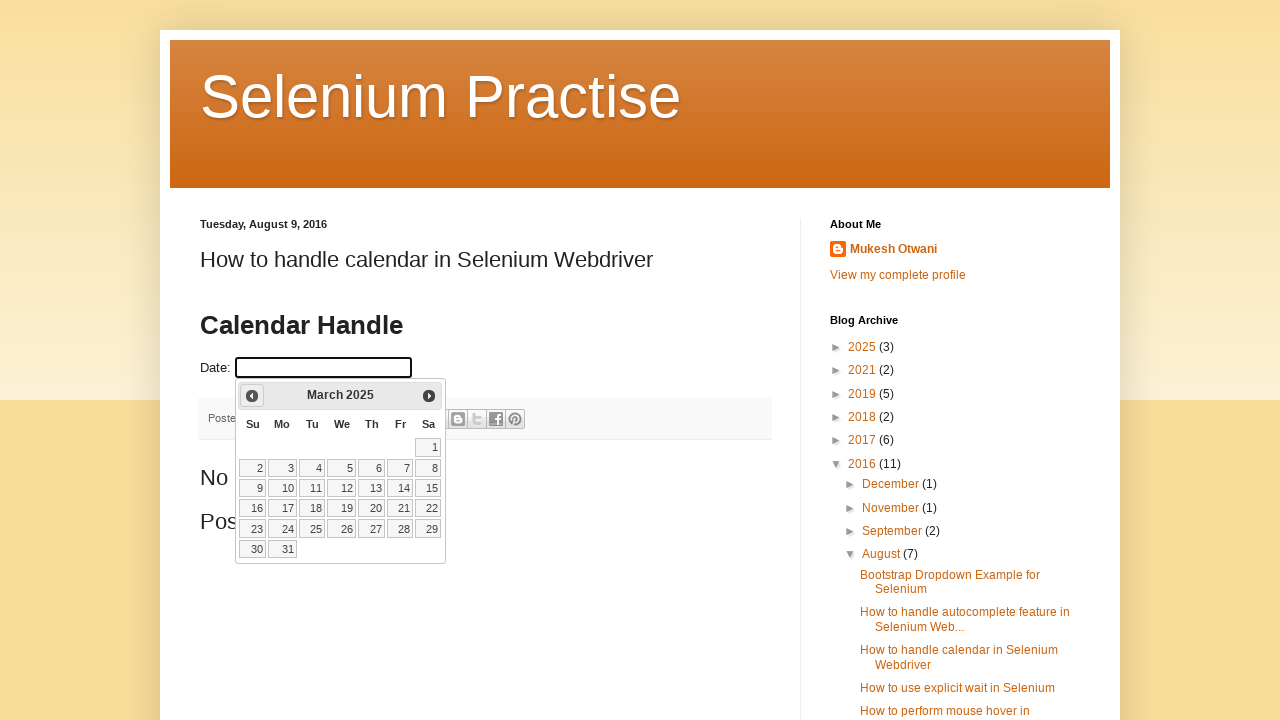

Clicked previous month button to navigate calendar at (252, 396) on .ui-icon-circle-triangle-w
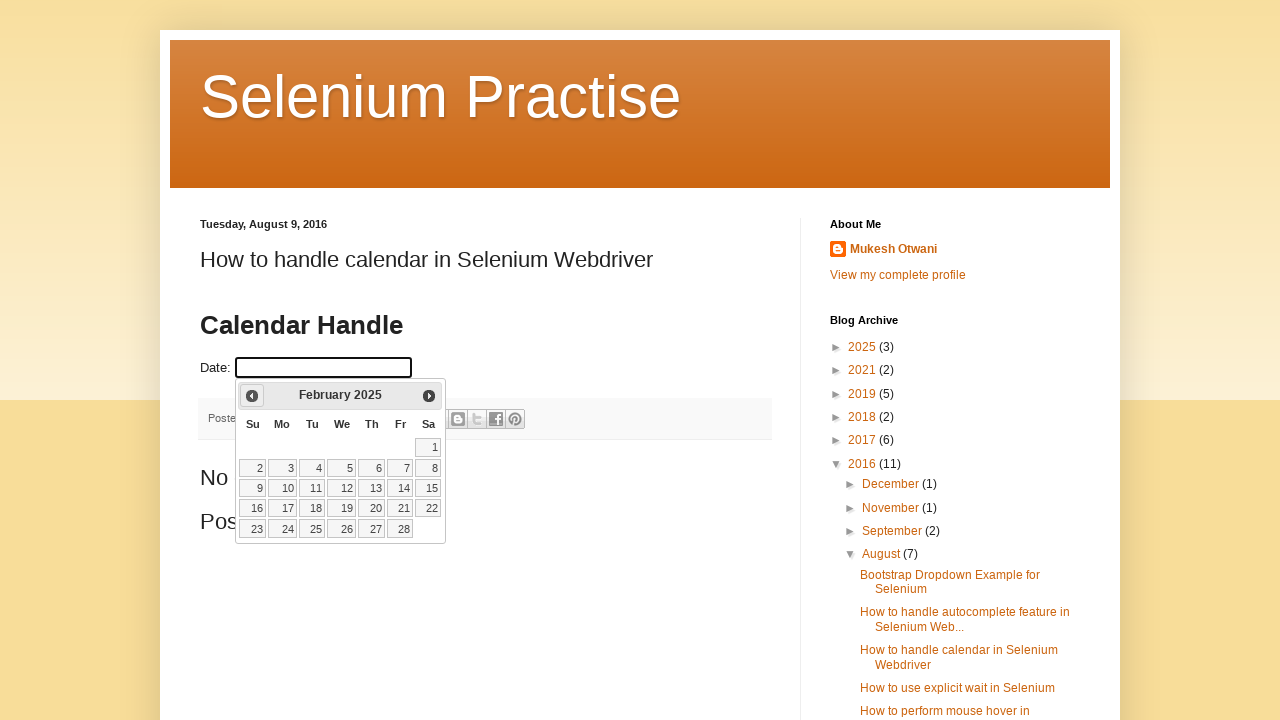

Waited for month selector to be visible
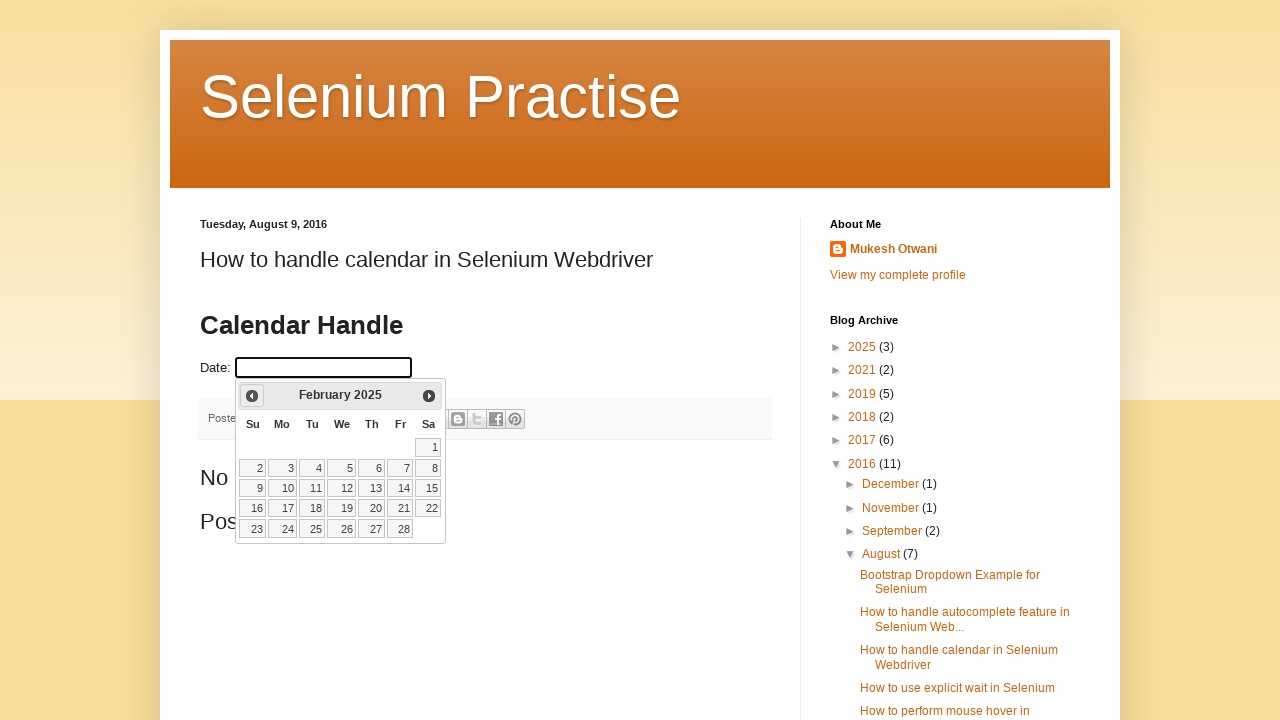

Updated calendar view to: February 2025
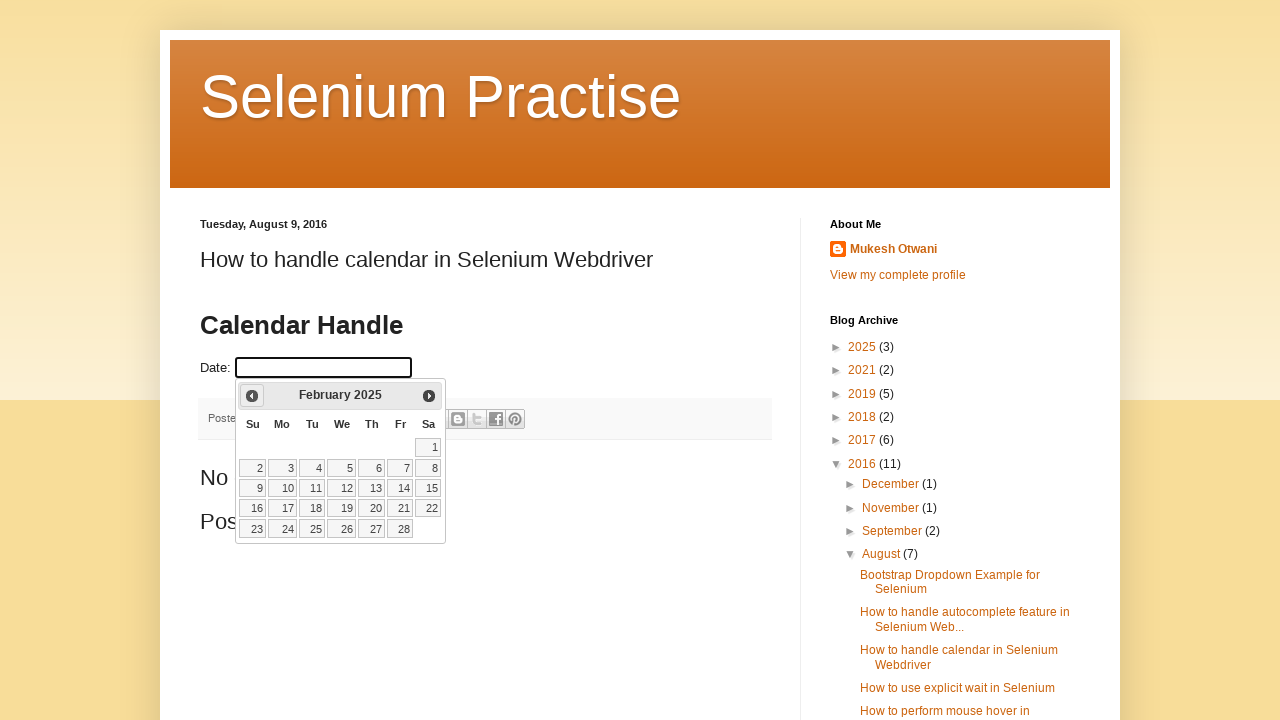

Clicked previous month button to navigate calendar at (252, 396) on .ui-icon-circle-triangle-w
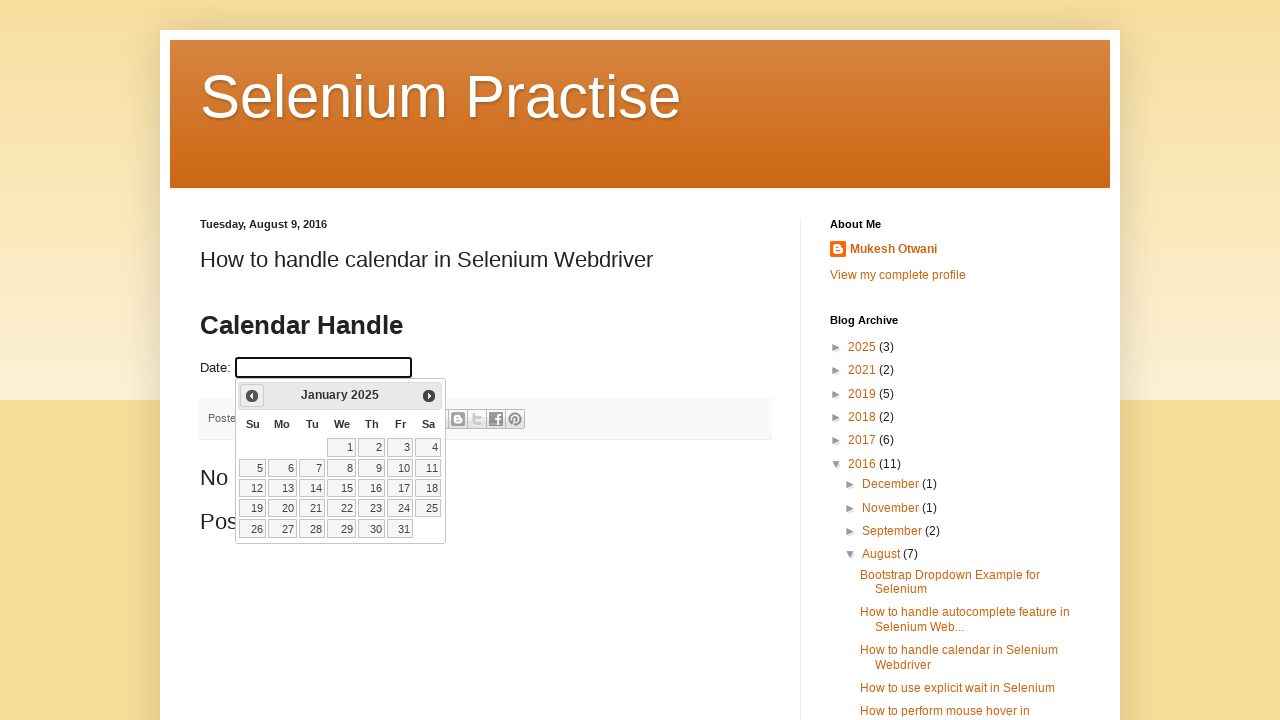

Waited for month selector to be visible
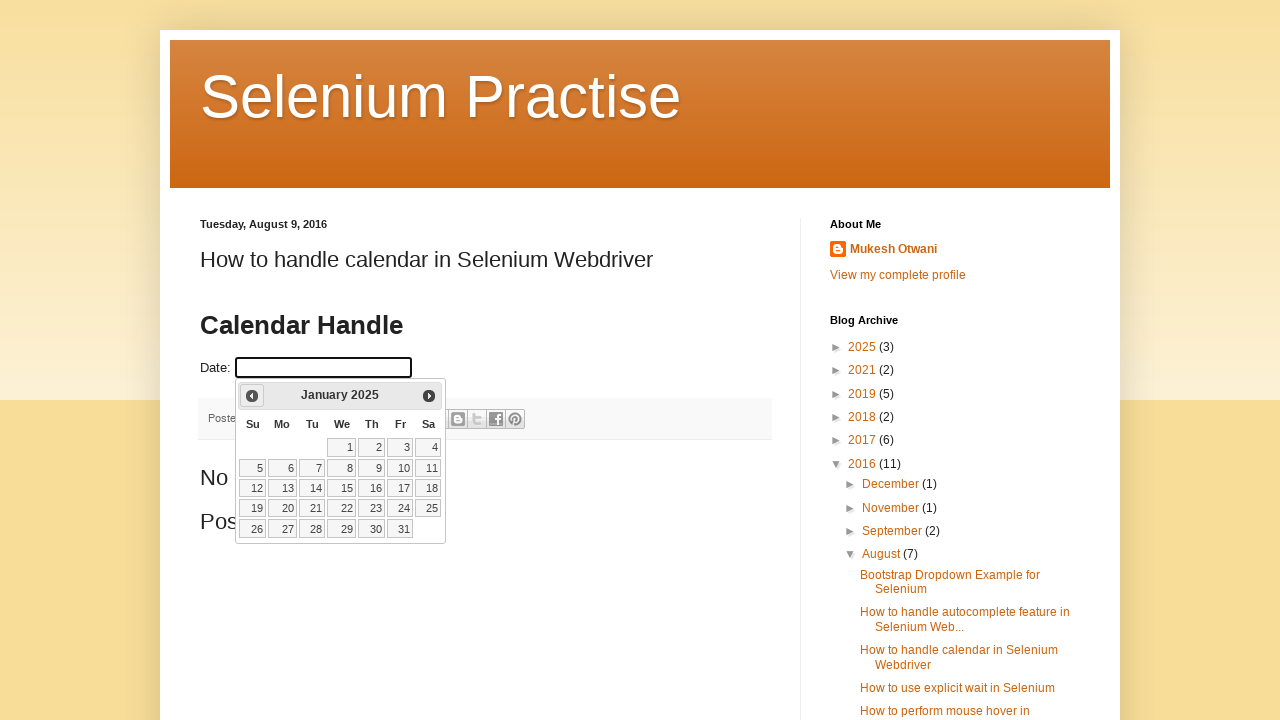

Updated calendar view to: January 2025
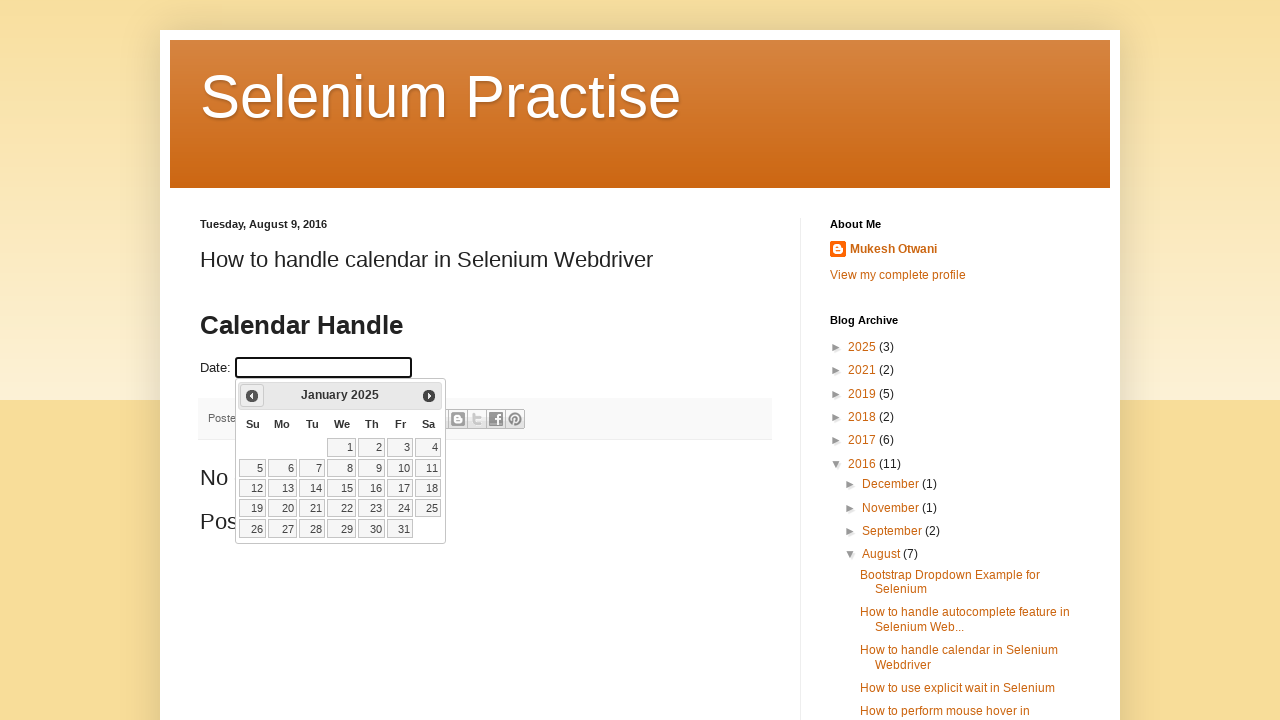

Clicked previous month button to navigate calendar at (252, 396) on .ui-icon-circle-triangle-w
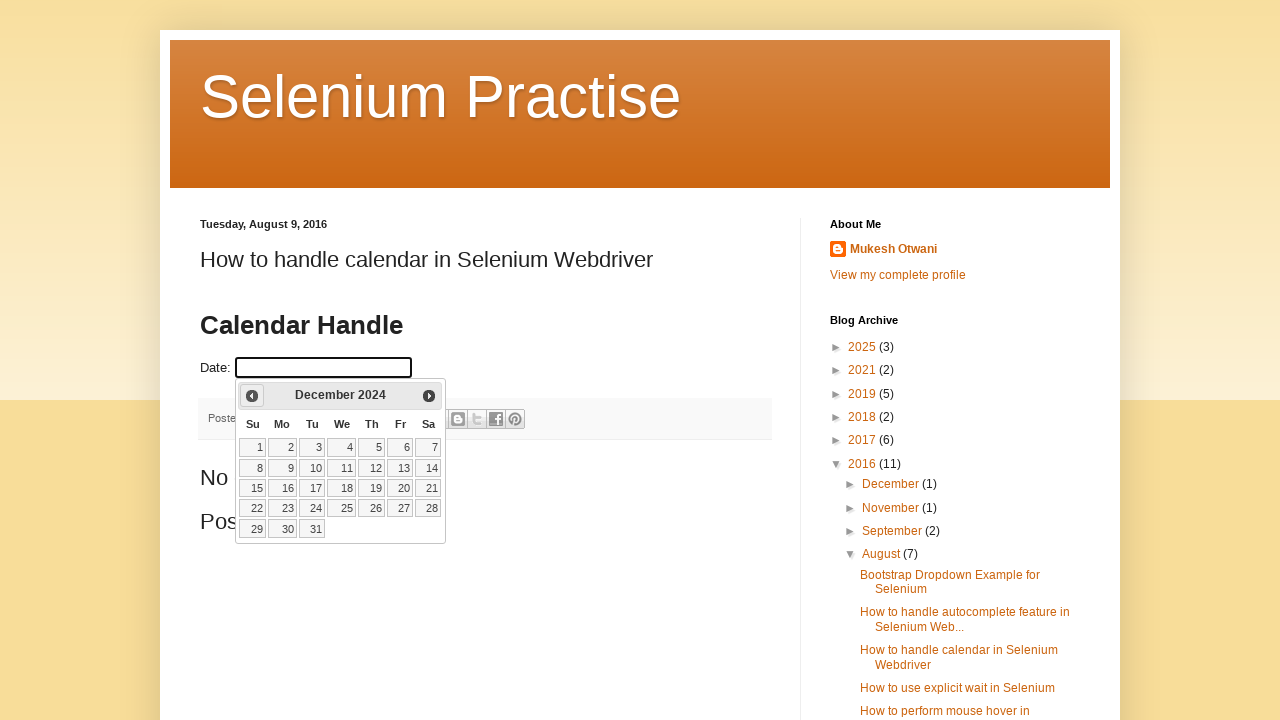

Waited for month selector to be visible
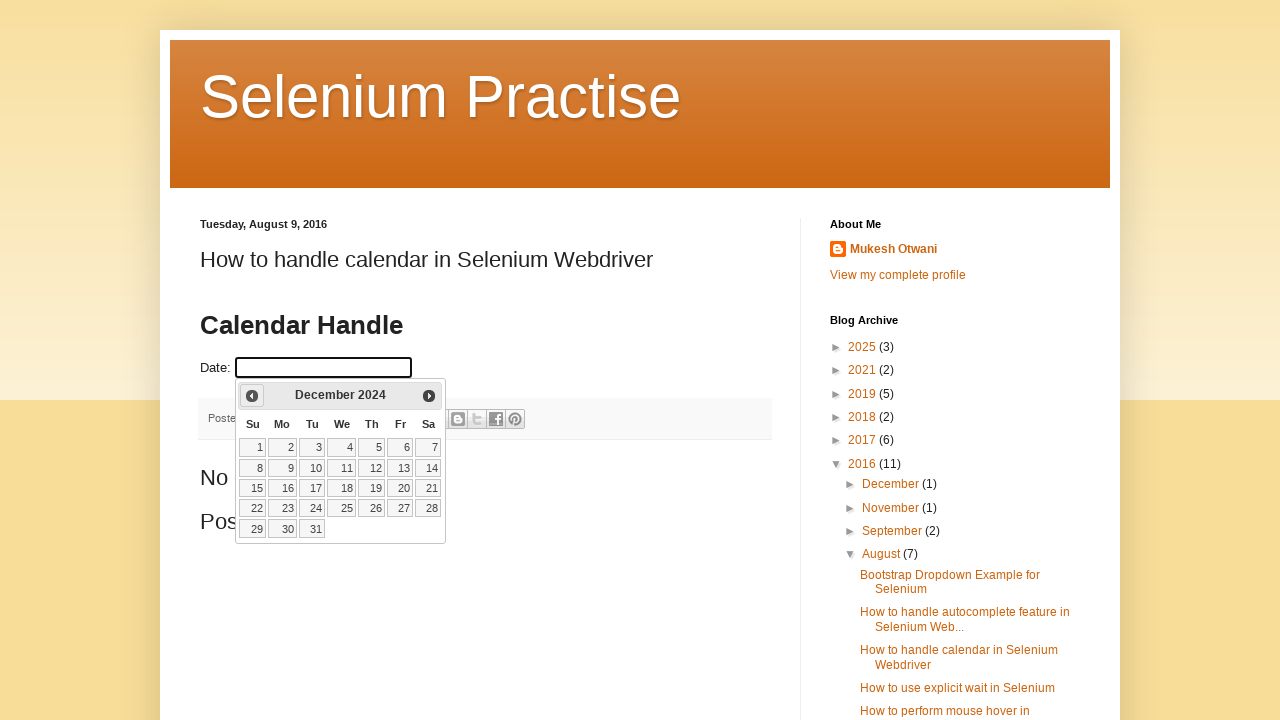

Updated calendar view to: December 2024
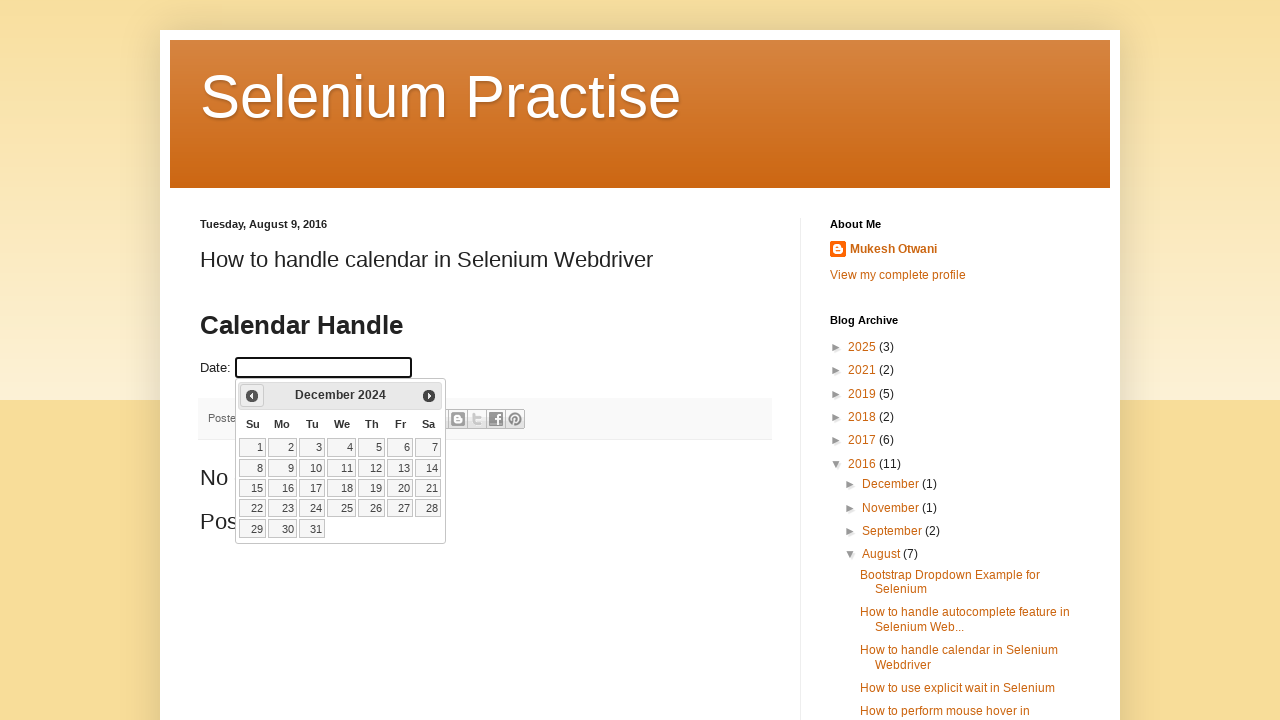

Clicked previous month button to navigate calendar at (252, 396) on .ui-icon-circle-triangle-w
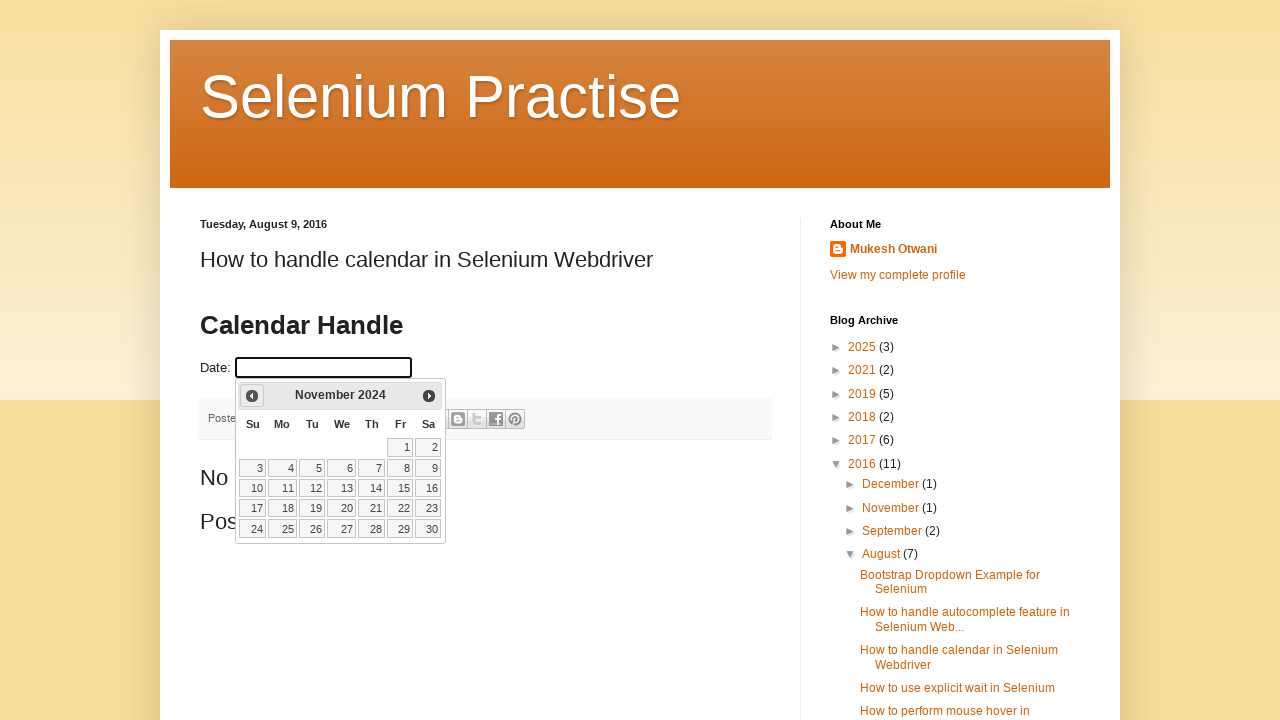

Waited for month selector to be visible
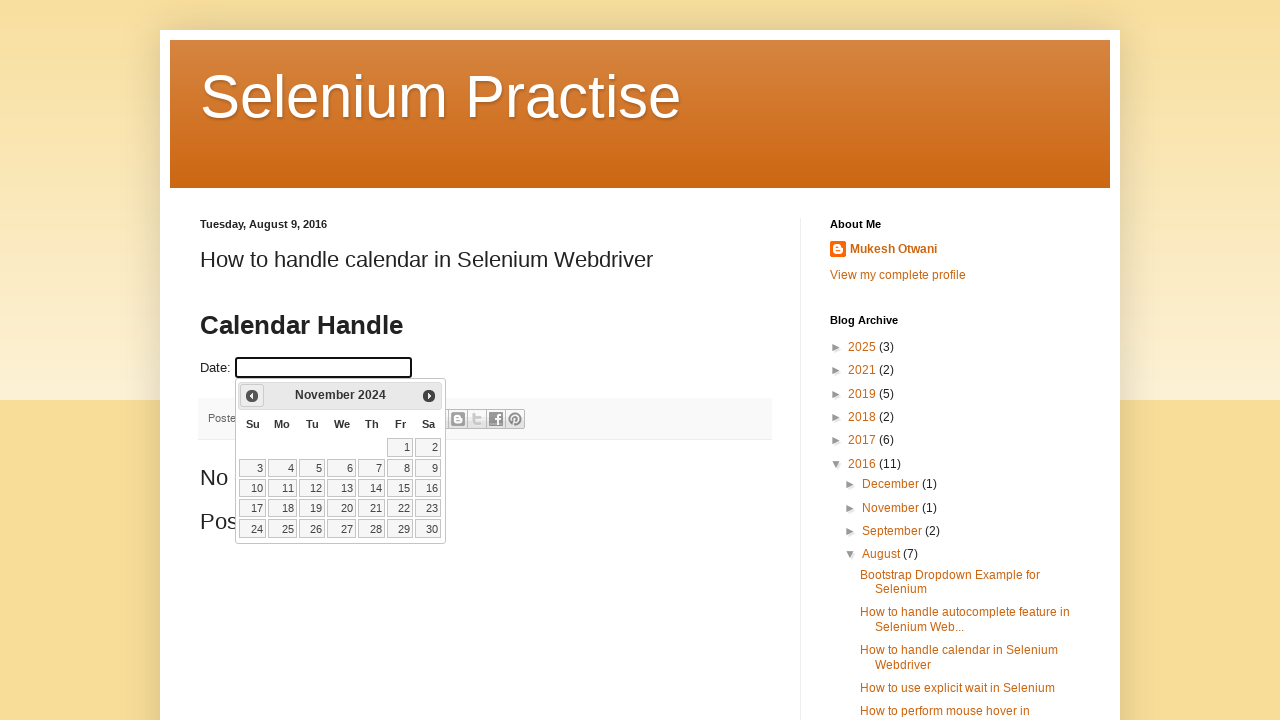

Updated calendar view to: November 2024
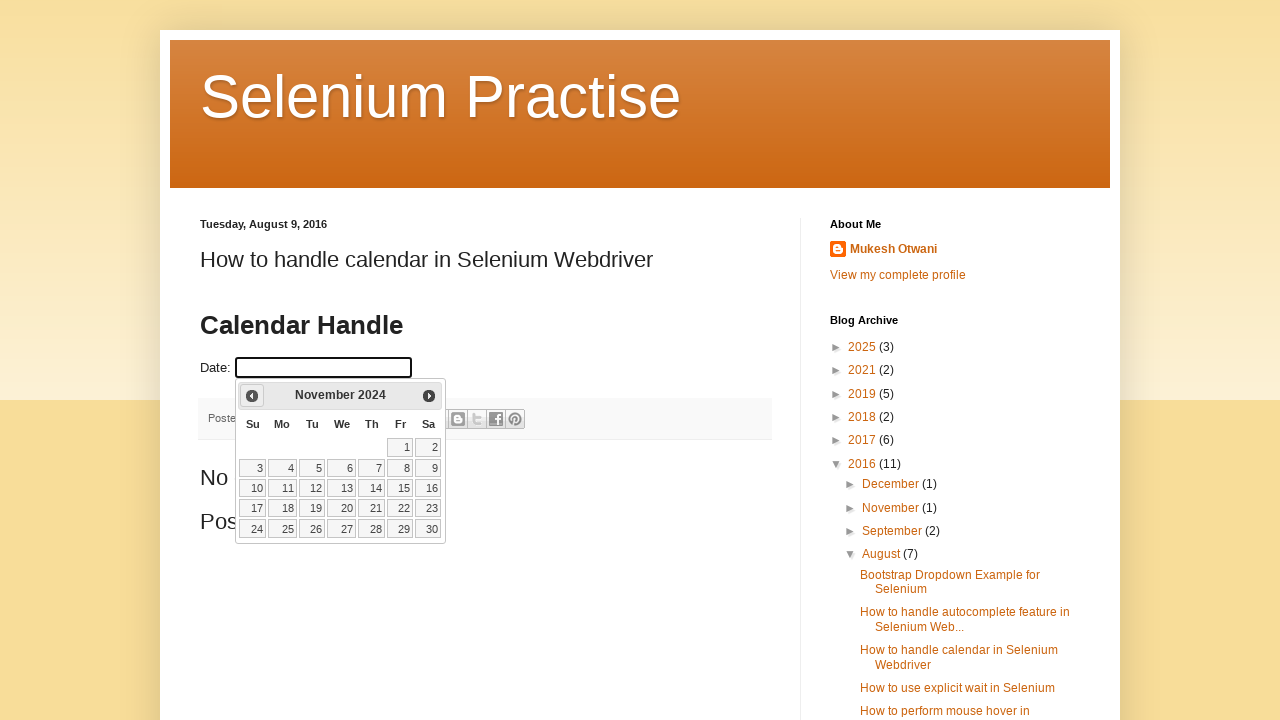

Clicked previous month button to navigate calendar at (252, 396) on .ui-icon-circle-triangle-w
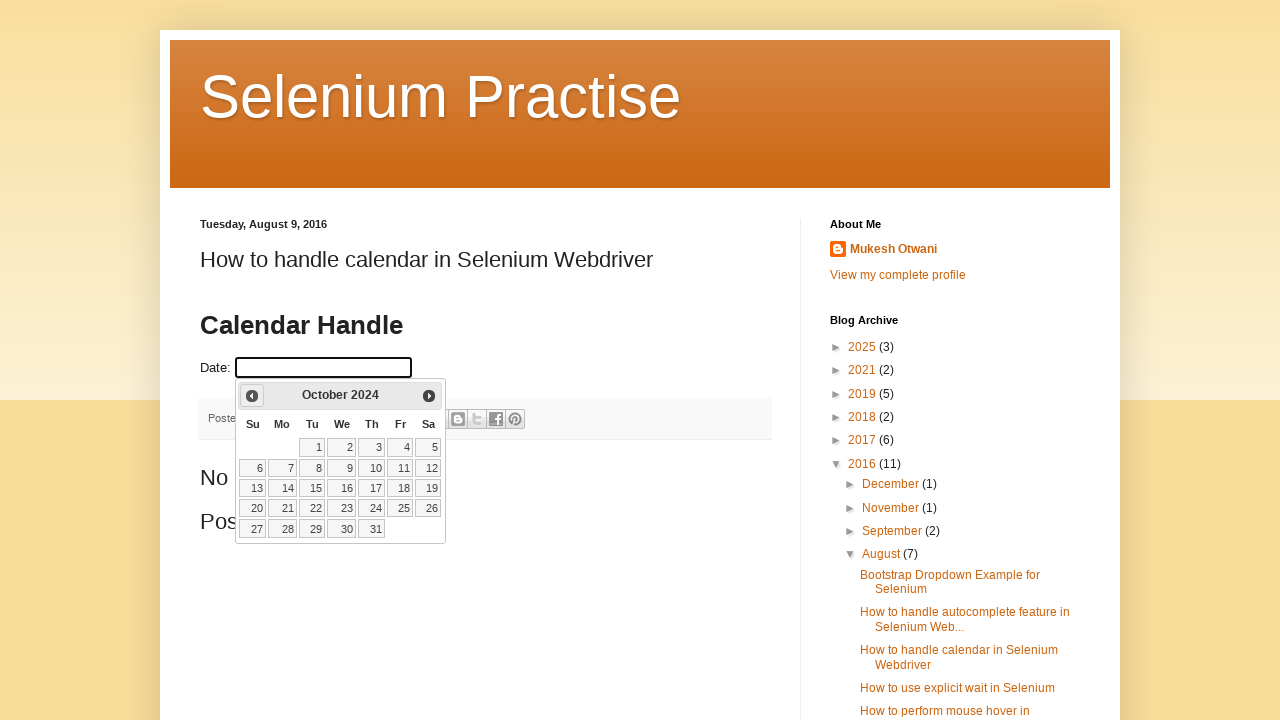

Waited for month selector to be visible
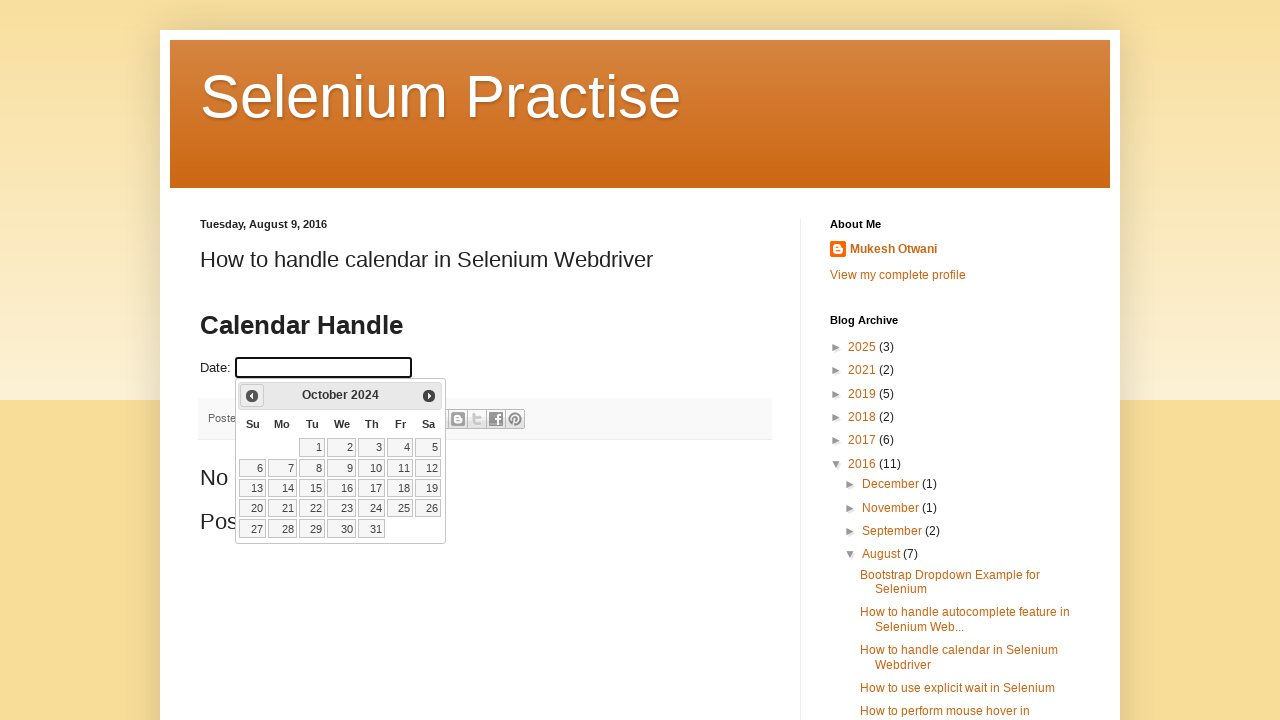

Updated calendar view to: October 2024
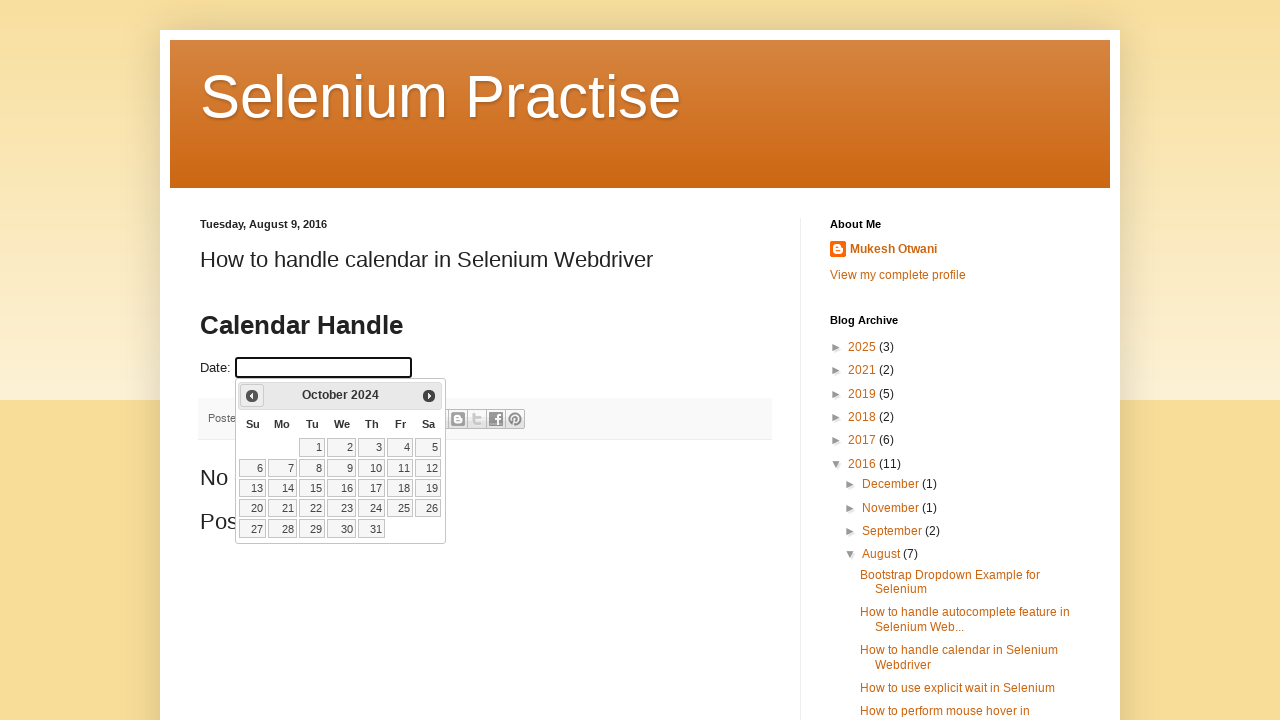

Clicked previous month button to navigate calendar at (252, 396) on .ui-icon-circle-triangle-w
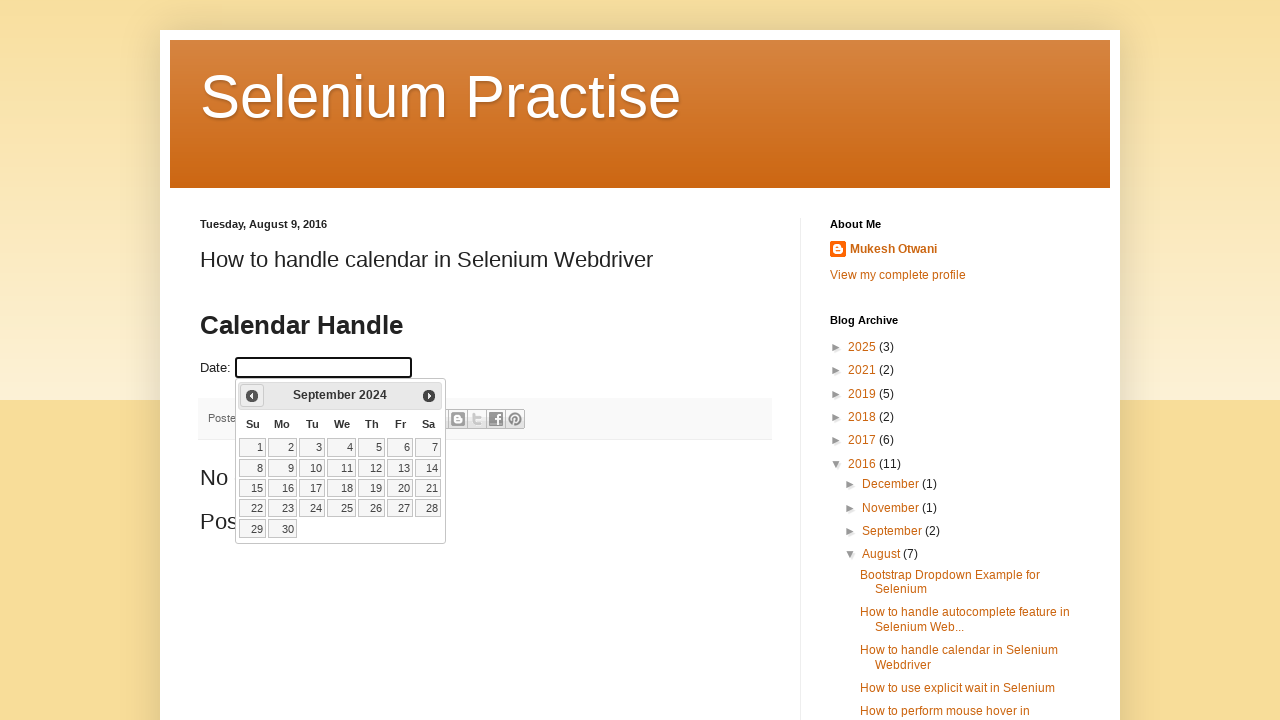

Waited for month selector to be visible
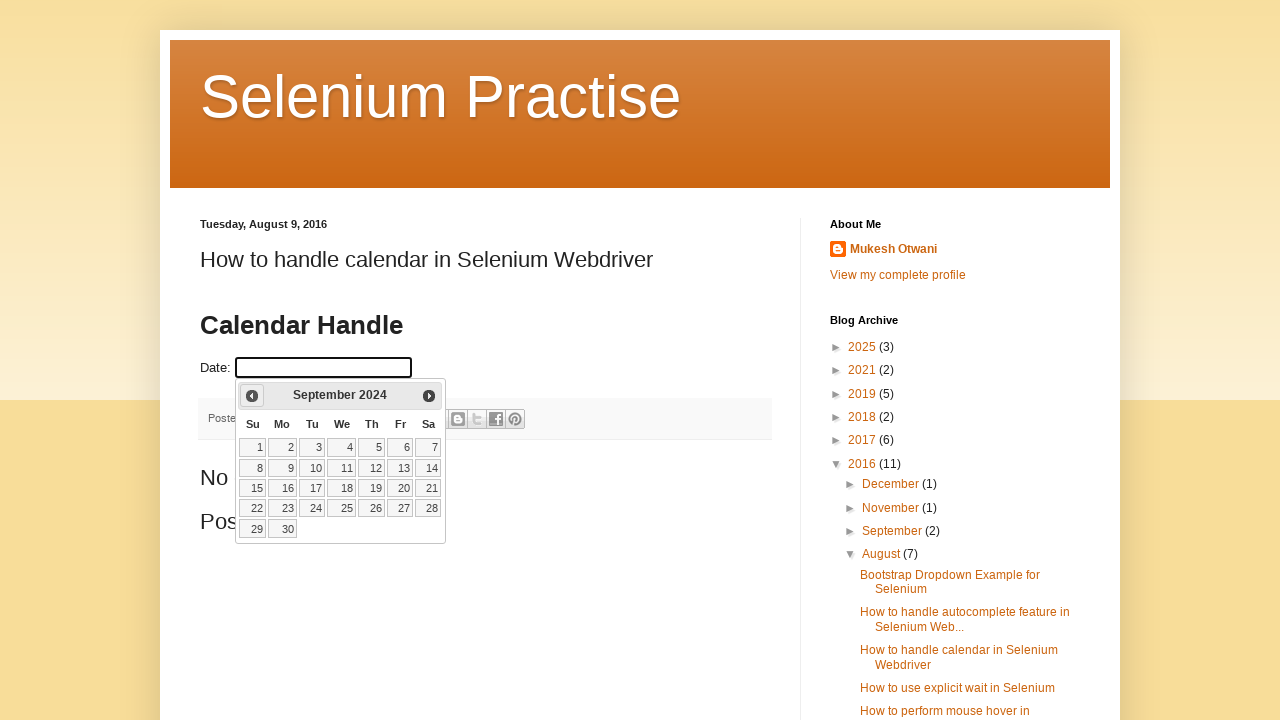

Updated calendar view to: September 2024
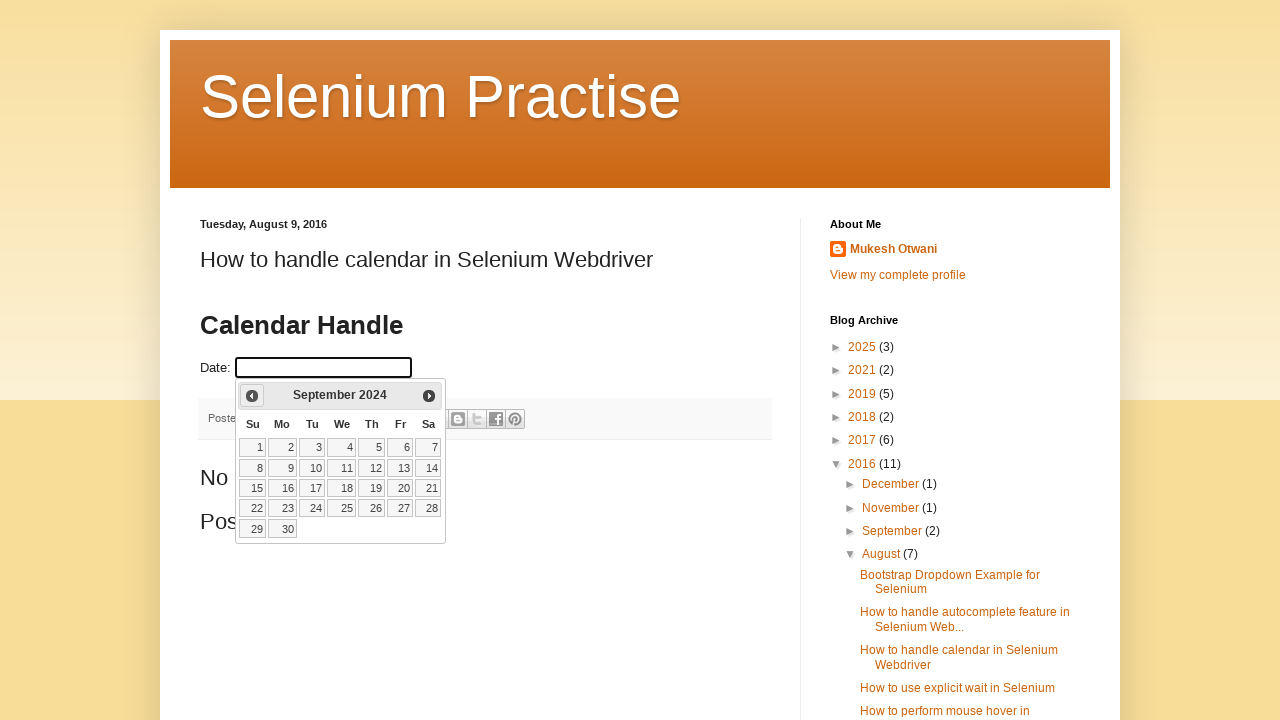

Clicked previous month button to navigate calendar at (252, 396) on .ui-icon-circle-triangle-w
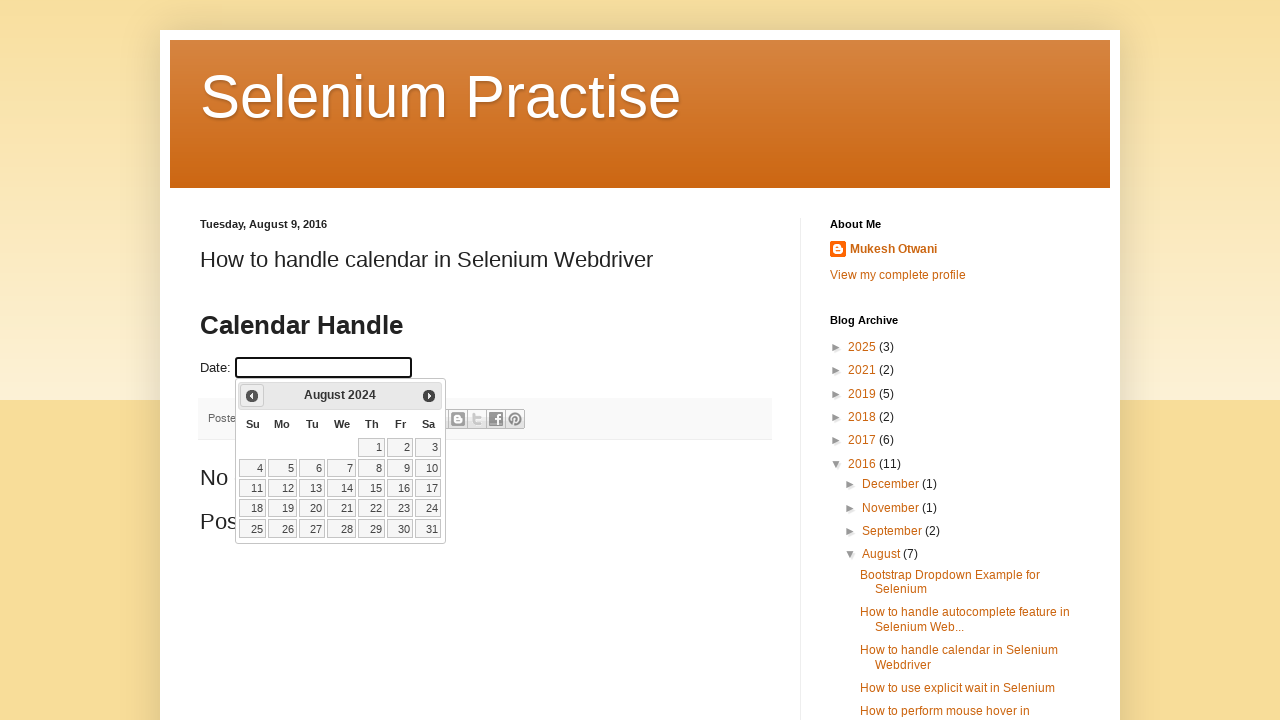

Waited for month selector to be visible
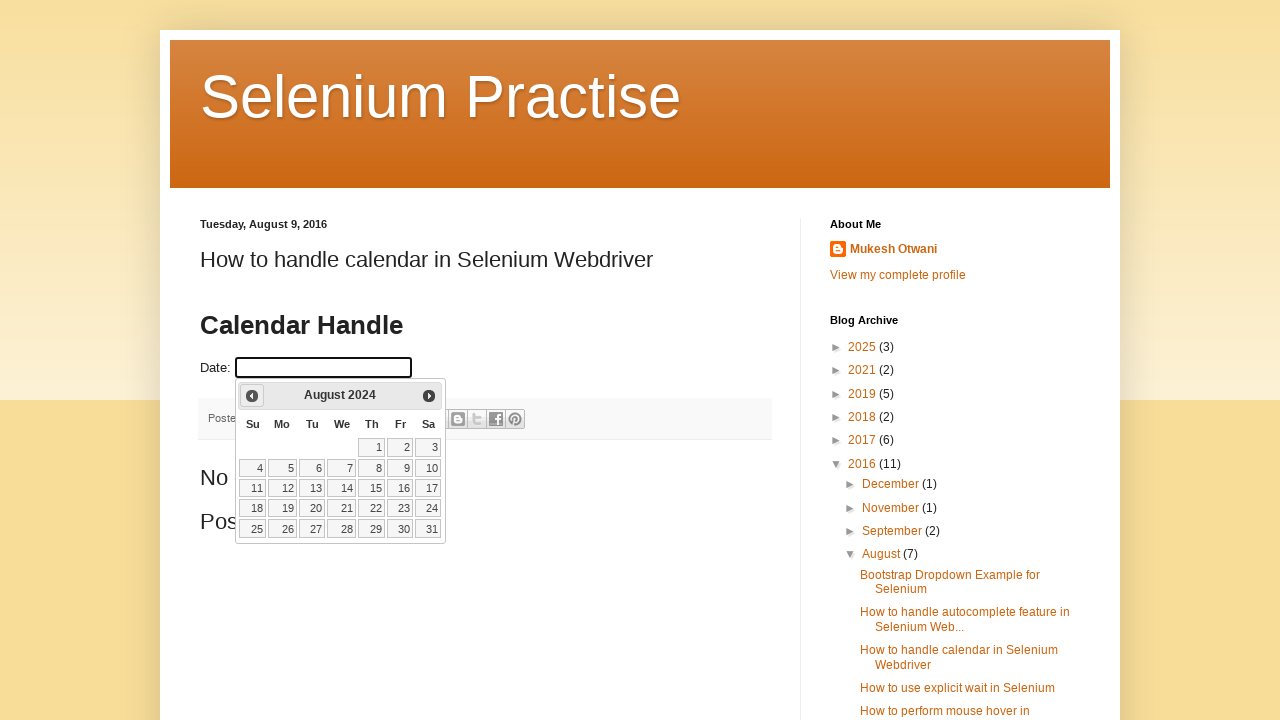

Updated calendar view to: August 2024
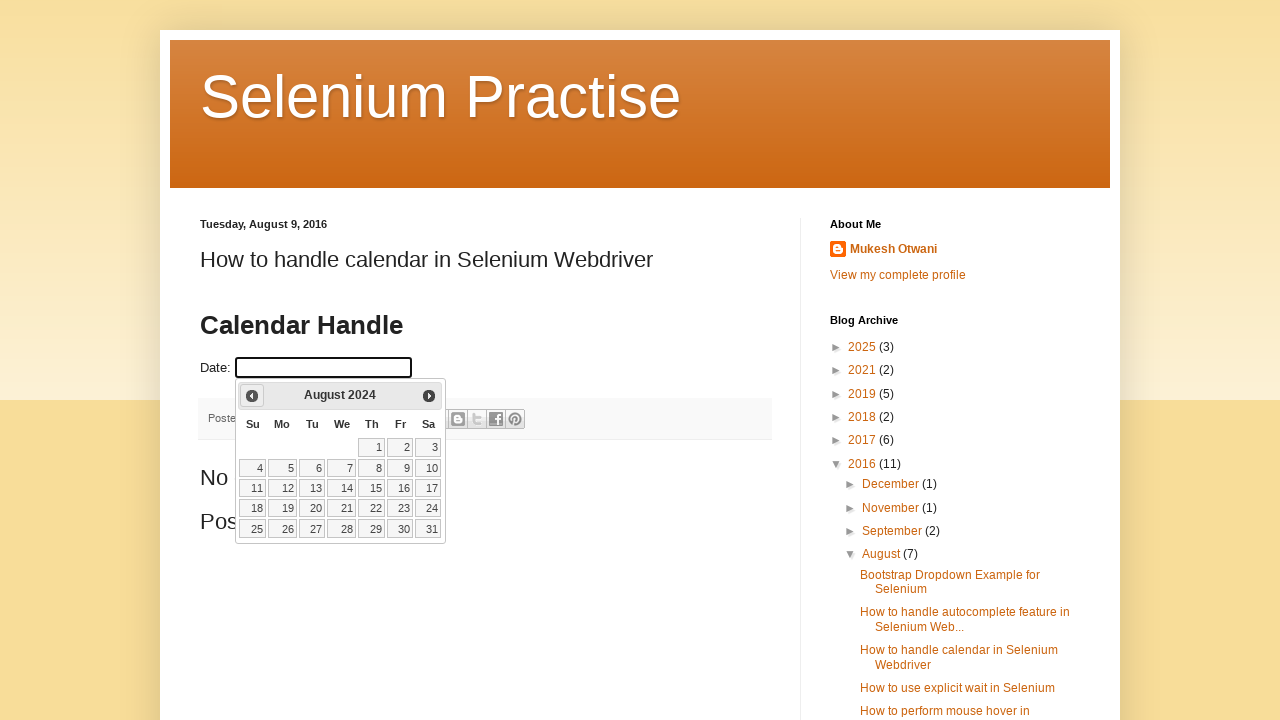

Clicked previous month button to navigate calendar at (252, 396) on .ui-icon-circle-triangle-w
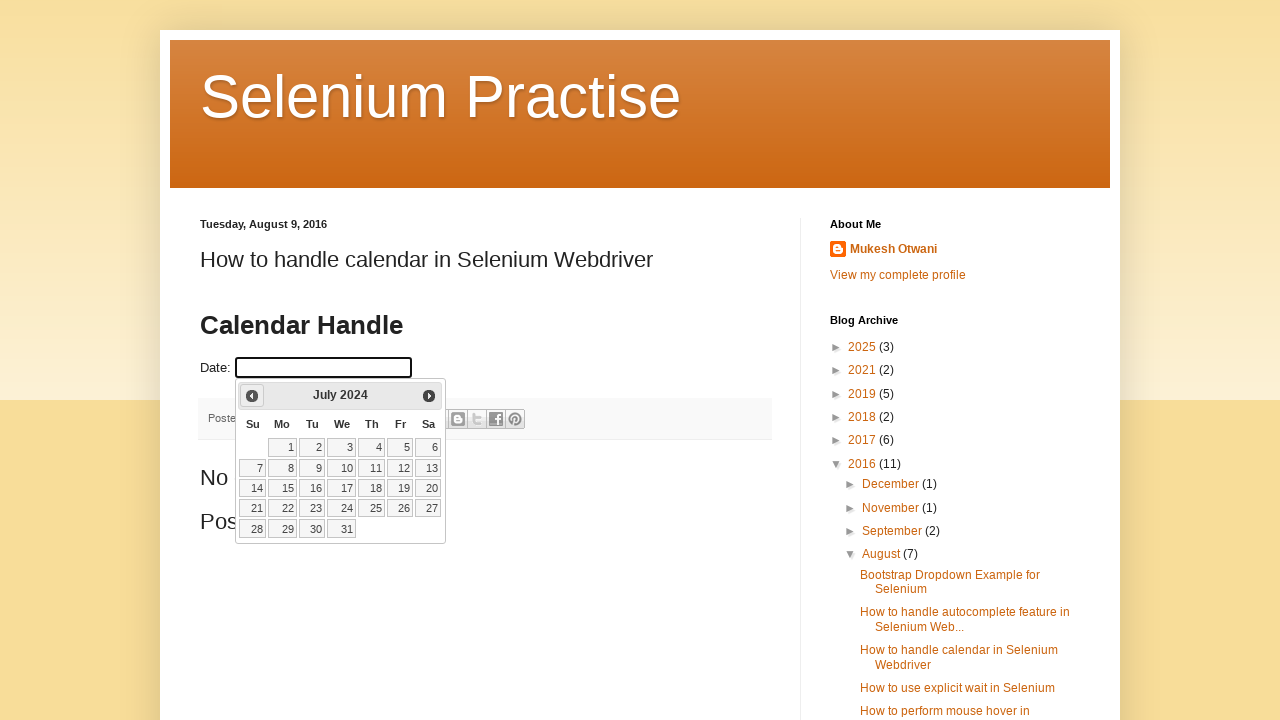

Waited for month selector to be visible
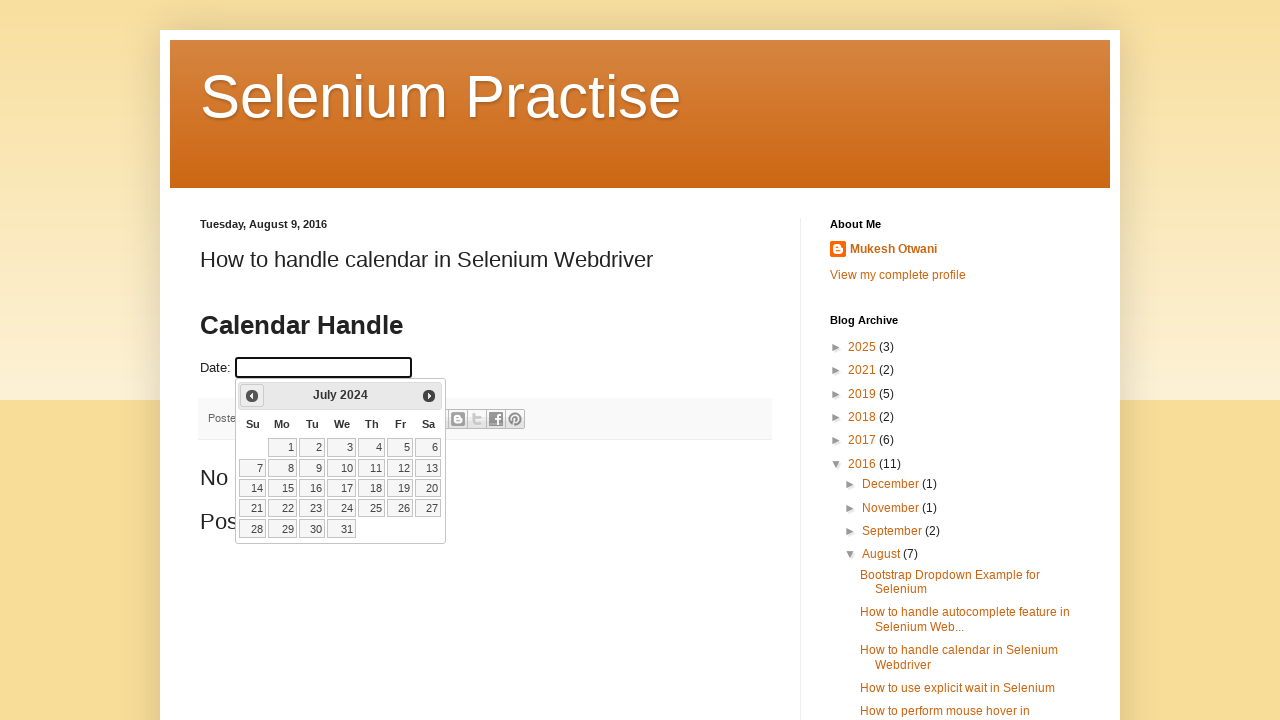

Updated calendar view to: July 2024
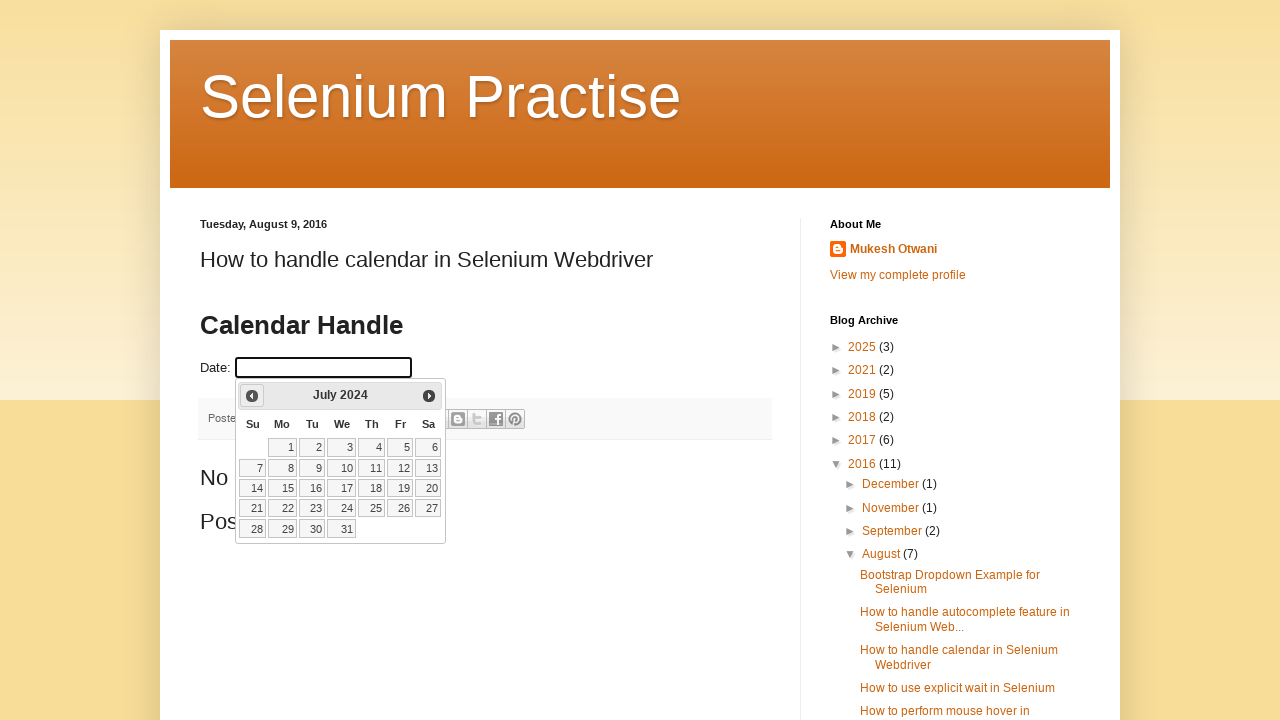

Clicked previous month button to navigate calendar at (252, 396) on .ui-icon-circle-triangle-w
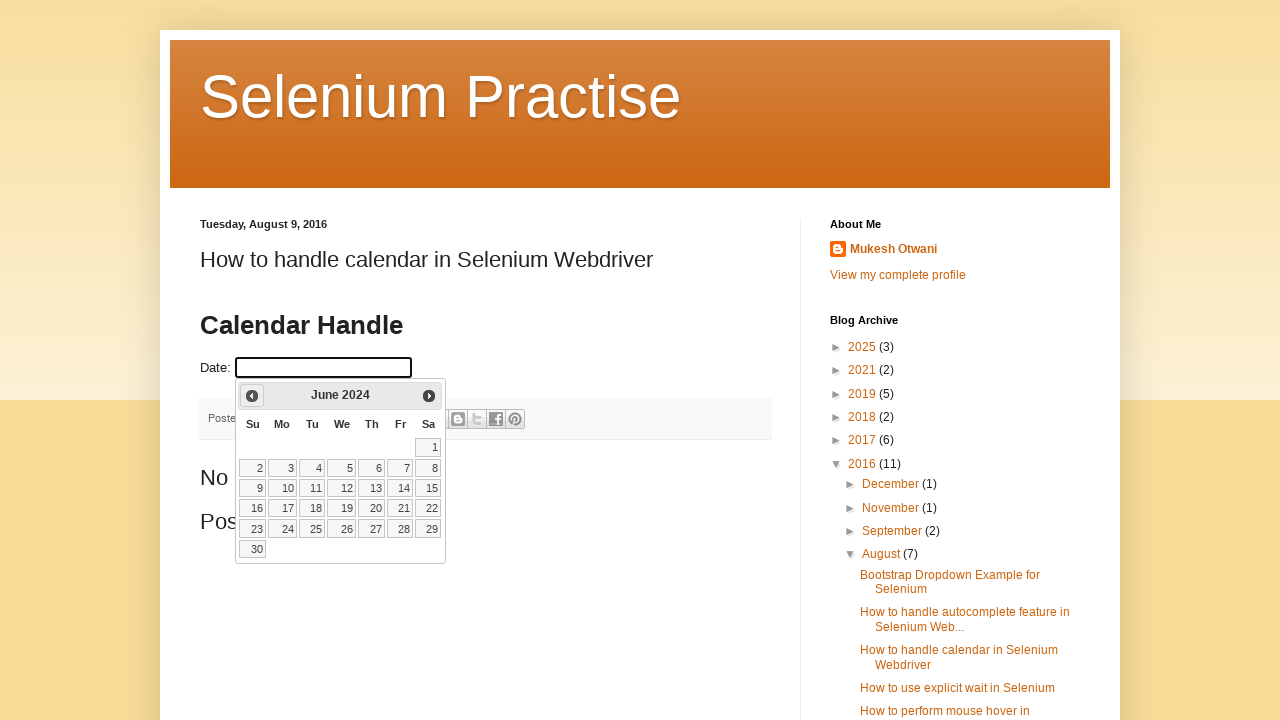

Waited for month selector to be visible
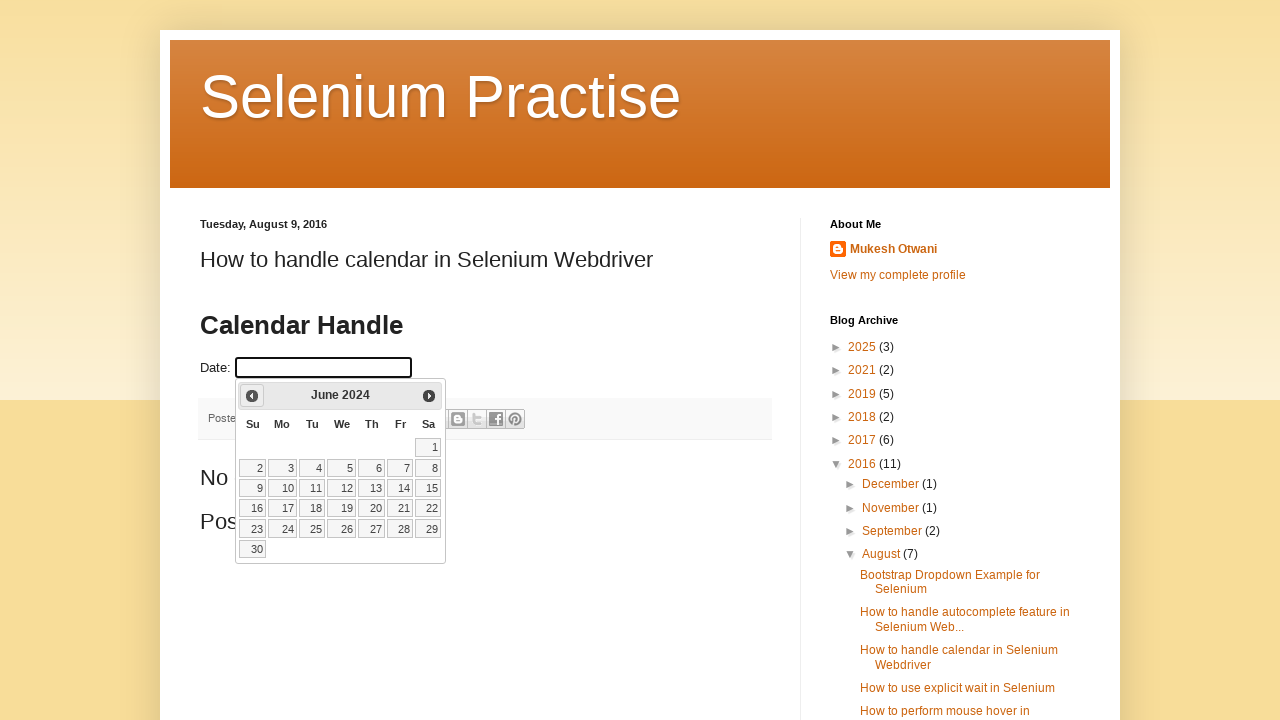

Updated calendar view to: June 2024
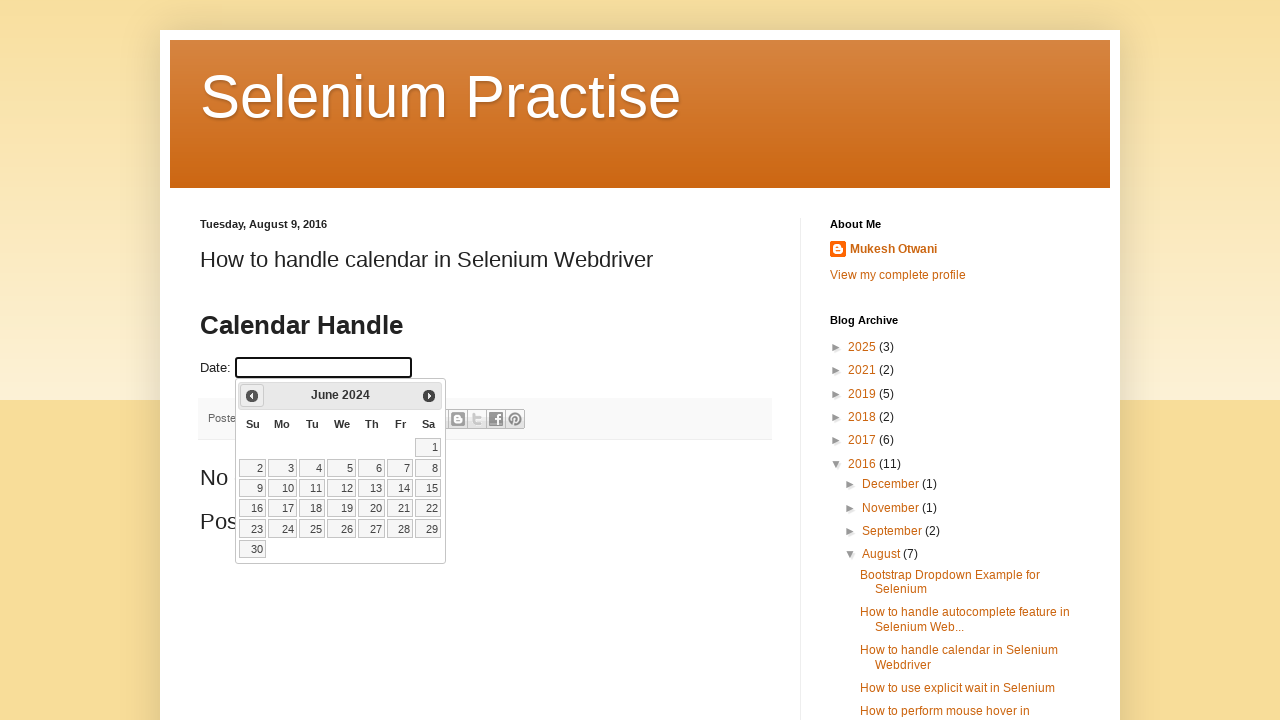

Clicked previous month button to navigate calendar at (252, 396) on .ui-icon-circle-triangle-w
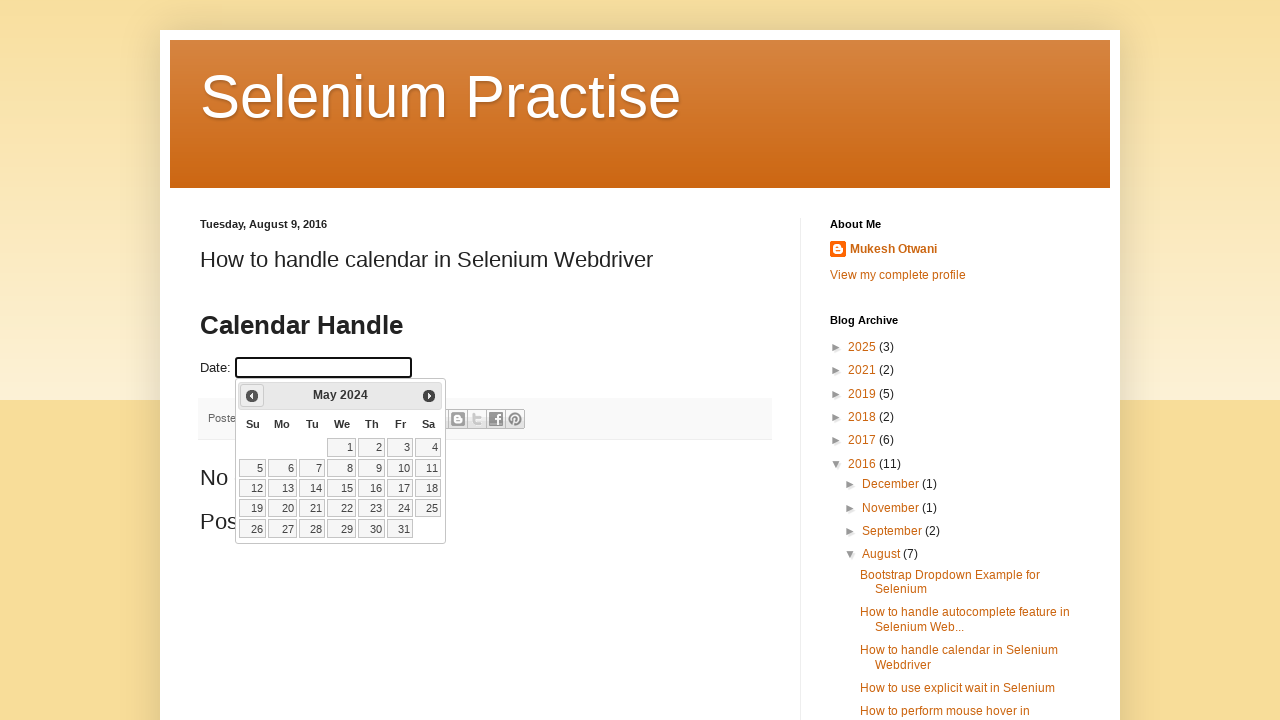

Waited for month selector to be visible
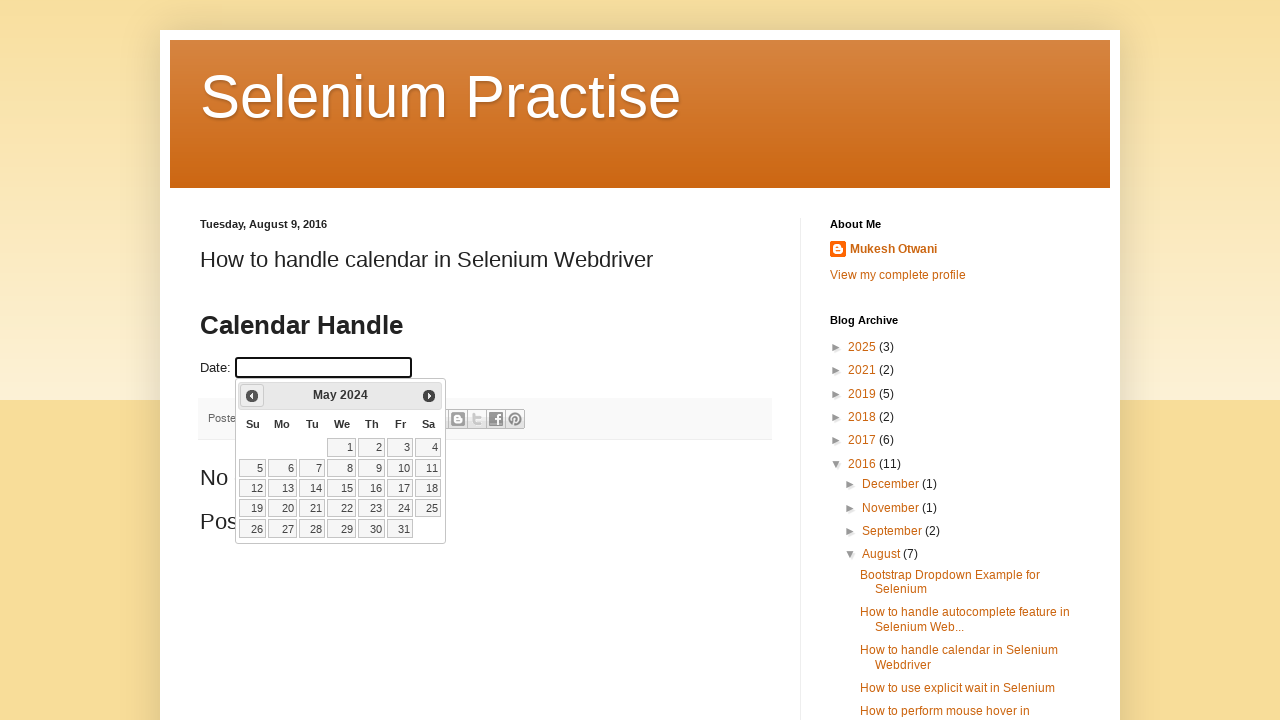

Updated calendar view to: May 2024
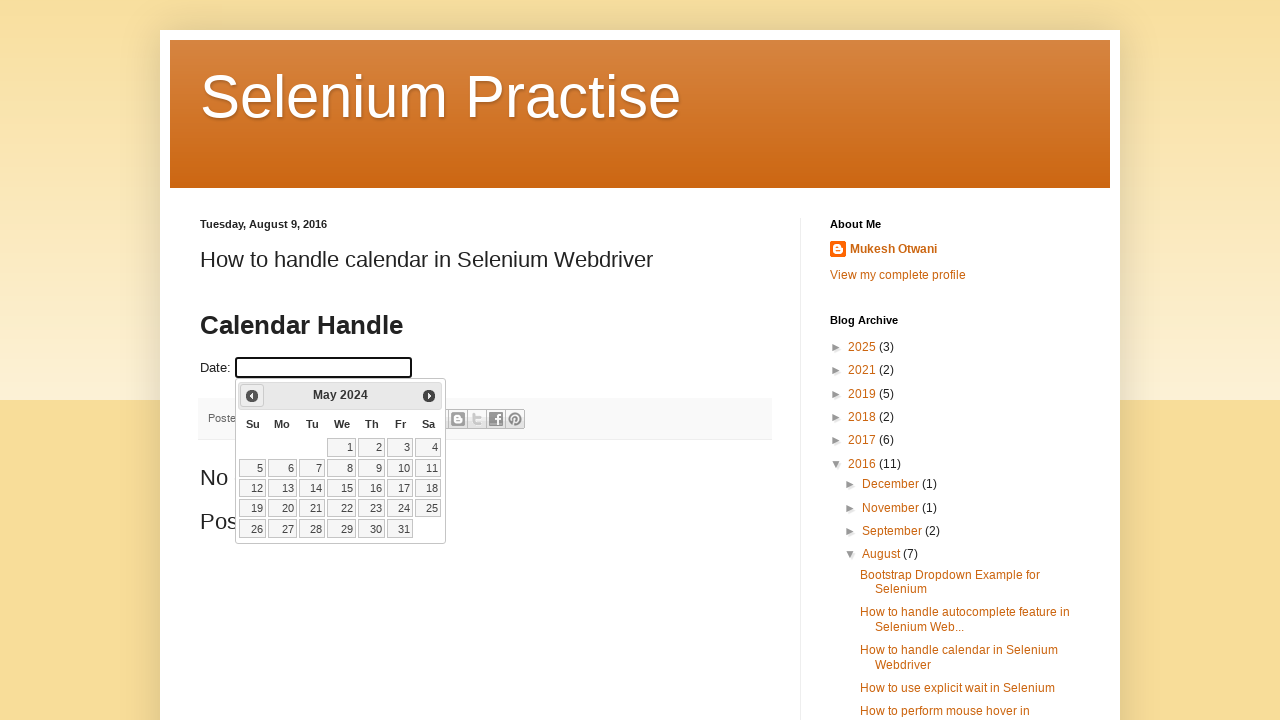

Clicked previous month button to navigate calendar at (252, 396) on .ui-icon-circle-triangle-w
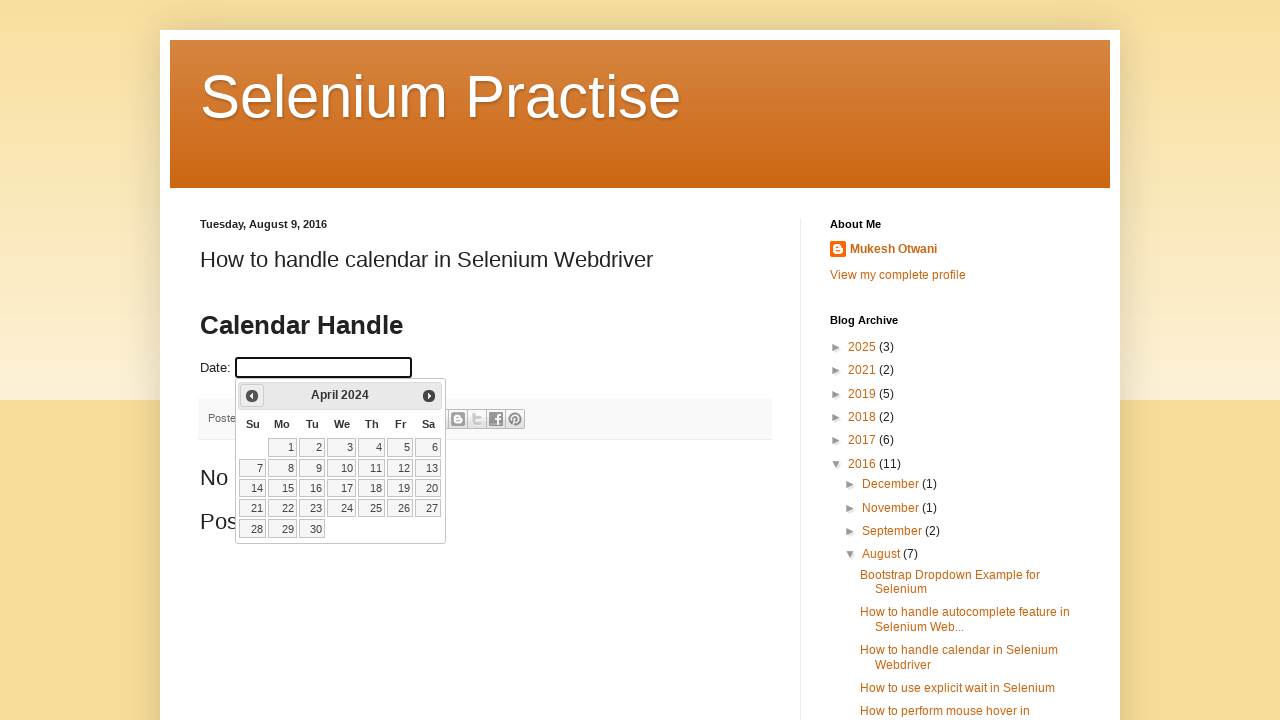

Waited for month selector to be visible
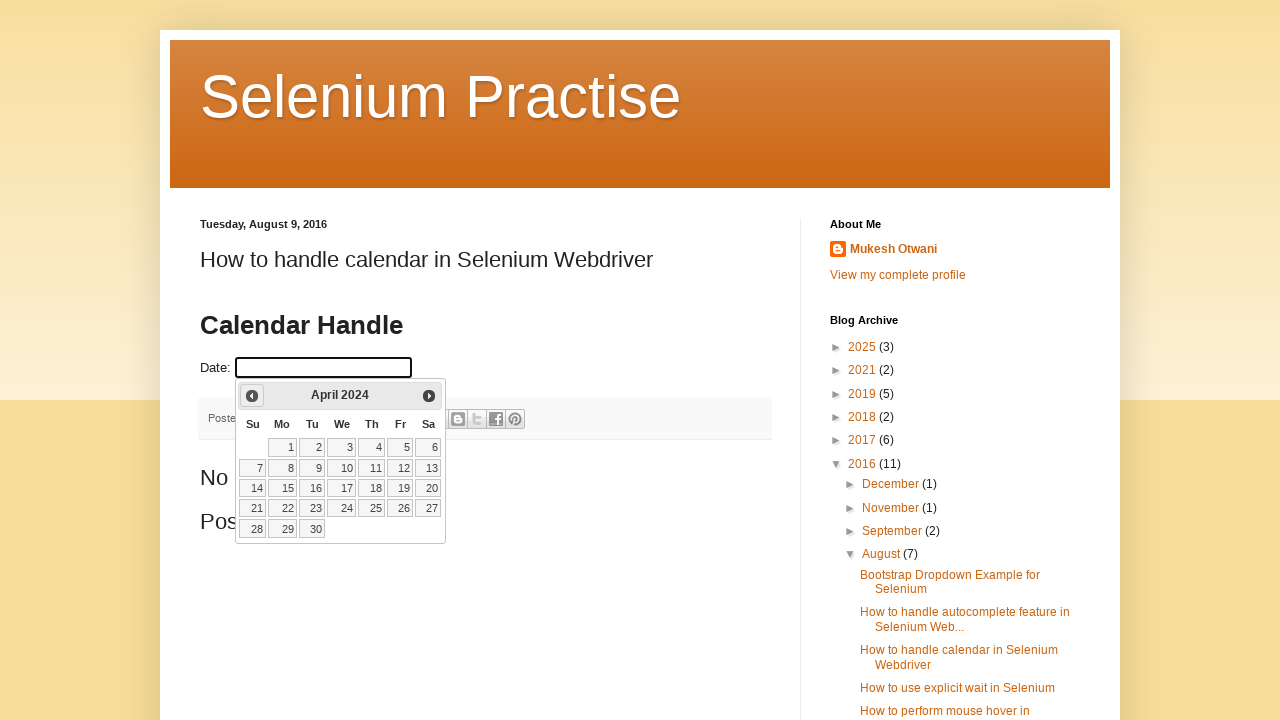

Updated calendar view to: April 2024
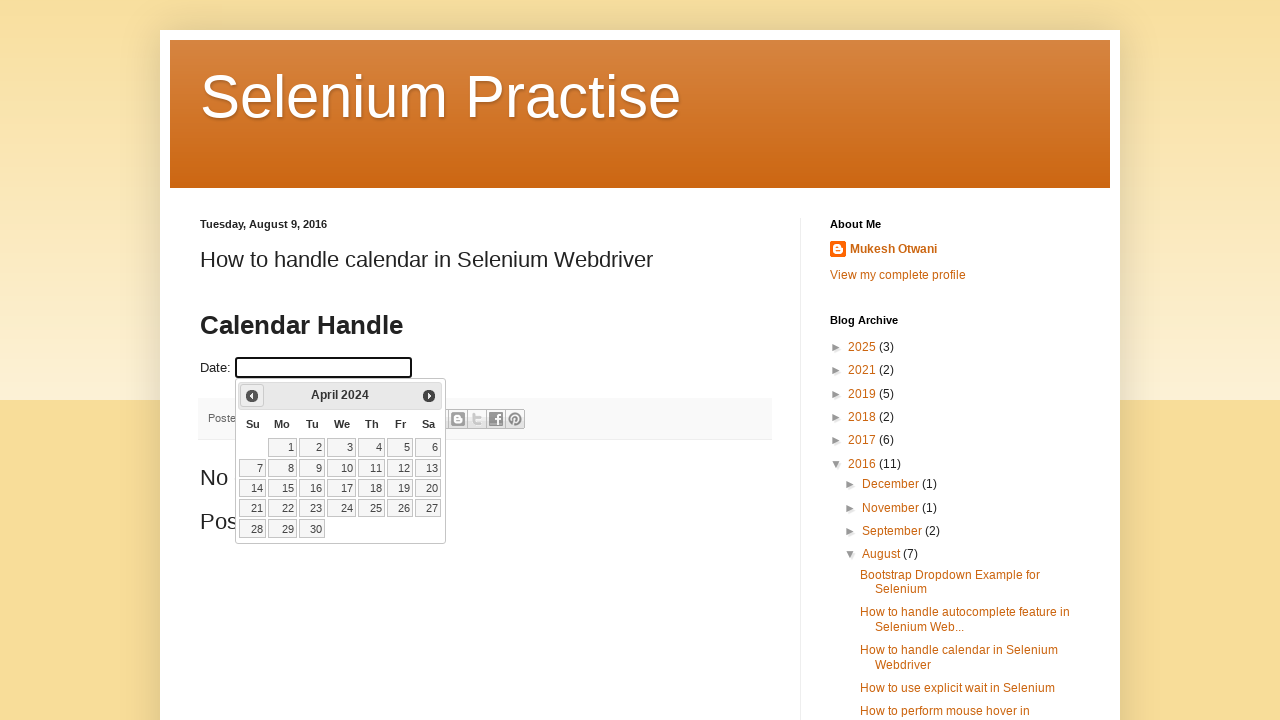

Clicked previous month button to navigate calendar at (252, 396) on .ui-icon-circle-triangle-w
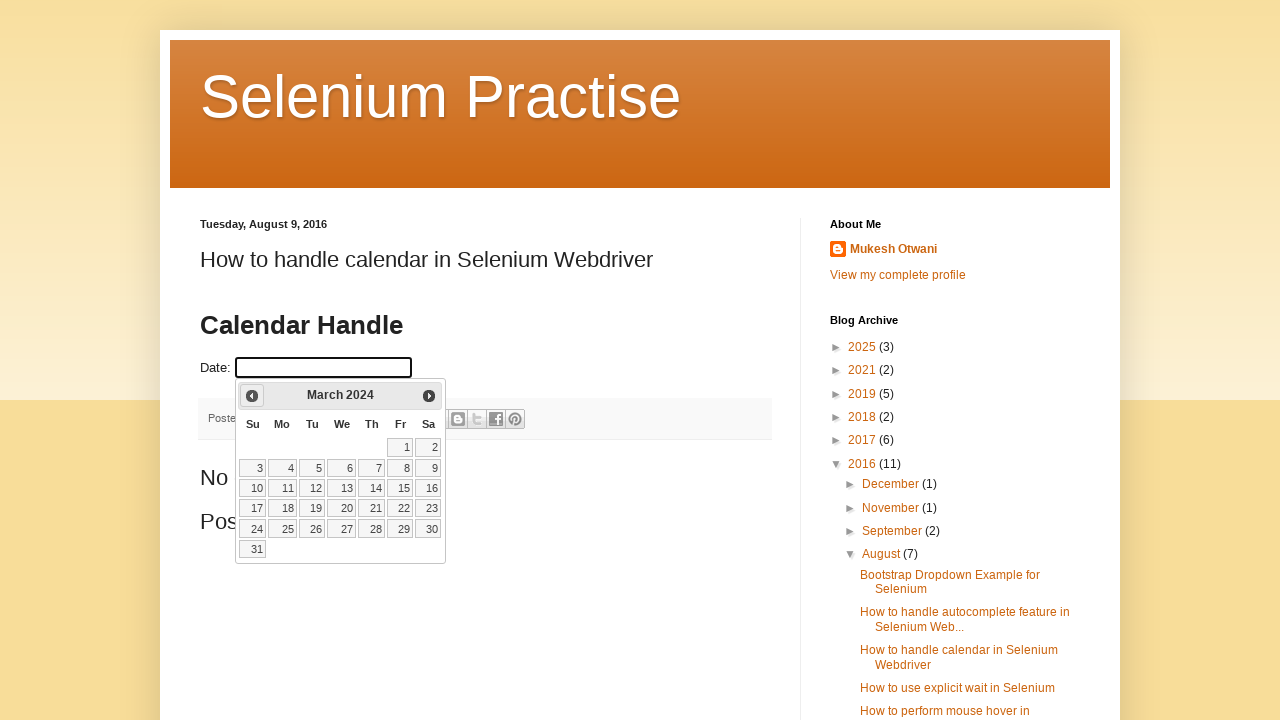

Waited for month selector to be visible
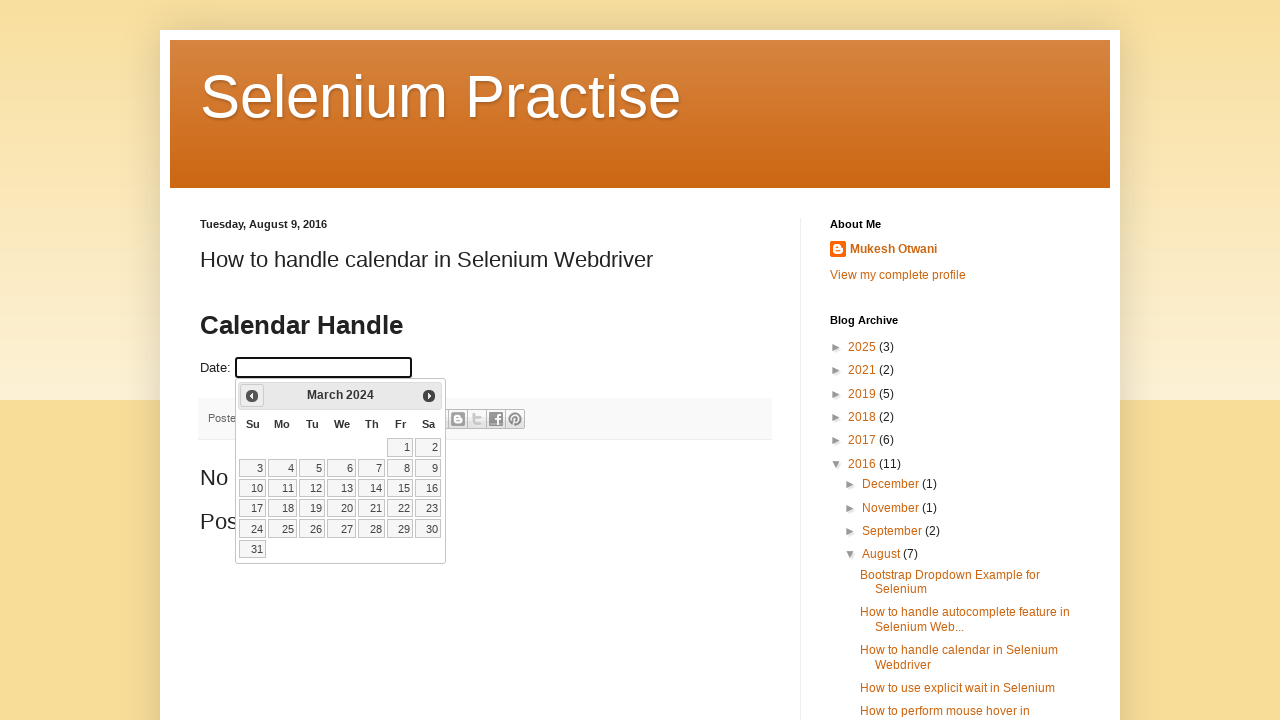

Updated calendar view to: March 2024
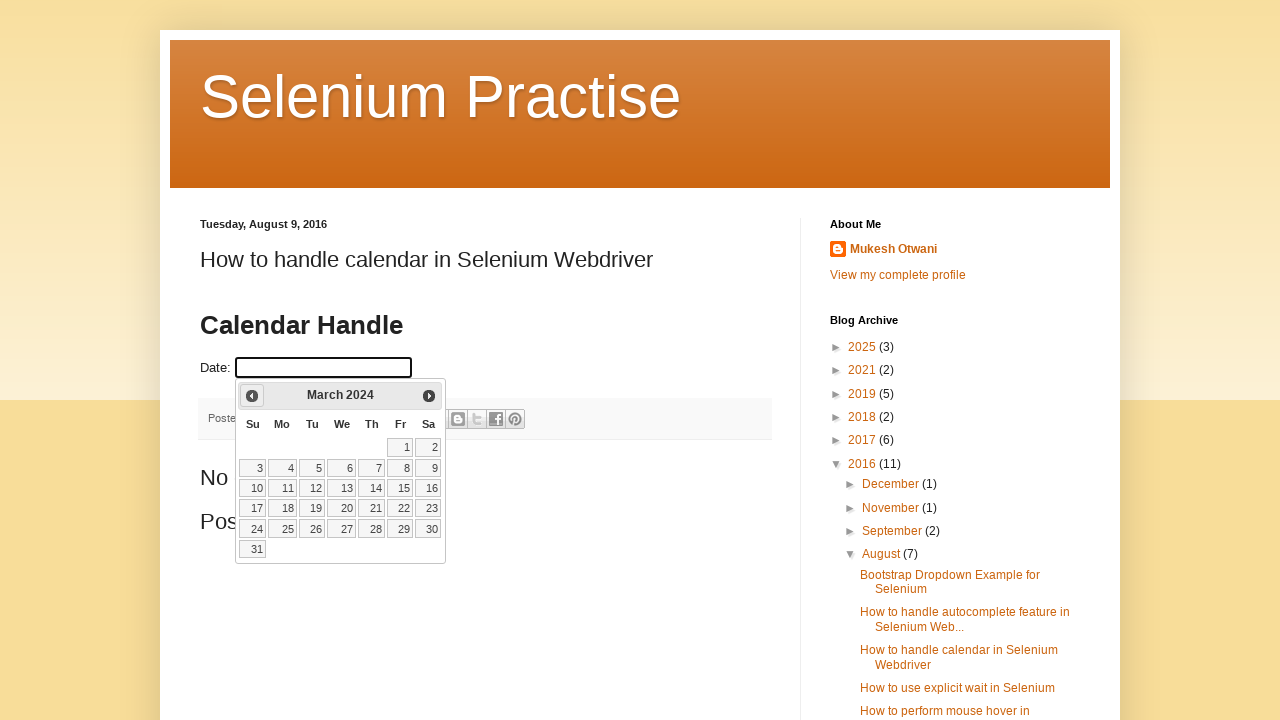

Clicked previous month button to navigate calendar at (252, 396) on .ui-icon-circle-triangle-w
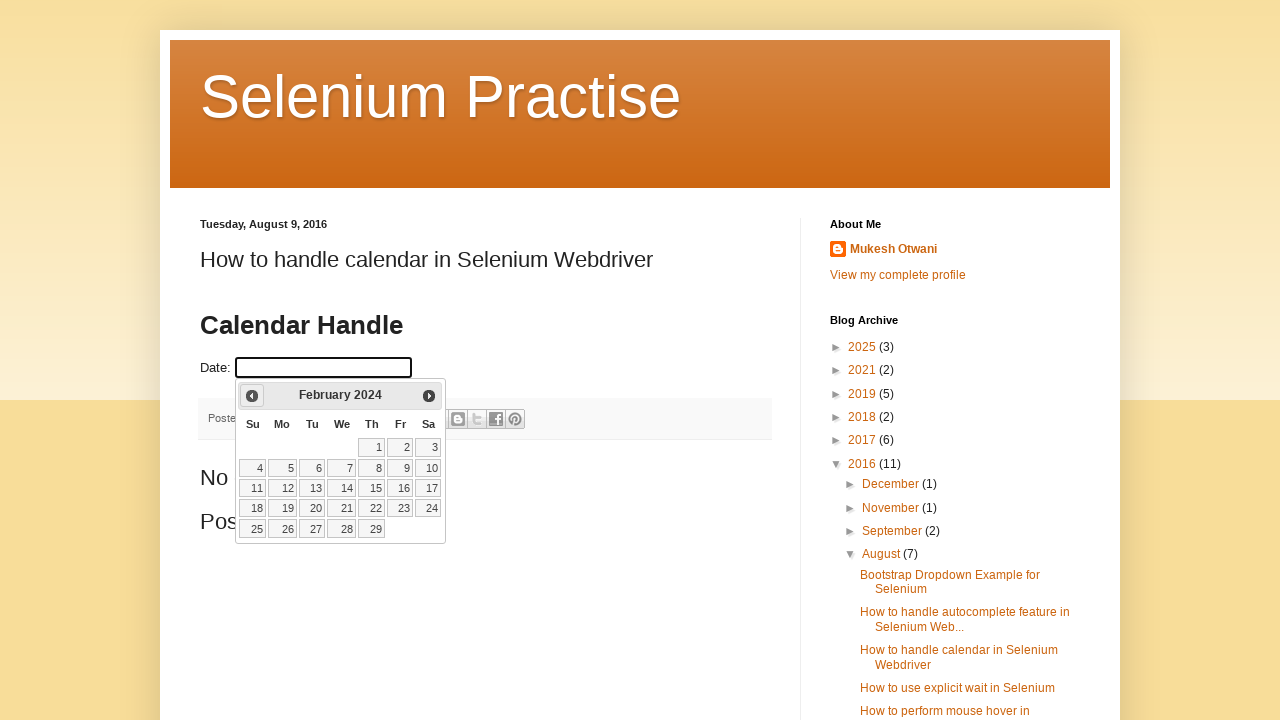

Waited for month selector to be visible
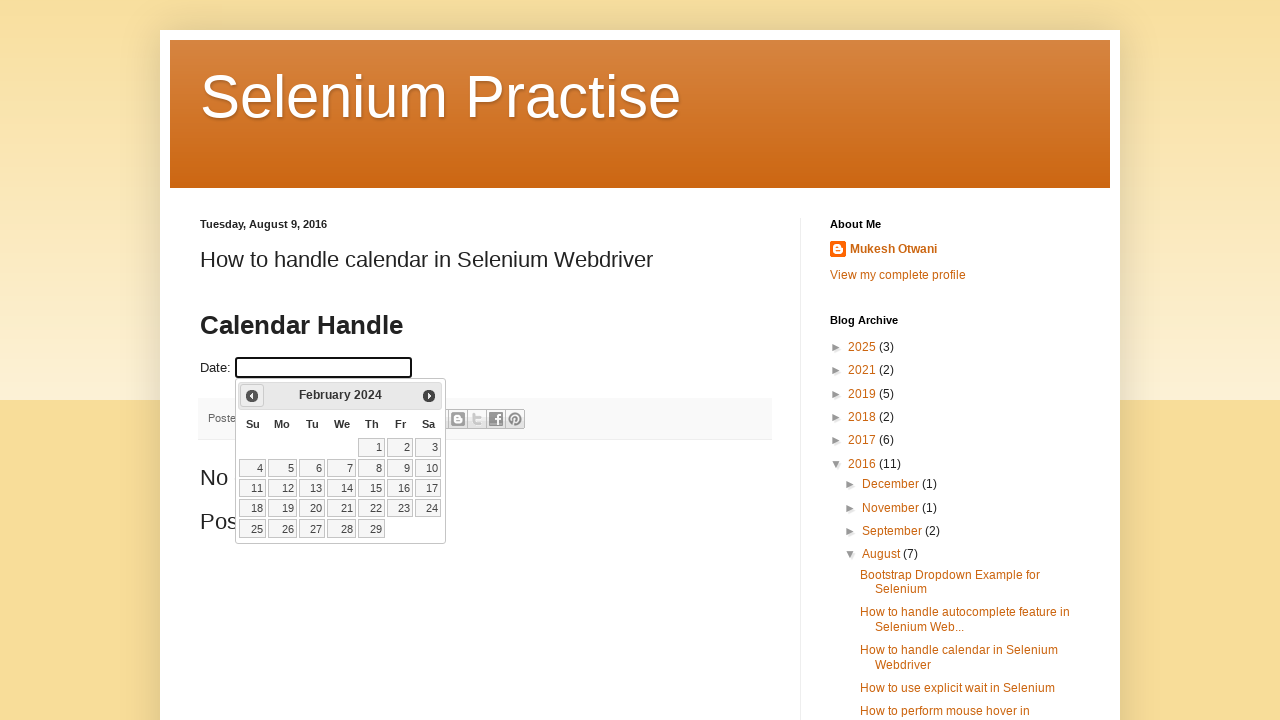

Updated calendar view to: February 2024
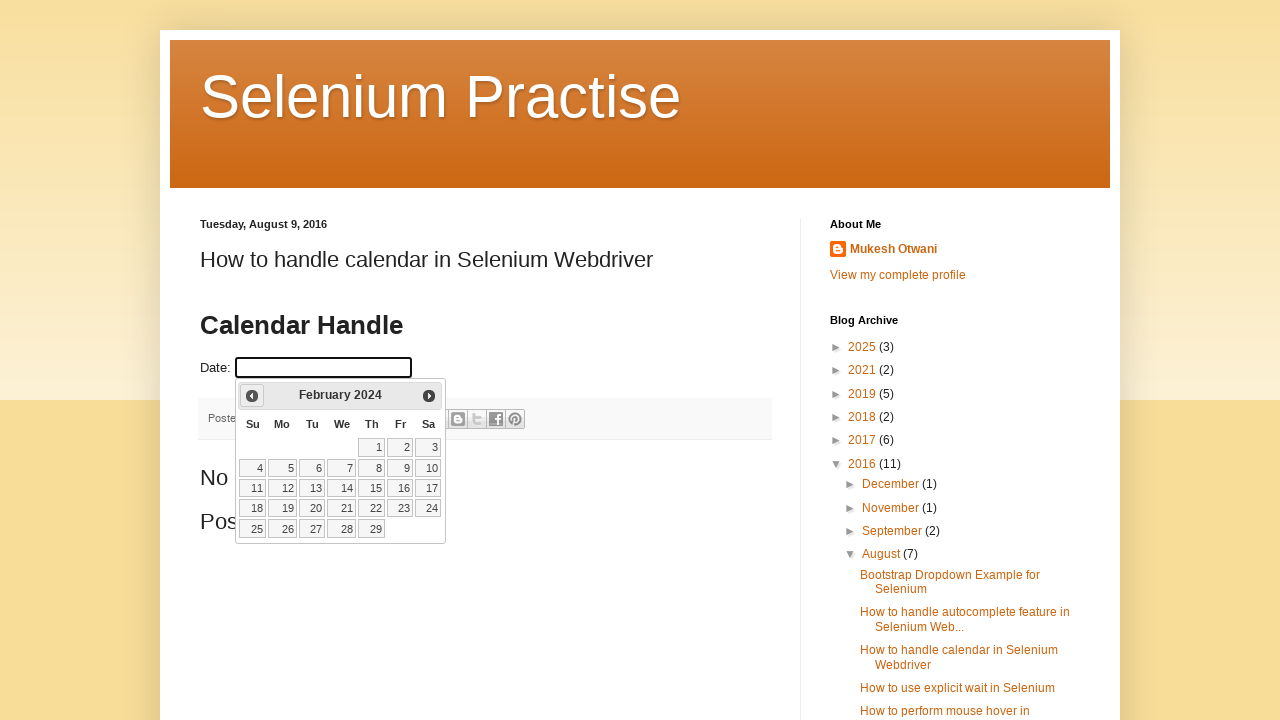

Clicked previous month button to navigate calendar at (252, 396) on .ui-icon-circle-triangle-w
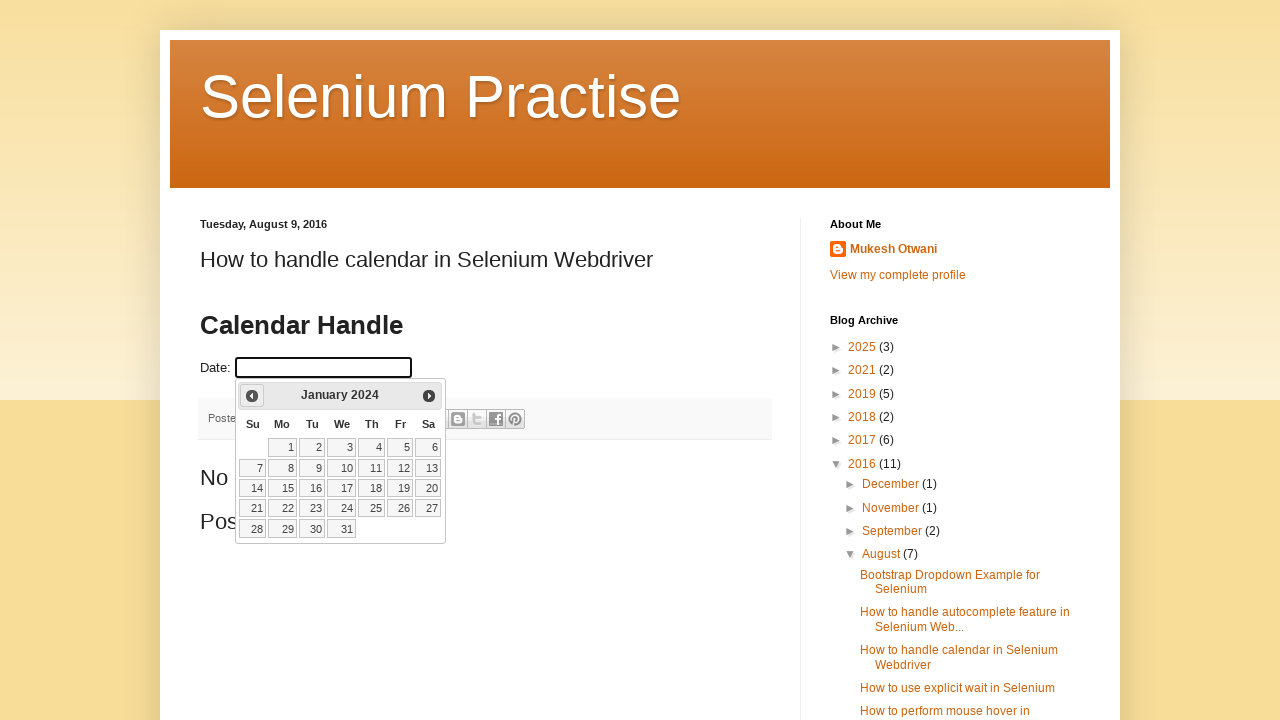

Waited for month selector to be visible
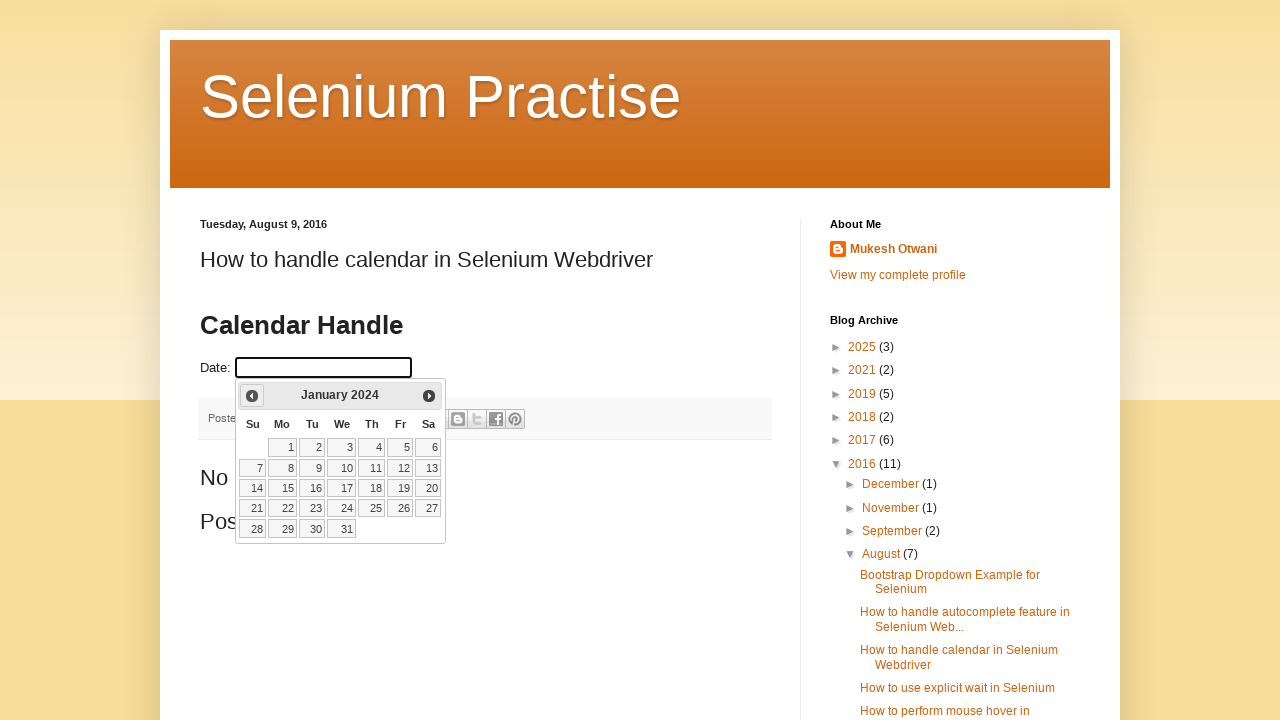

Updated calendar view to: January 2024
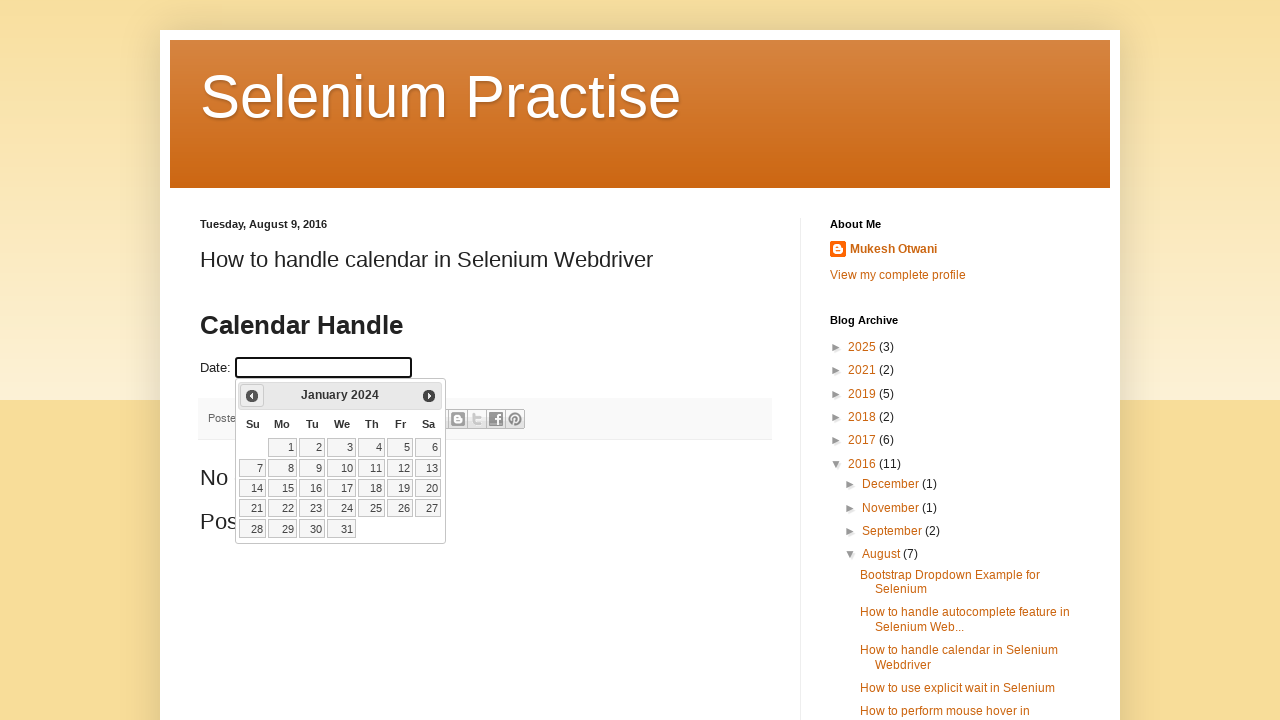

Clicked previous month button to navigate calendar at (252, 396) on .ui-icon-circle-triangle-w
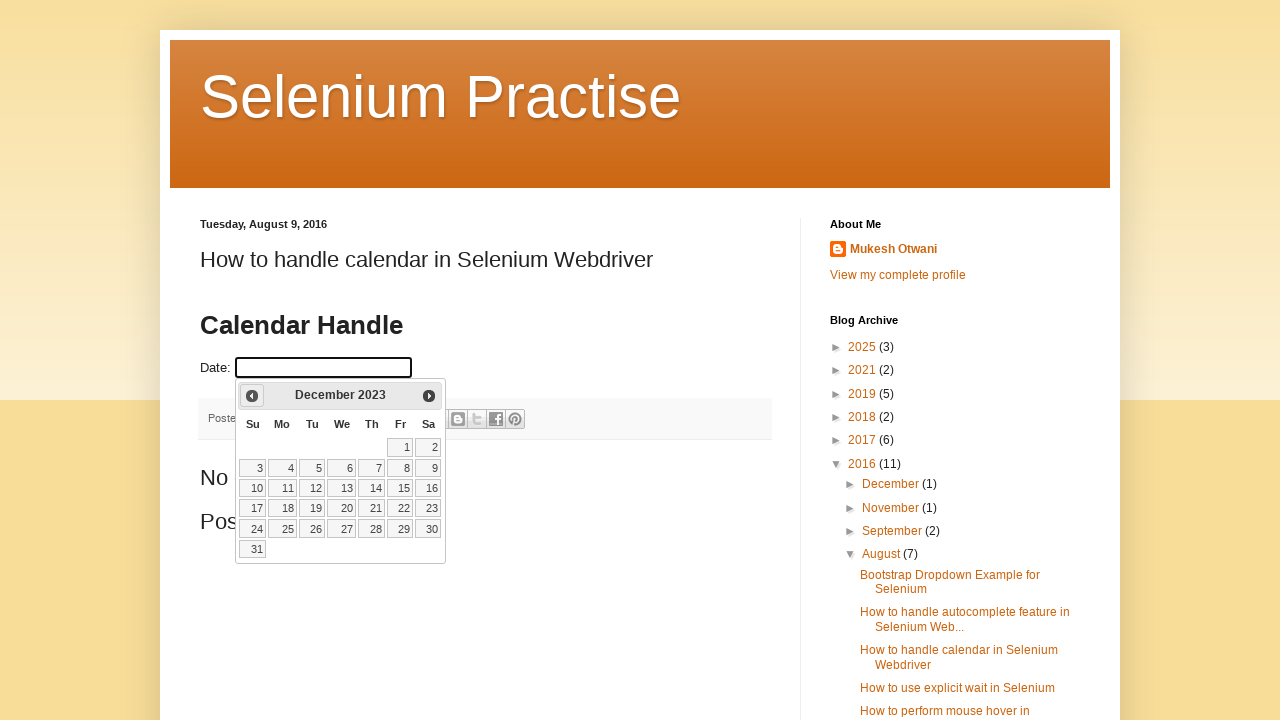

Waited for month selector to be visible
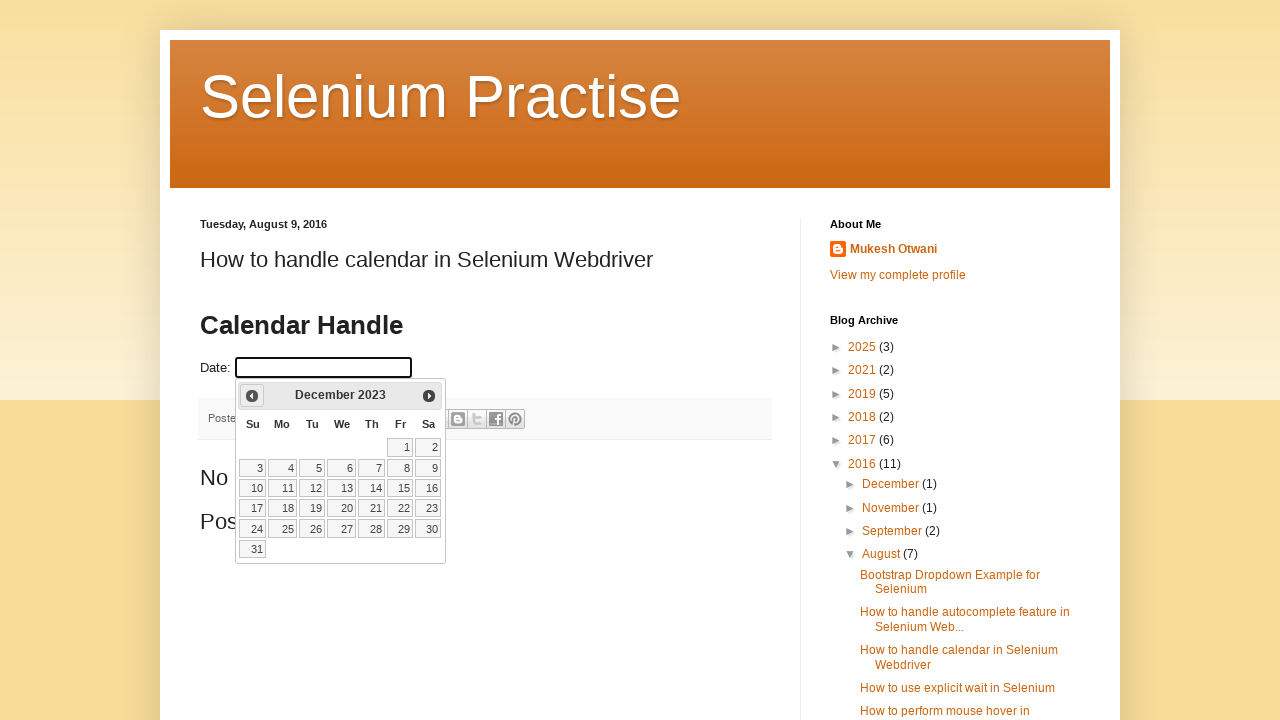

Updated calendar view to: December 2023
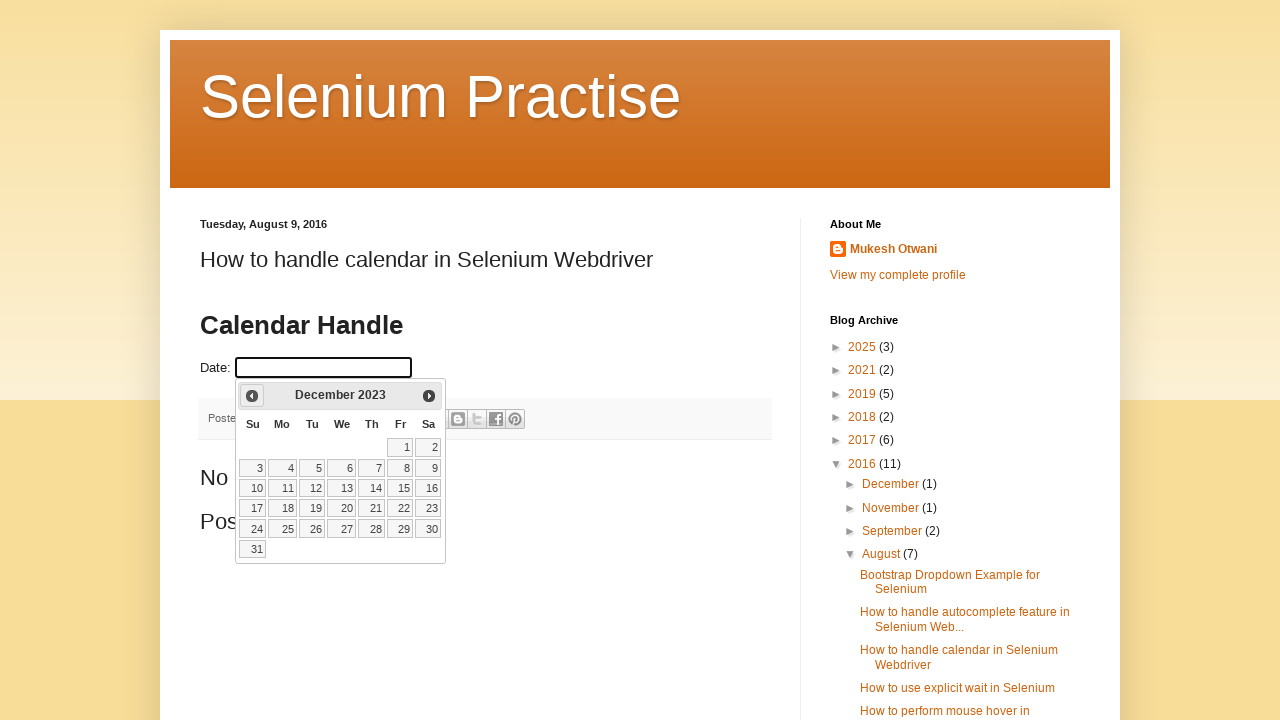

Clicked previous month button to navigate calendar at (252, 396) on .ui-icon-circle-triangle-w
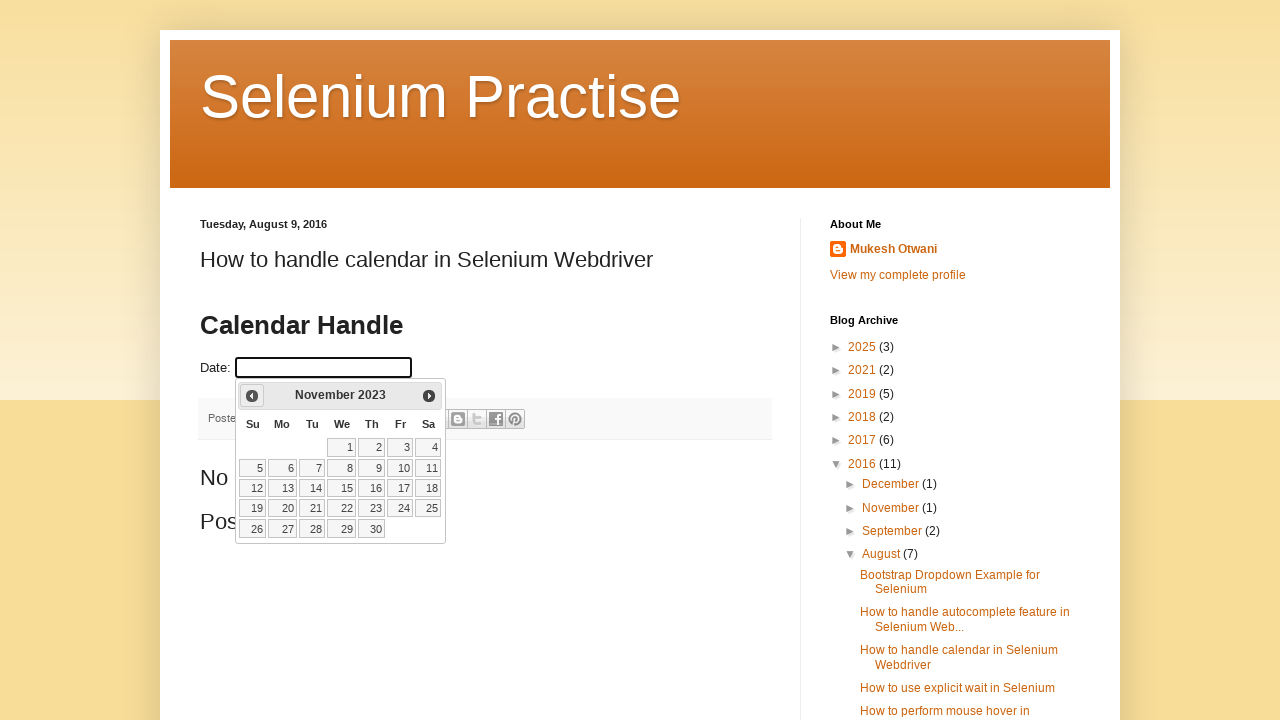

Waited for month selector to be visible
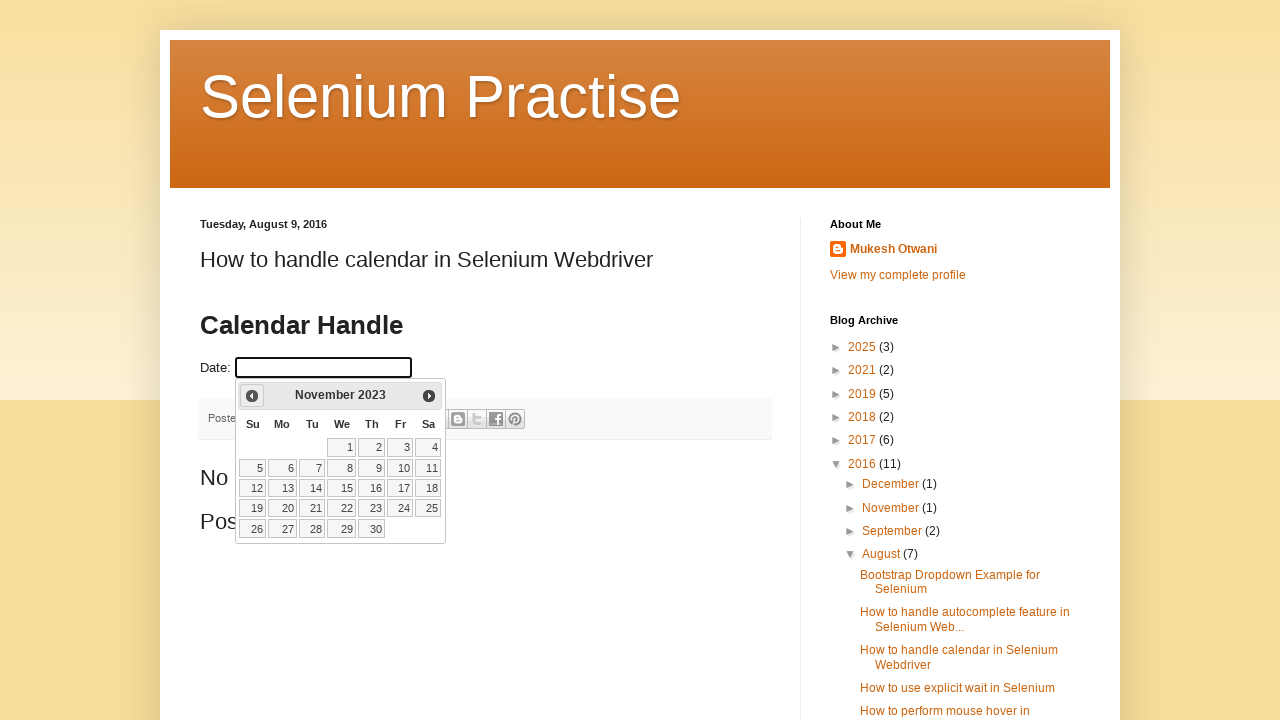

Updated calendar view to: November 2023
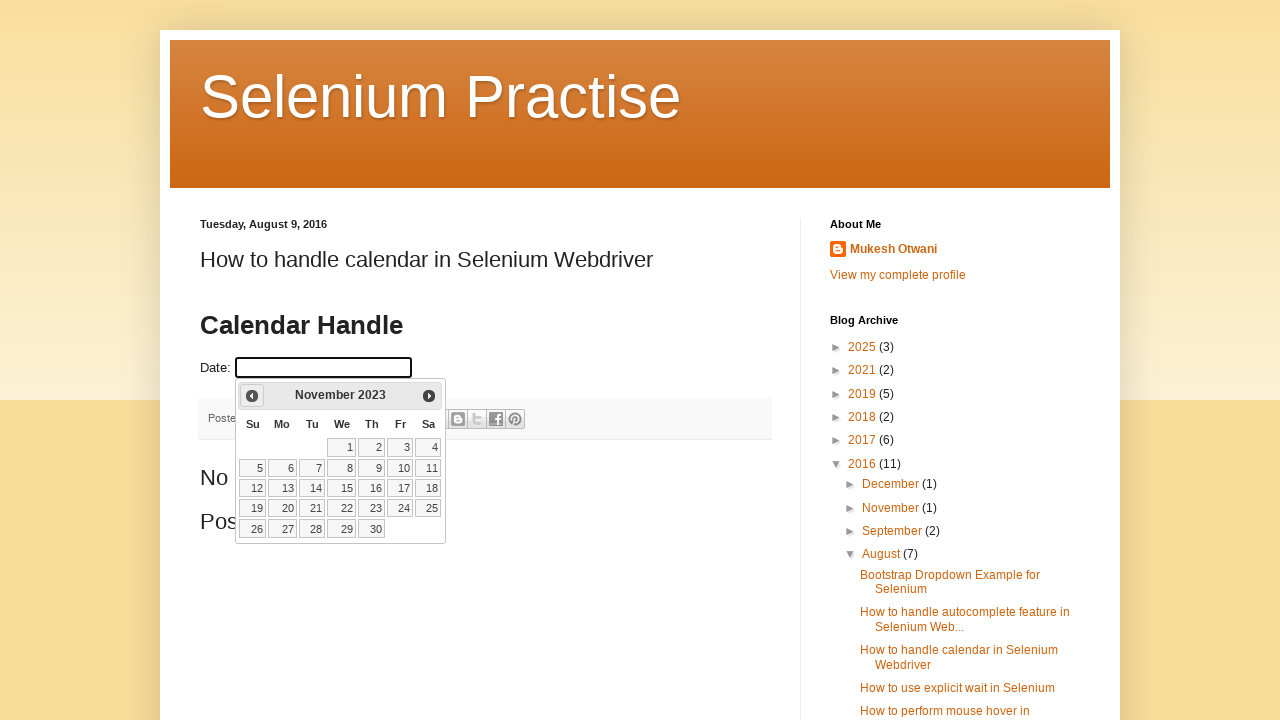

Clicked previous month button to navigate calendar at (252, 396) on .ui-icon-circle-triangle-w
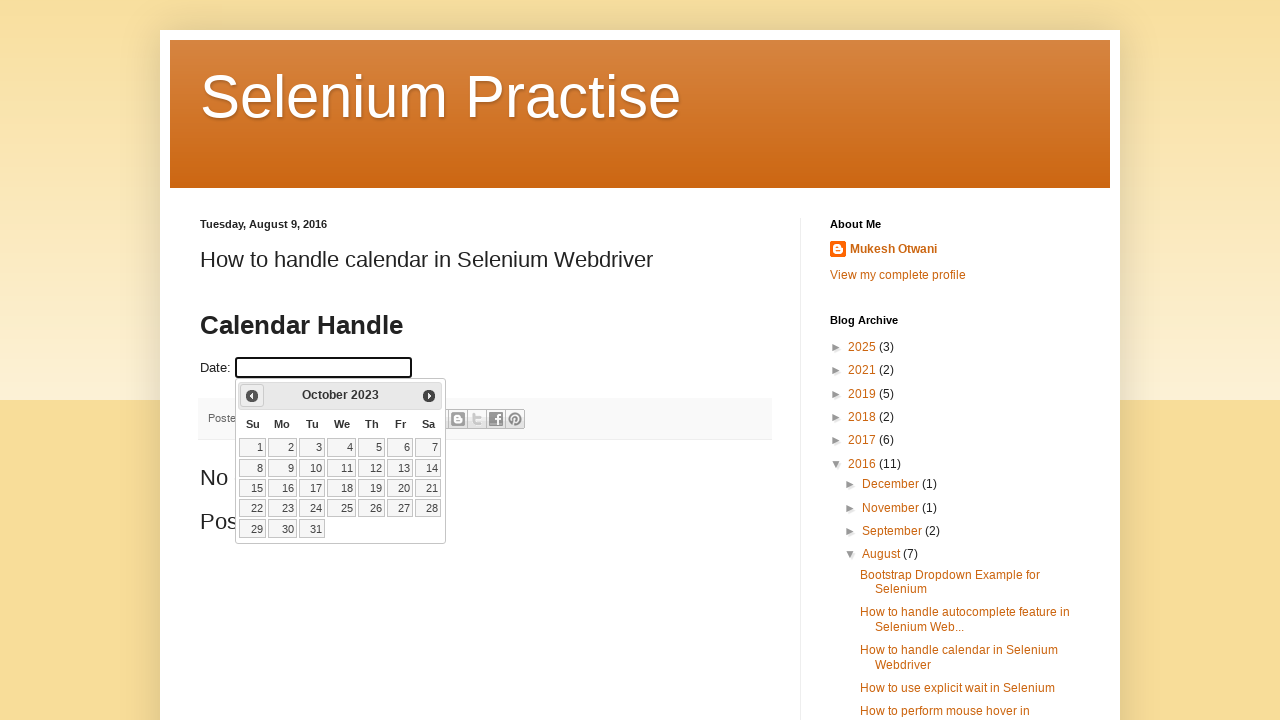

Waited for month selector to be visible
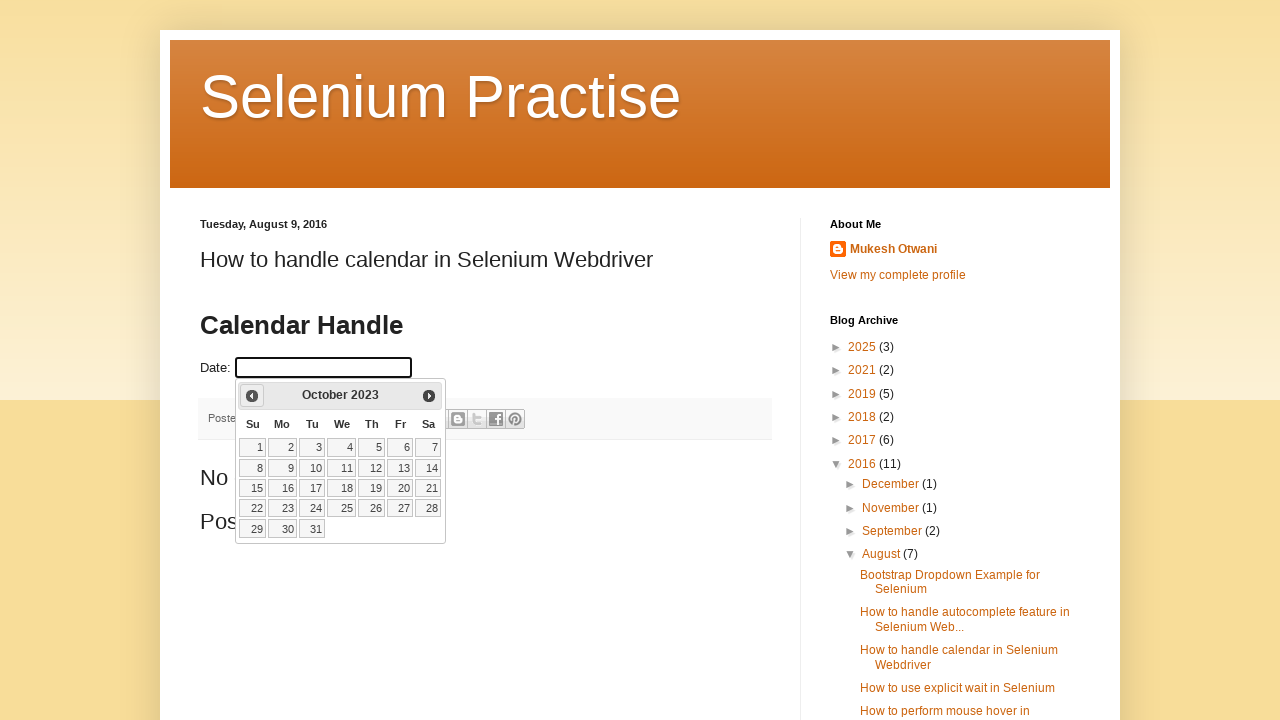

Updated calendar view to: October 2023
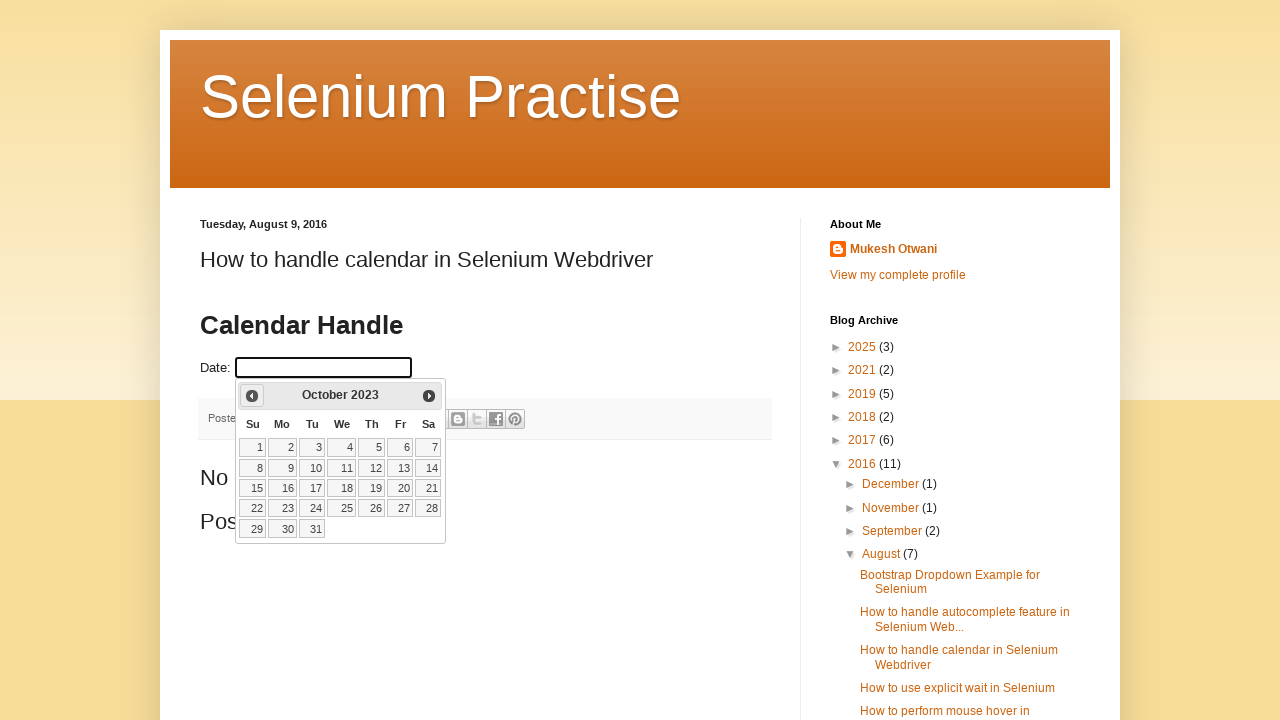

Clicked previous month button to navigate calendar at (252, 396) on .ui-icon-circle-triangle-w
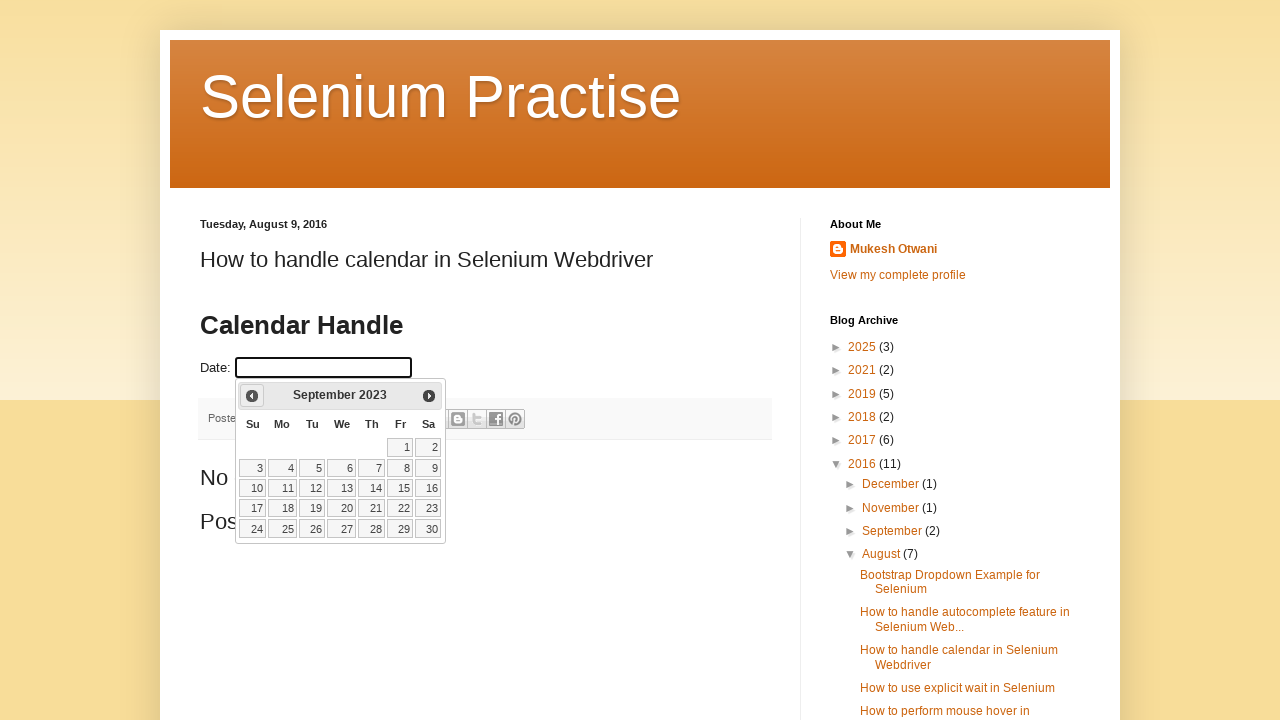

Waited for month selector to be visible
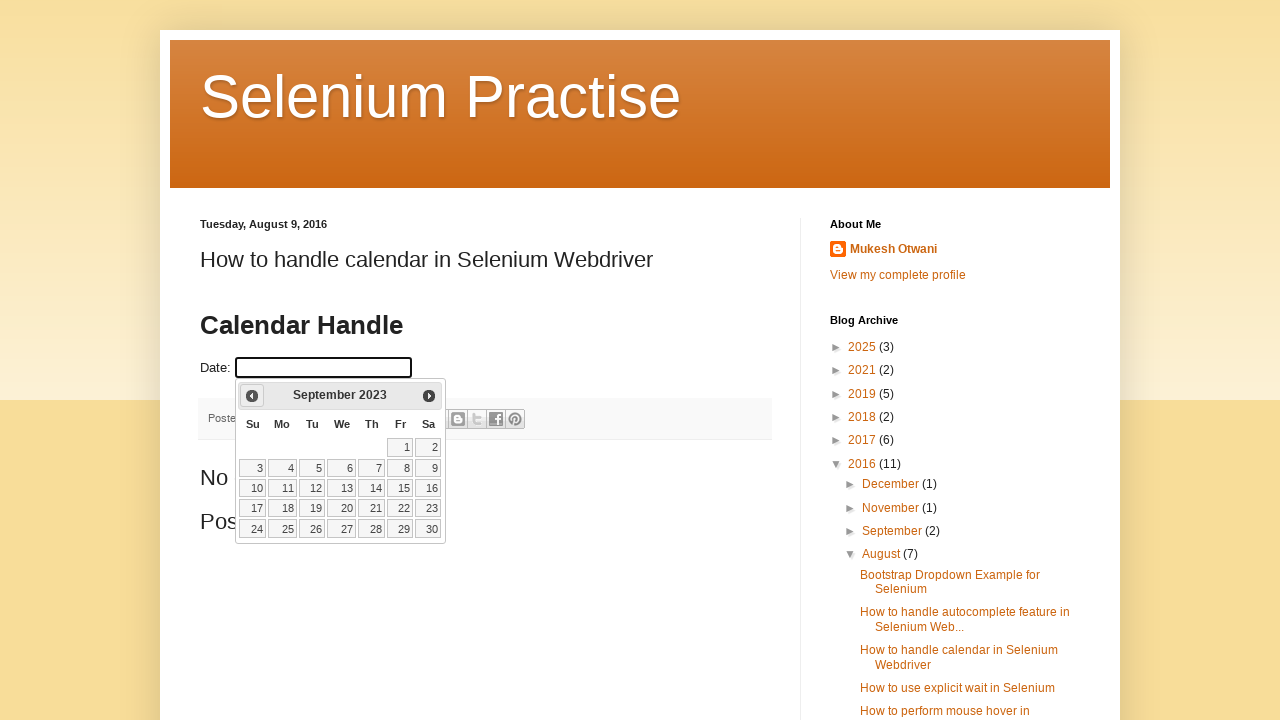

Updated calendar view to: September 2023
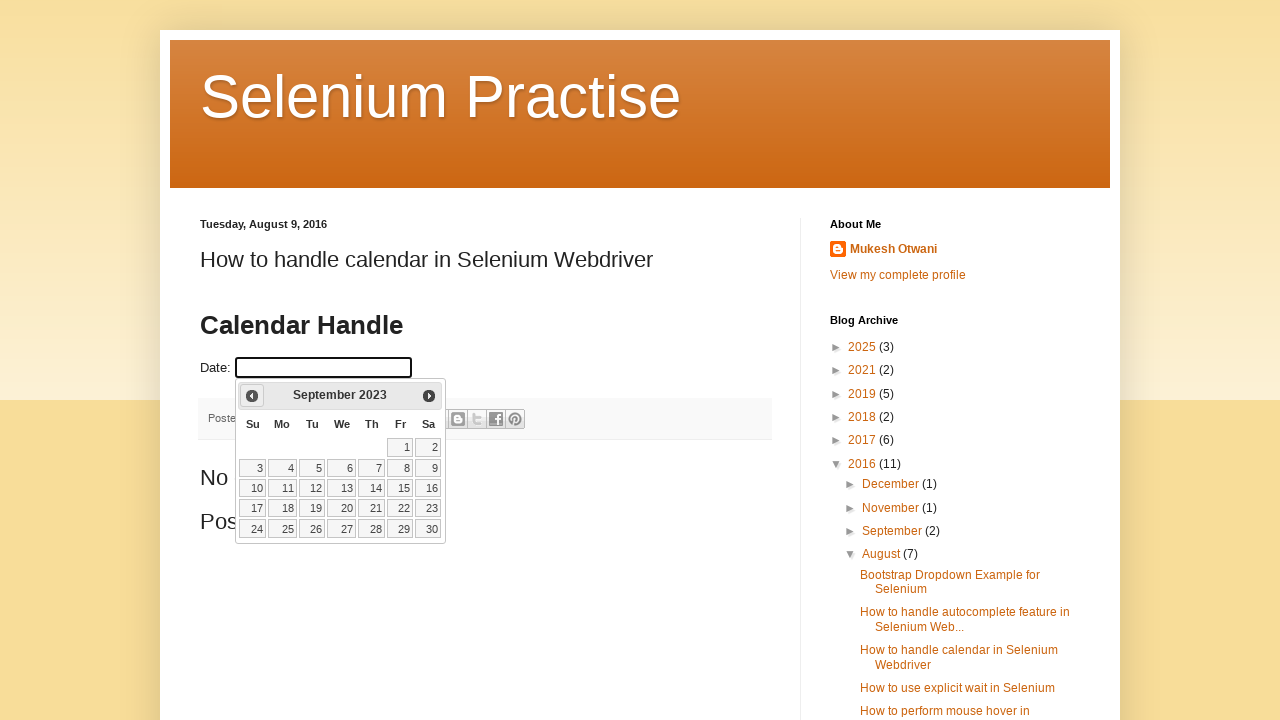

Clicked previous month button to navigate calendar at (252, 396) on .ui-icon-circle-triangle-w
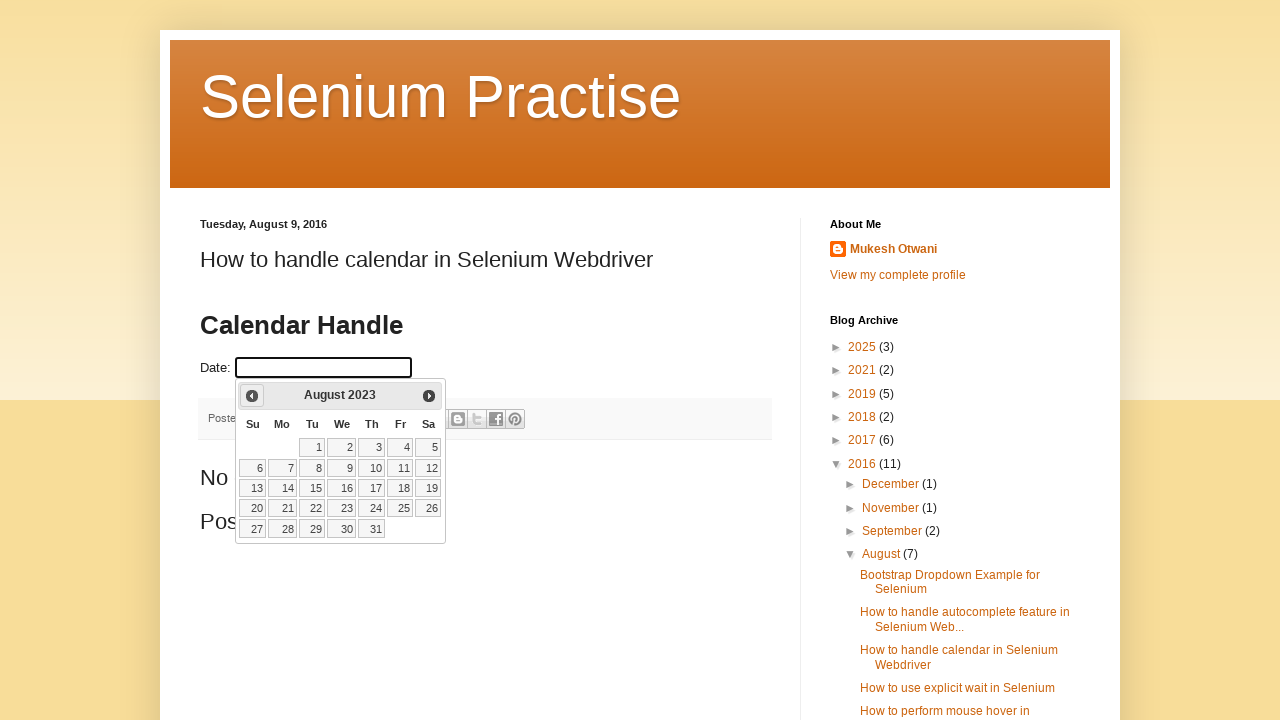

Waited for month selector to be visible
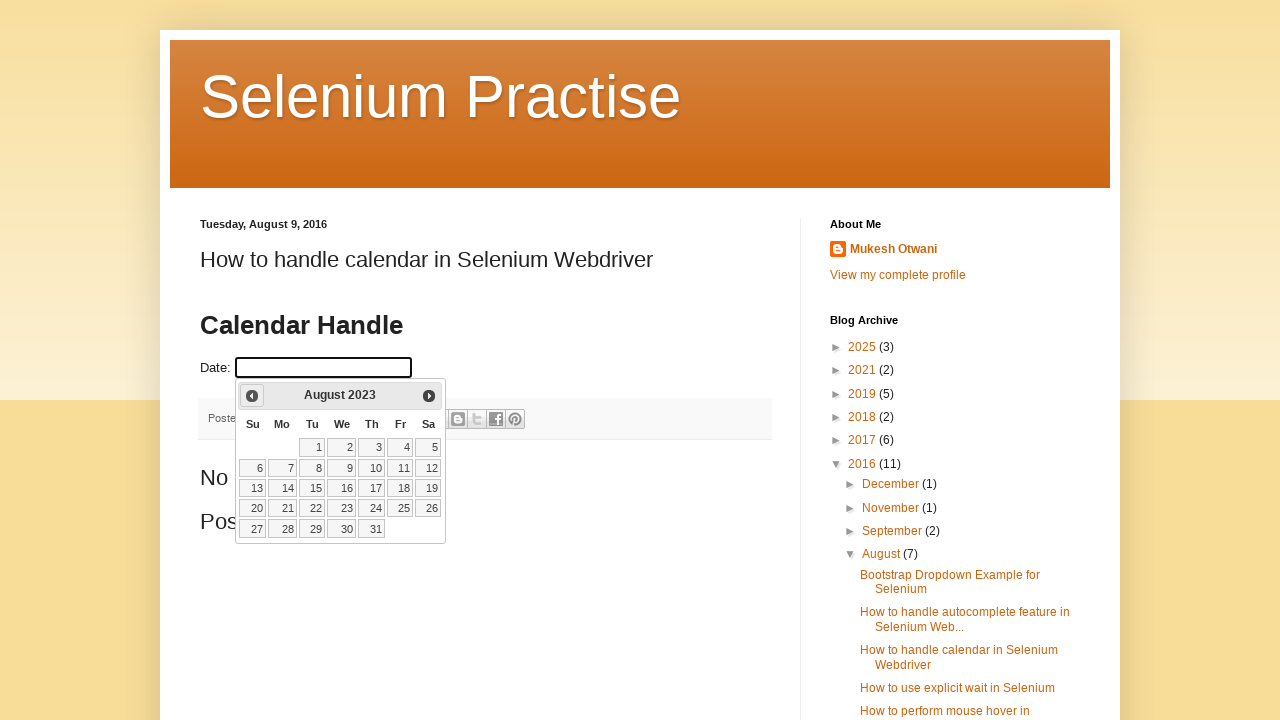

Updated calendar view to: August 2023
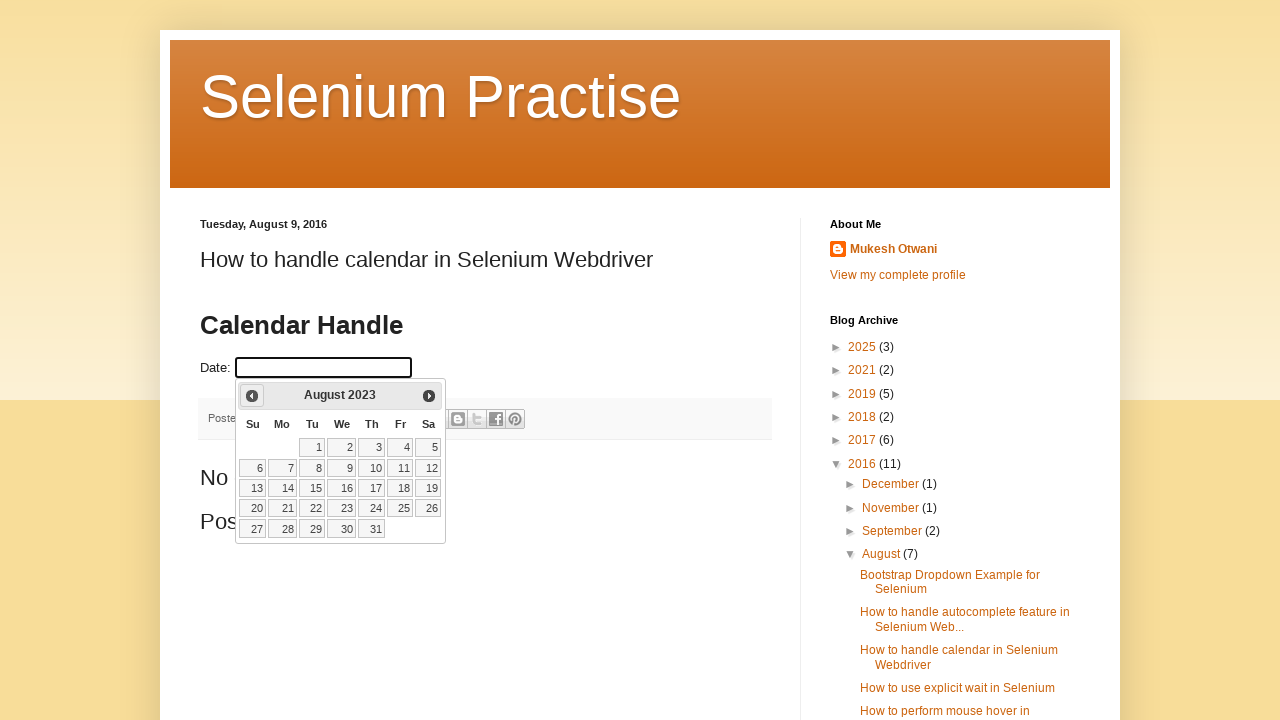

Clicked previous month button to navigate calendar at (252, 396) on .ui-icon-circle-triangle-w
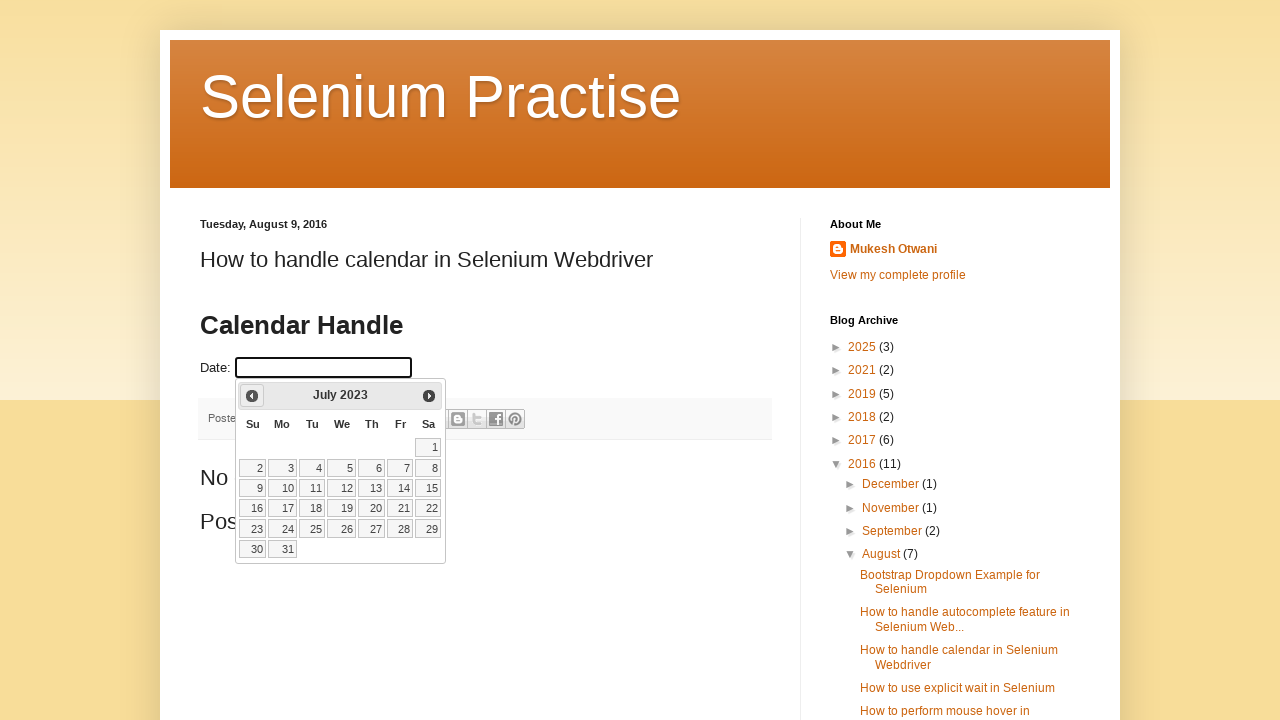

Waited for month selector to be visible
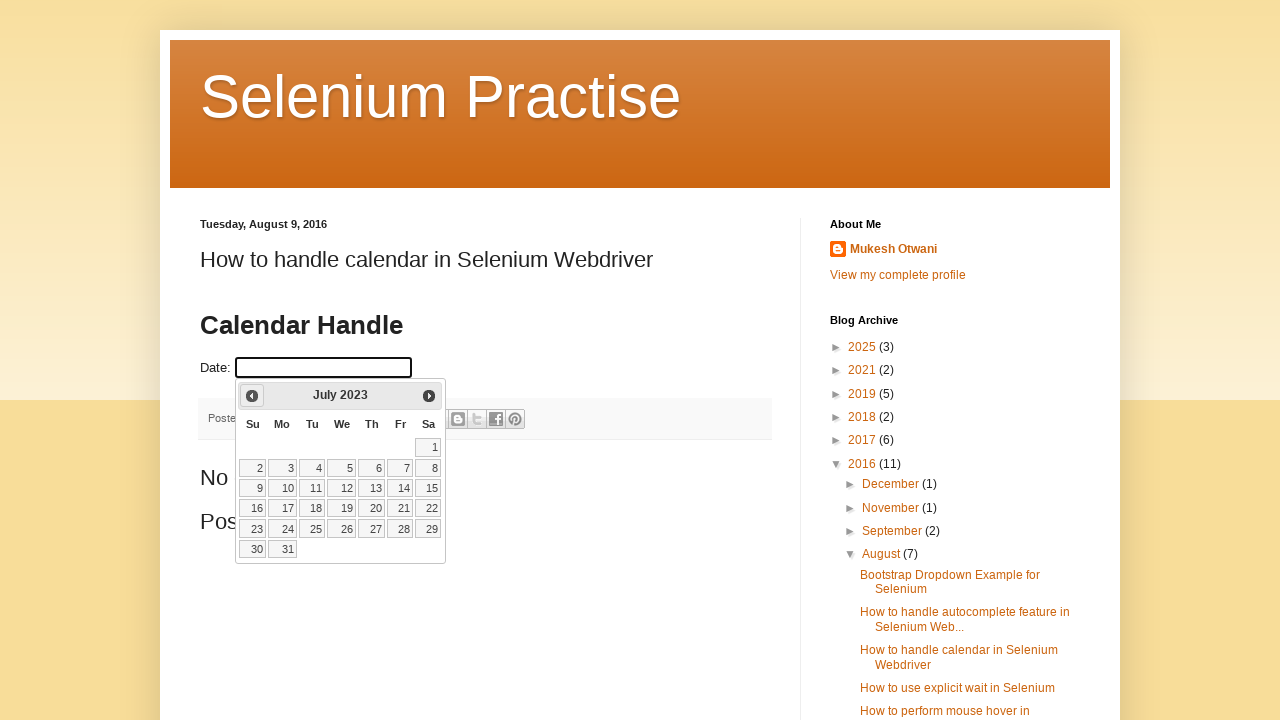

Updated calendar view to: July 2023
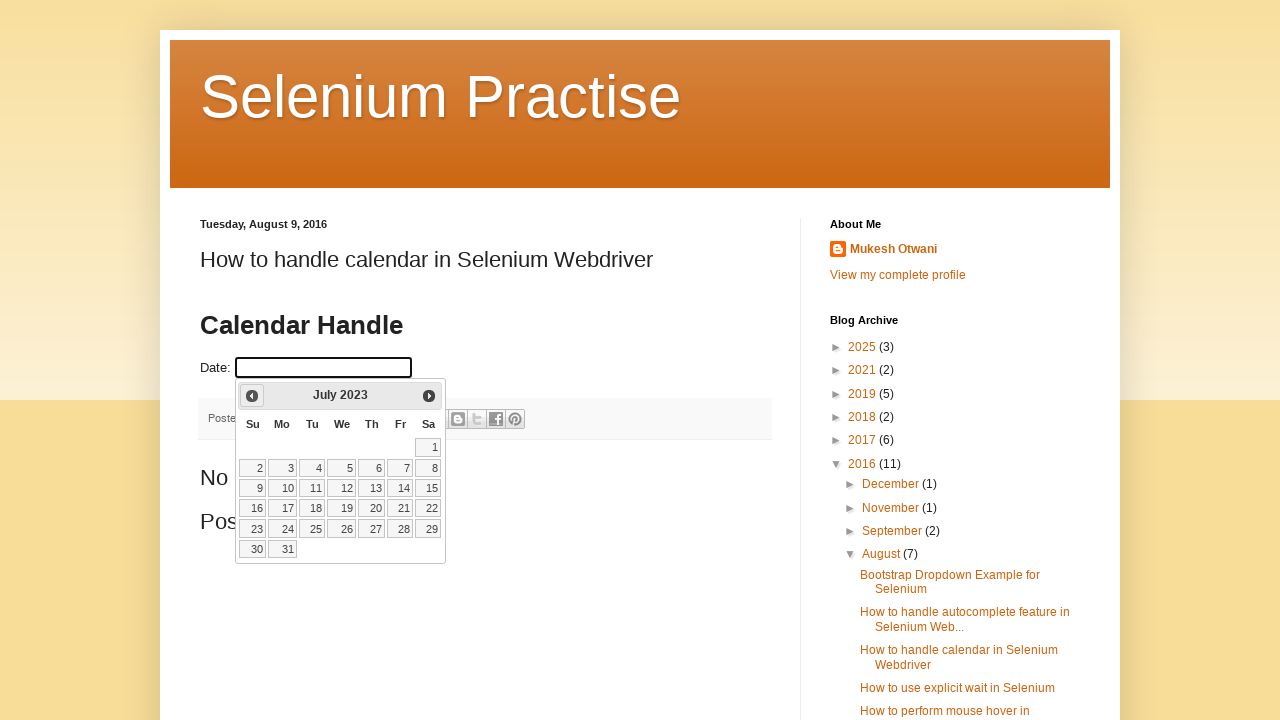

Clicked previous month button to navigate calendar at (252, 396) on .ui-icon-circle-triangle-w
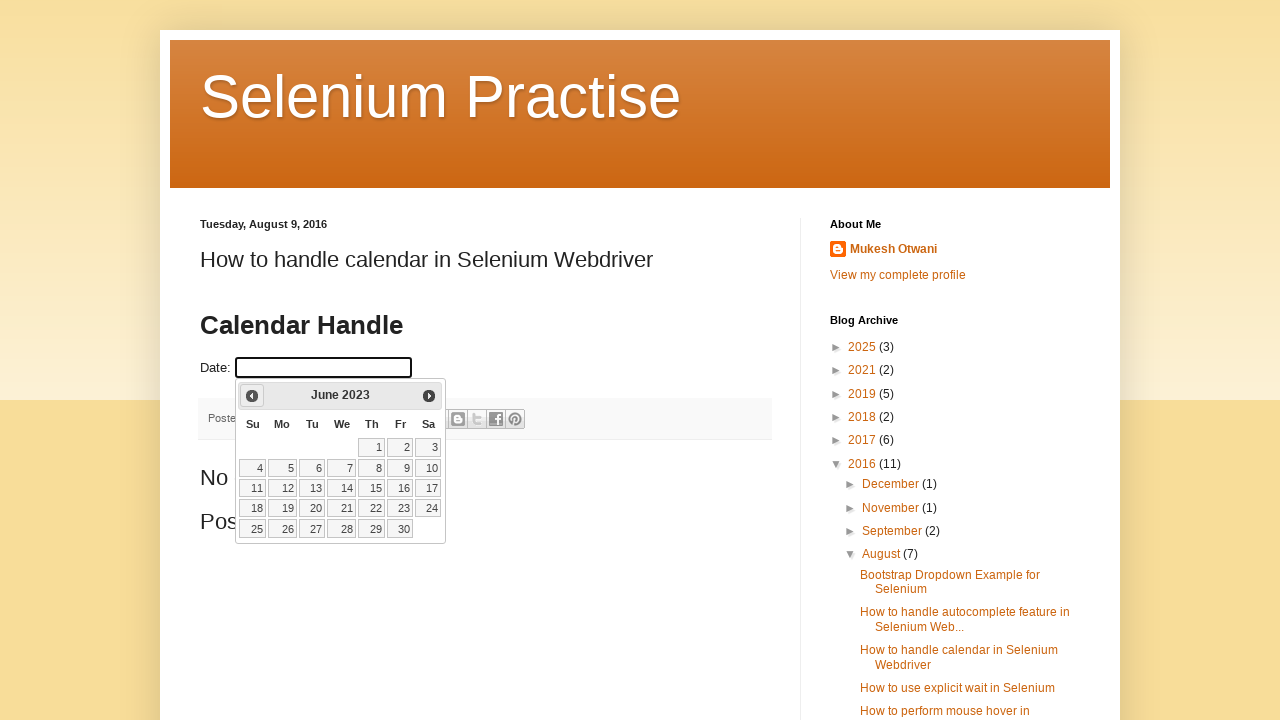

Waited for month selector to be visible
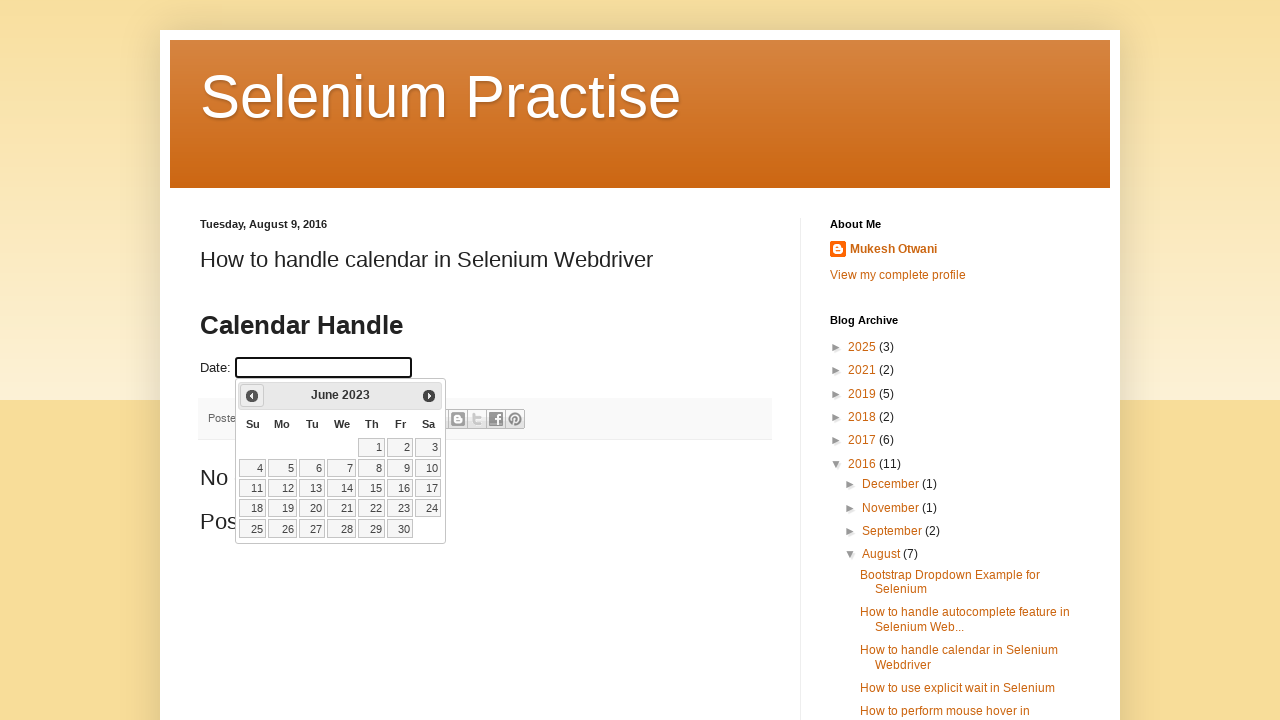

Updated calendar view to: June 2023
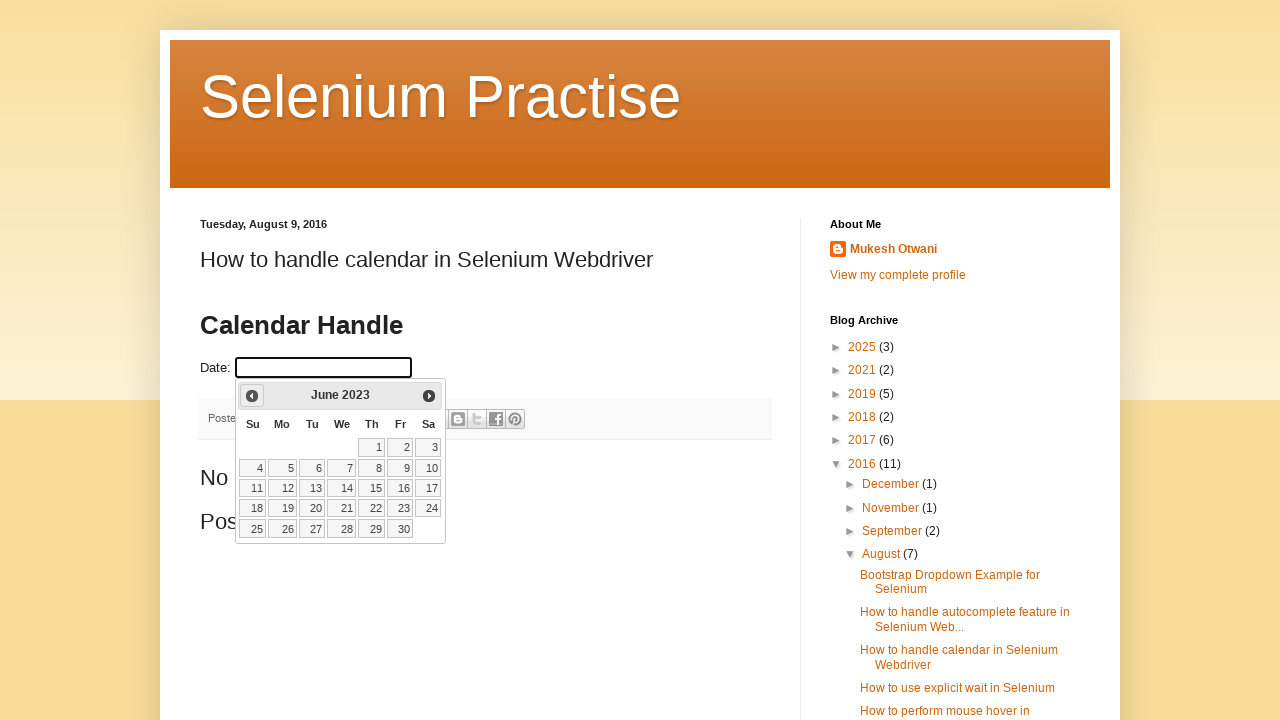

Clicked previous month button to navigate calendar at (252, 396) on .ui-icon-circle-triangle-w
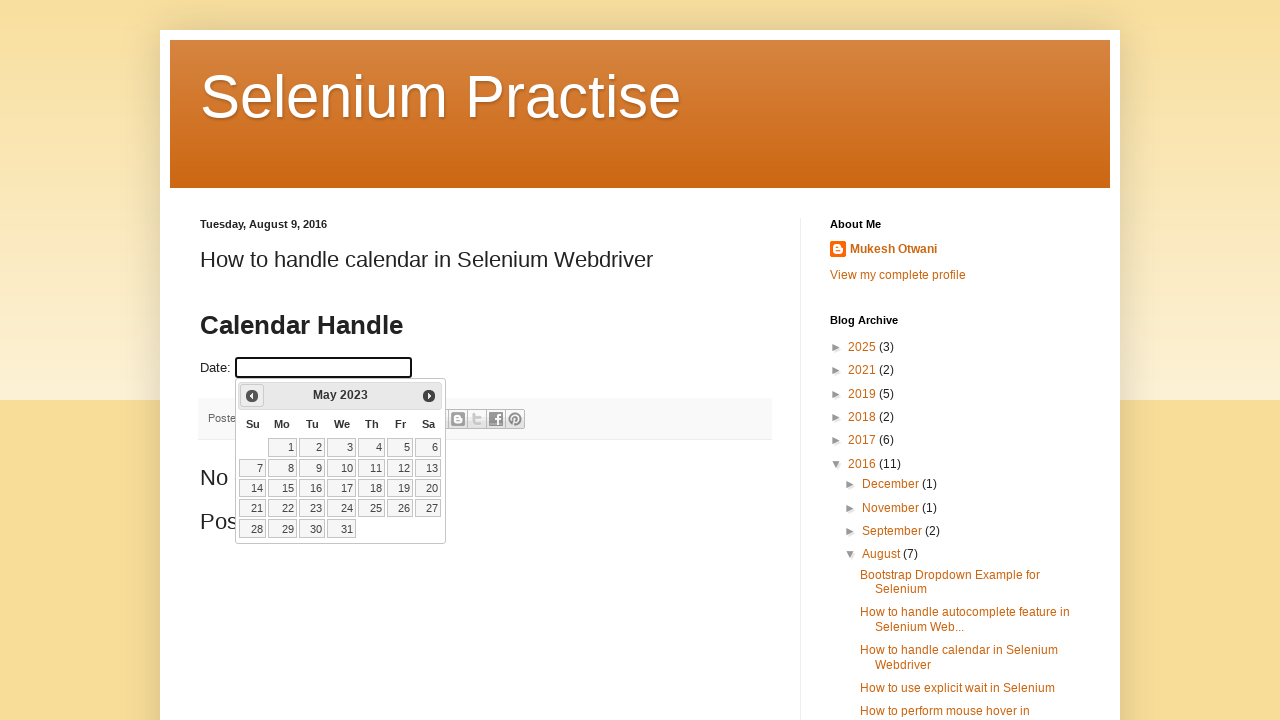

Waited for month selector to be visible
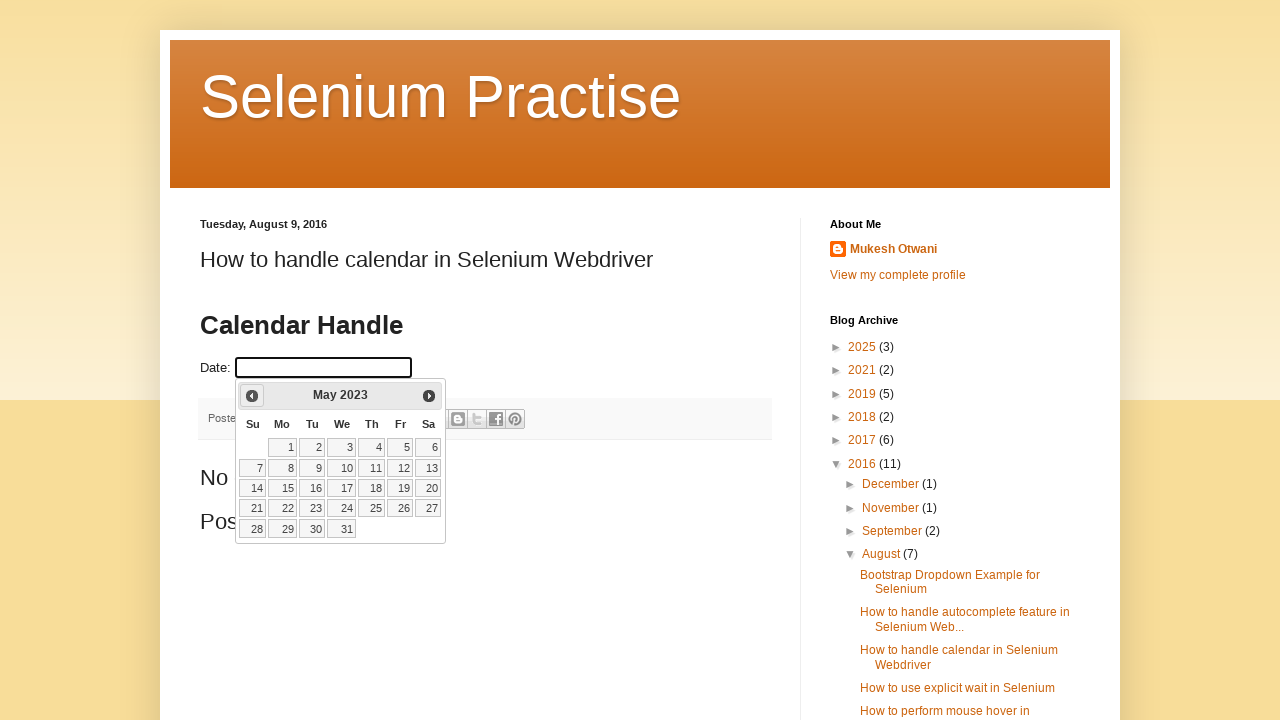

Updated calendar view to: May 2023
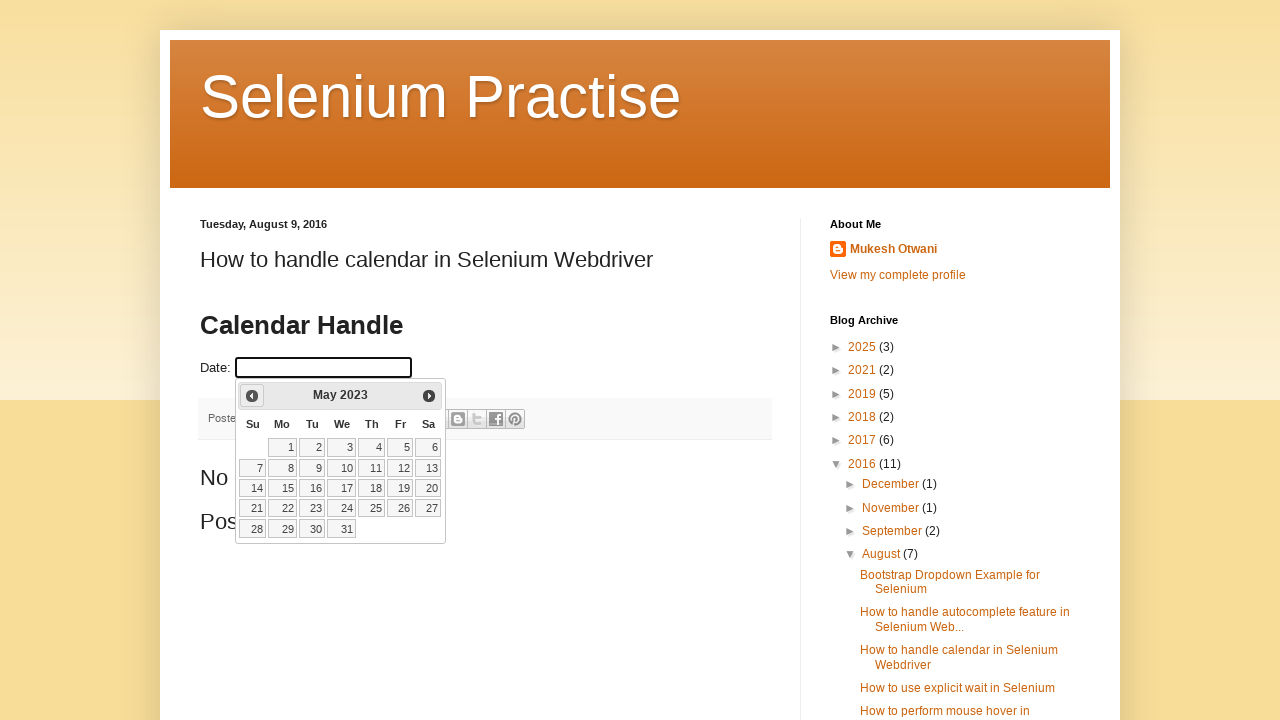

Clicked previous month button to navigate calendar at (252, 396) on .ui-icon-circle-triangle-w
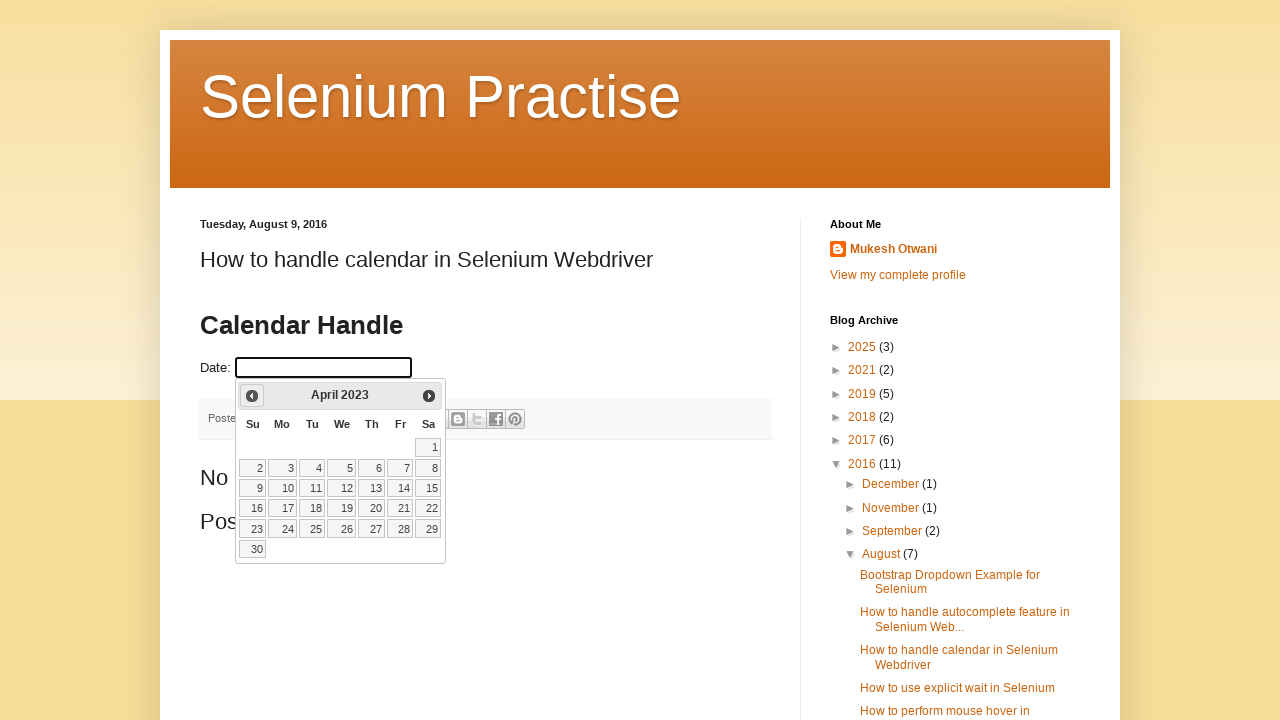

Waited for month selector to be visible
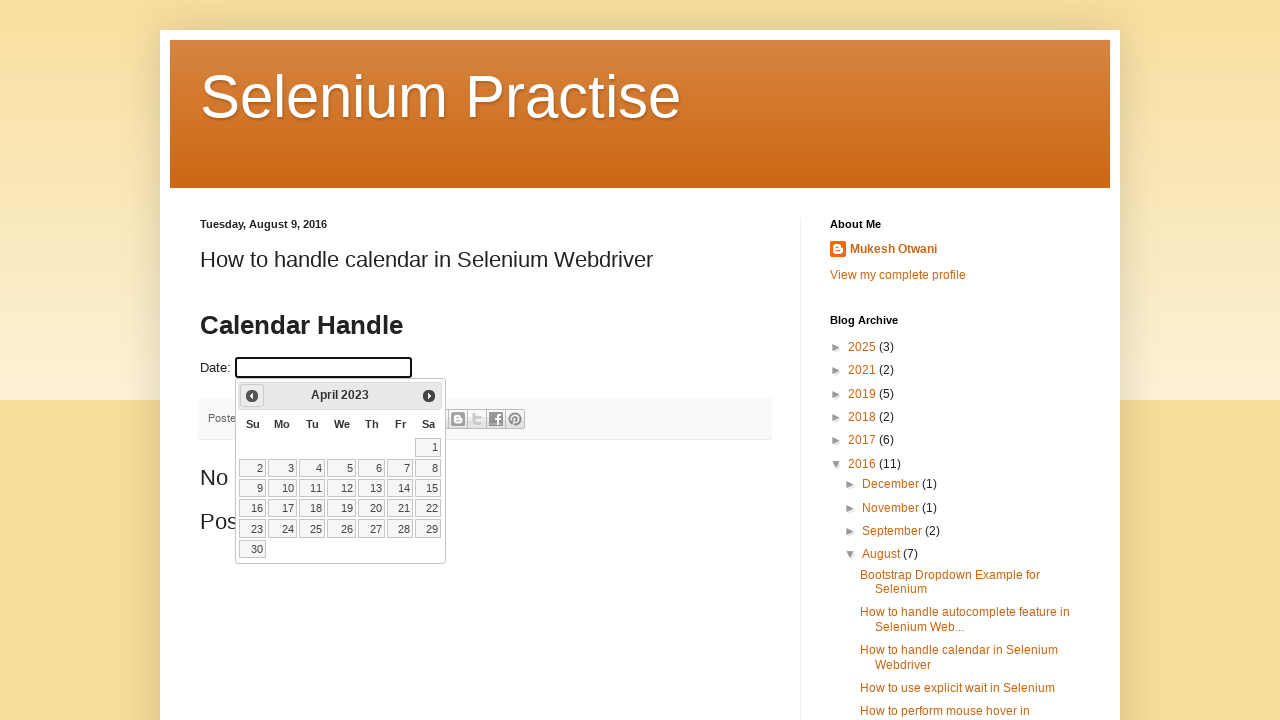

Updated calendar view to: April 2023
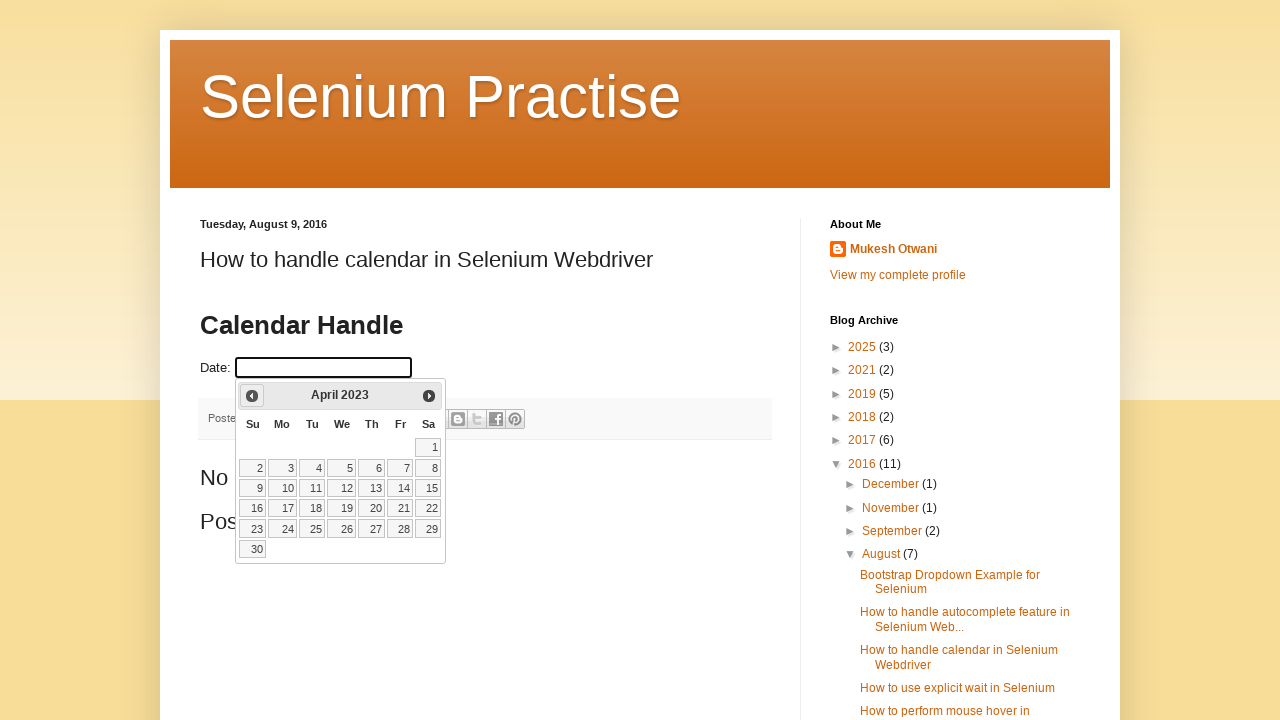

Clicked previous month button to navigate calendar at (252, 396) on .ui-icon-circle-triangle-w
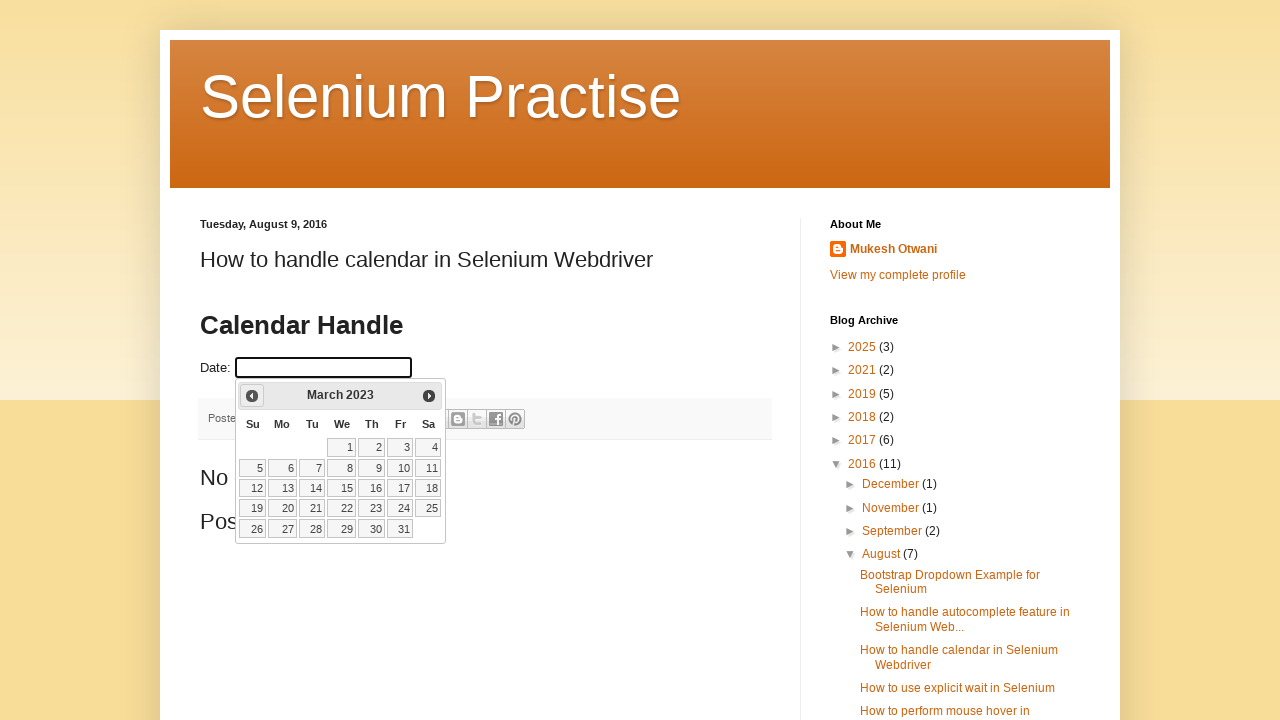

Waited for month selector to be visible
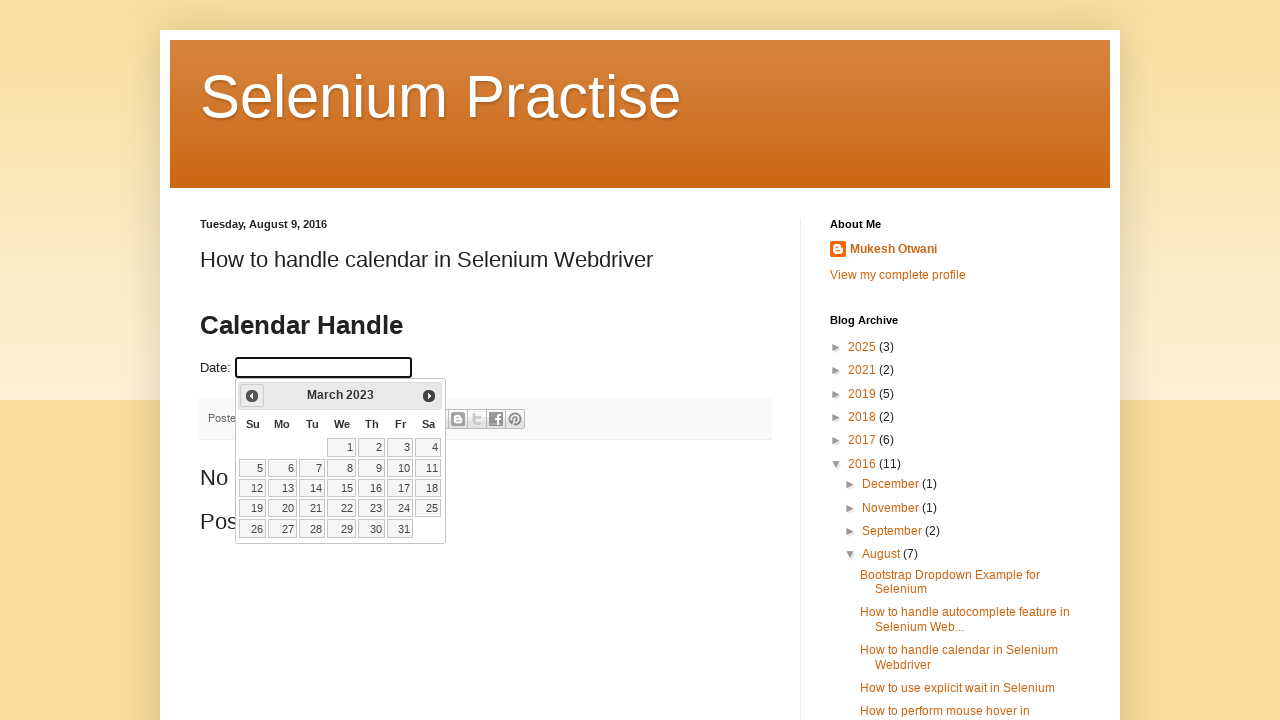

Updated calendar view to: March 2023
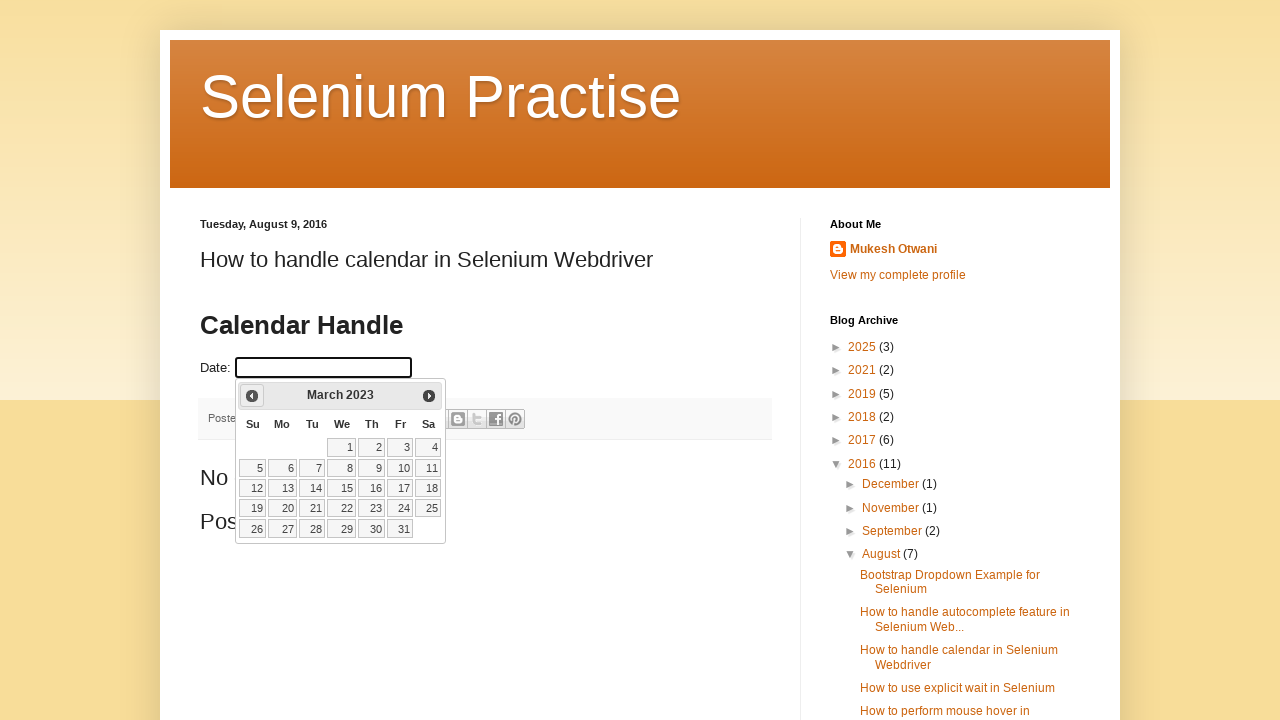

Clicked previous month button to navigate calendar at (252, 396) on .ui-icon-circle-triangle-w
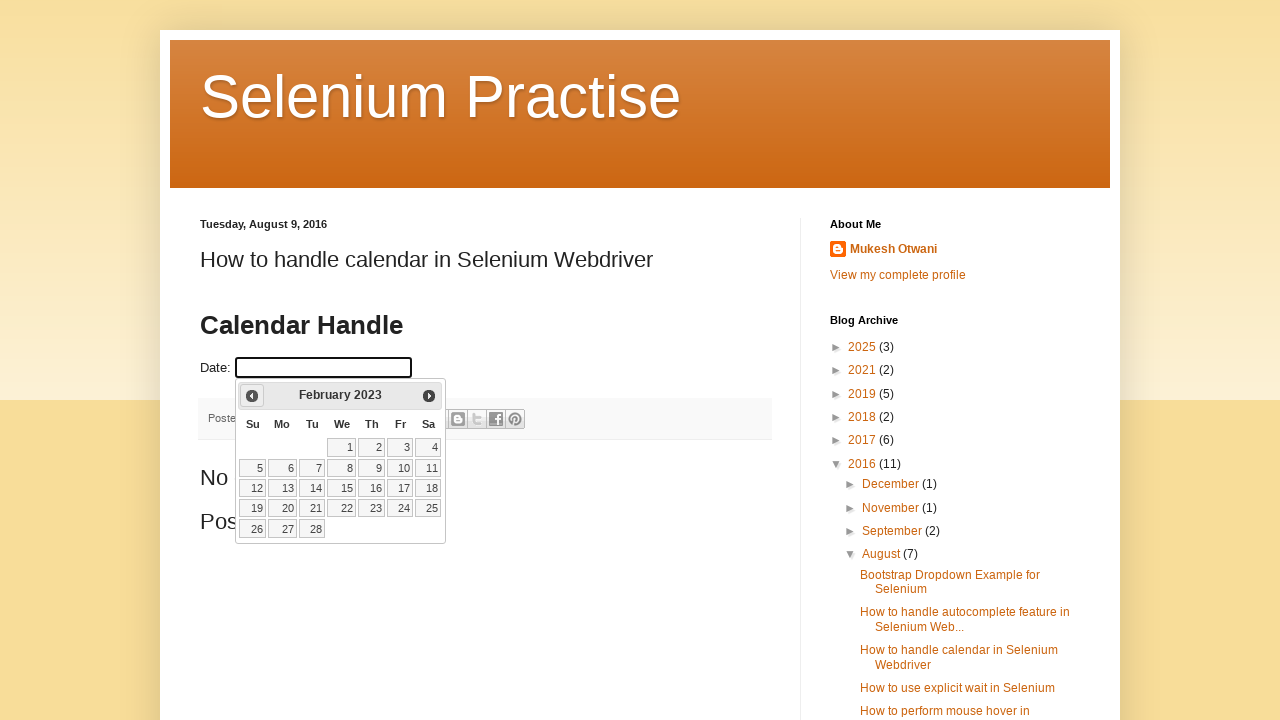

Waited for month selector to be visible
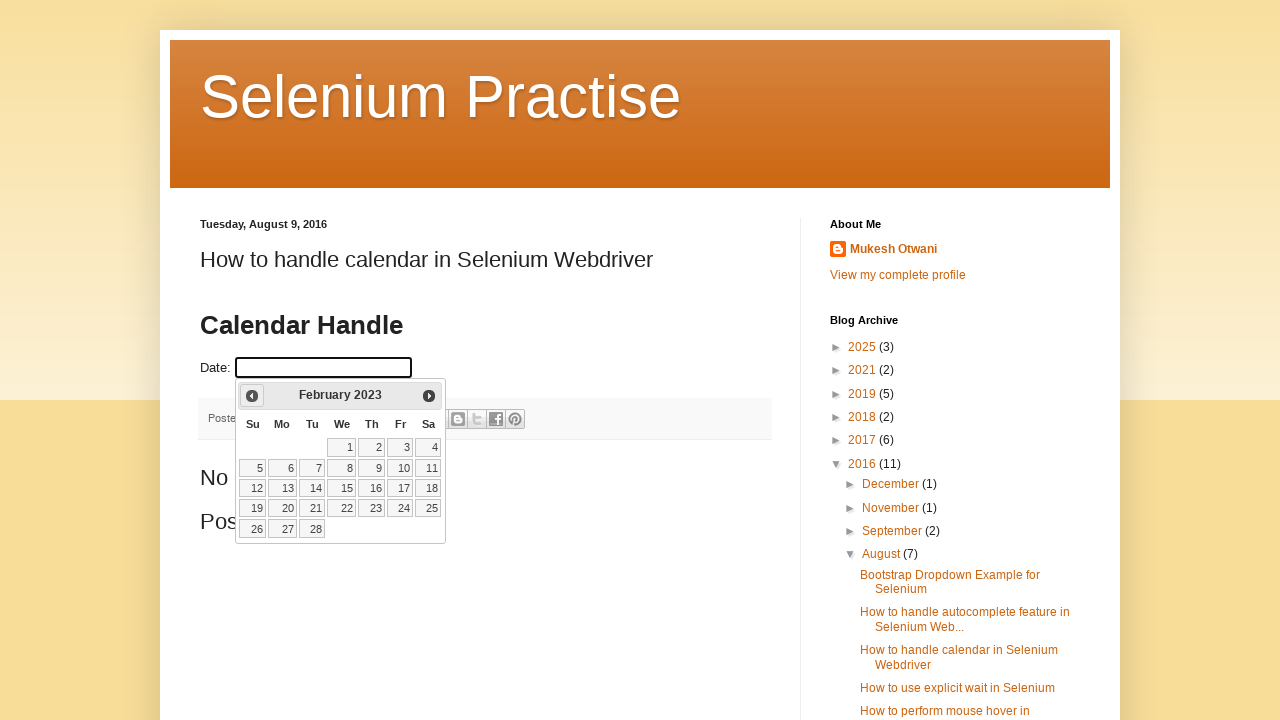

Updated calendar view to: February 2023
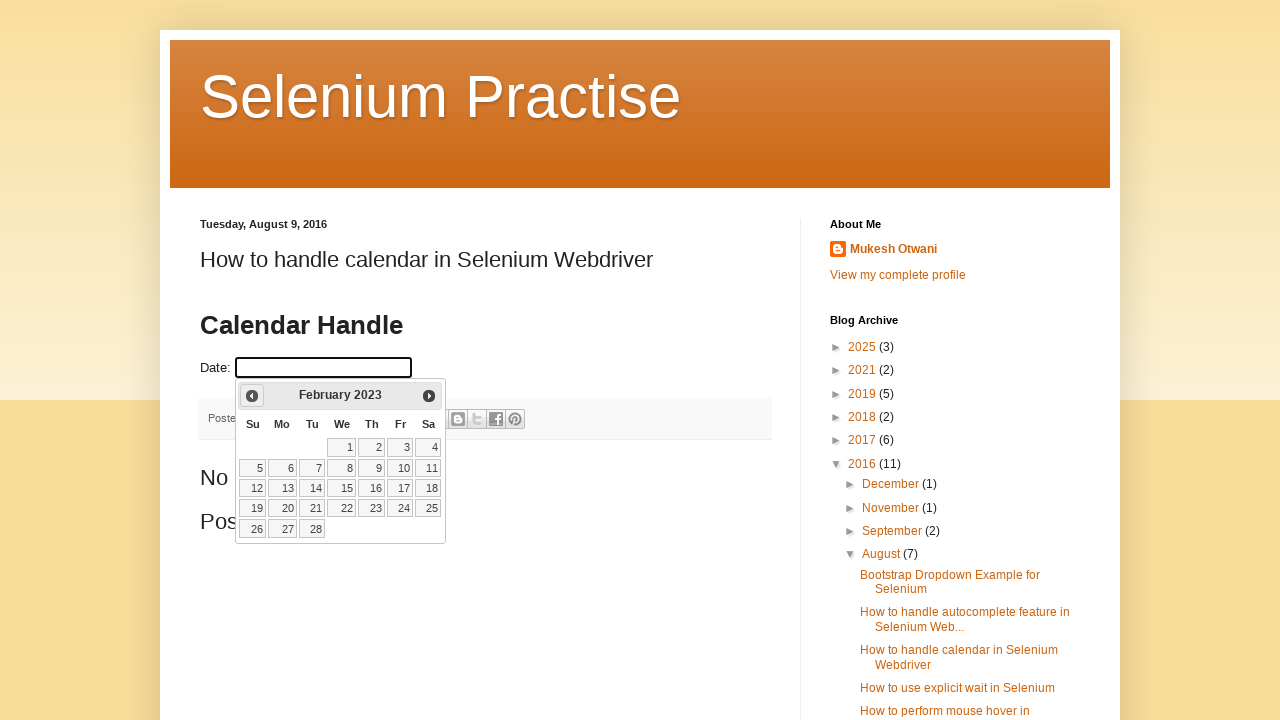

Clicked previous month button to navigate calendar at (252, 396) on .ui-icon-circle-triangle-w
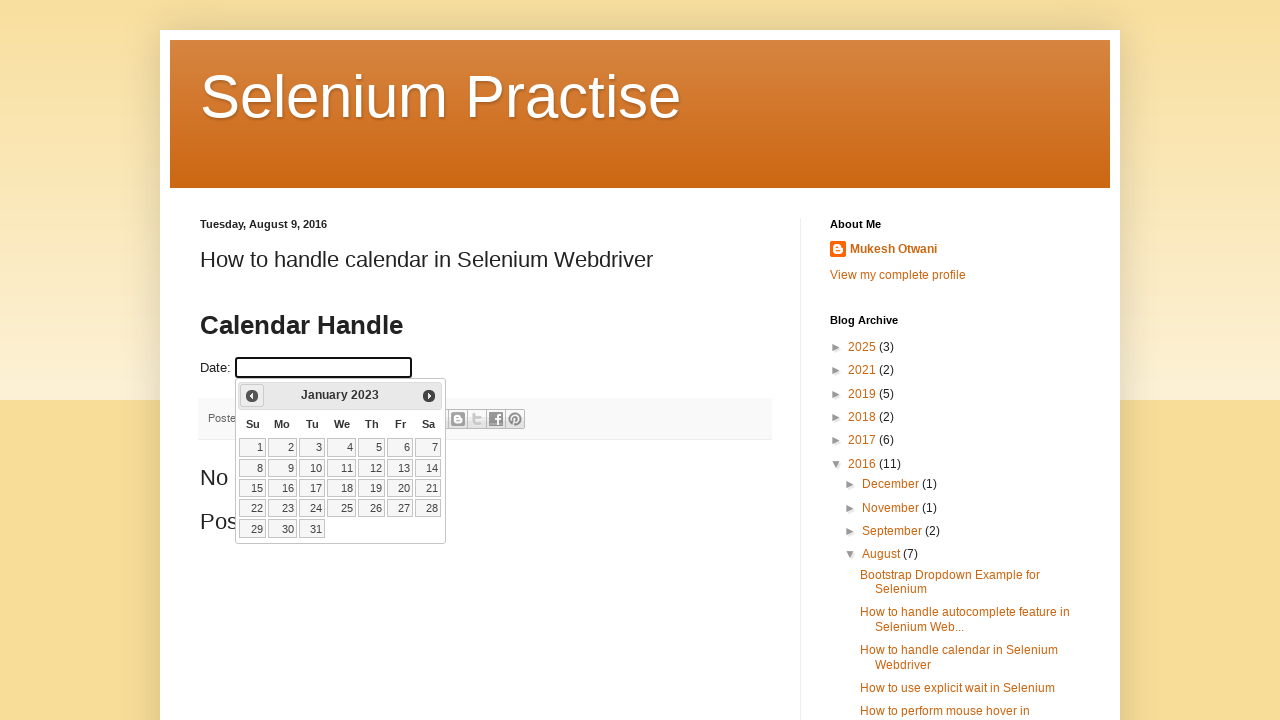

Waited for month selector to be visible
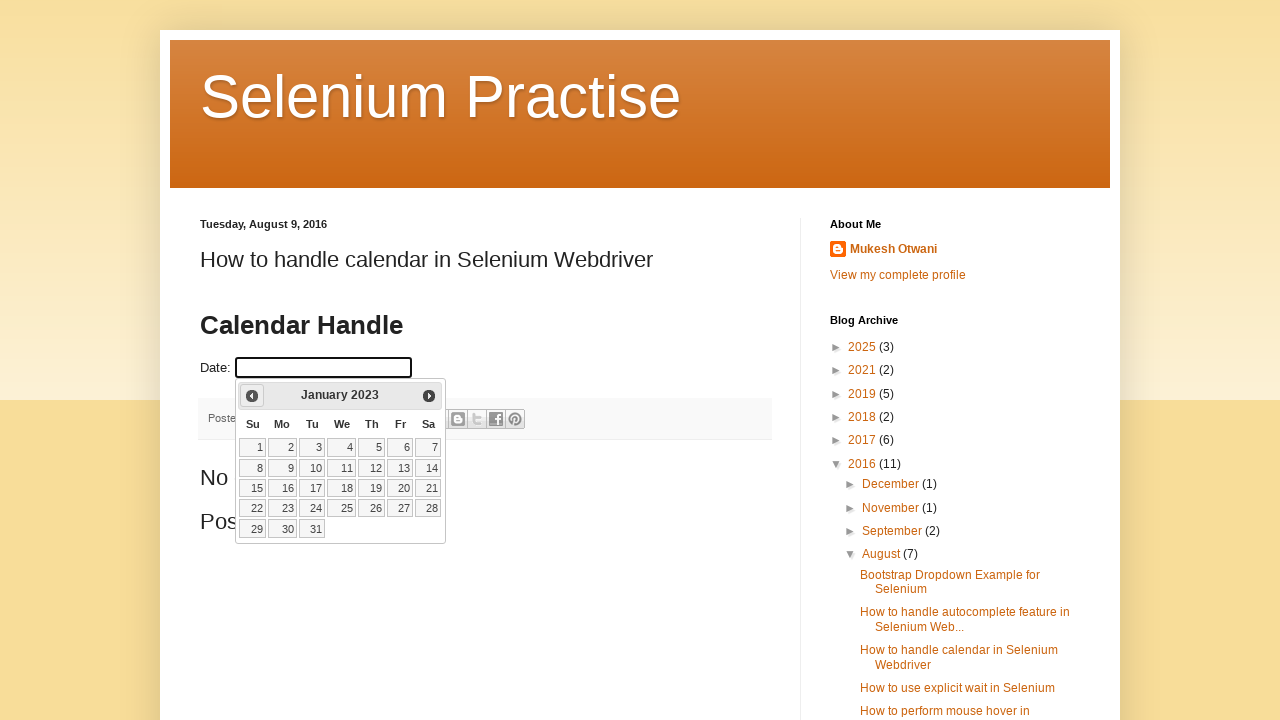

Updated calendar view to: January 2023
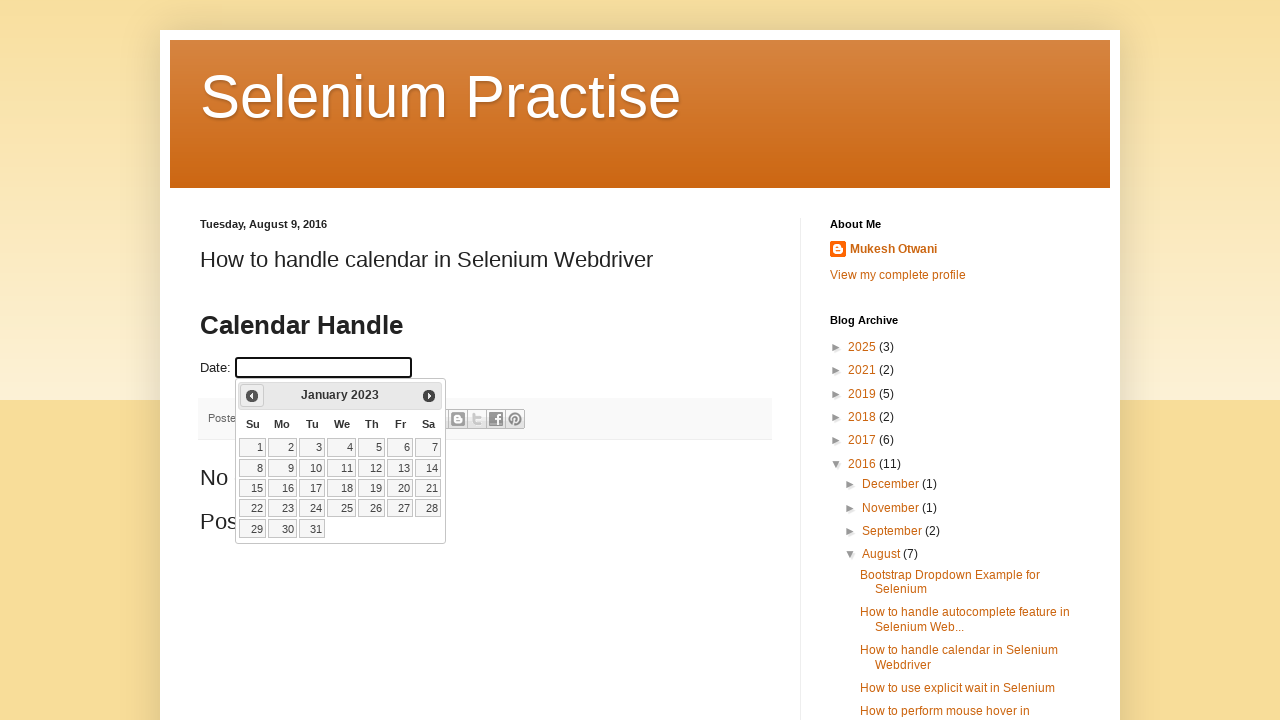

Clicked previous month button to navigate calendar at (252, 396) on .ui-icon-circle-triangle-w
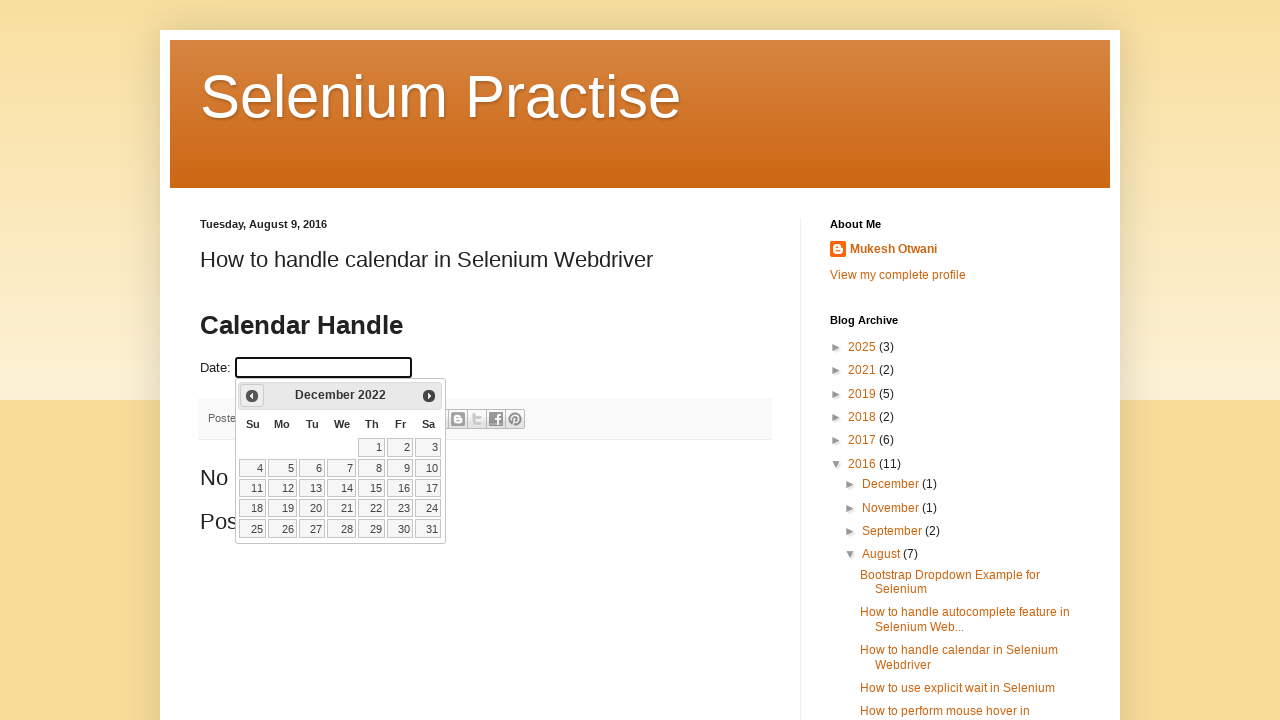

Waited for month selector to be visible
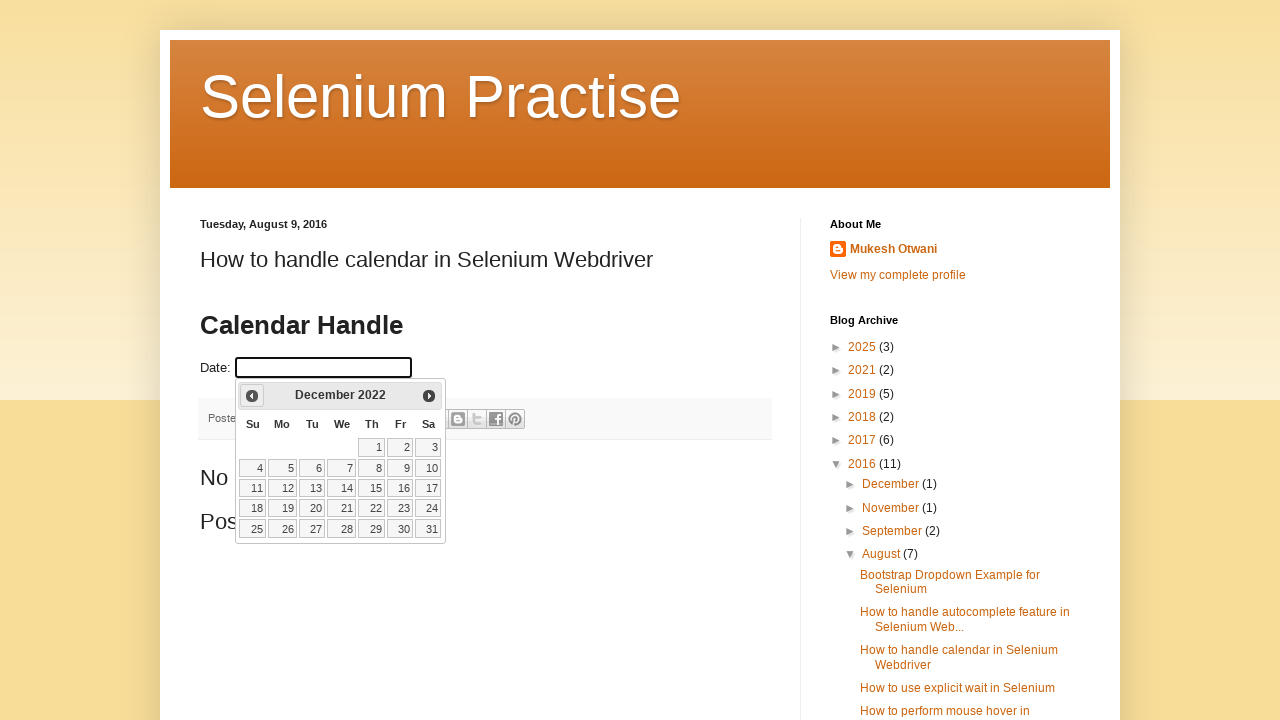

Updated calendar view to: December 2022
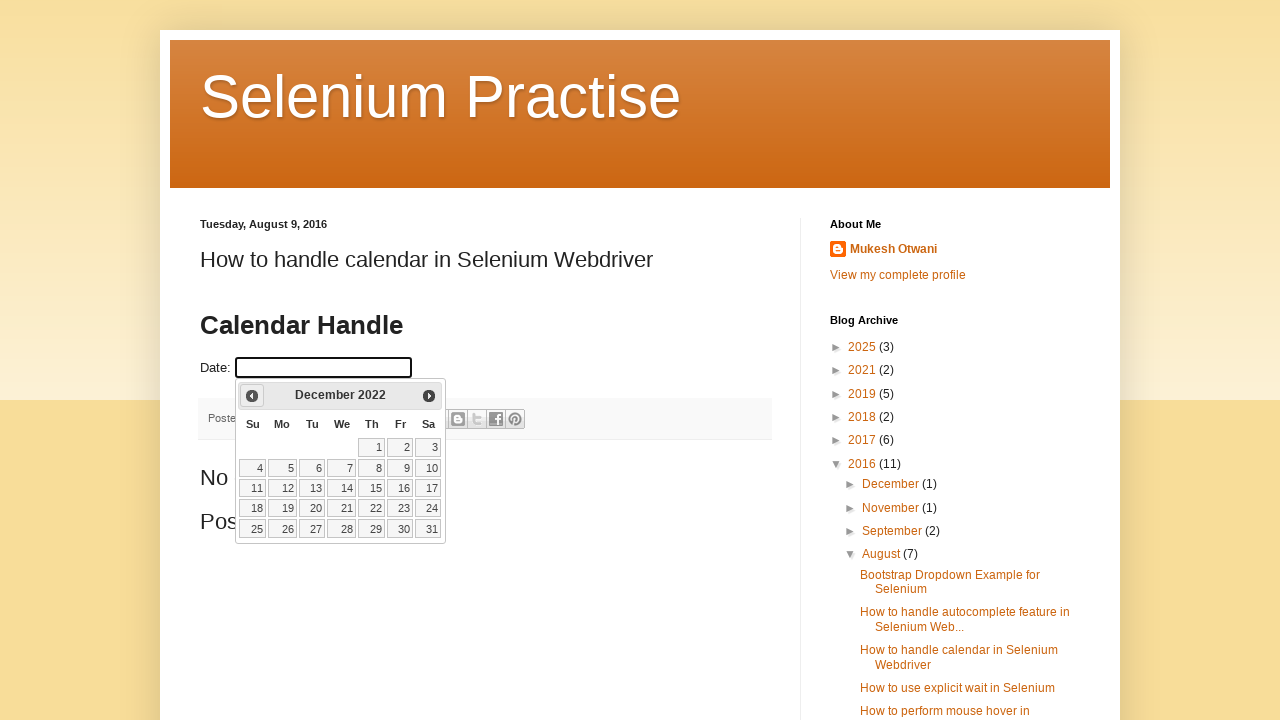

Clicked previous month button to navigate calendar at (252, 396) on .ui-icon-circle-triangle-w
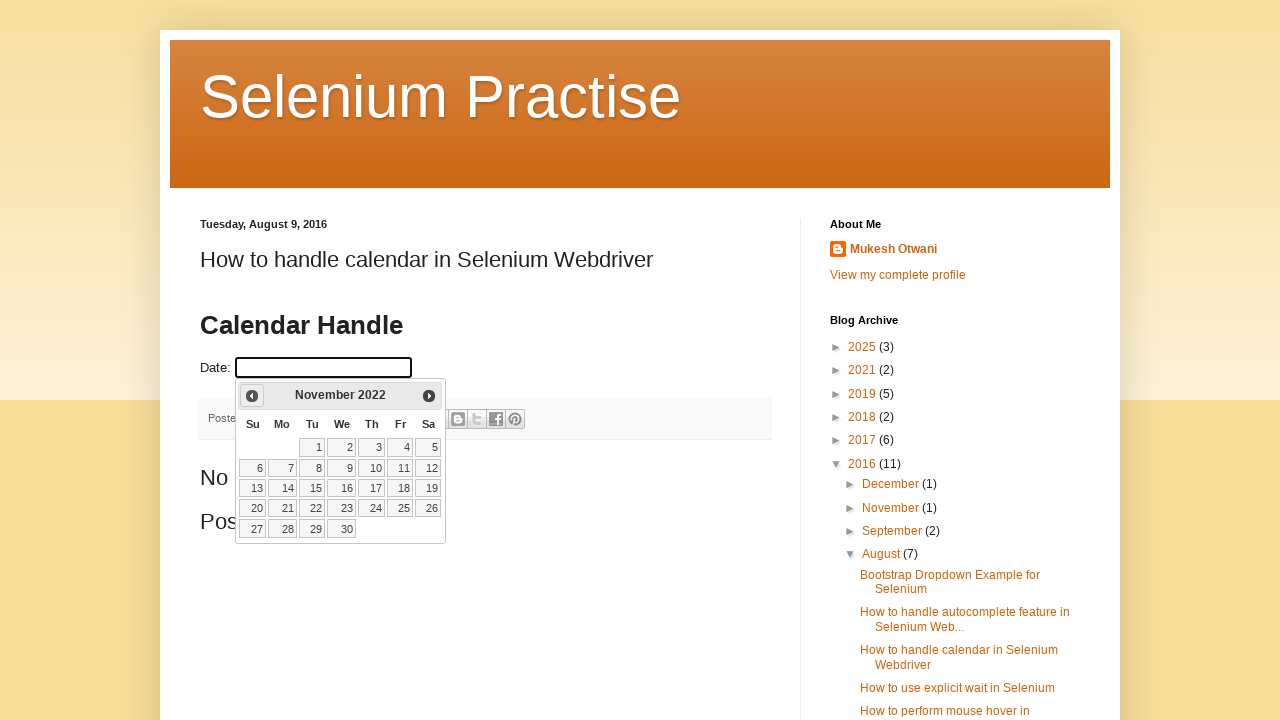

Waited for month selector to be visible
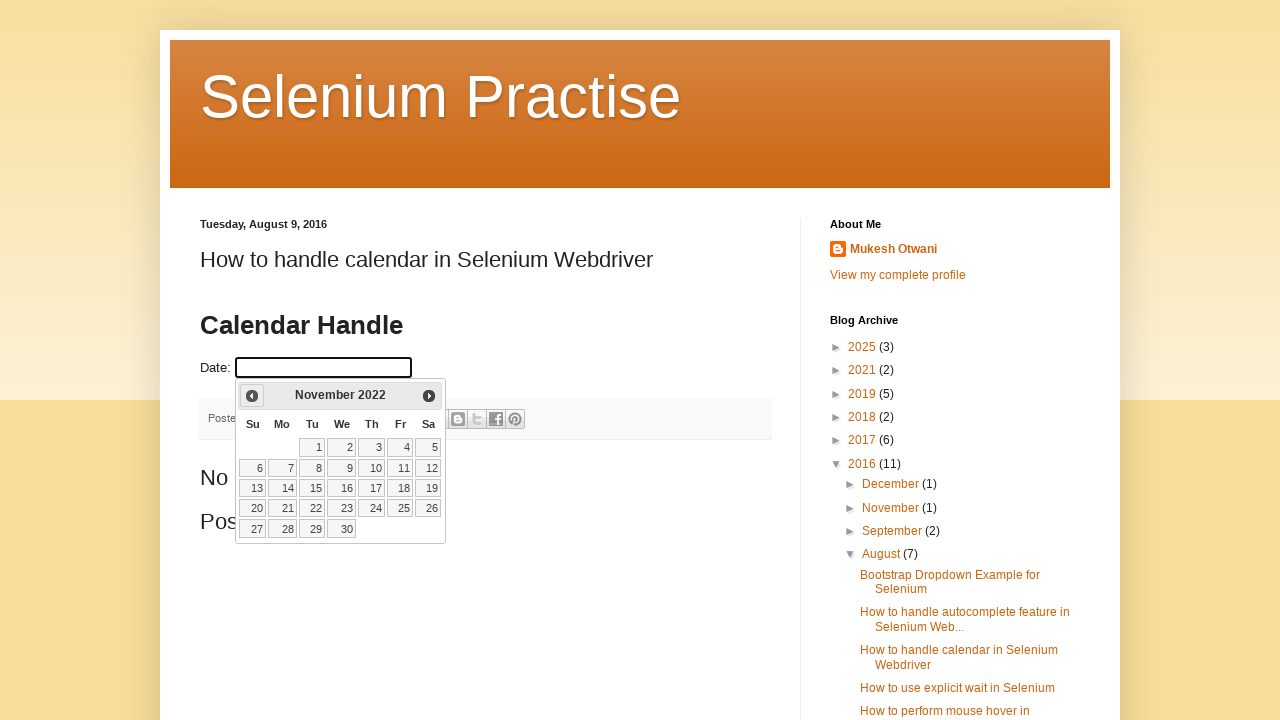

Updated calendar view to: November 2022
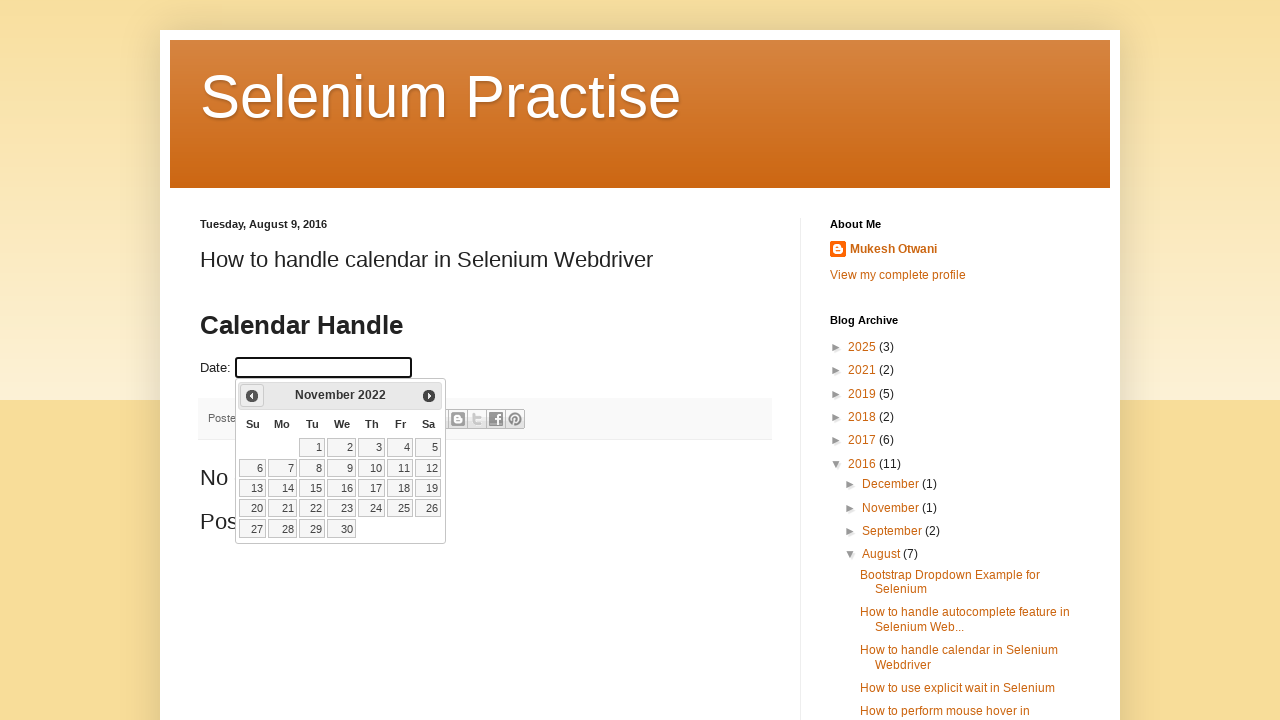

Clicked previous month button to navigate calendar at (252, 396) on .ui-icon-circle-triangle-w
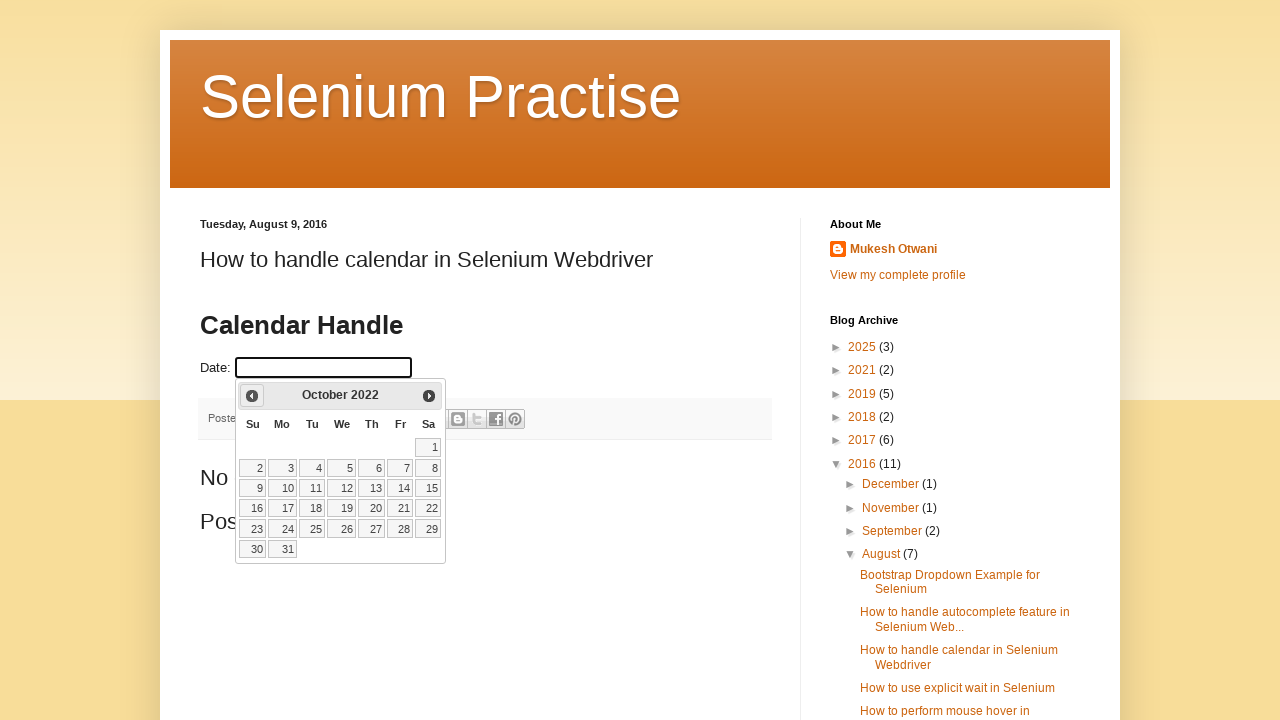

Waited for month selector to be visible
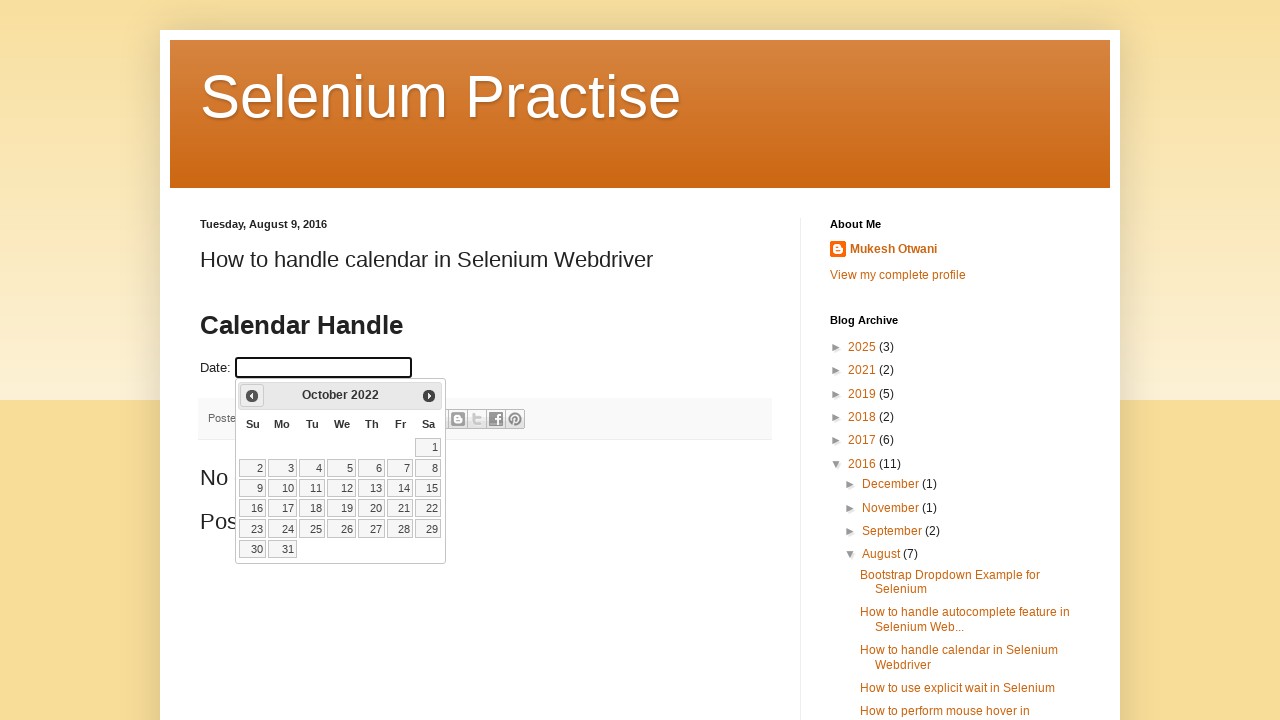

Updated calendar view to: October 2022
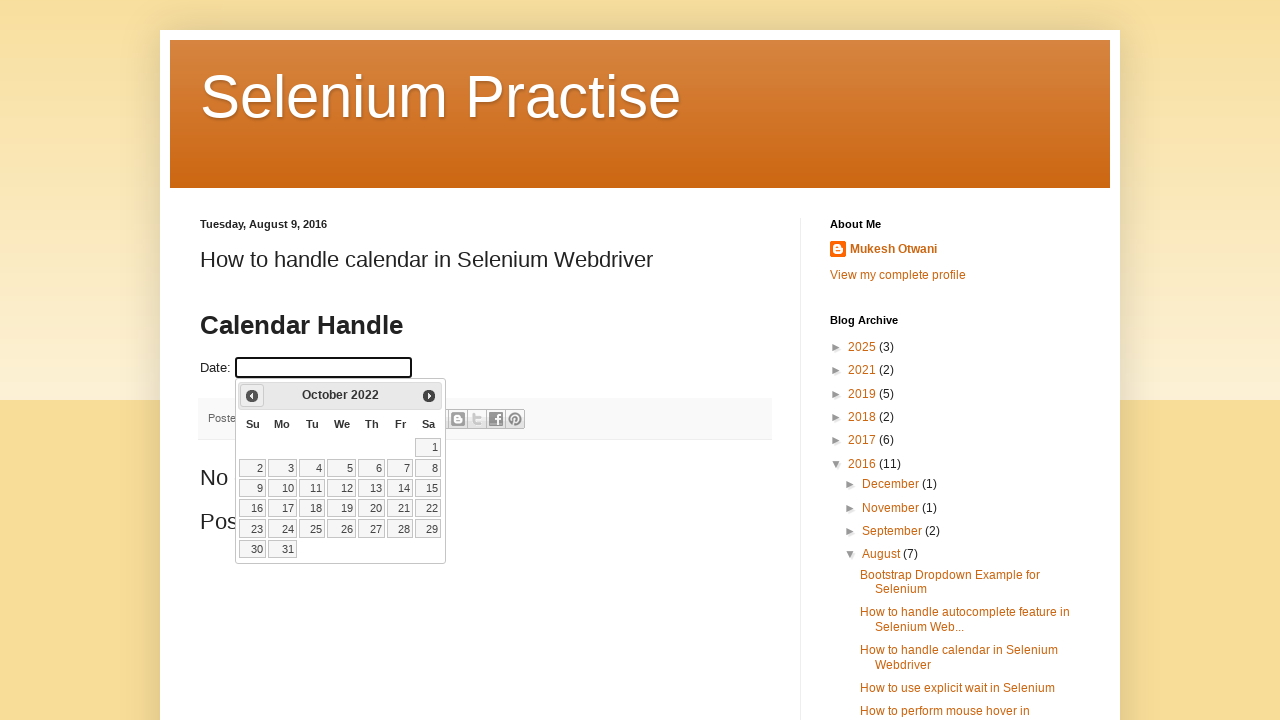

Clicked previous month button to navigate calendar at (252, 396) on .ui-icon-circle-triangle-w
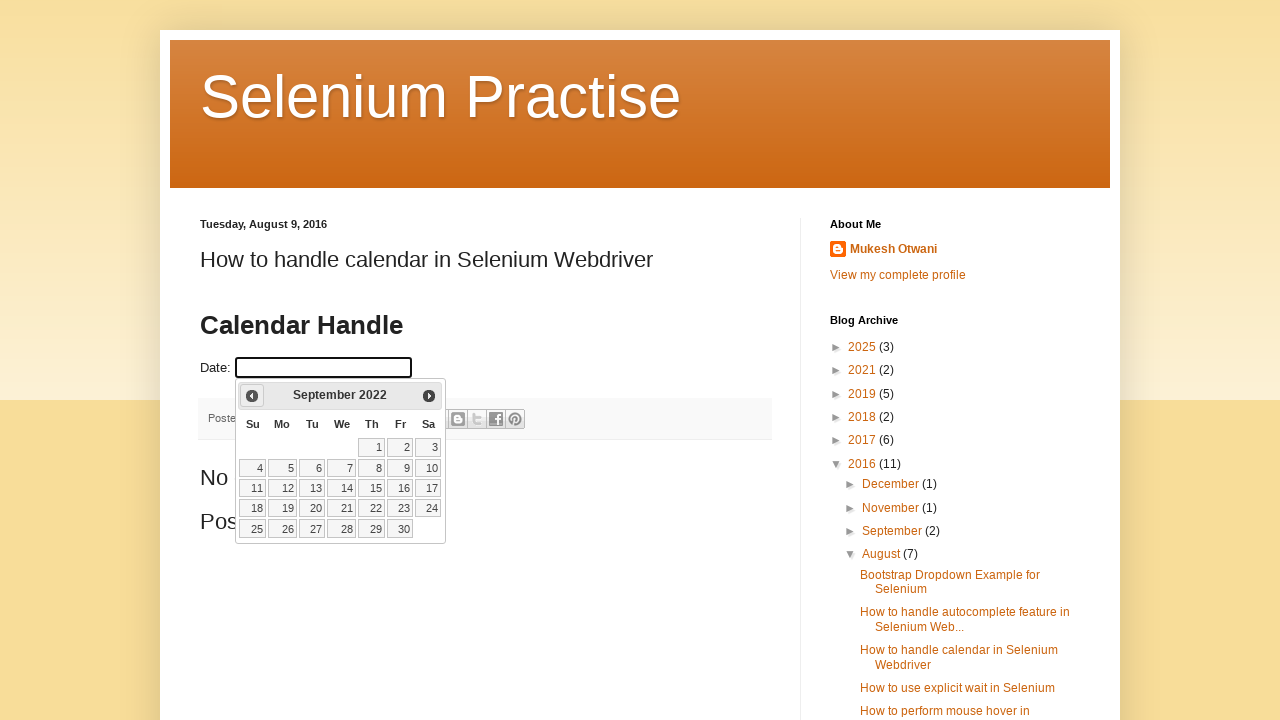

Waited for month selector to be visible
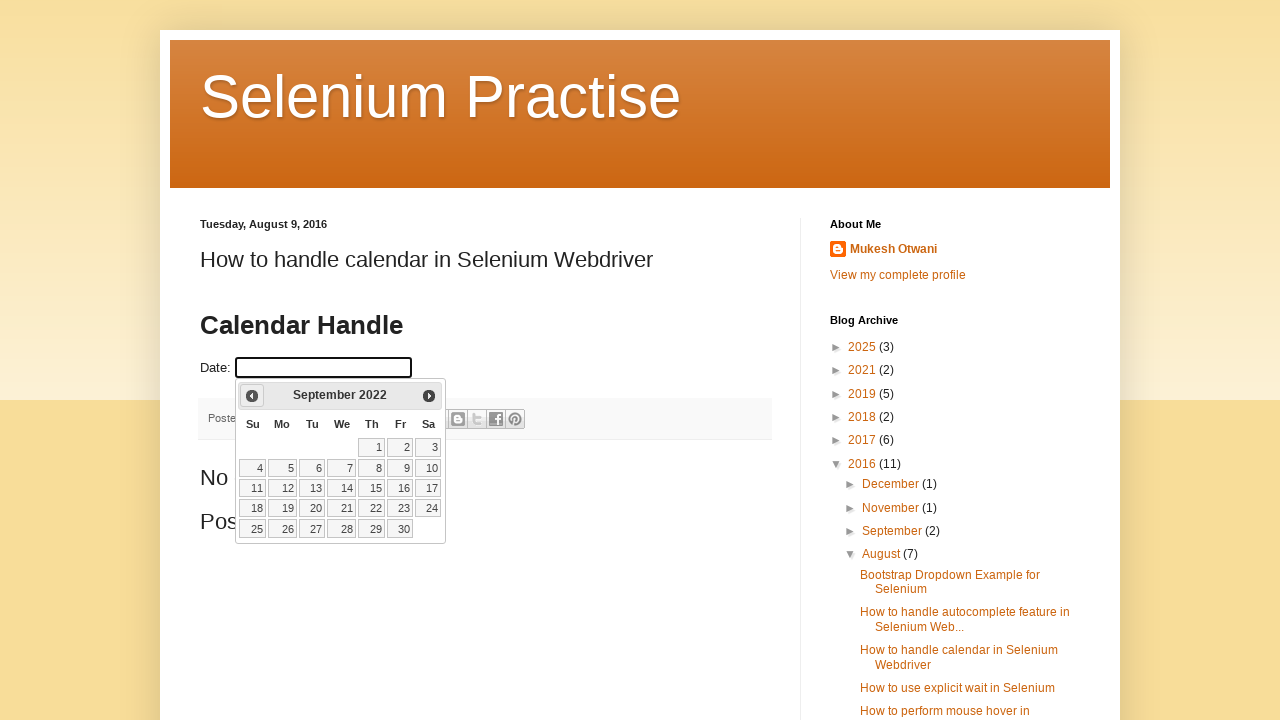

Updated calendar view to: September 2022
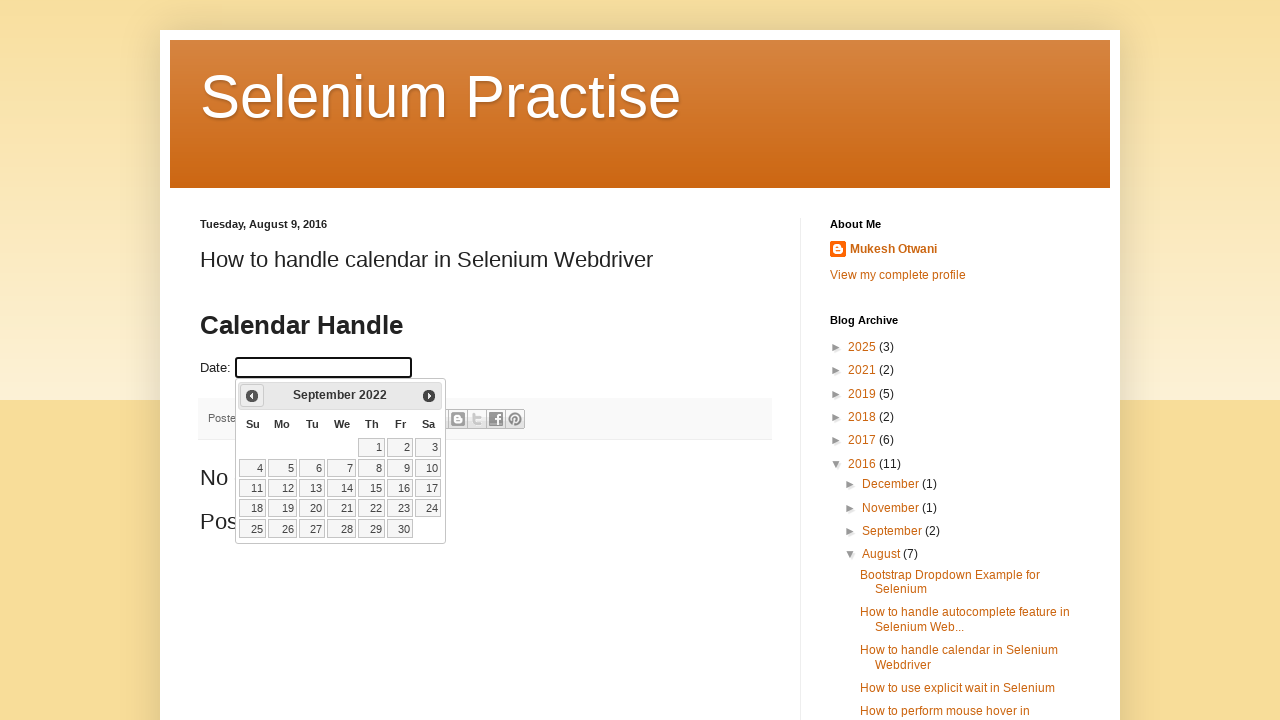

Clicked previous month button to navigate calendar at (252, 396) on .ui-icon-circle-triangle-w
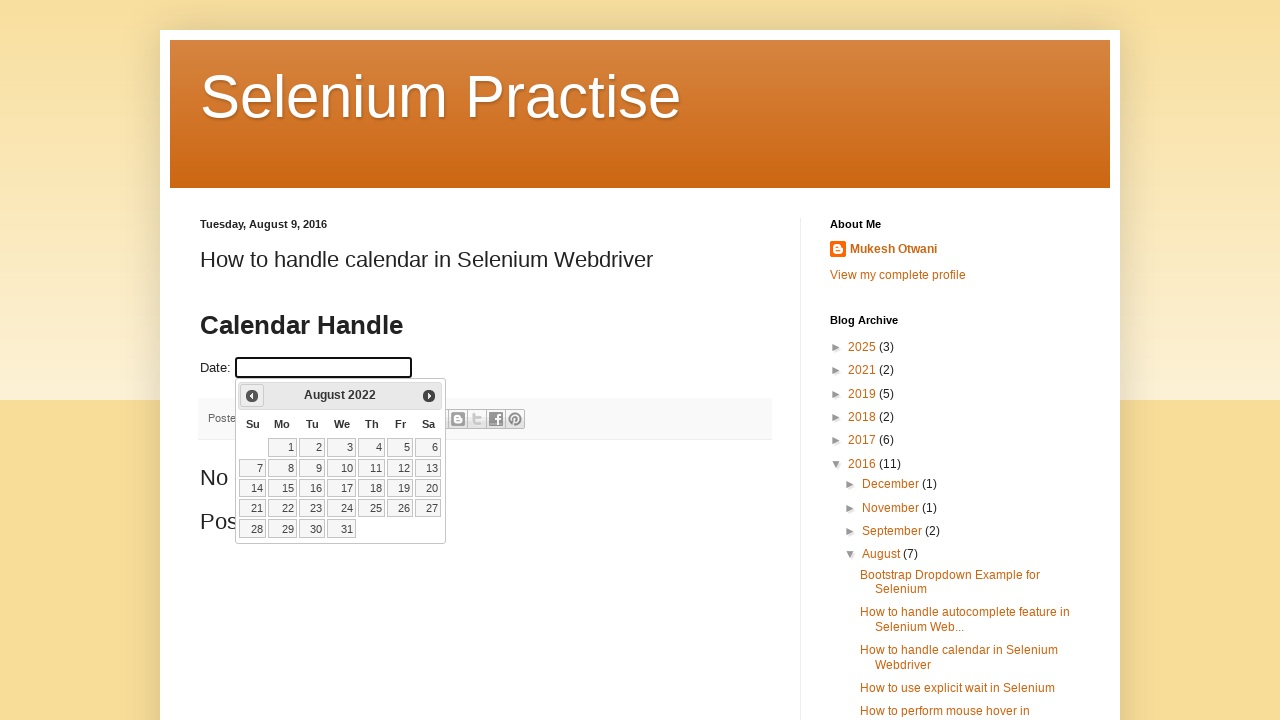

Waited for month selector to be visible
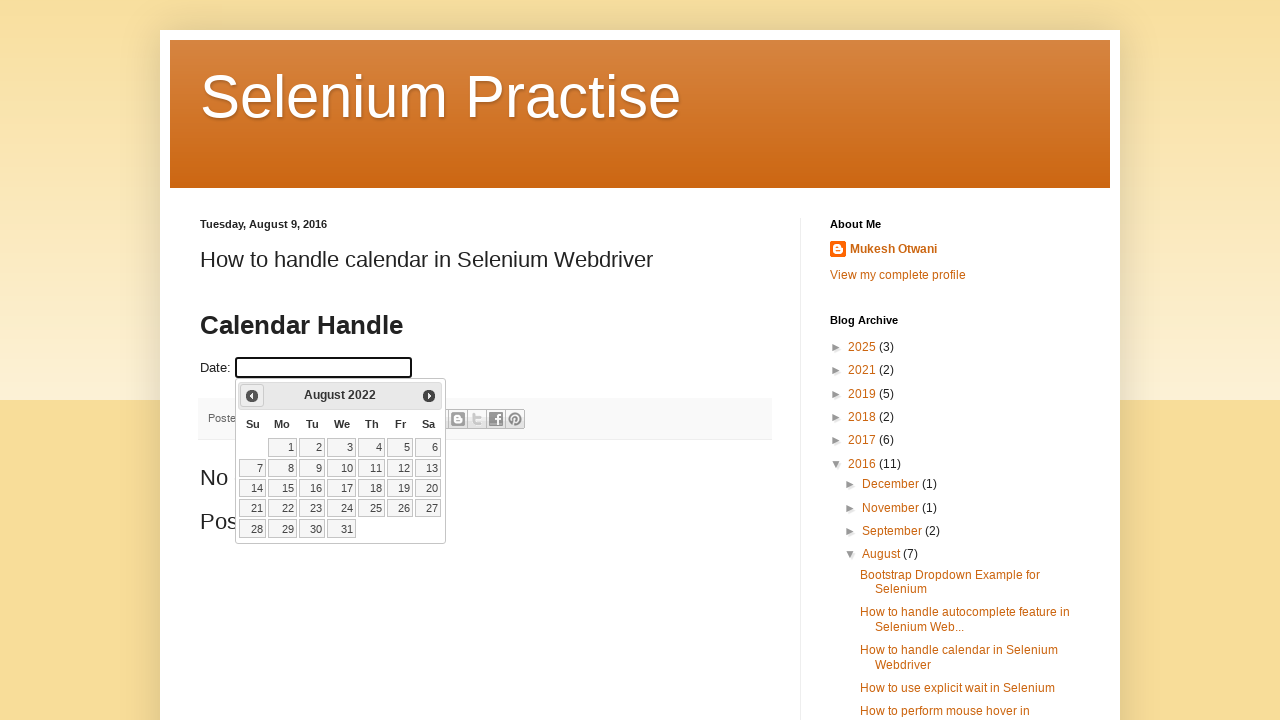

Updated calendar view to: August 2022
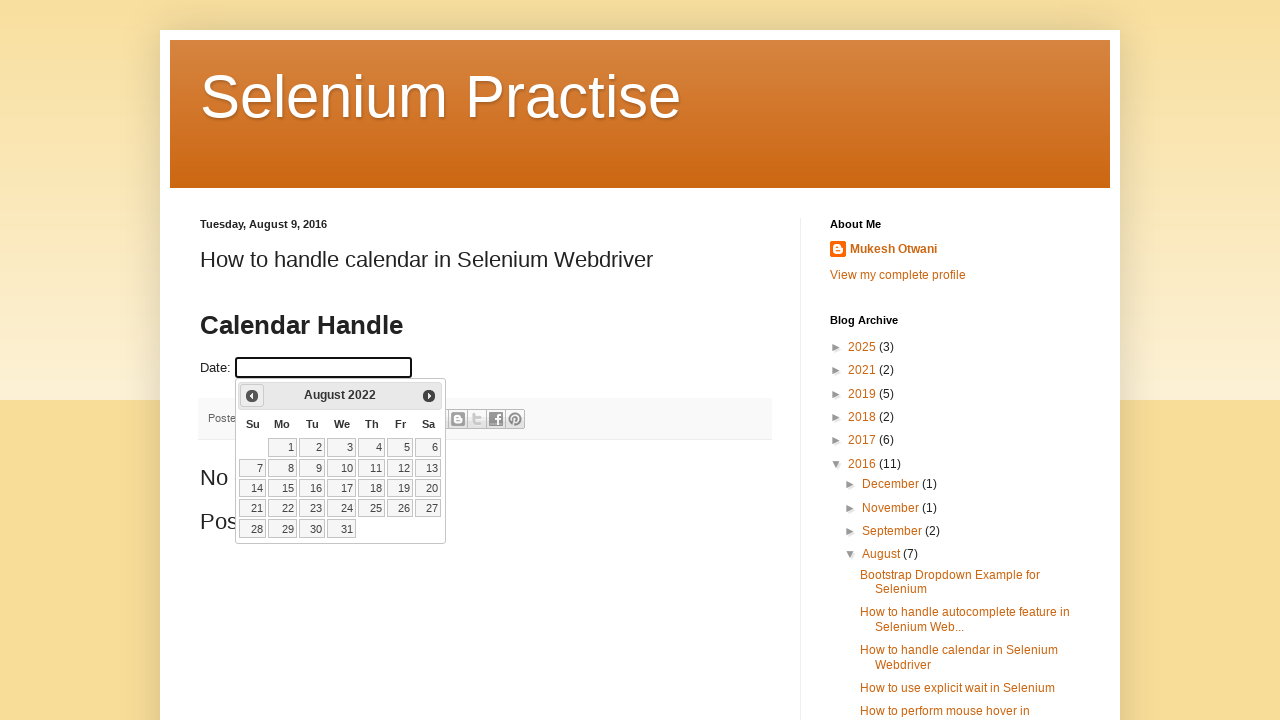

Clicked previous month button to navigate calendar at (252, 396) on .ui-icon-circle-triangle-w
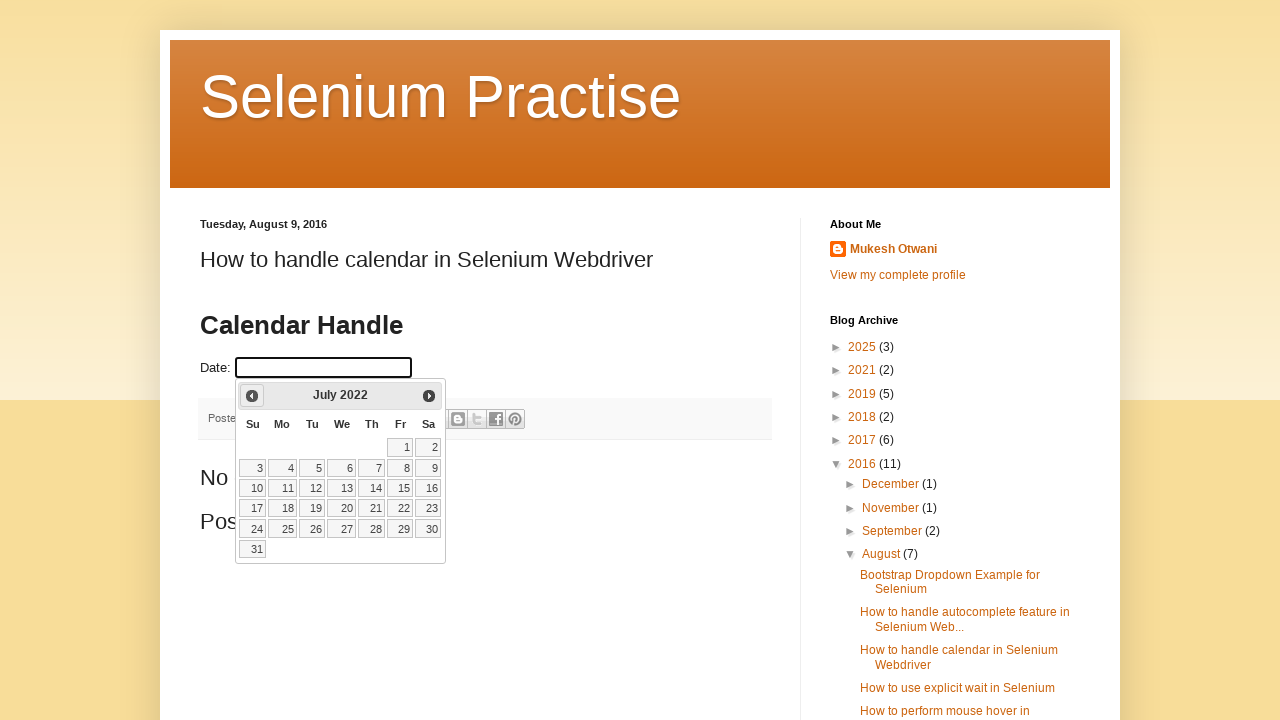

Waited for month selector to be visible
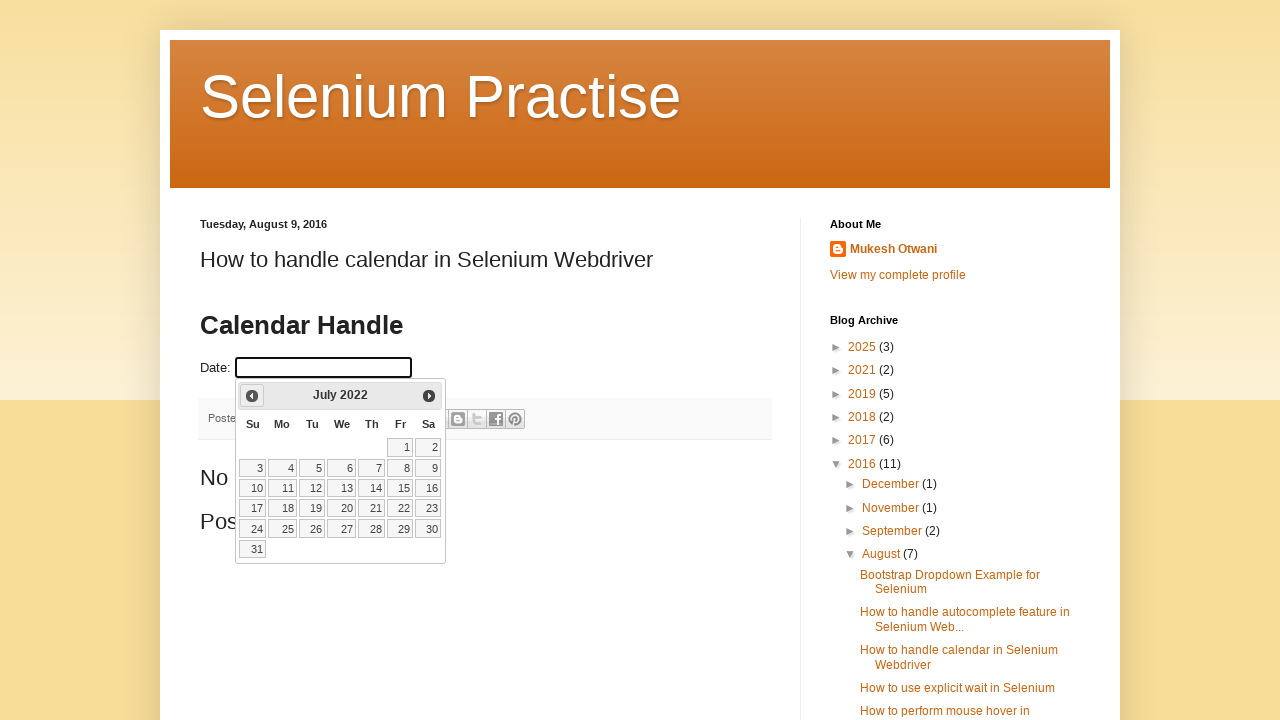

Updated calendar view to: July 2022
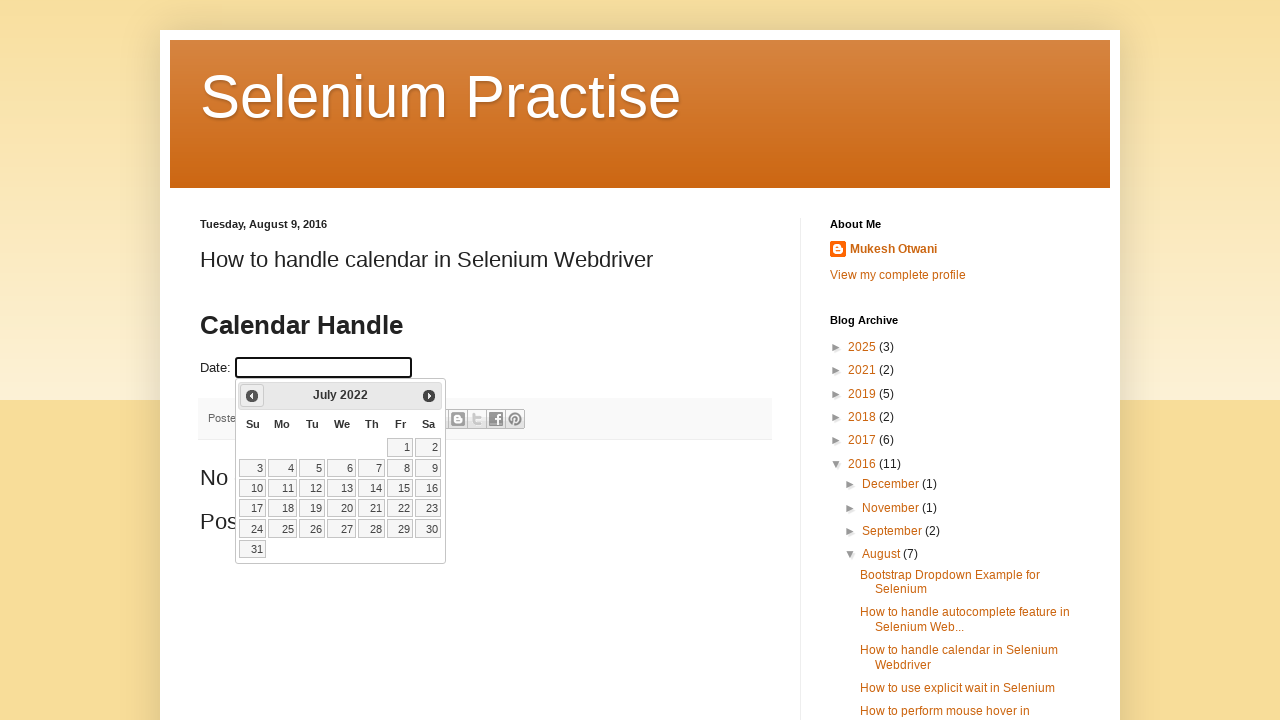

Clicked previous month button to navigate calendar at (252, 396) on .ui-icon-circle-triangle-w
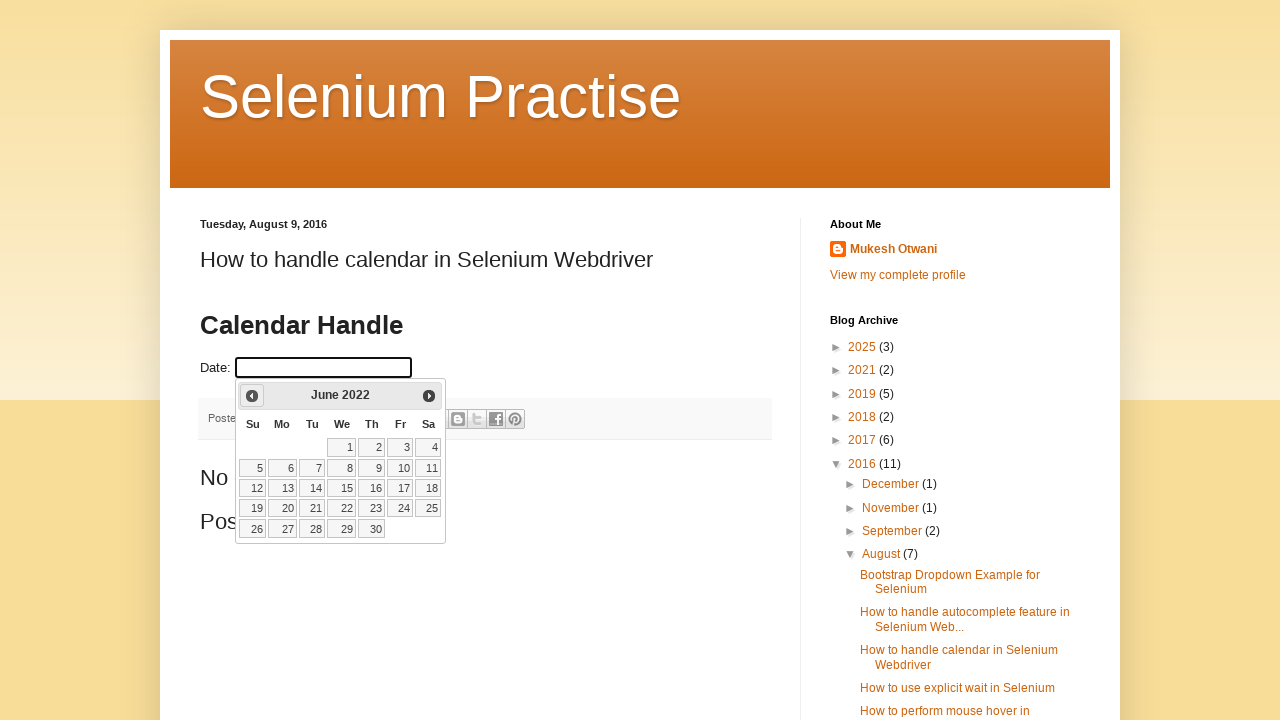

Waited for month selector to be visible
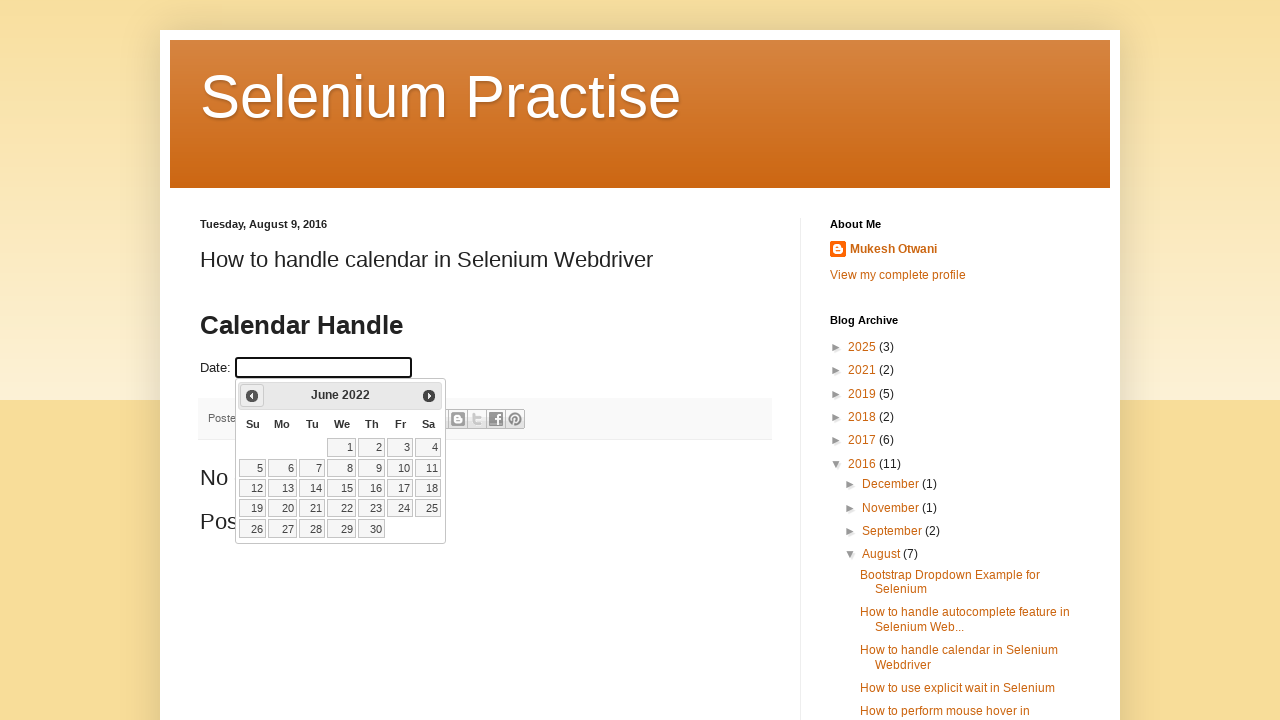

Updated calendar view to: June 2022
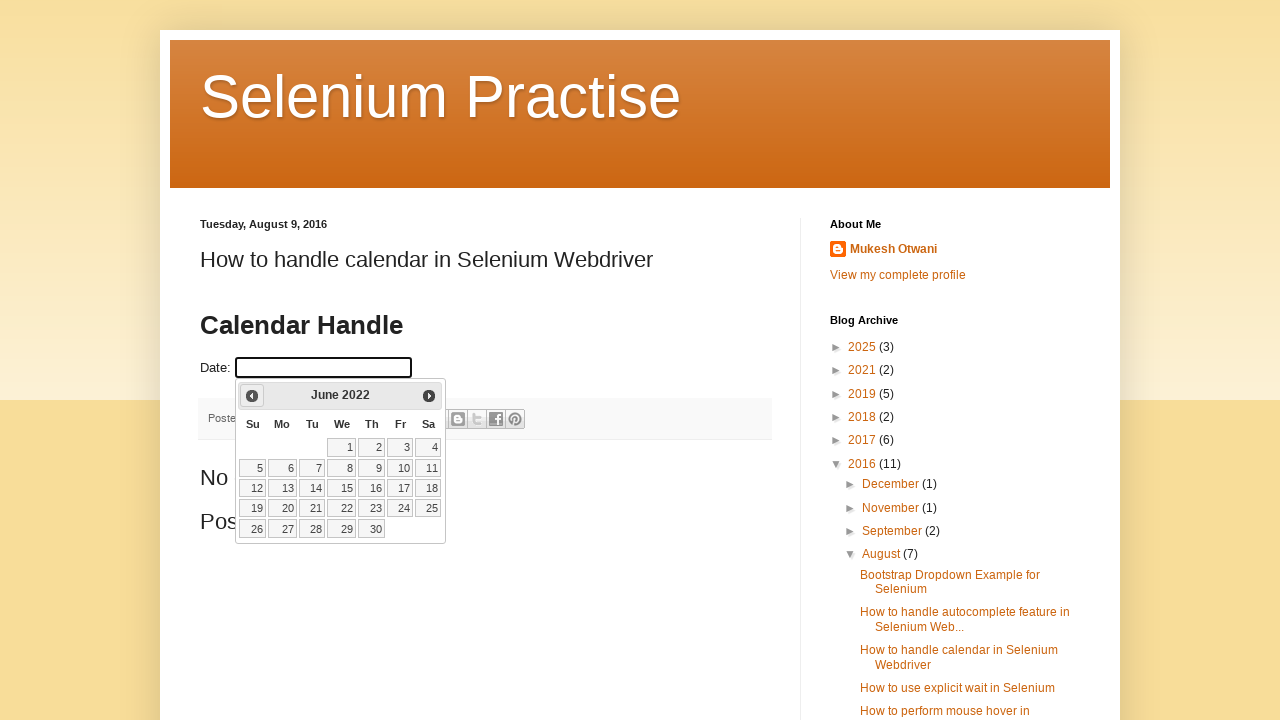

Clicked previous month button to navigate calendar at (252, 396) on .ui-icon-circle-triangle-w
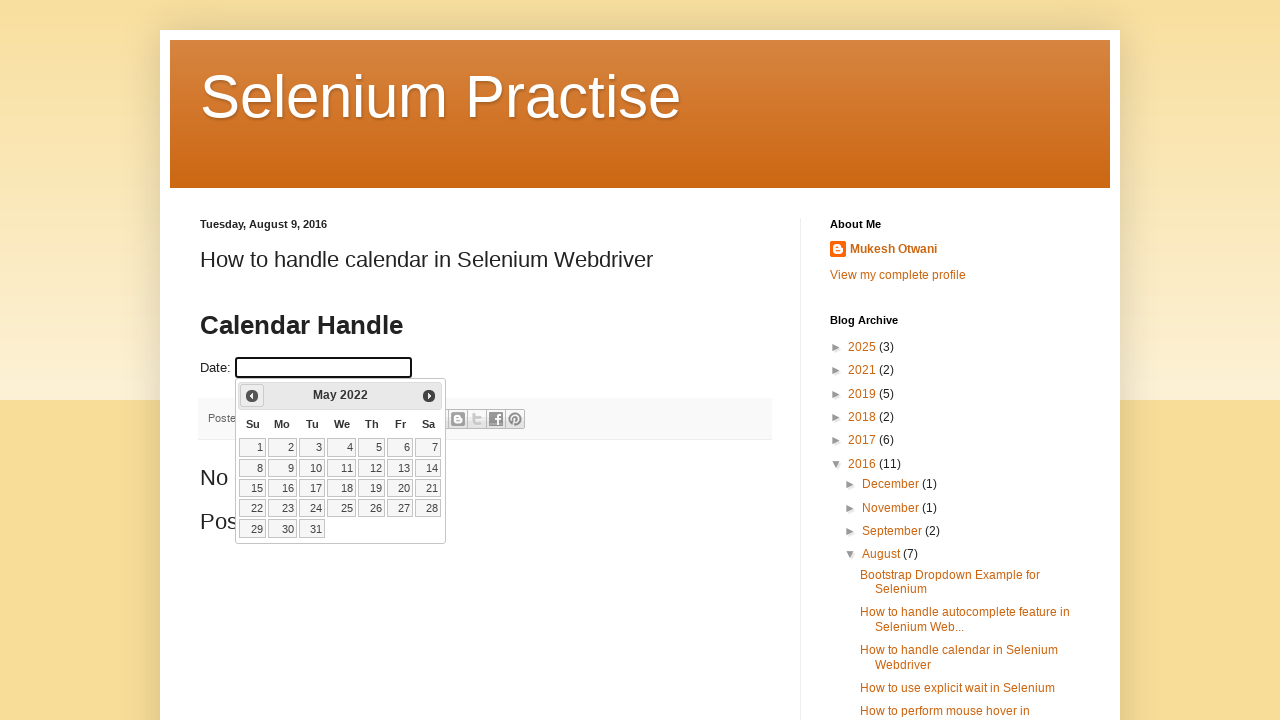

Waited for month selector to be visible
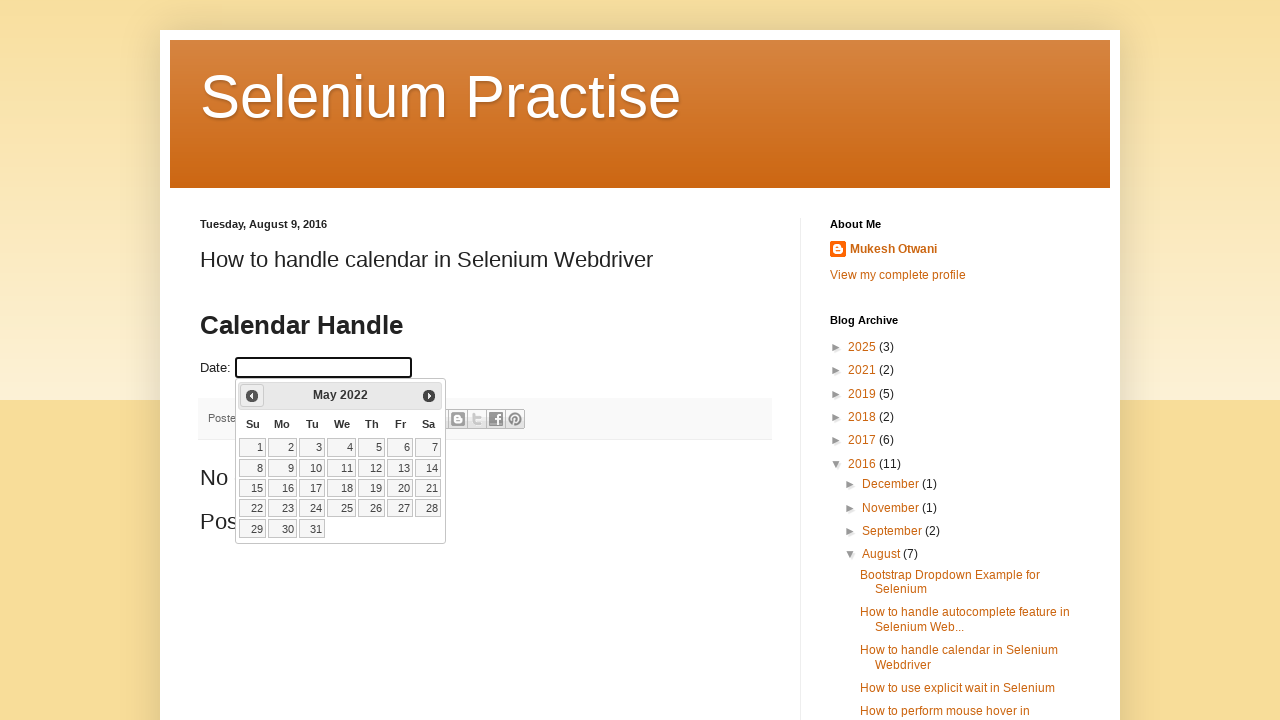

Updated calendar view to: May 2022
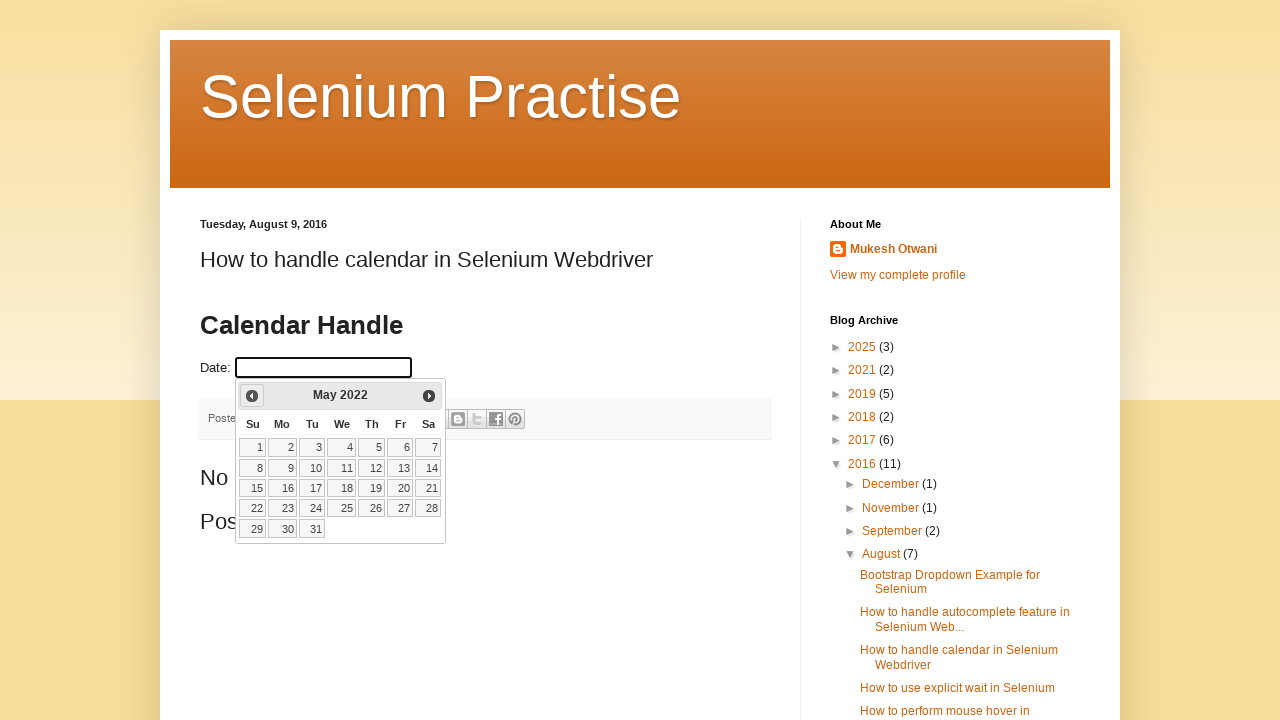

Clicked previous month button to navigate calendar at (252, 396) on .ui-icon-circle-triangle-w
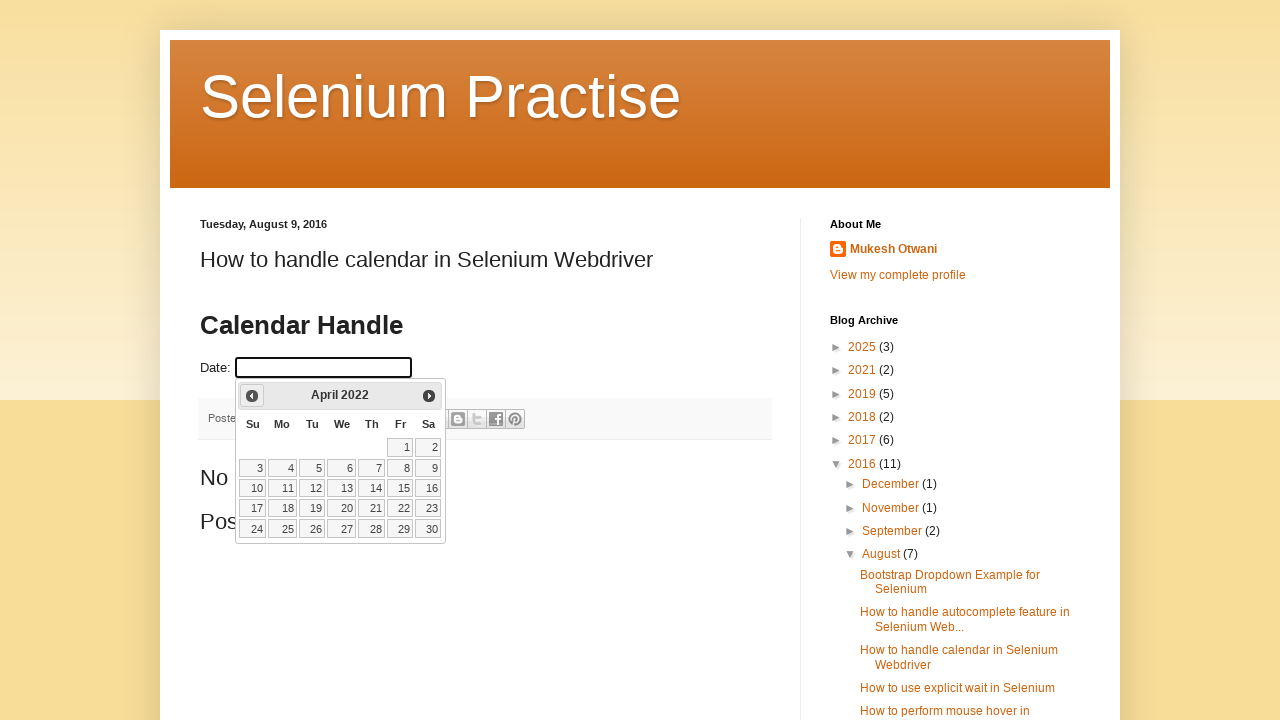

Waited for month selector to be visible
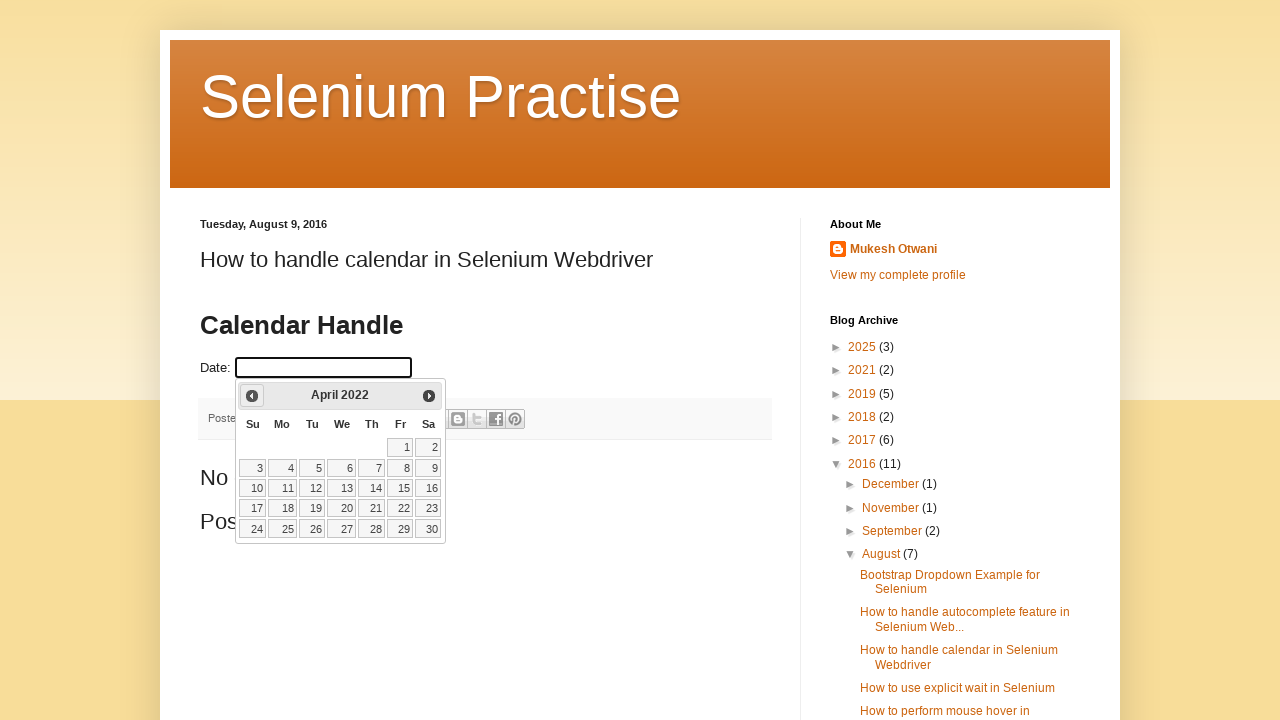

Updated calendar view to: April 2022
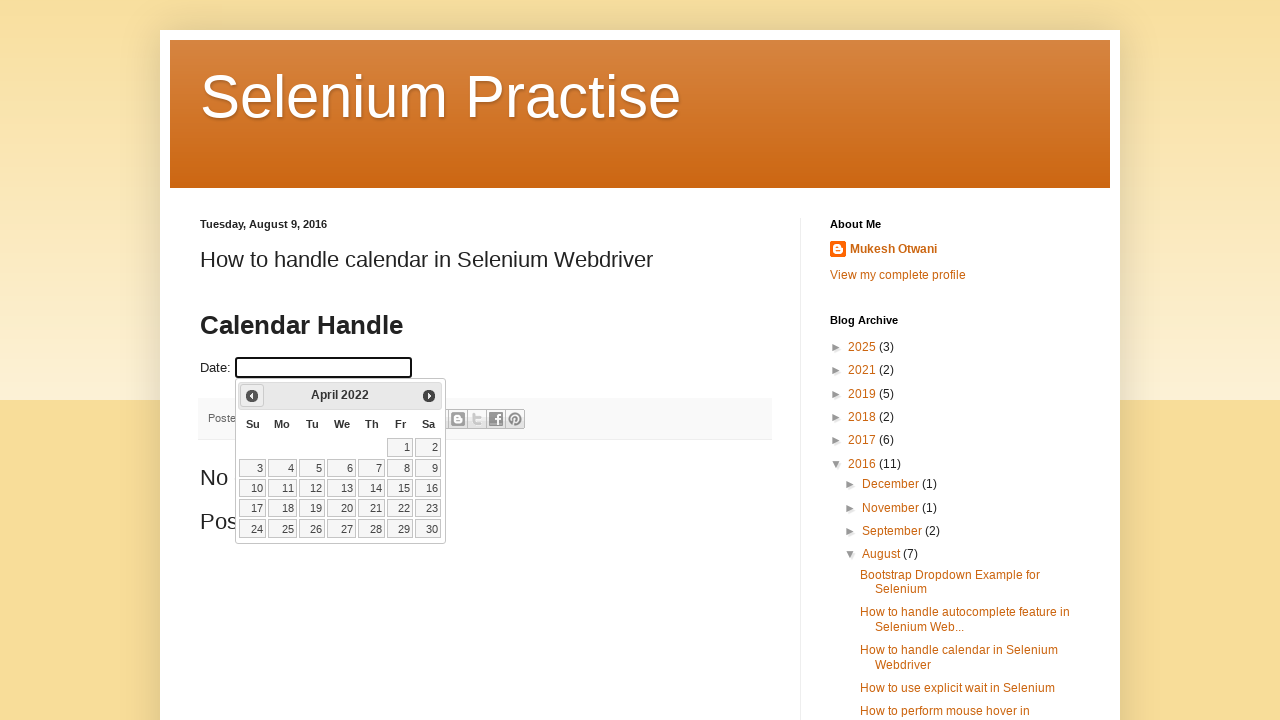

Clicked previous month button to navigate calendar at (252, 396) on .ui-icon-circle-triangle-w
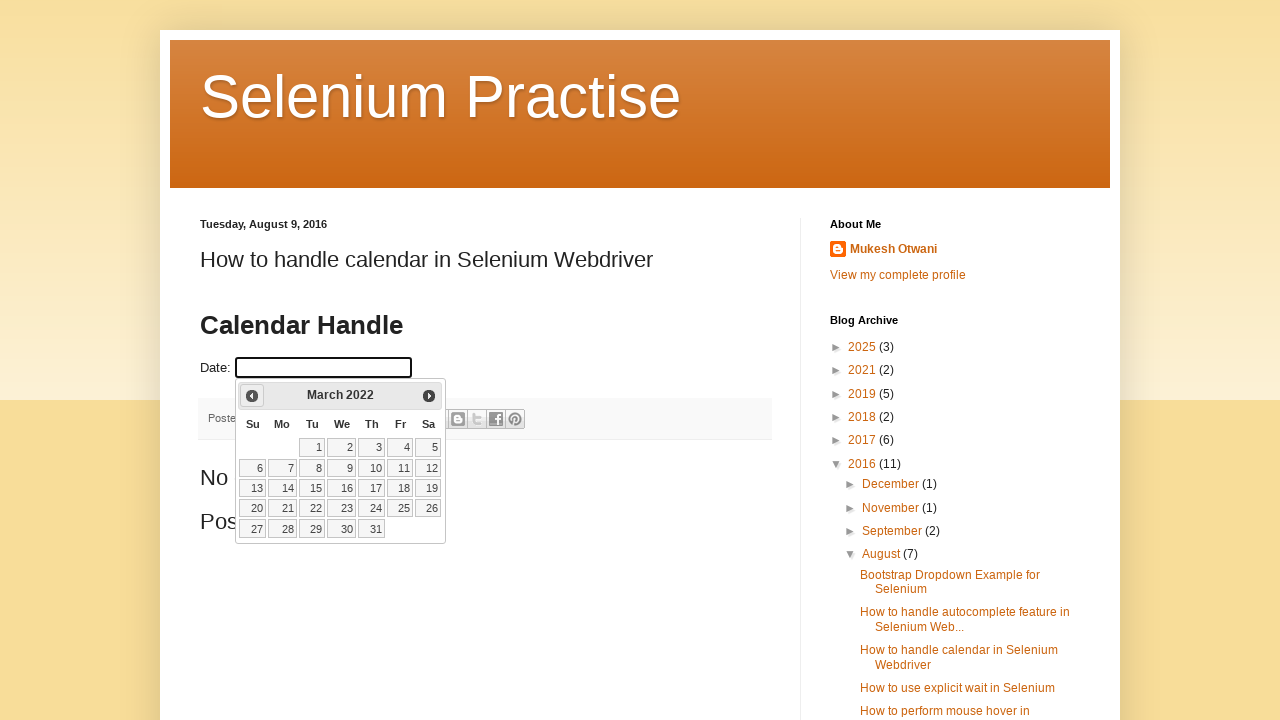

Waited for month selector to be visible
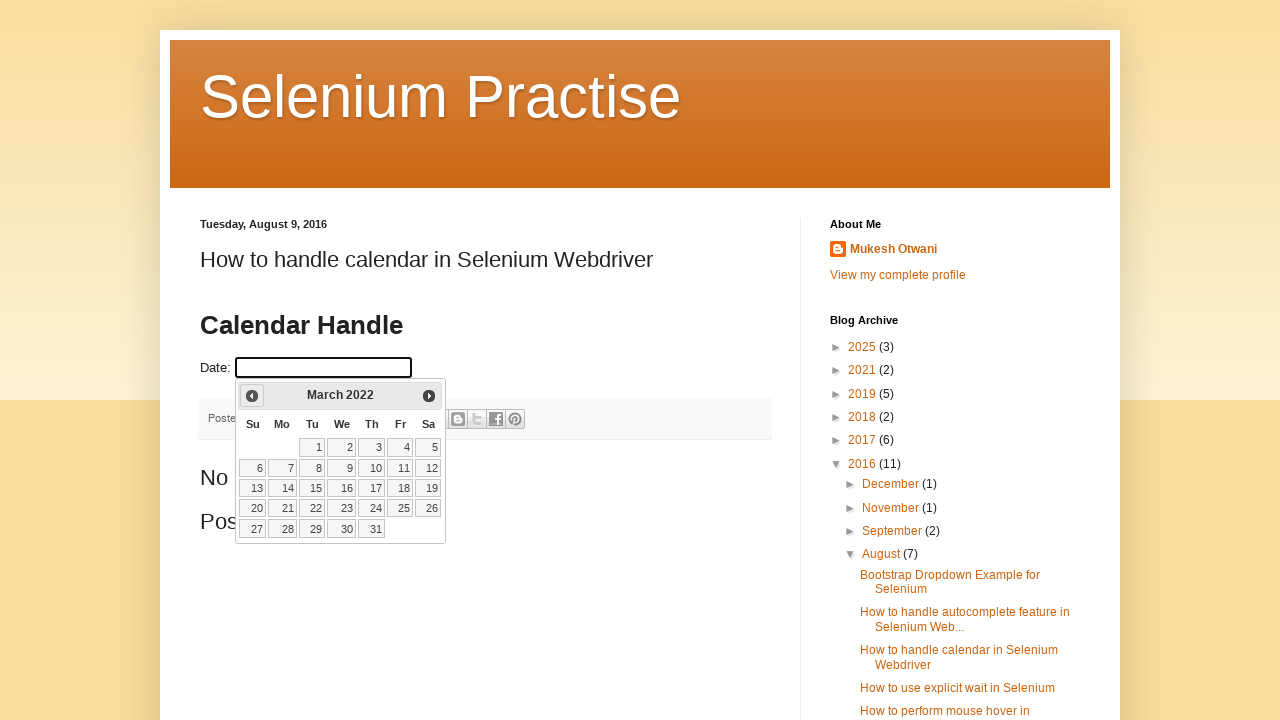

Updated calendar view to: March 2022
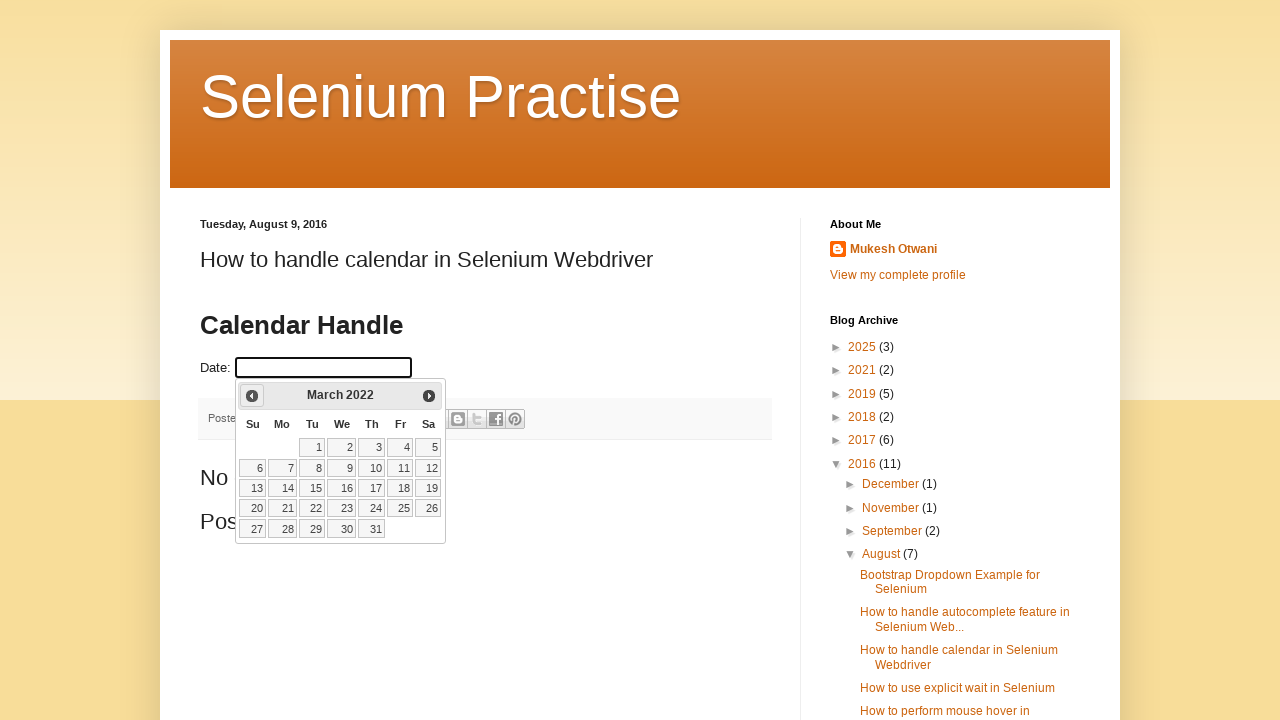

Clicked previous month button to navigate calendar at (252, 396) on .ui-icon-circle-triangle-w
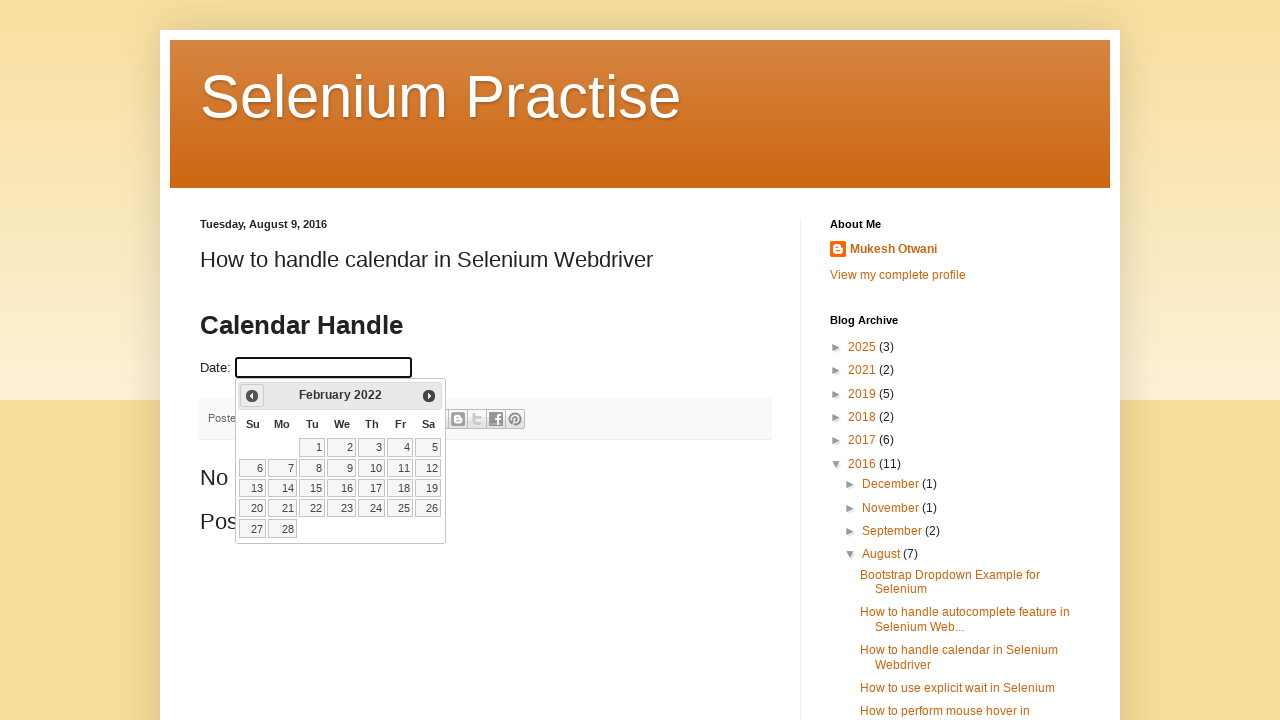

Waited for month selector to be visible
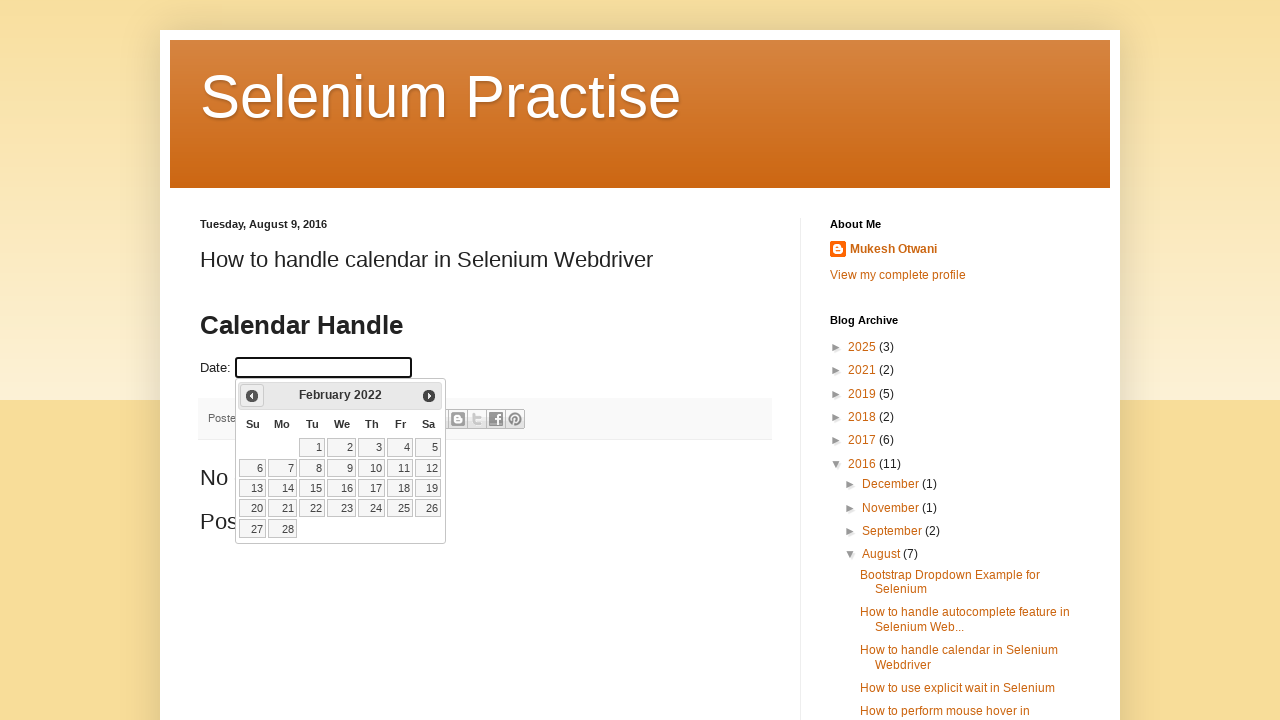

Updated calendar view to: February 2022
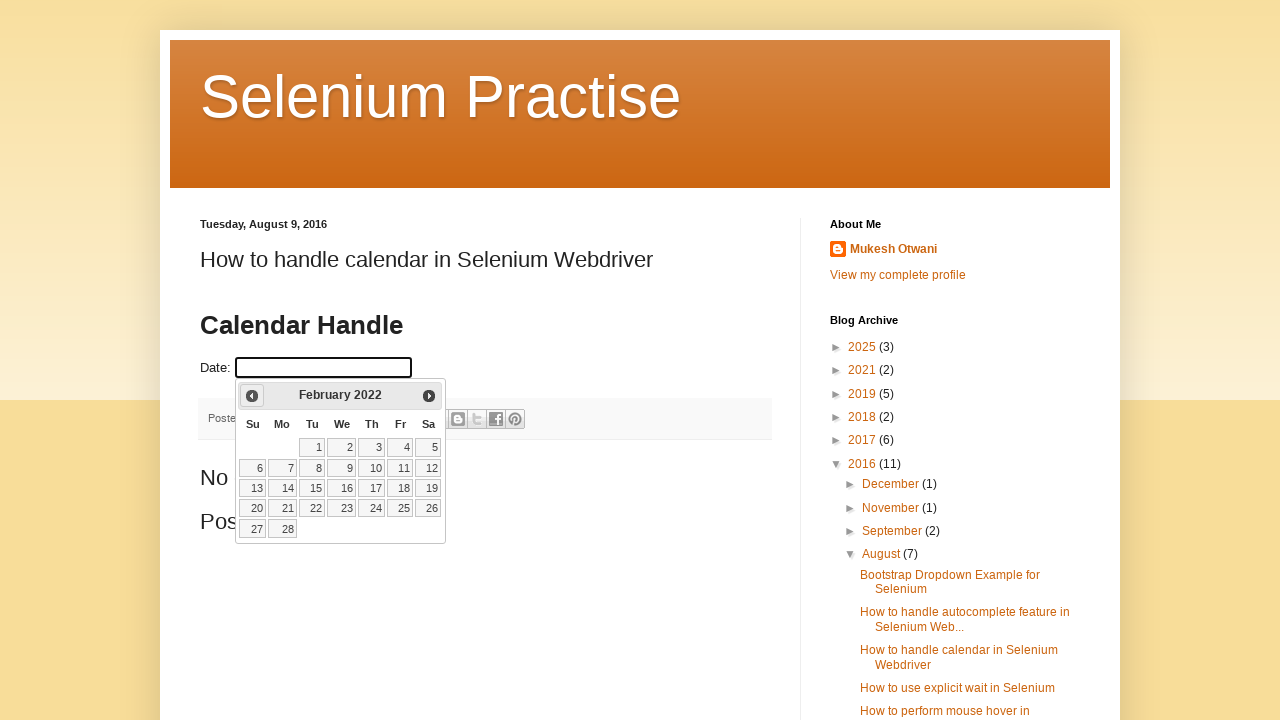

Clicked previous month button to navigate calendar at (252, 396) on .ui-icon-circle-triangle-w
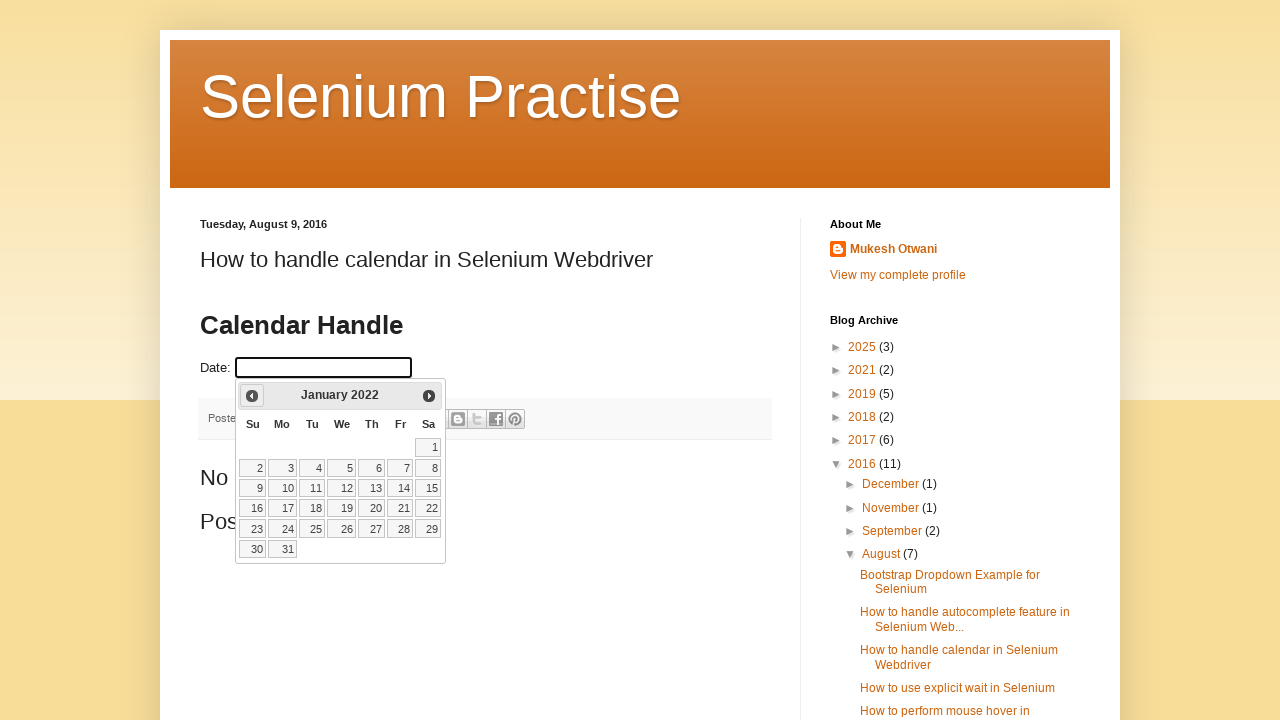

Waited for month selector to be visible
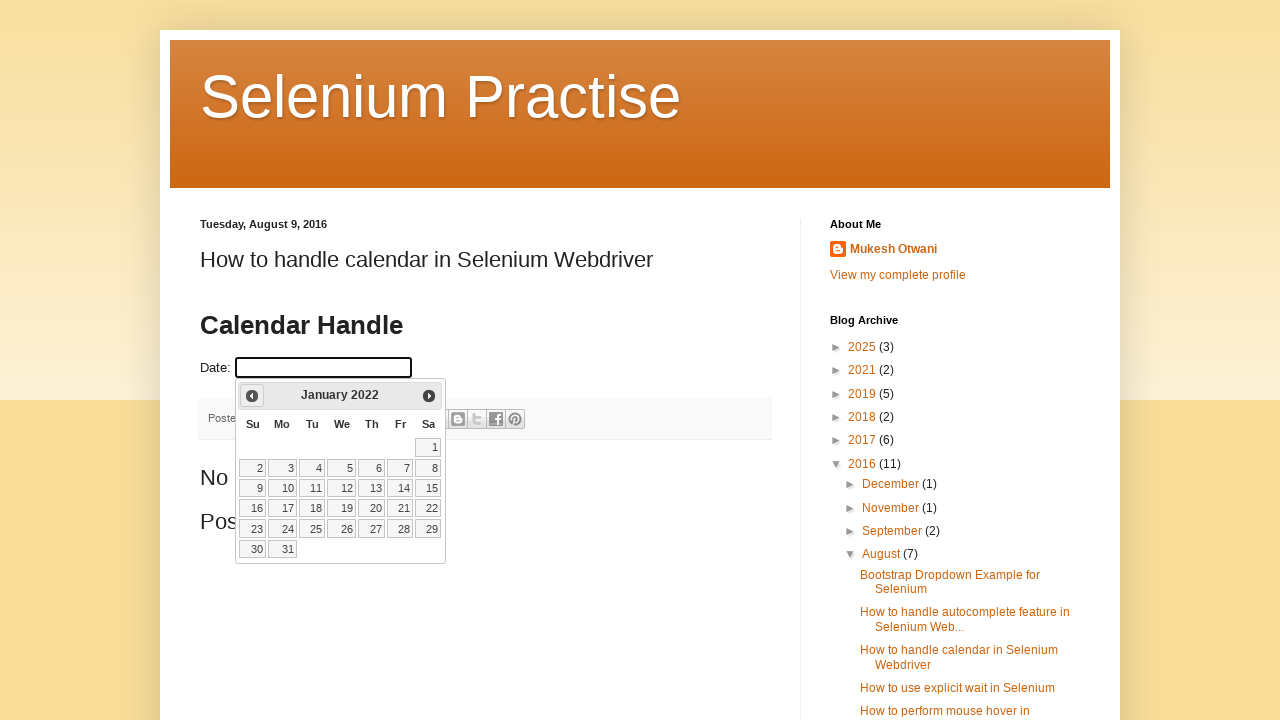

Updated calendar view to: January 2022
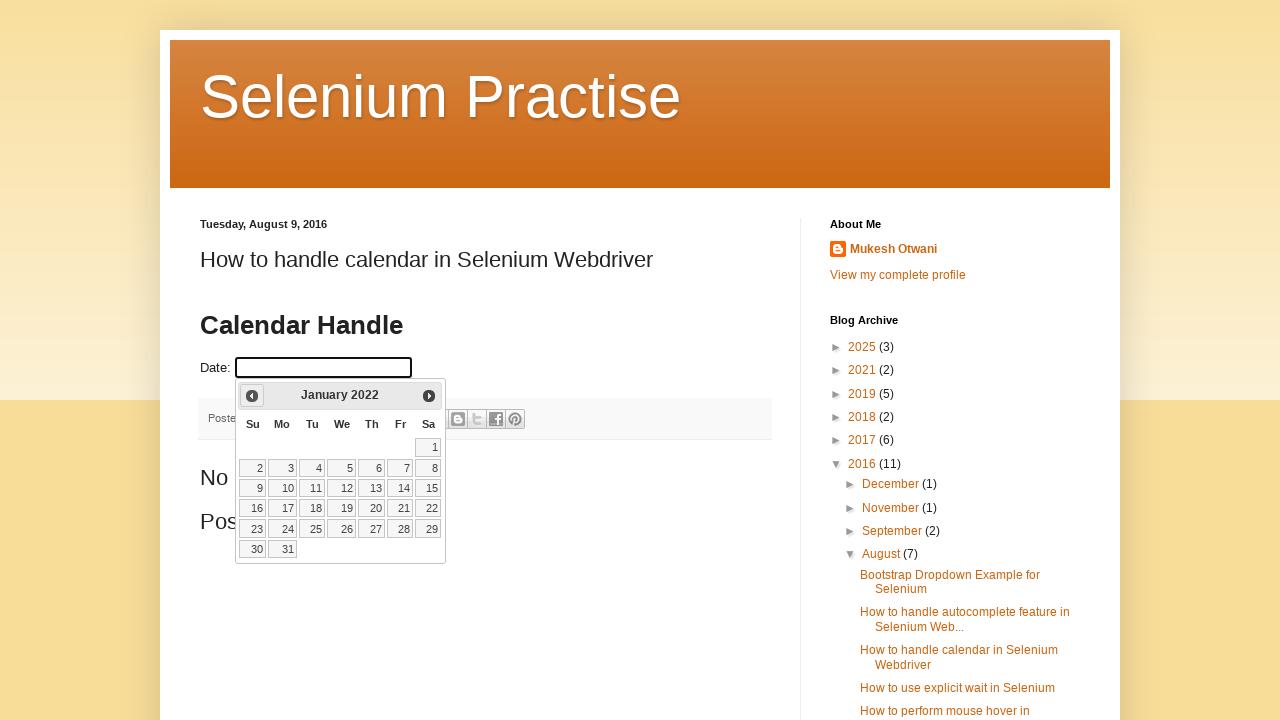

Clicked previous month button to navigate calendar at (252, 396) on .ui-icon-circle-triangle-w
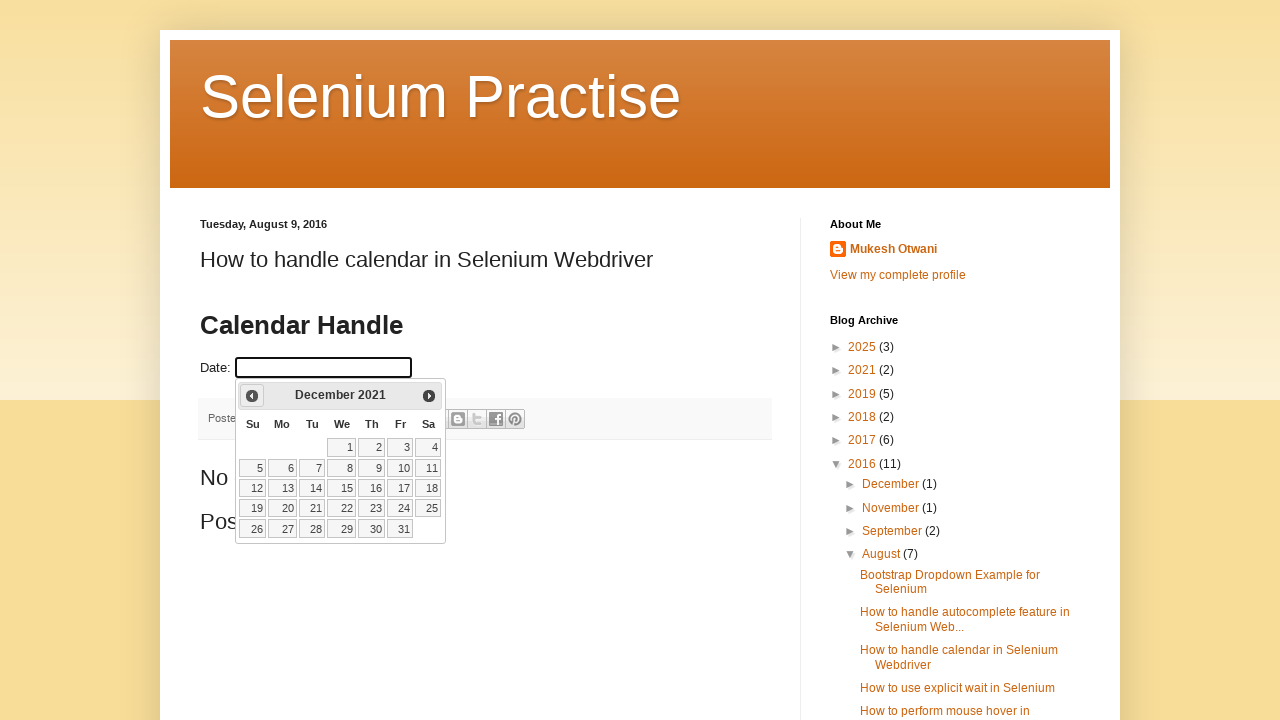

Waited for month selector to be visible
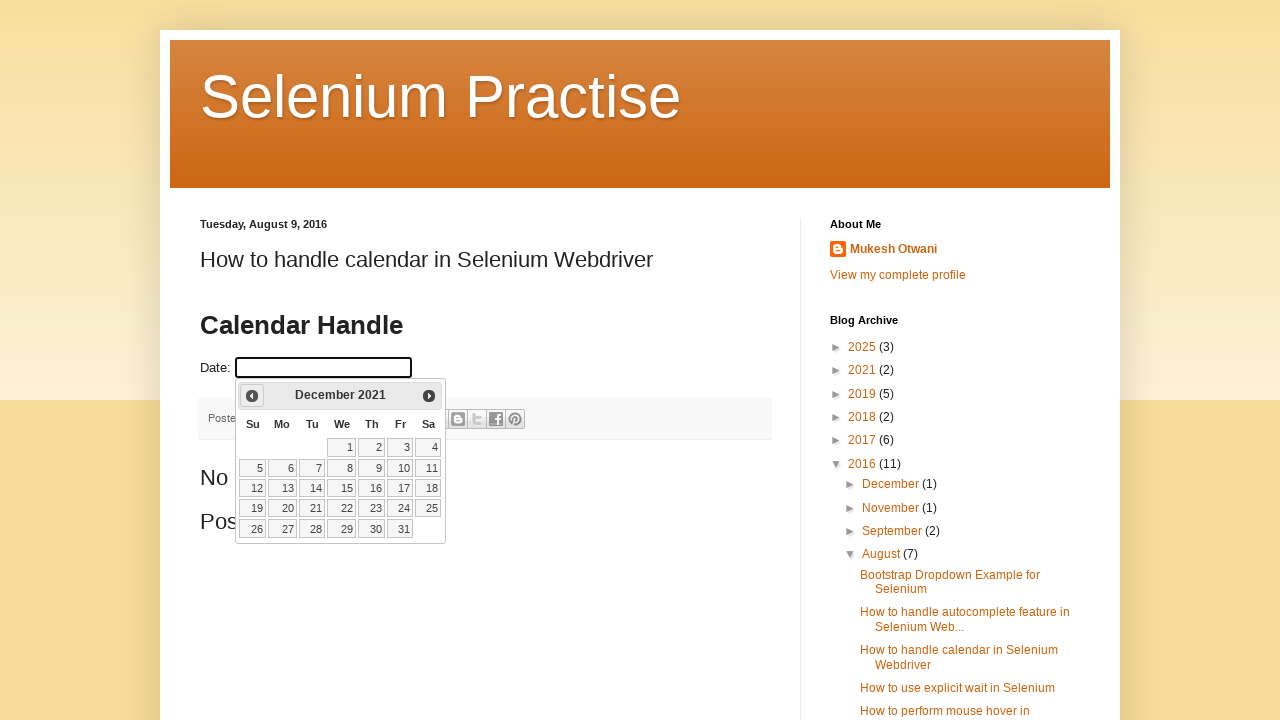

Updated calendar view to: December 2021
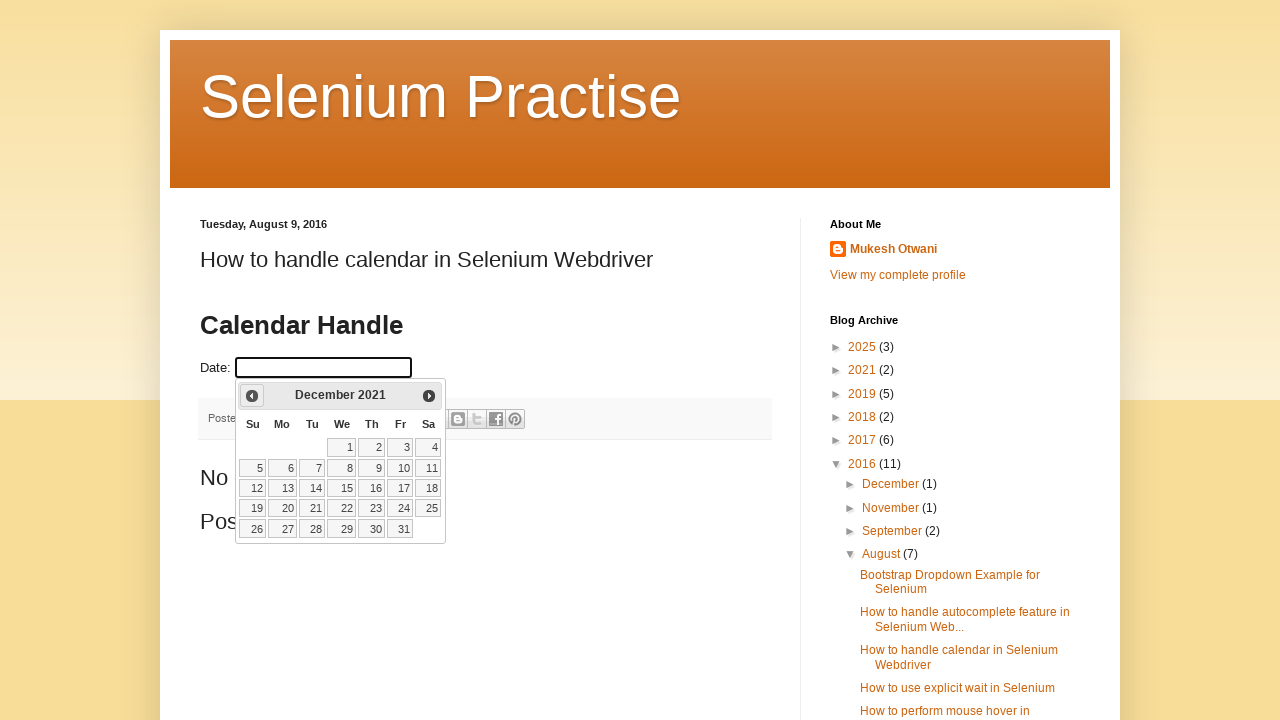

Clicked previous month button to navigate calendar at (252, 396) on .ui-icon-circle-triangle-w
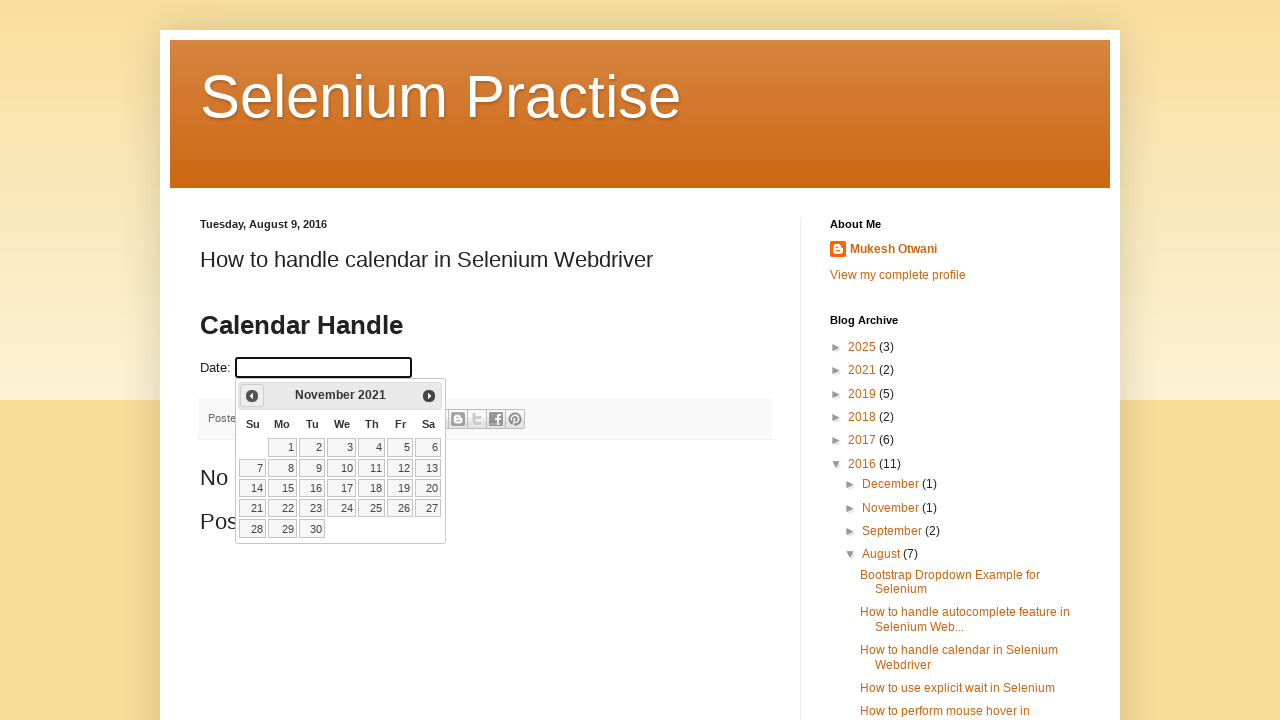

Waited for month selector to be visible
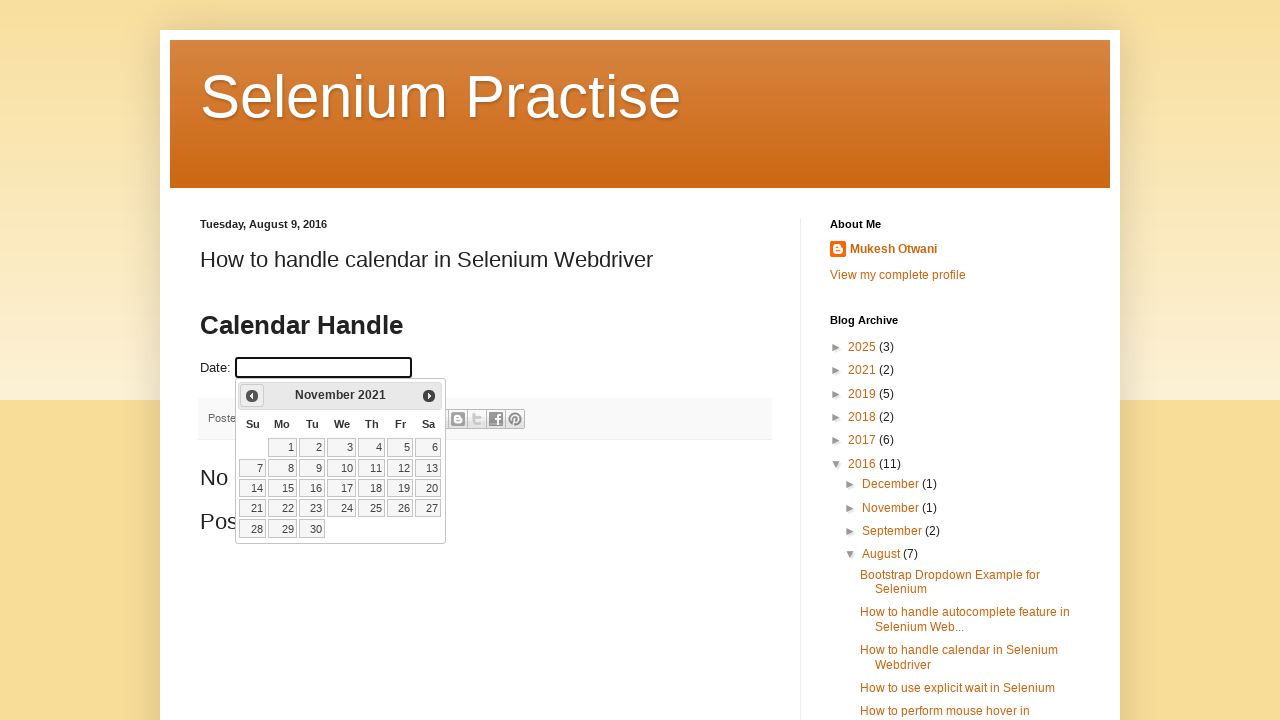

Updated calendar view to: November 2021
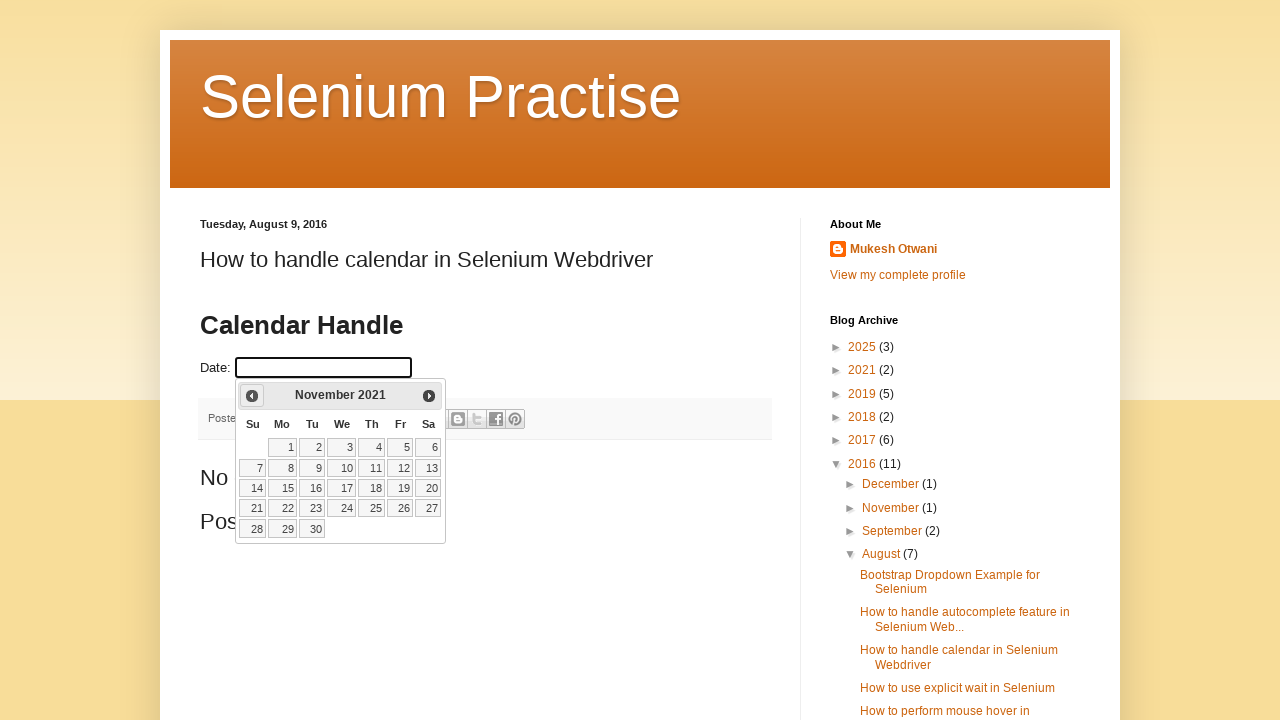

Clicked previous month button to navigate calendar at (252, 396) on .ui-icon-circle-triangle-w
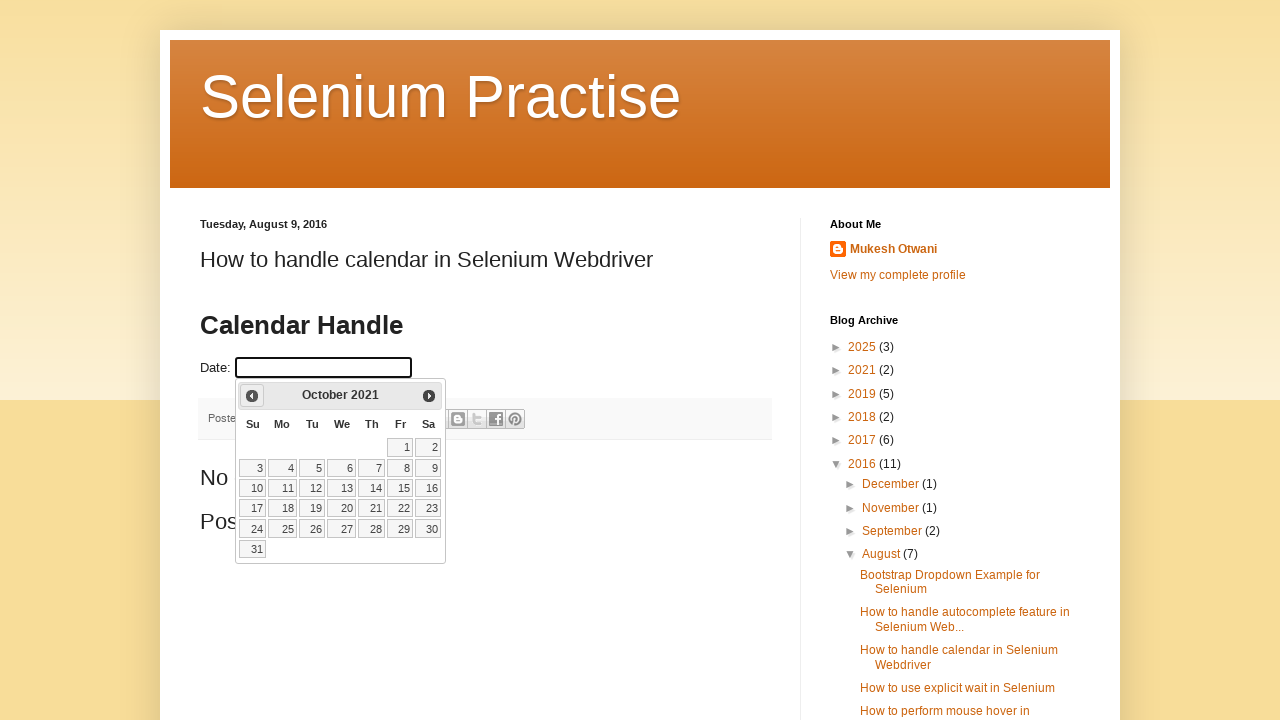

Waited for month selector to be visible
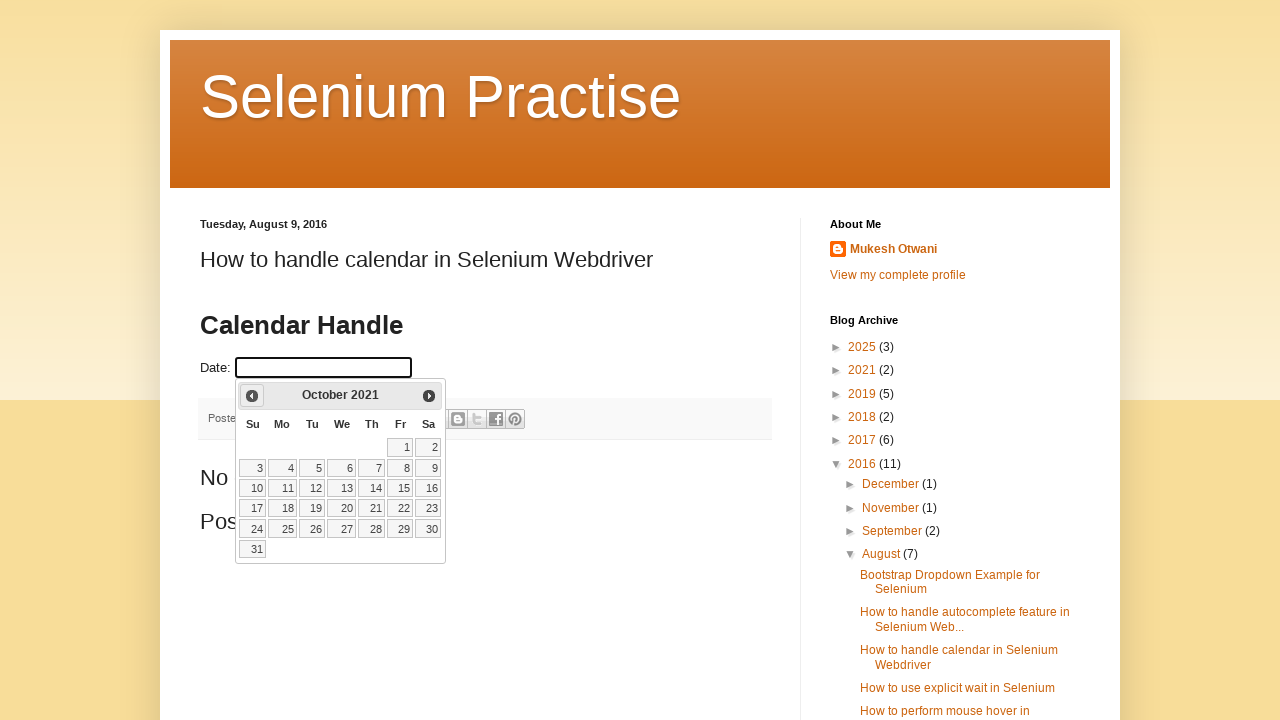

Updated calendar view to: October 2021
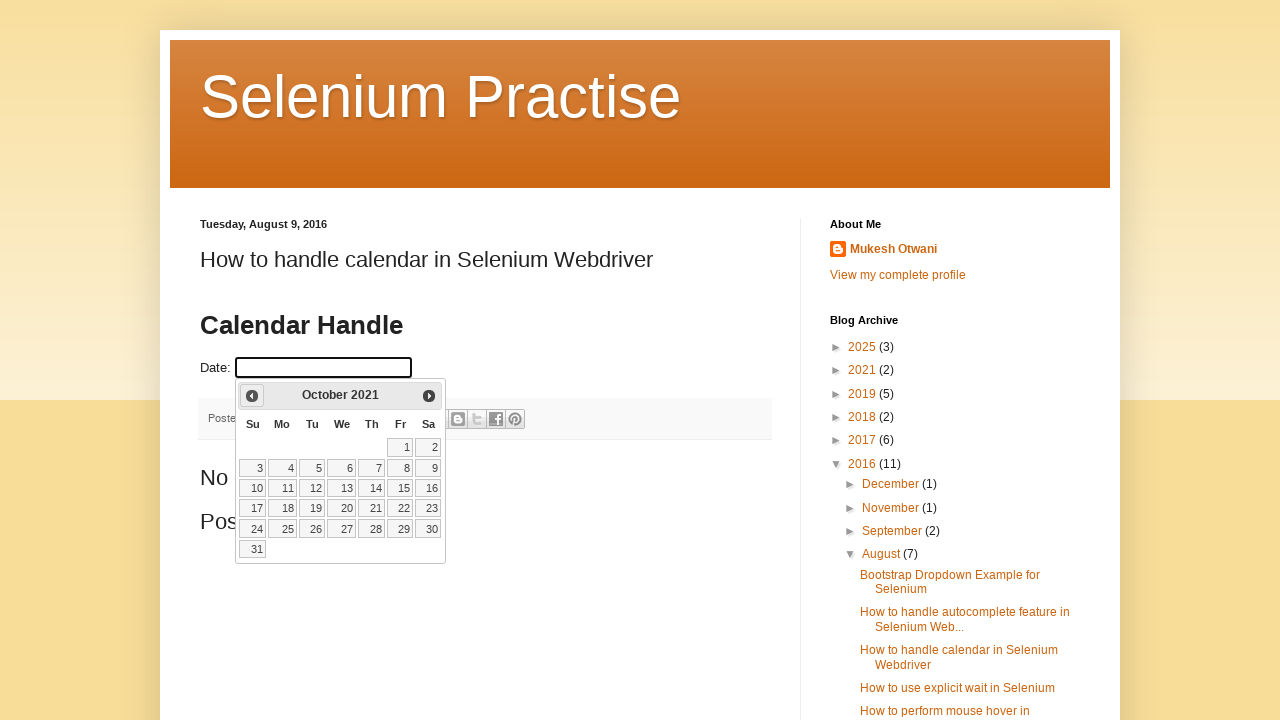

Clicked previous month button to navigate calendar at (252, 396) on .ui-icon-circle-triangle-w
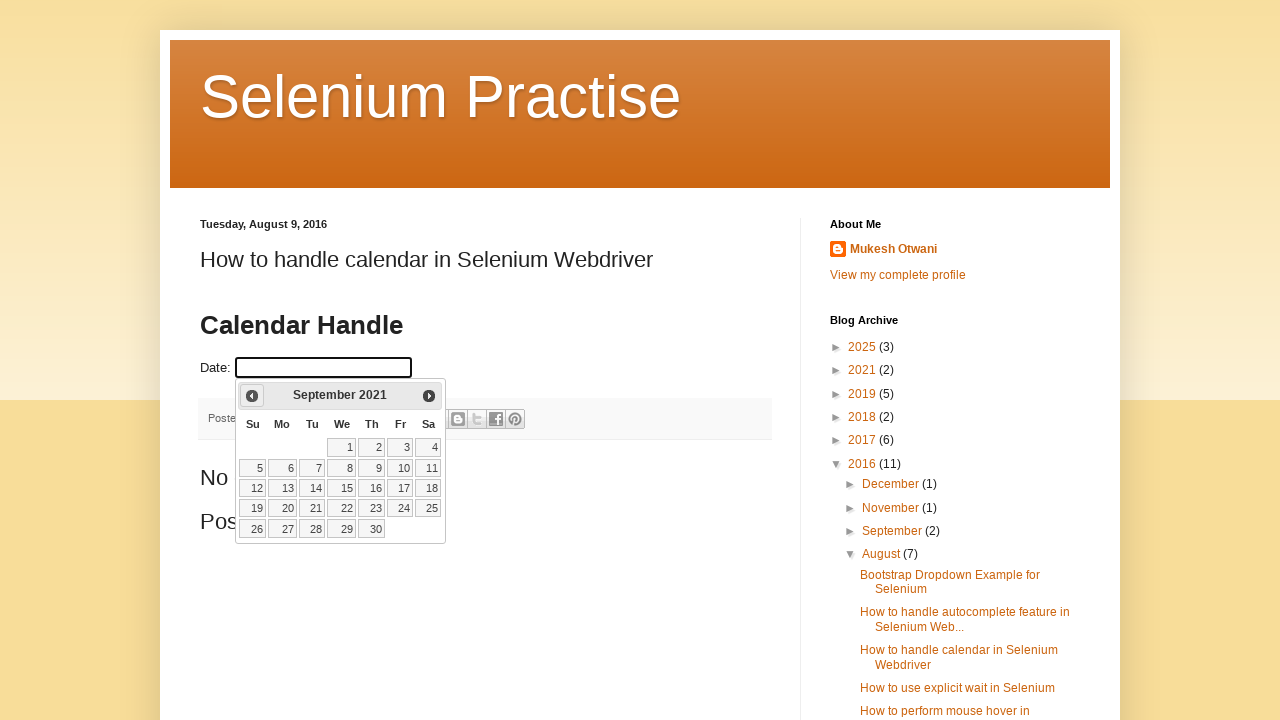

Waited for month selector to be visible
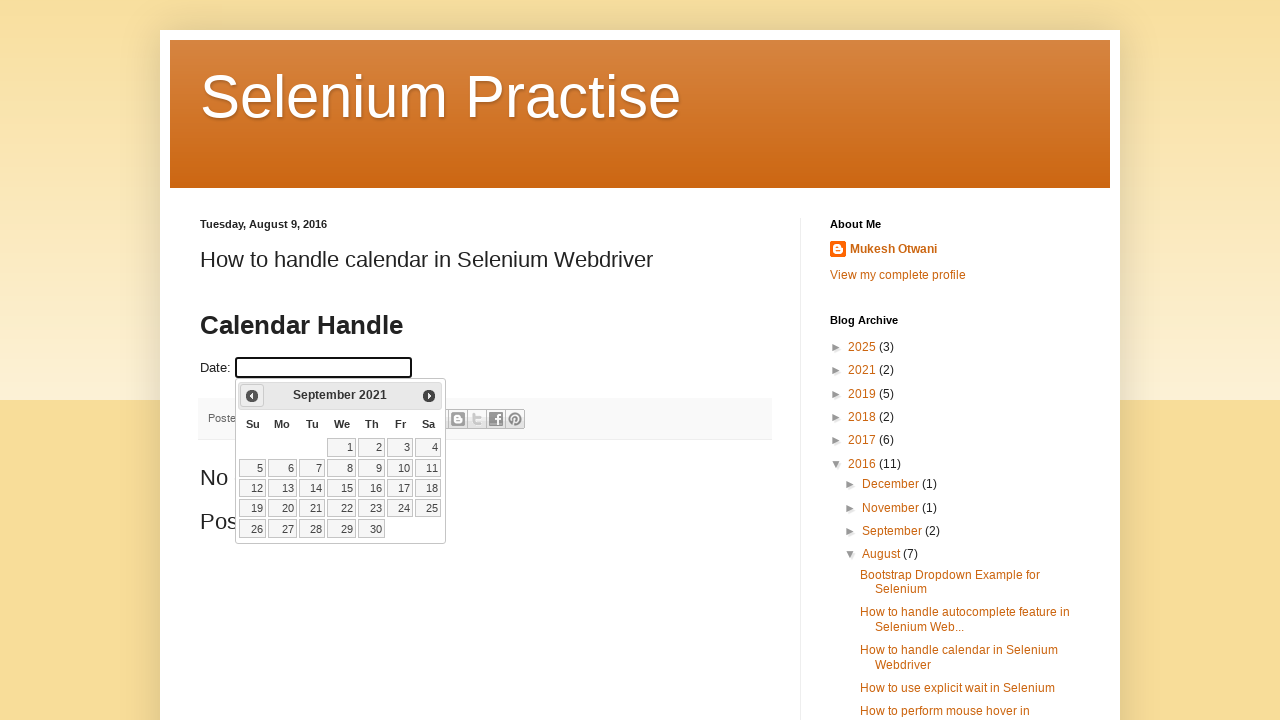

Updated calendar view to: September 2021
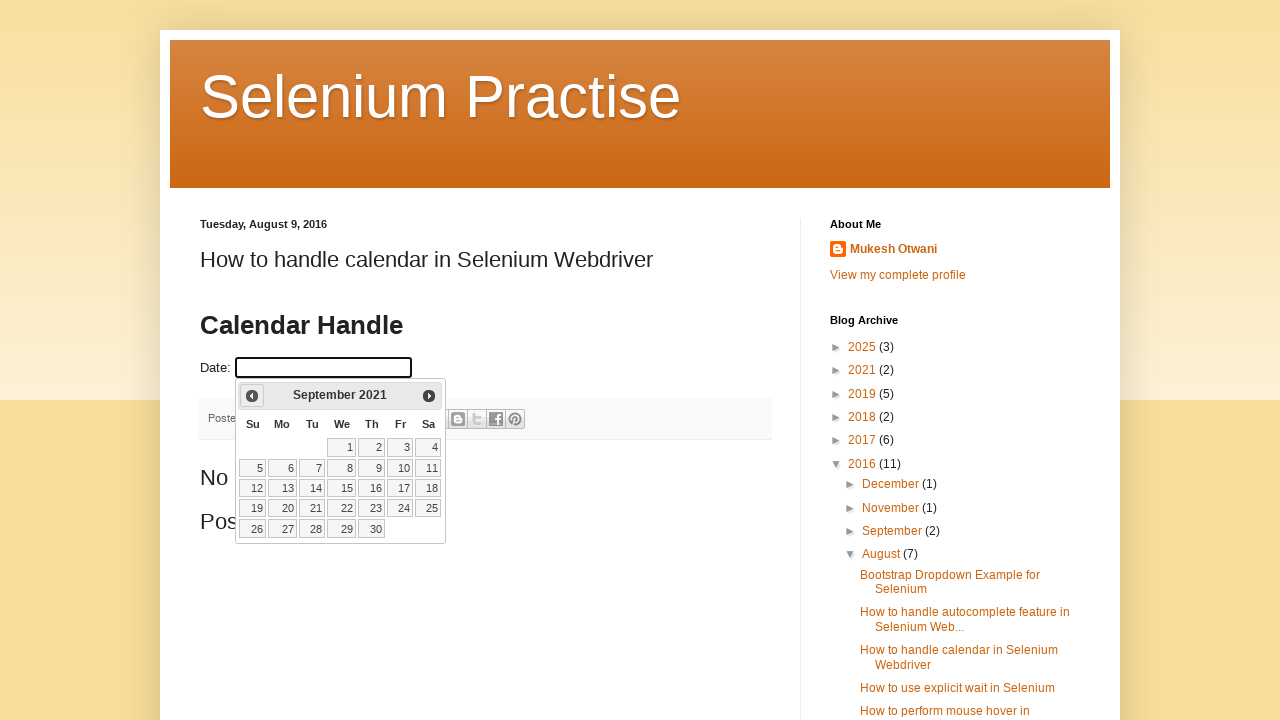

Clicked previous month button to navigate calendar at (252, 396) on .ui-icon-circle-triangle-w
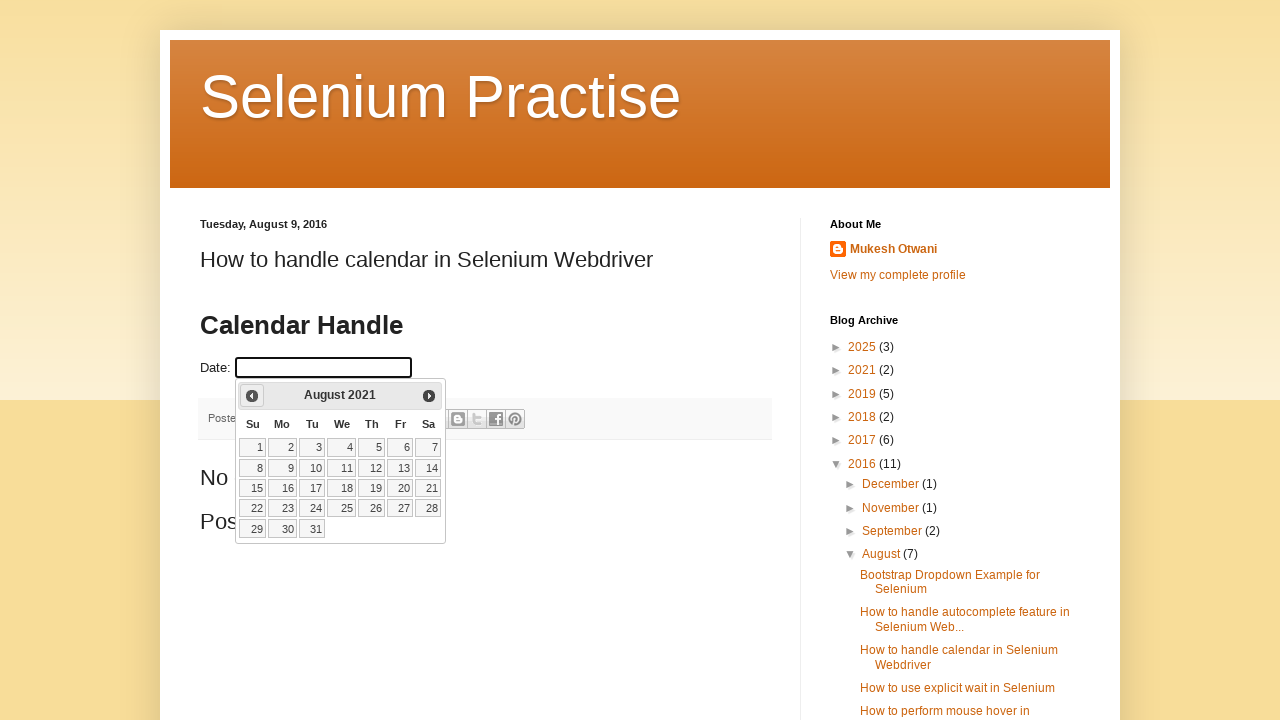

Waited for month selector to be visible
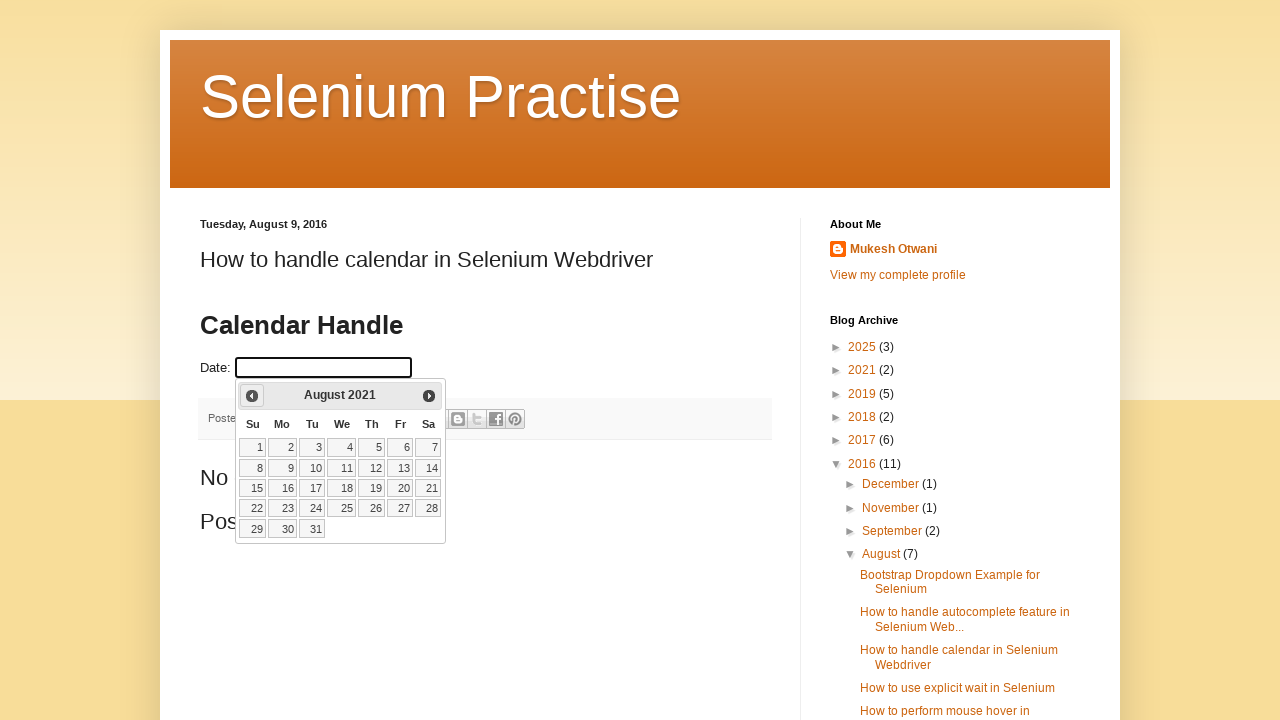

Updated calendar view to: August 2021
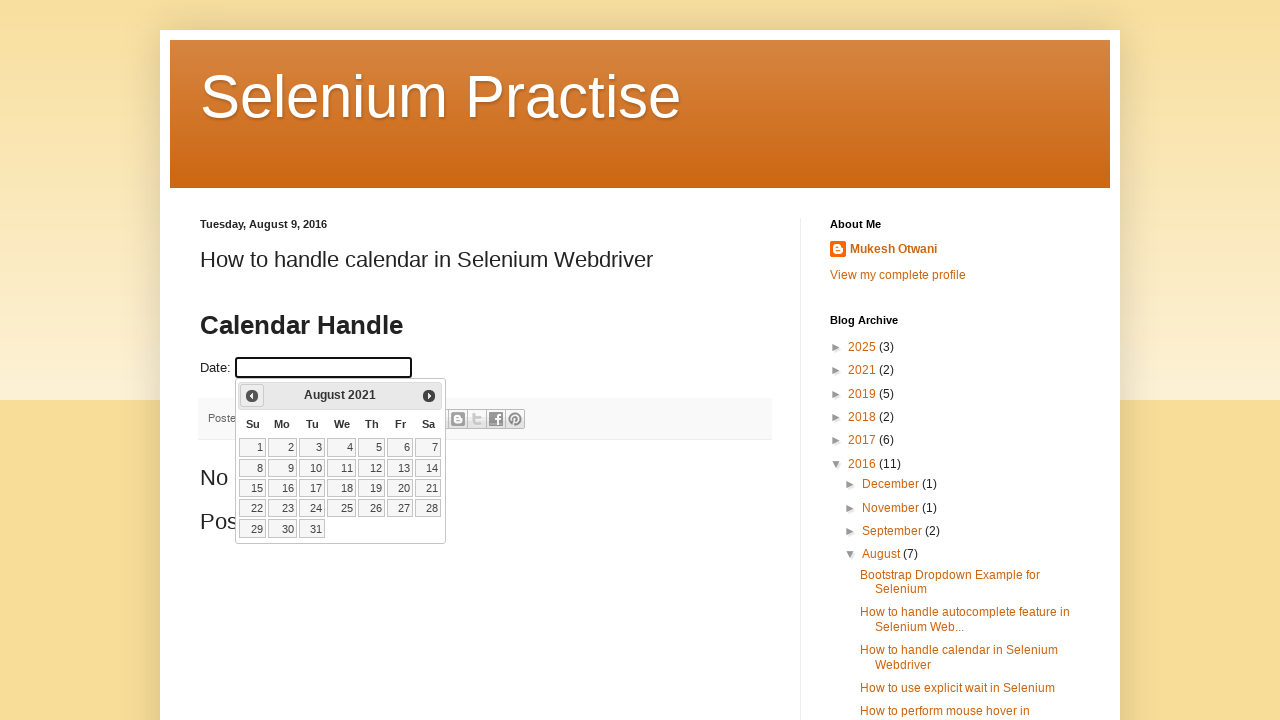

Clicked previous month button to navigate calendar at (252, 396) on .ui-icon-circle-triangle-w
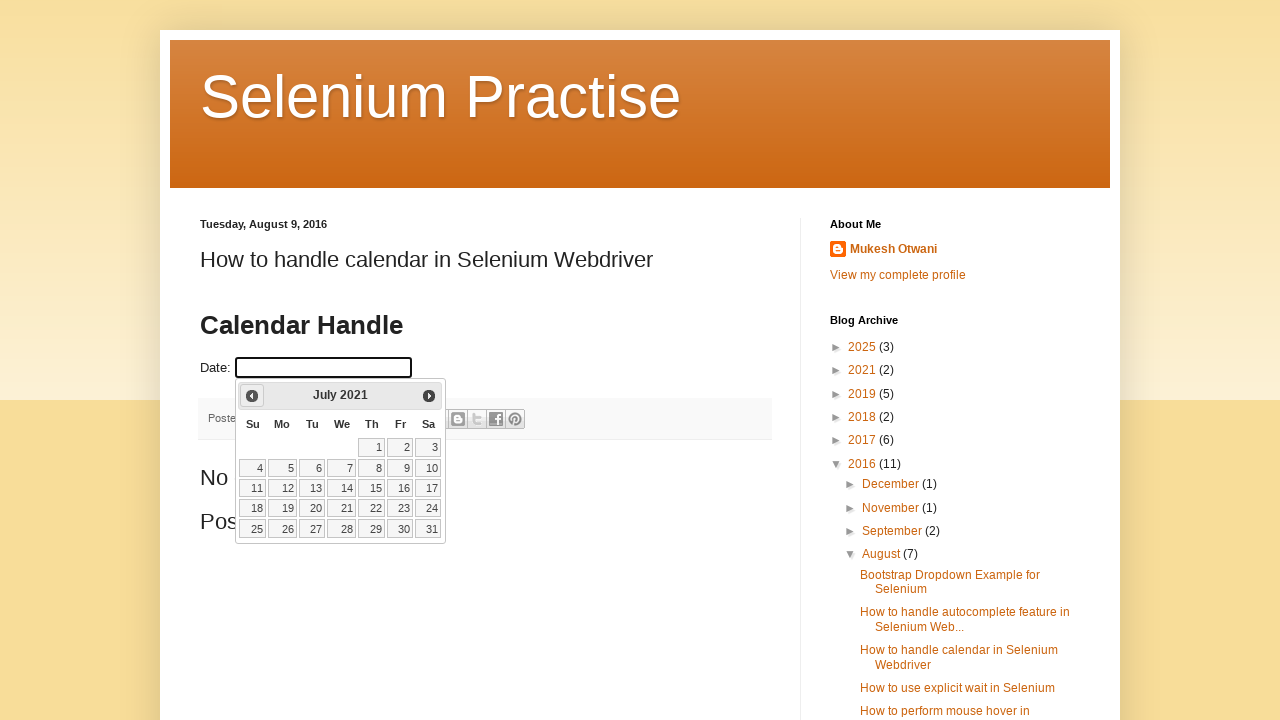

Waited for month selector to be visible
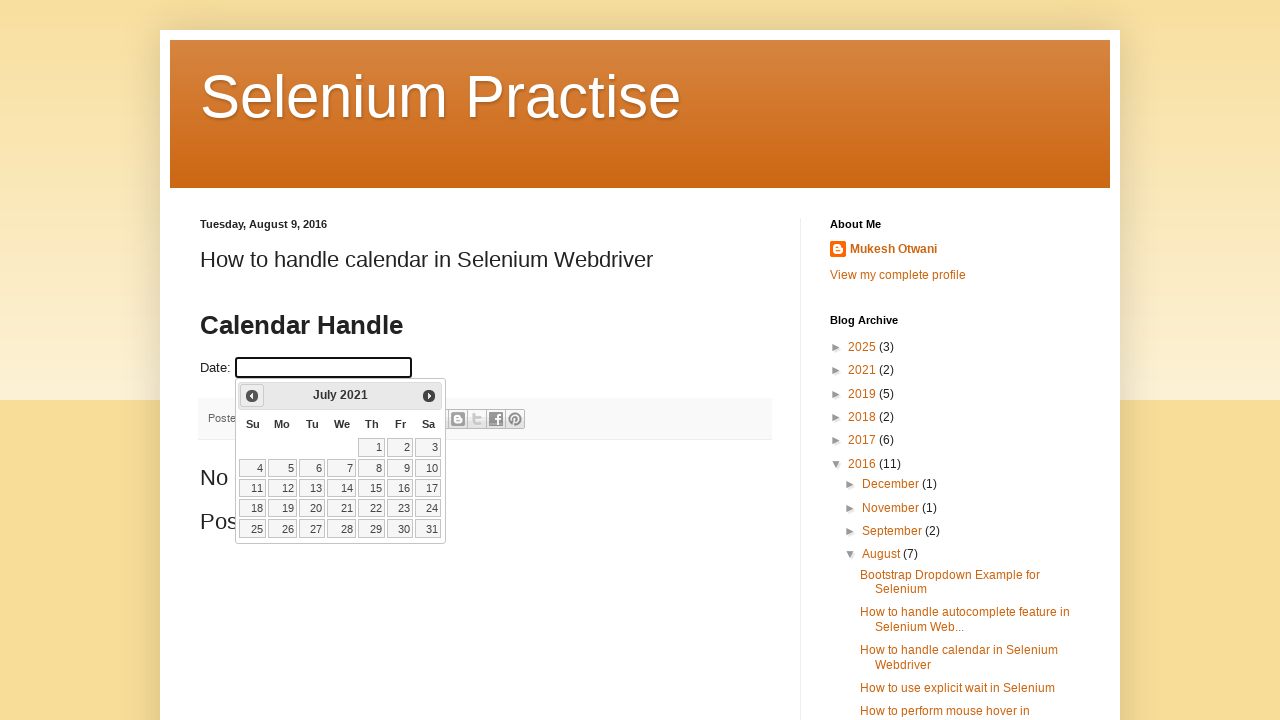

Updated calendar view to: July 2021
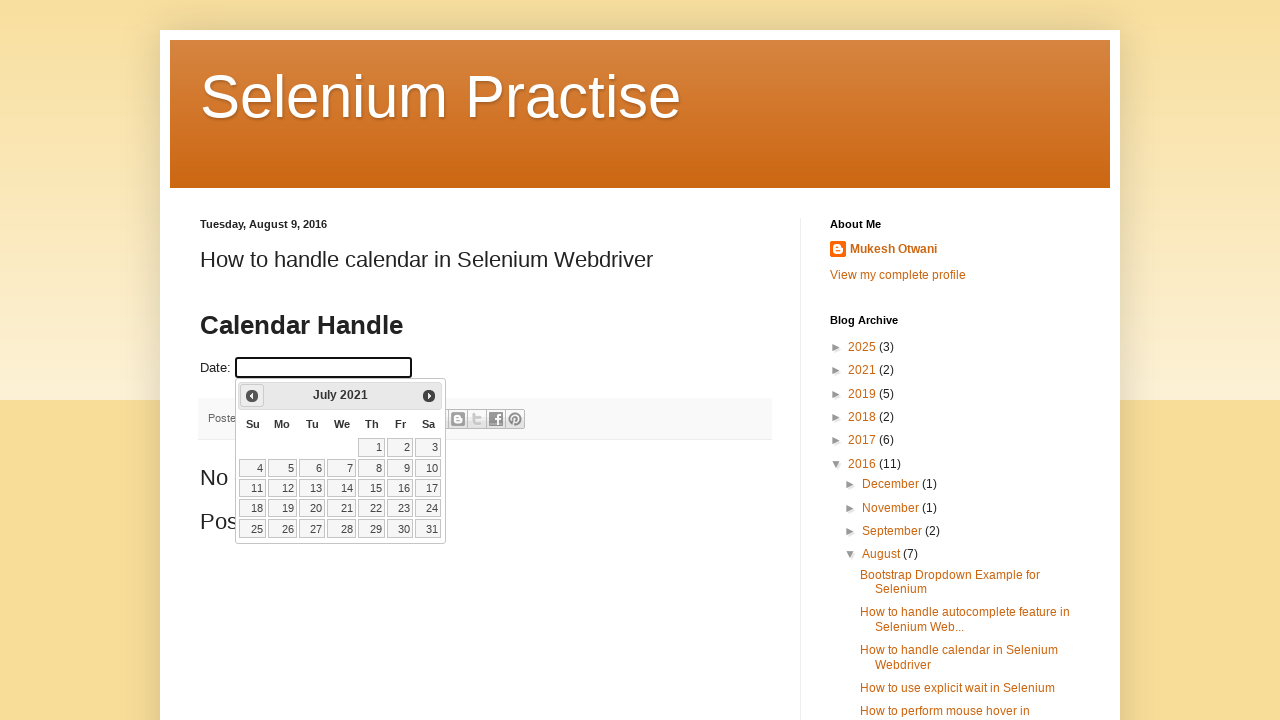

Clicked previous month button to navigate calendar at (252, 396) on .ui-icon-circle-triangle-w
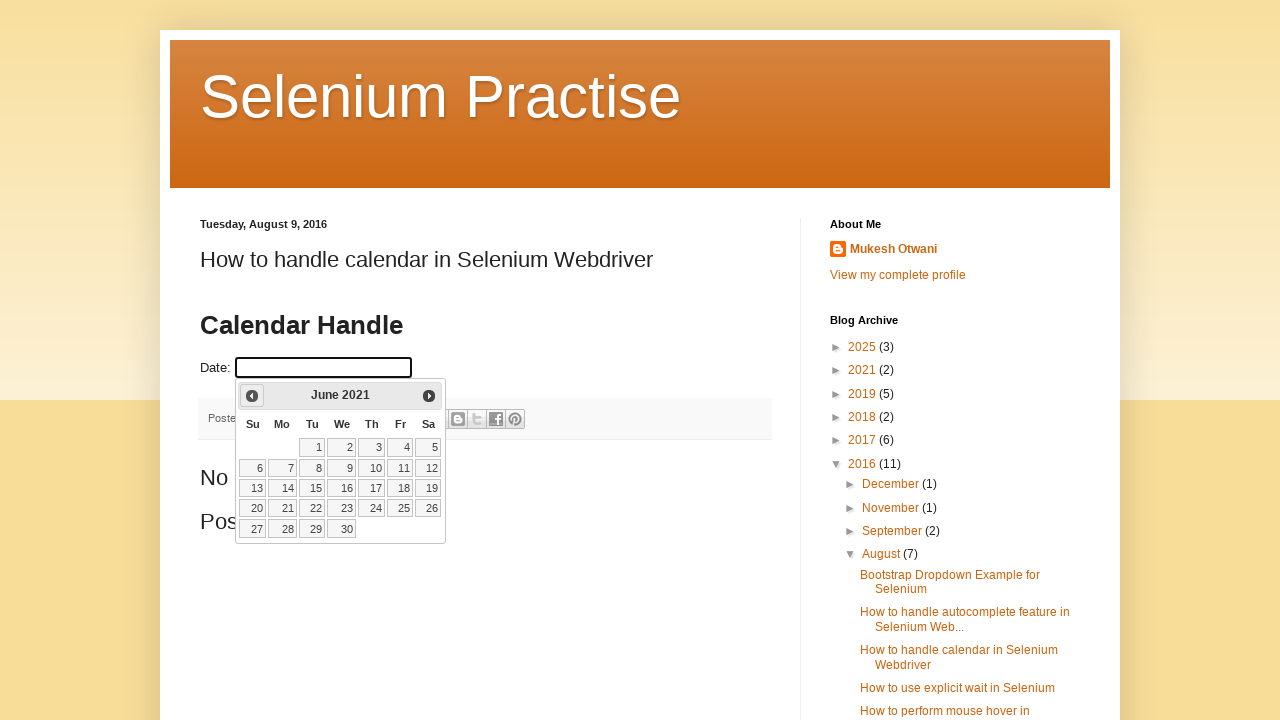

Waited for month selector to be visible
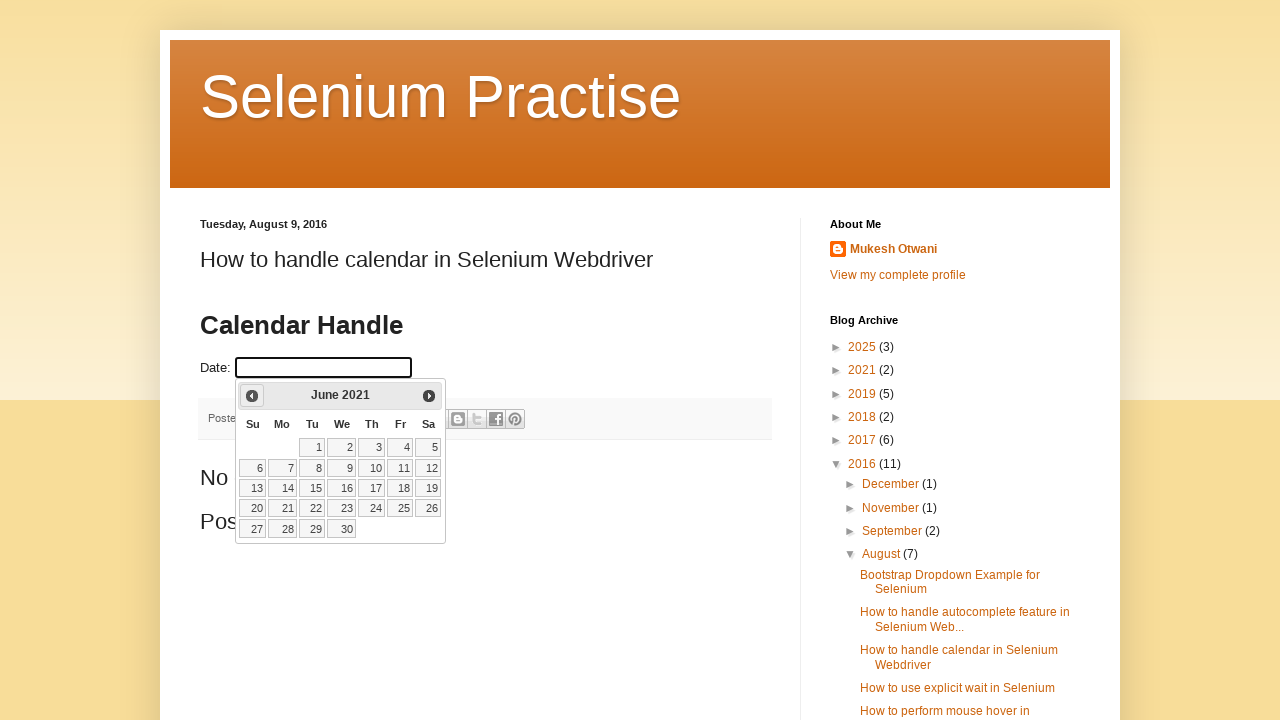

Updated calendar view to: June 2021
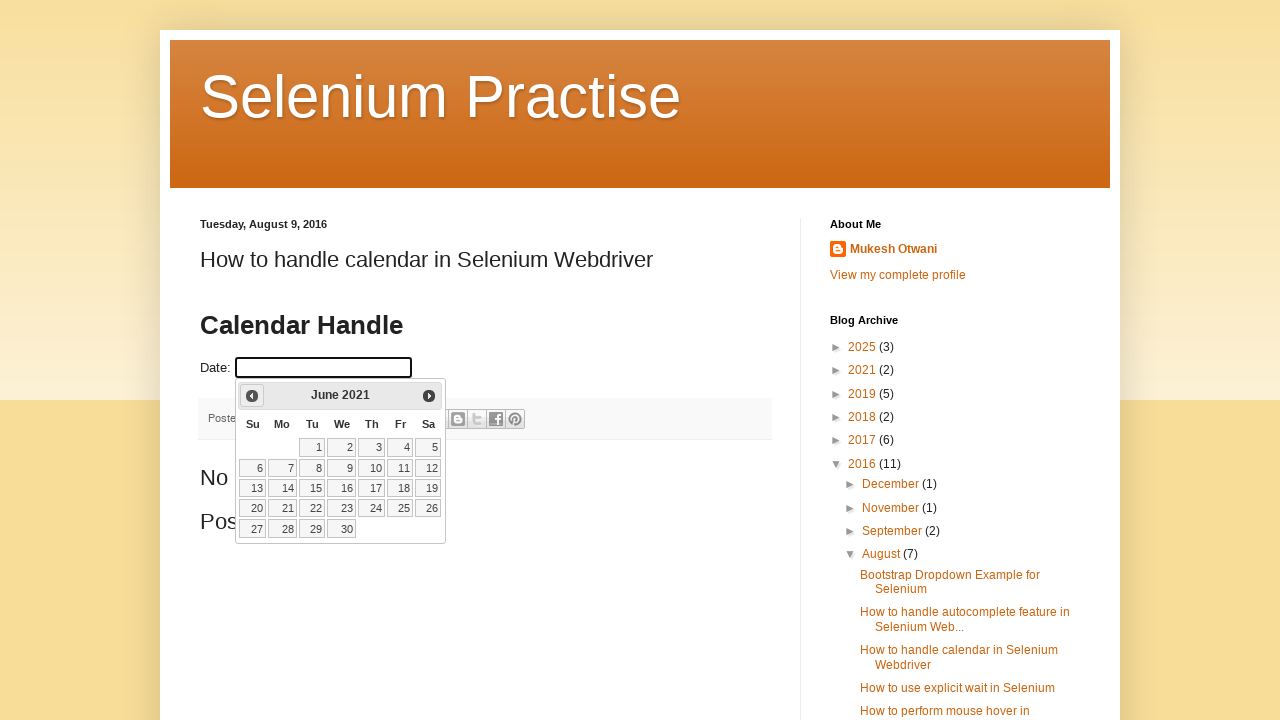

Clicked previous month button to navigate calendar at (252, 396) on .ui-icon-circle-triangle-w
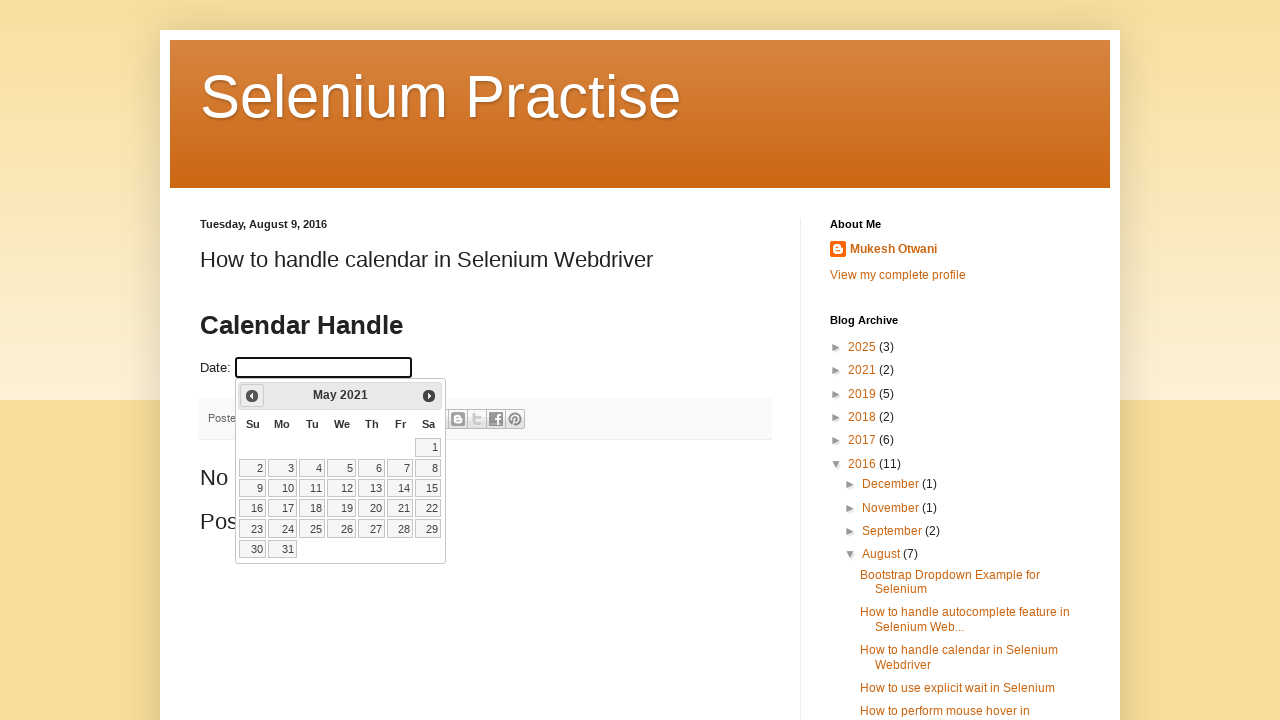

Waited for month selector to be visible
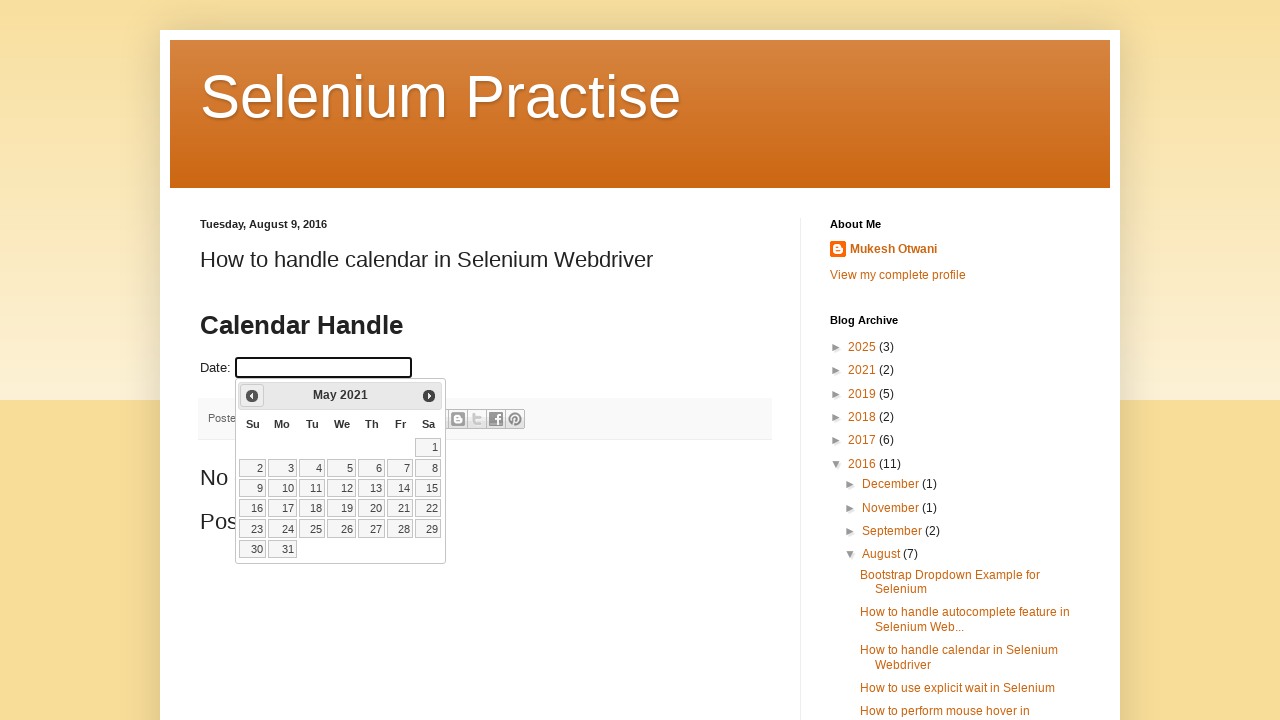

Updated calendar view to: May 2021
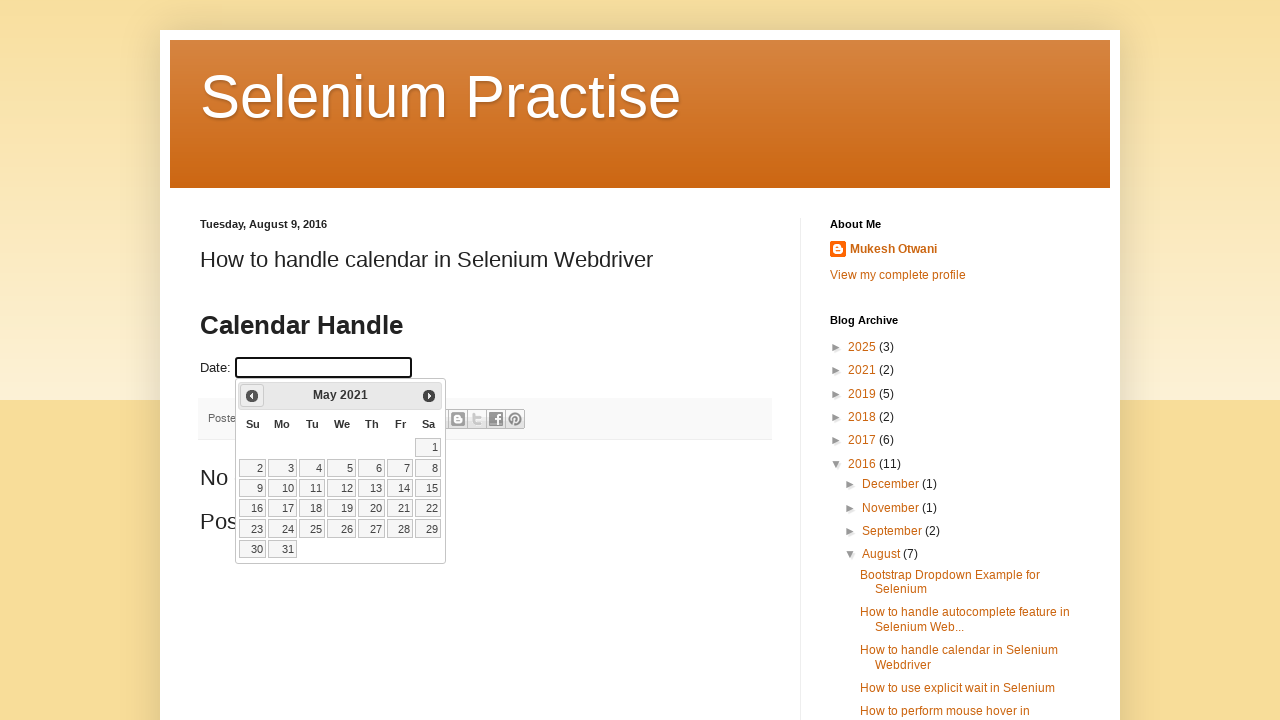

Clicked previous month button to navigate calendar at (252, 396) on .ui-icon-circle-triangle-w
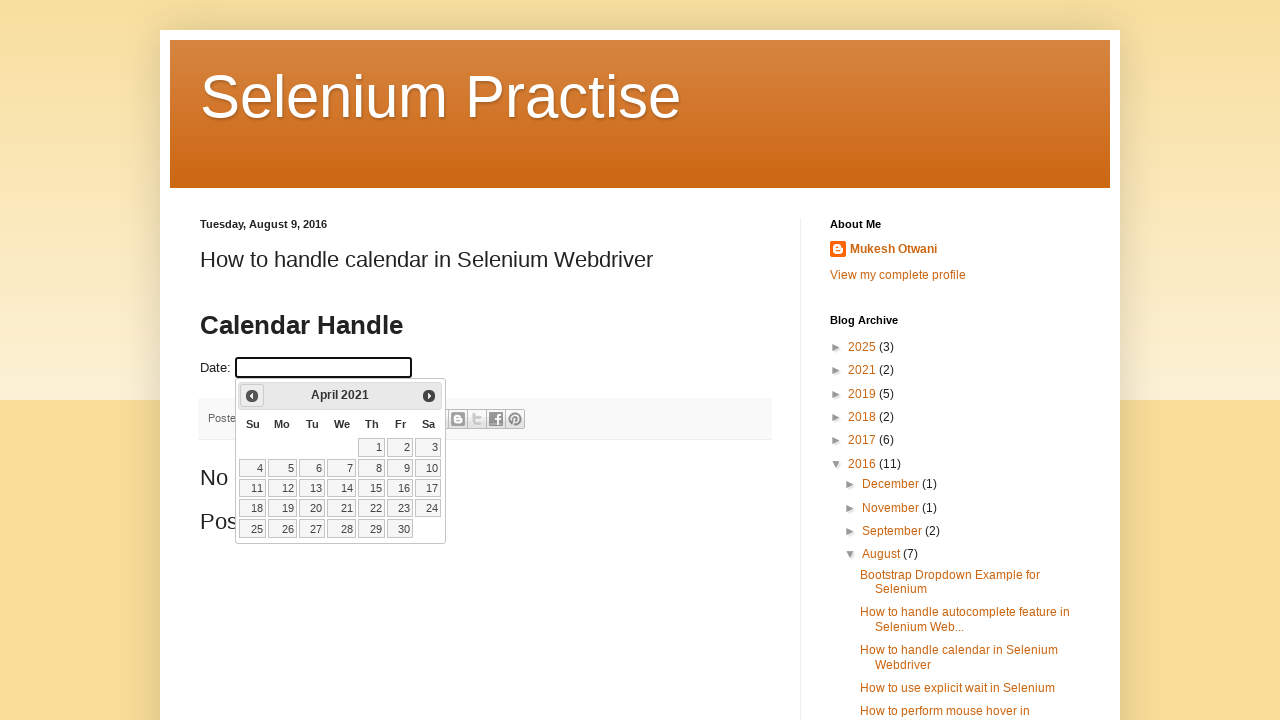

Waited for month selector to be visible
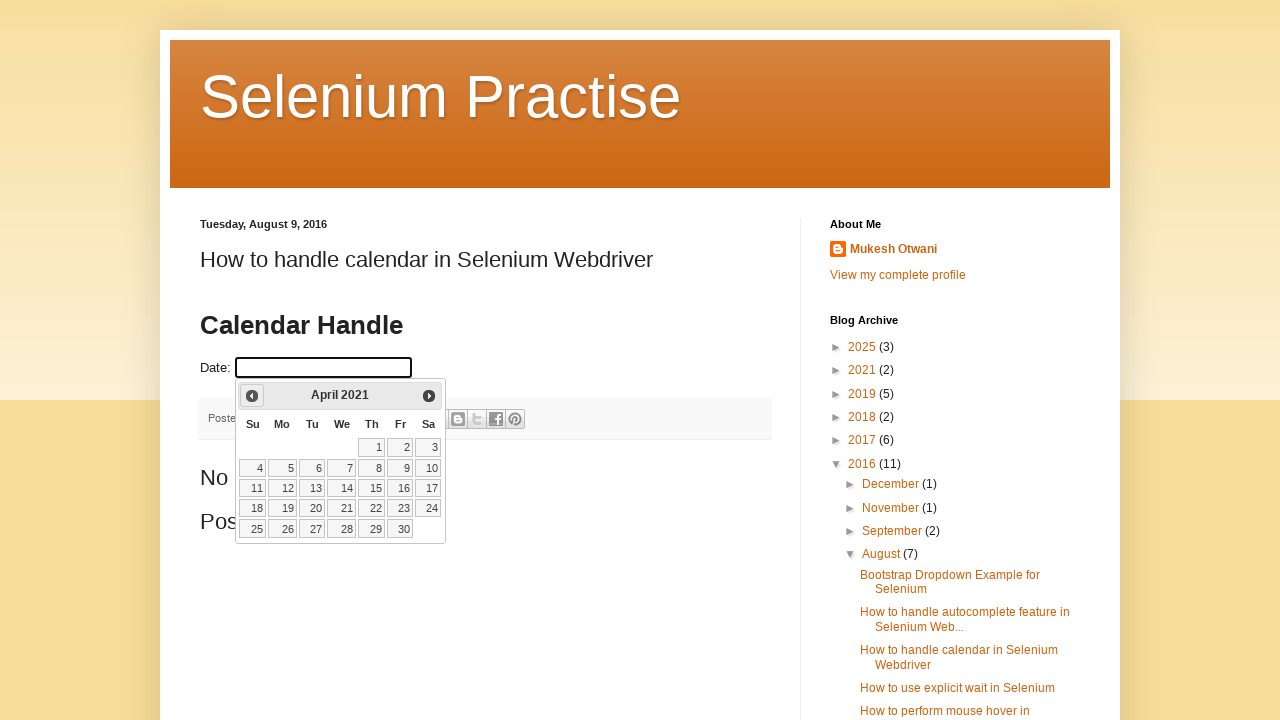

Updated calendar view to: April 2021
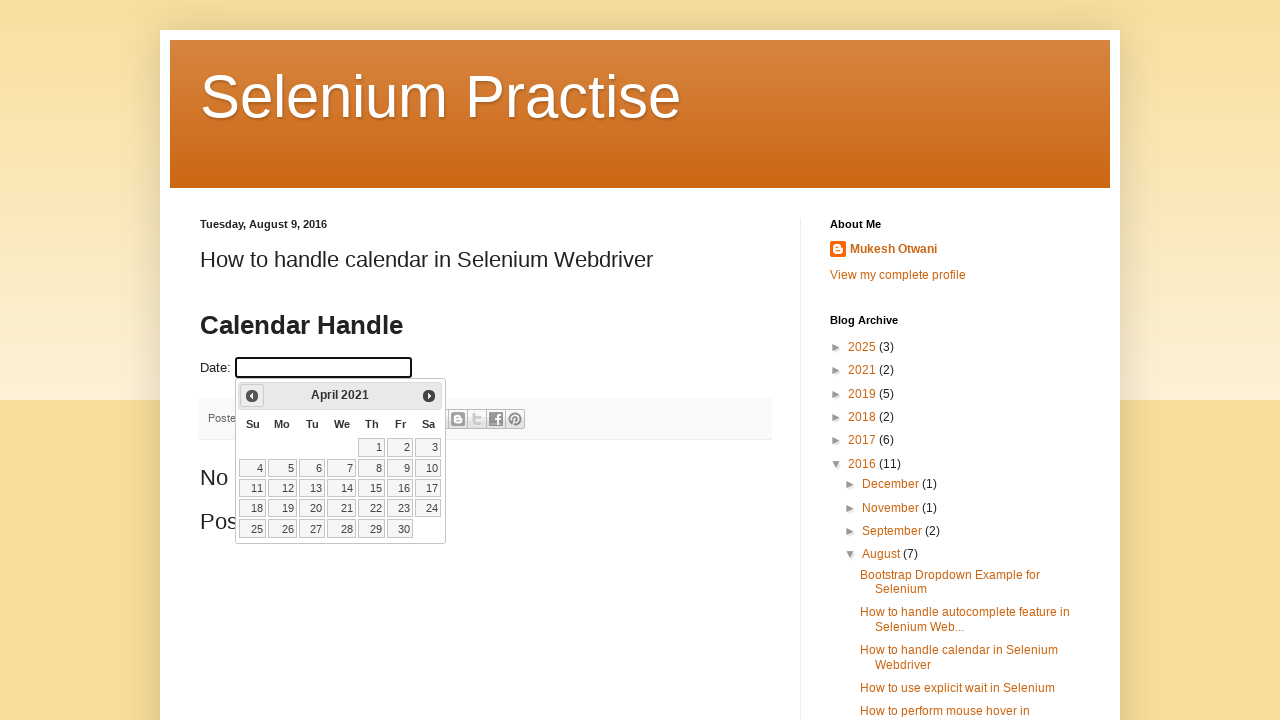

Clicked previous month button to navigate calendar at (252, 396) on .ui-icon-circle-triangle-w
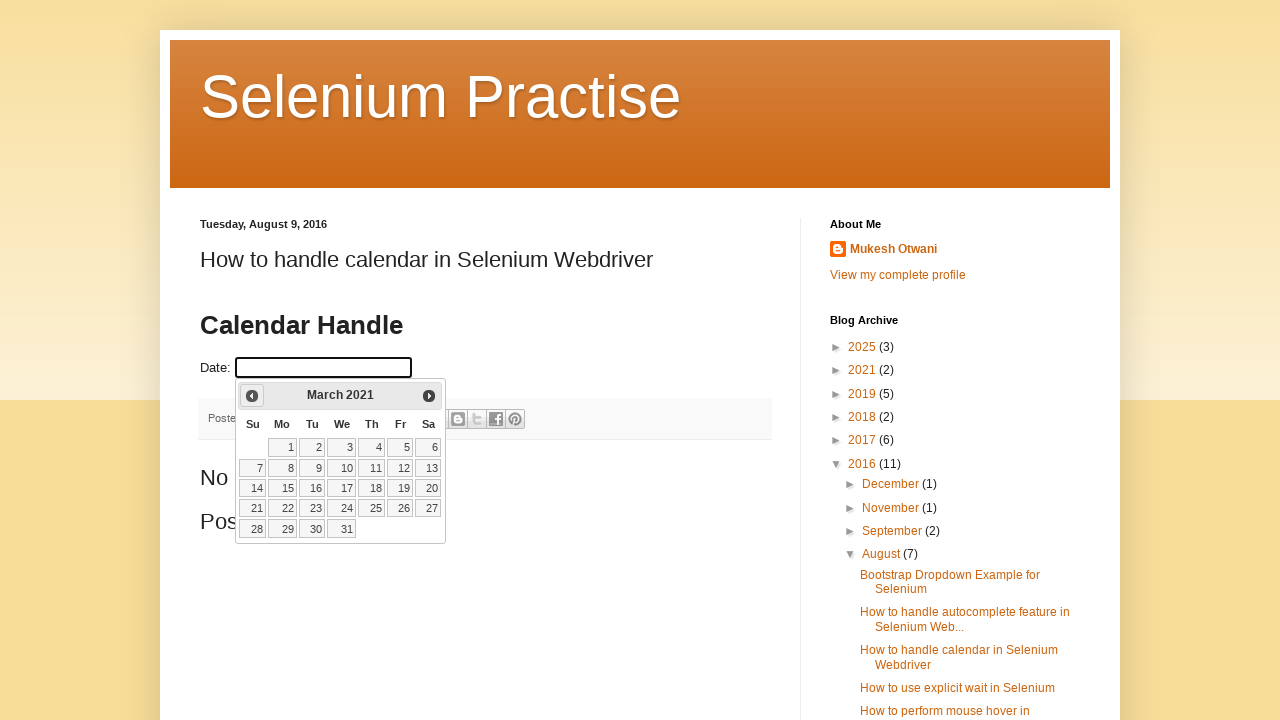

Waited for month selector to be visible
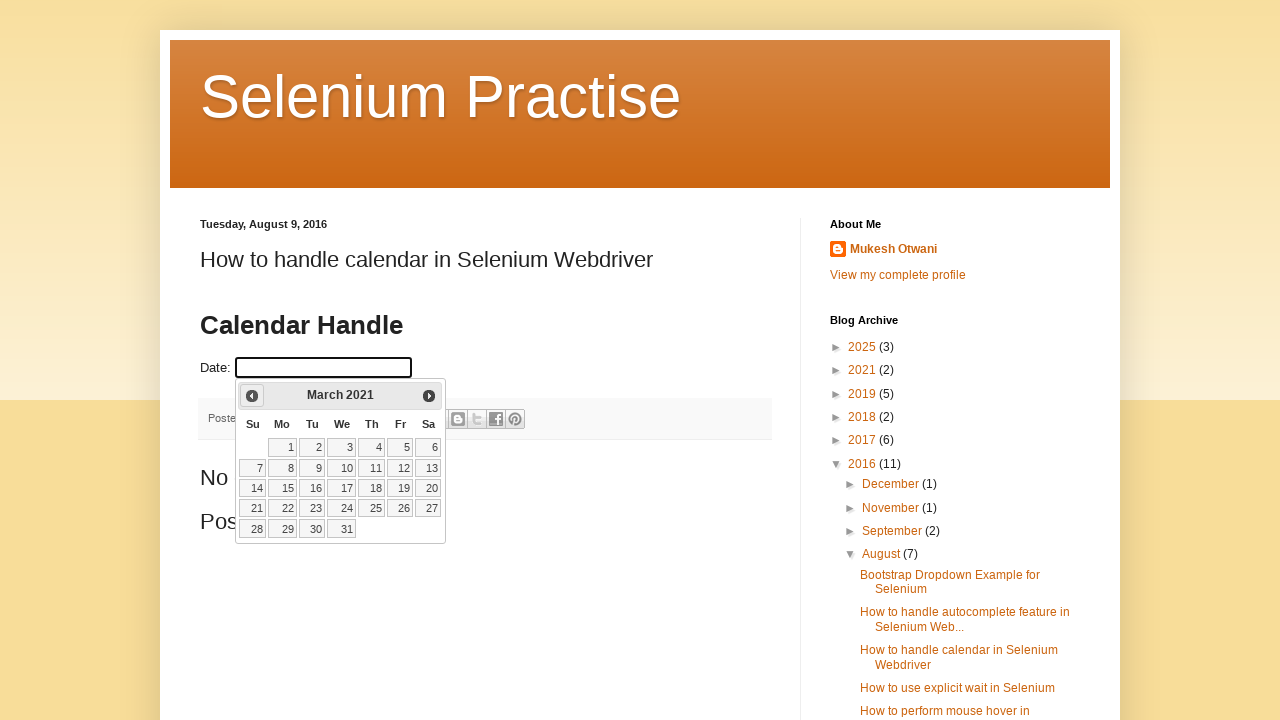

Updated calendar view to: March 2021
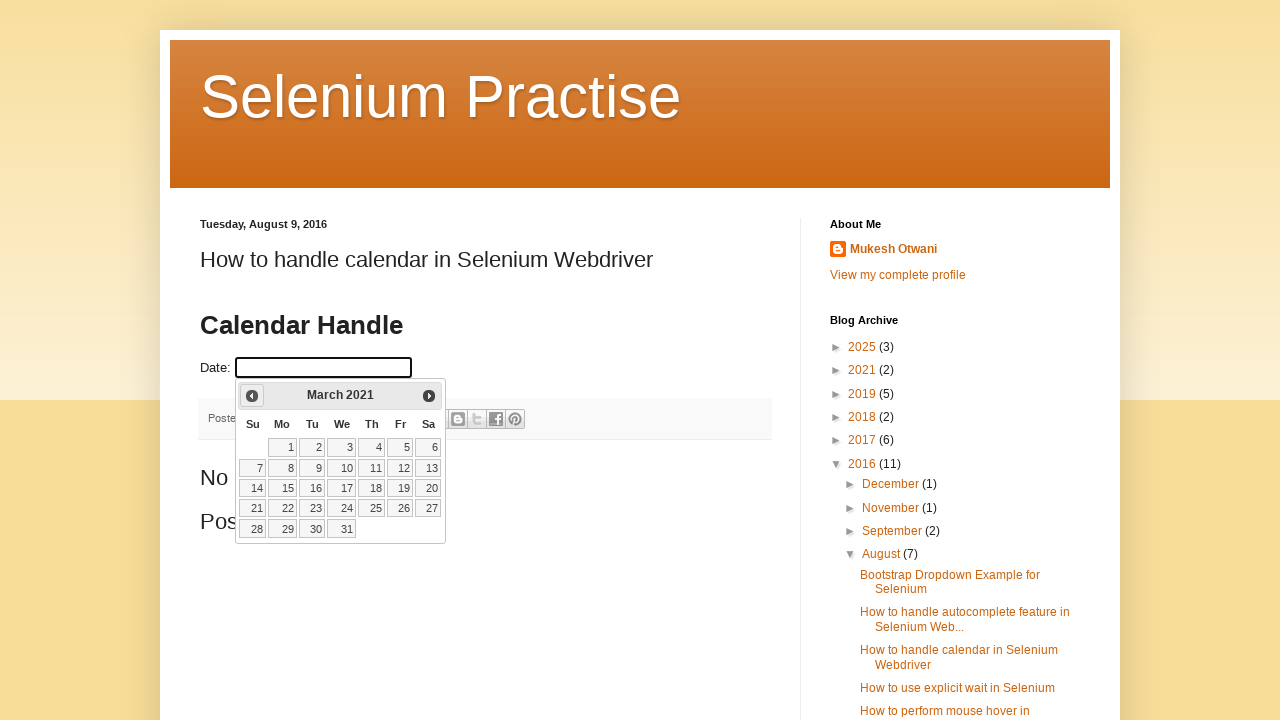

Clicked on target date: March 15, 2021 at (282, 488) on //a[contains(text(),'15')]
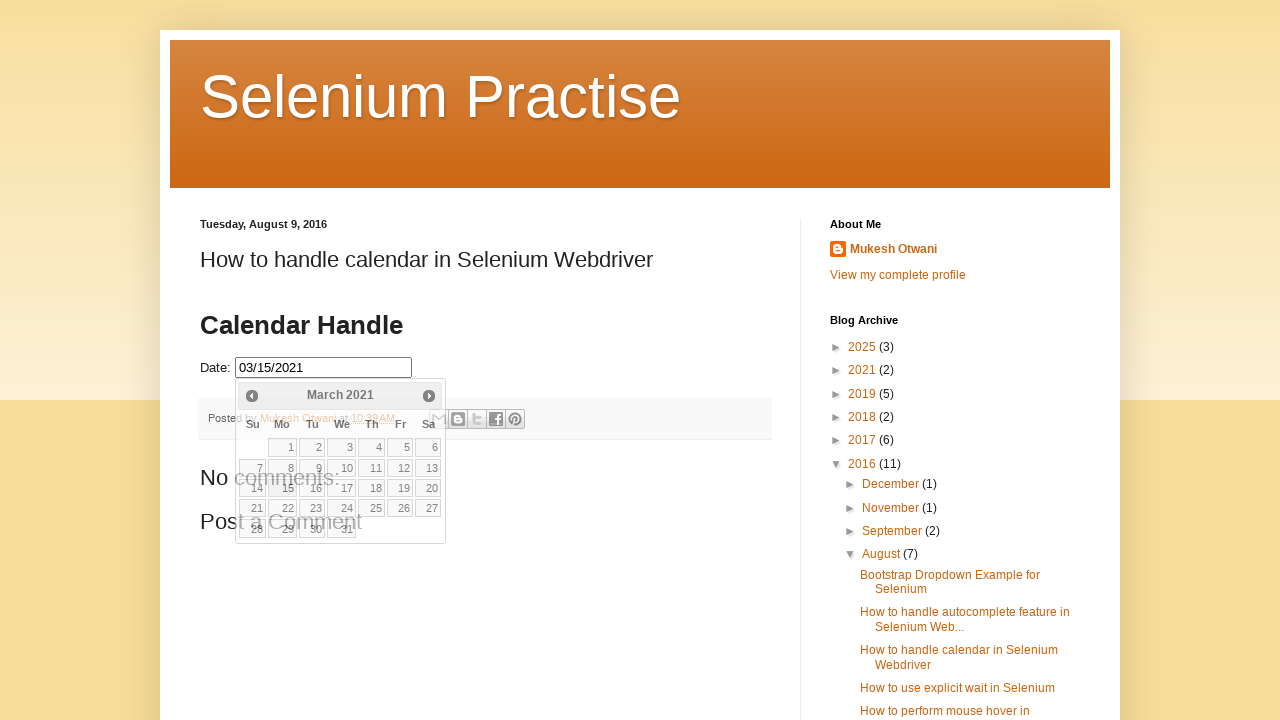

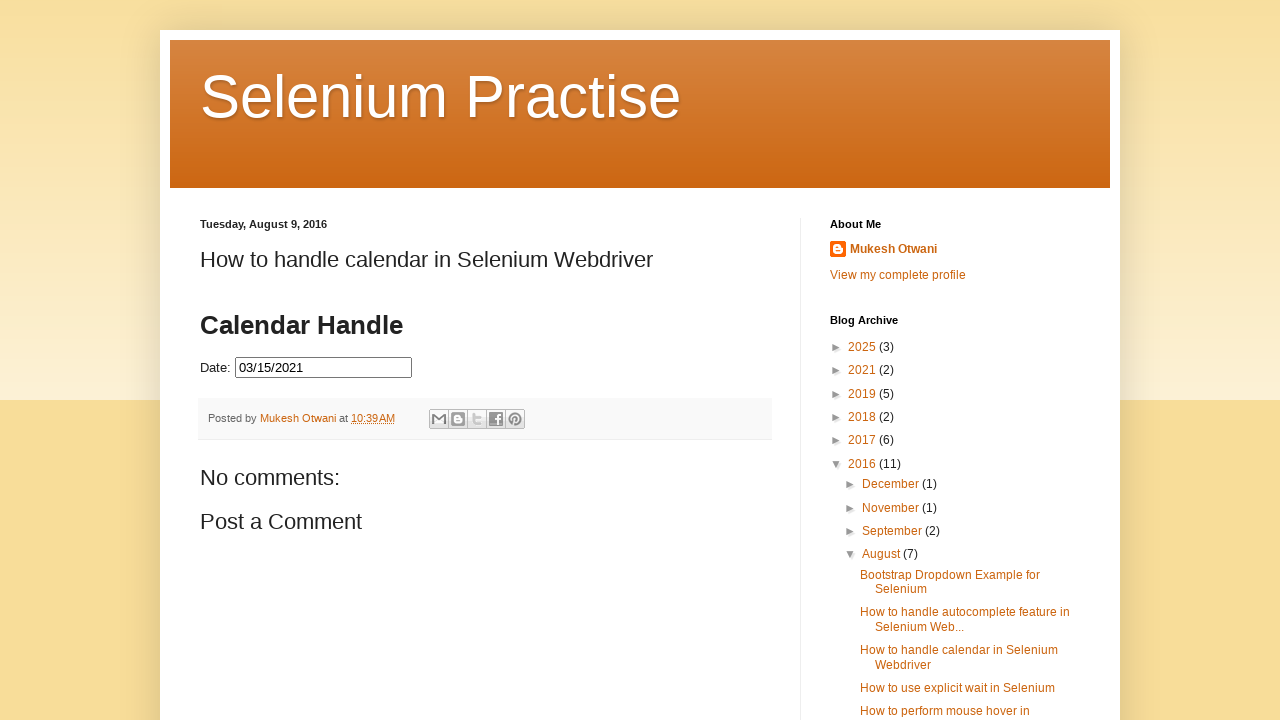